Tests counting and iterating through multiple option elements in a country dropdown

Starting URL: https://www.orangehrm.com/en/contact-sales

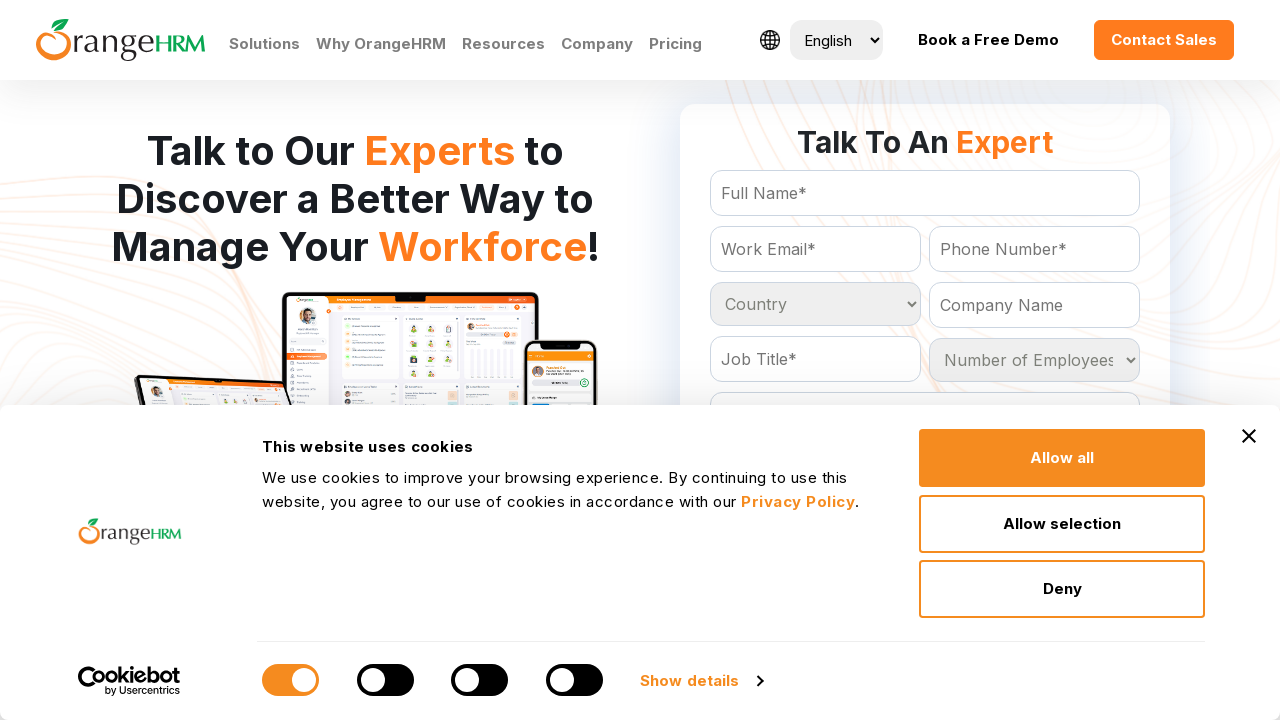

Located all country option elements in the dropdown
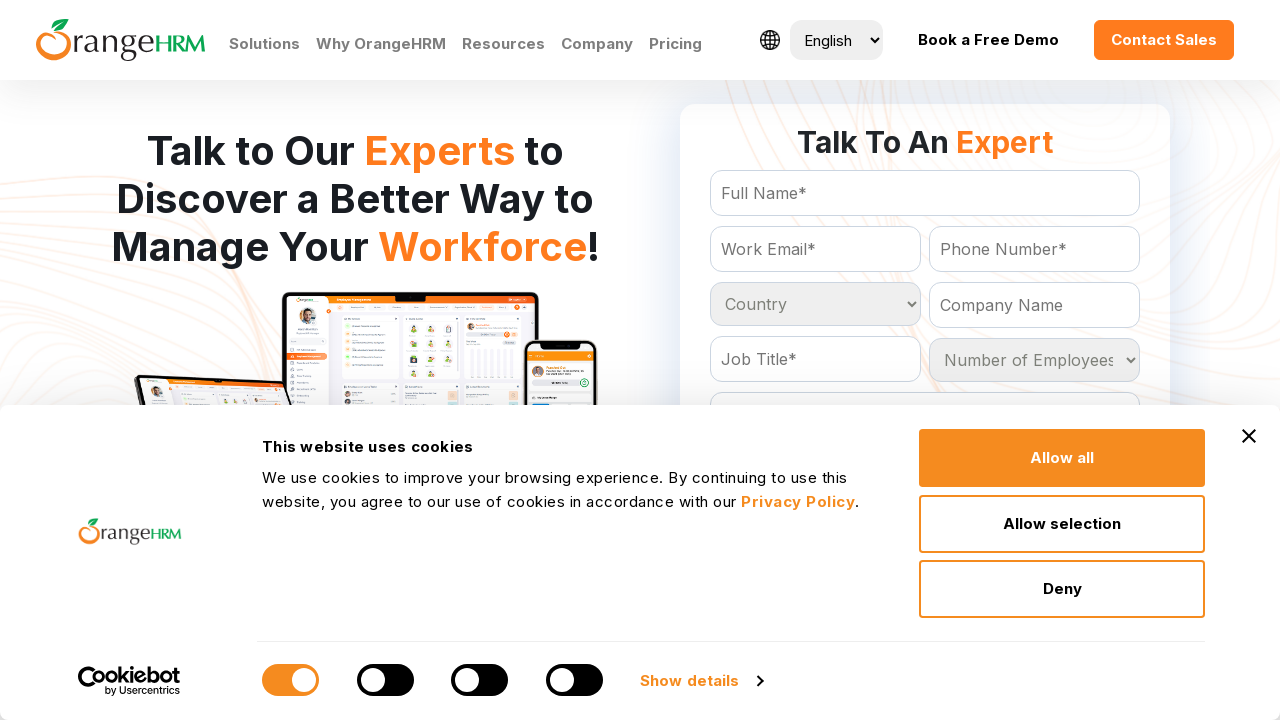

Counted 233 country options in the dropdown
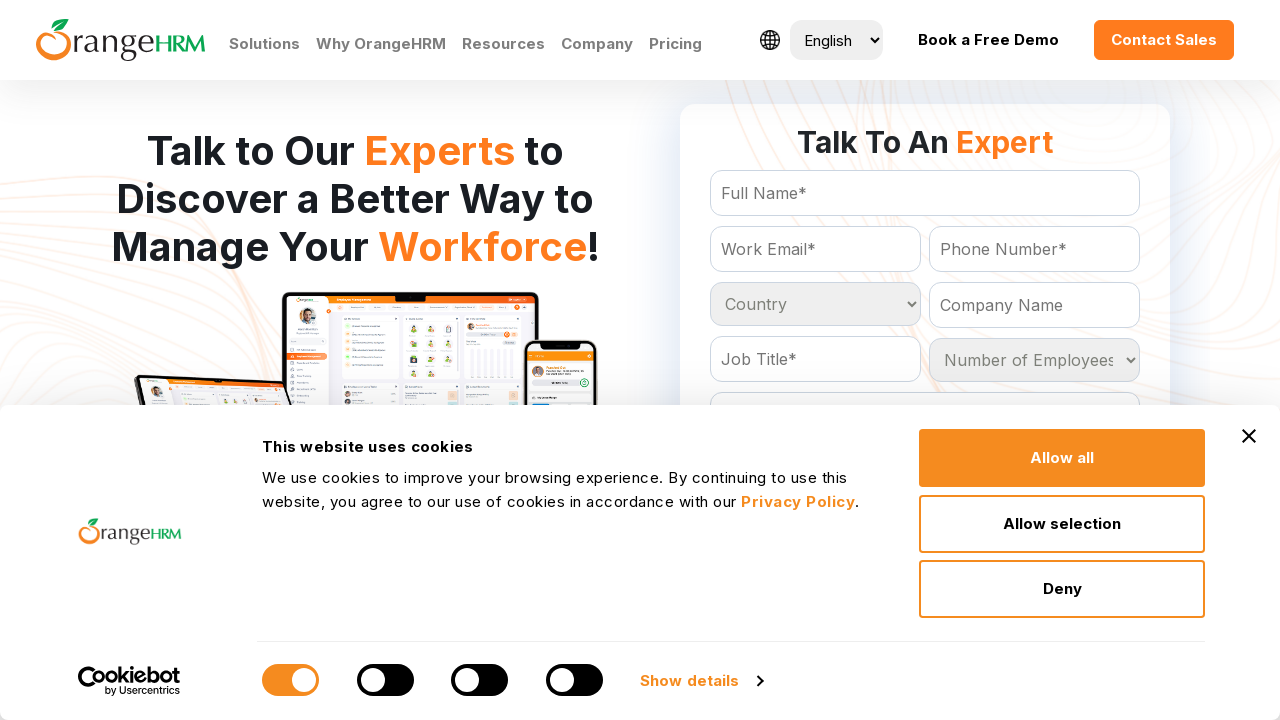

Retrieved text content from all 233 country options
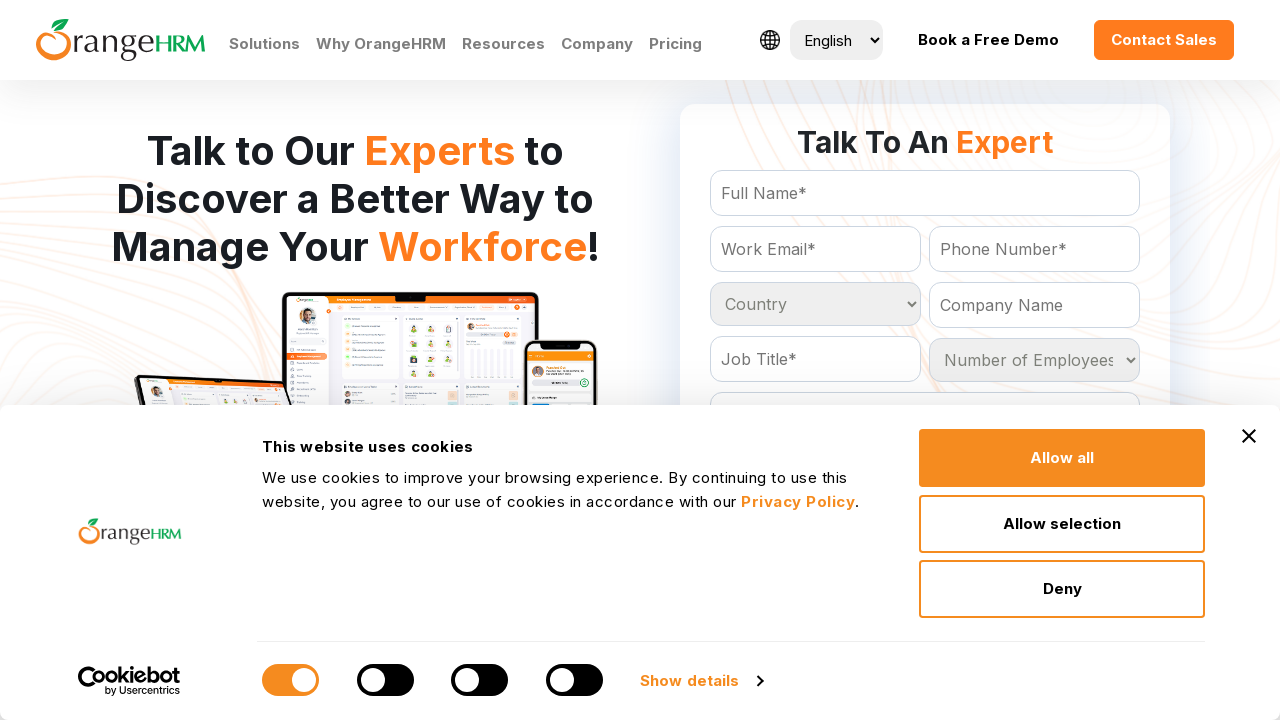

Processed country option: Country
	
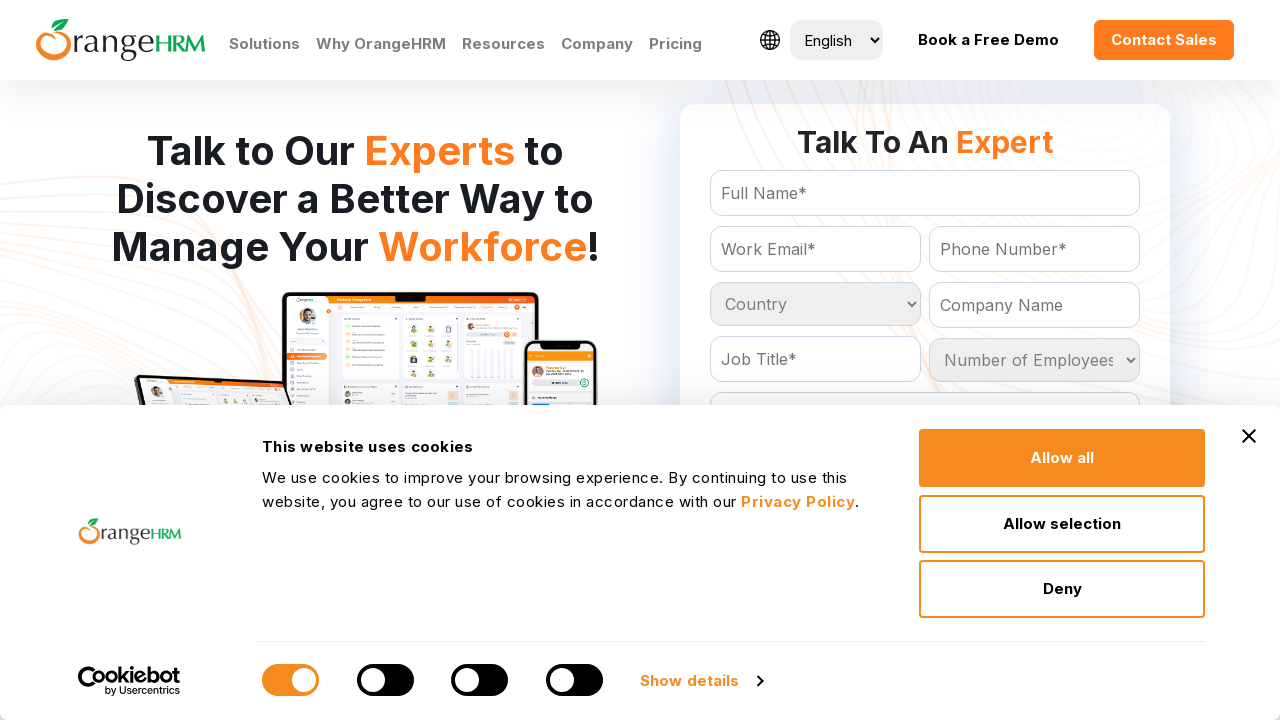

Processed country option: Afghanistan
	
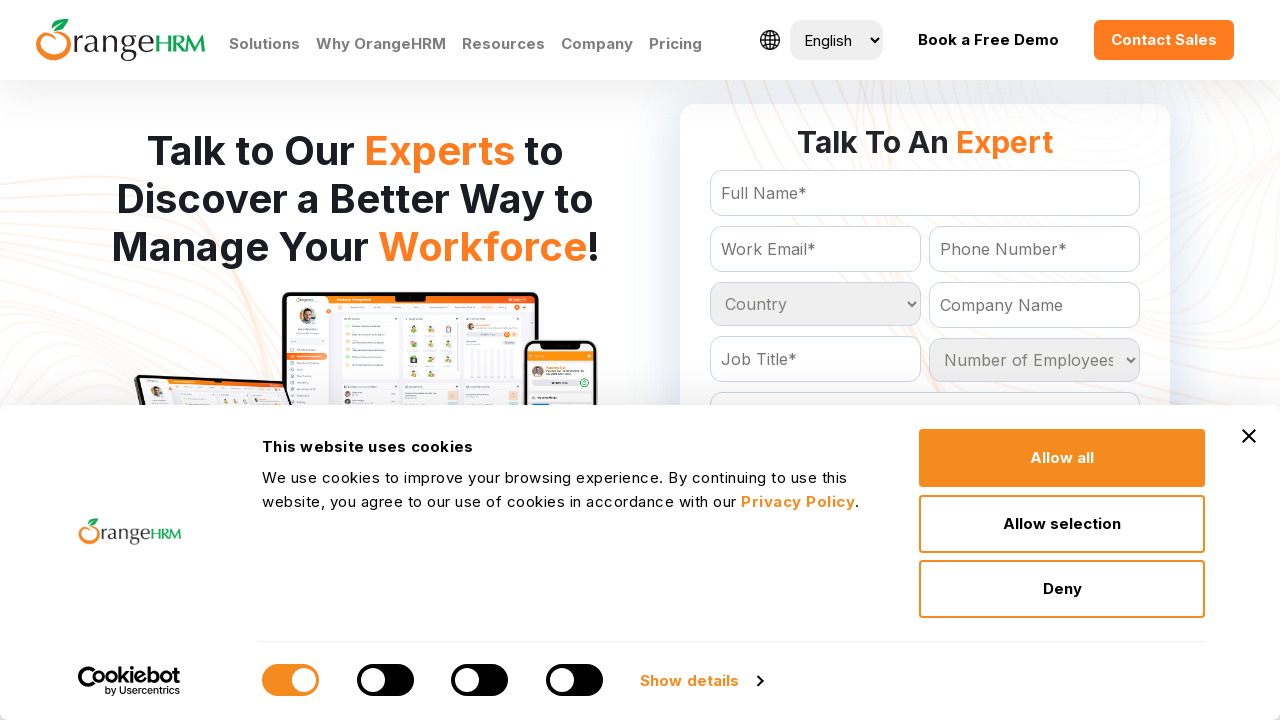

Processed country option: Albania
	
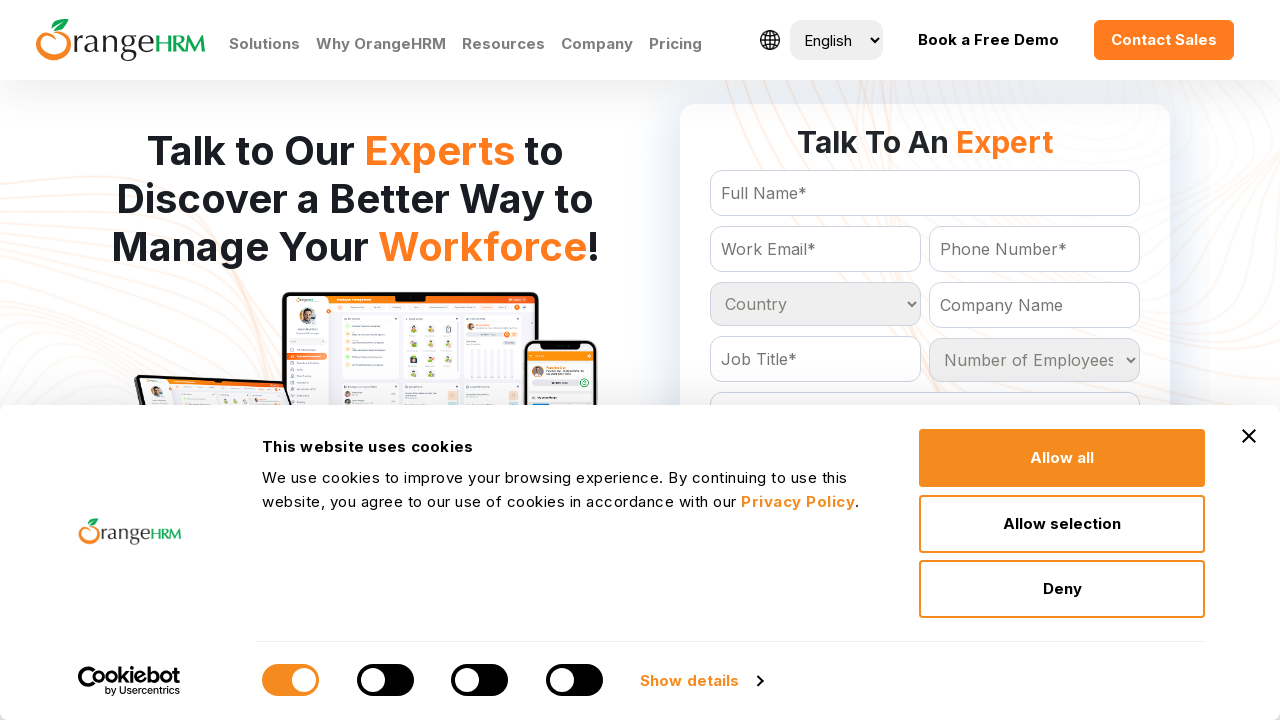

Processed country option: Algeria
	
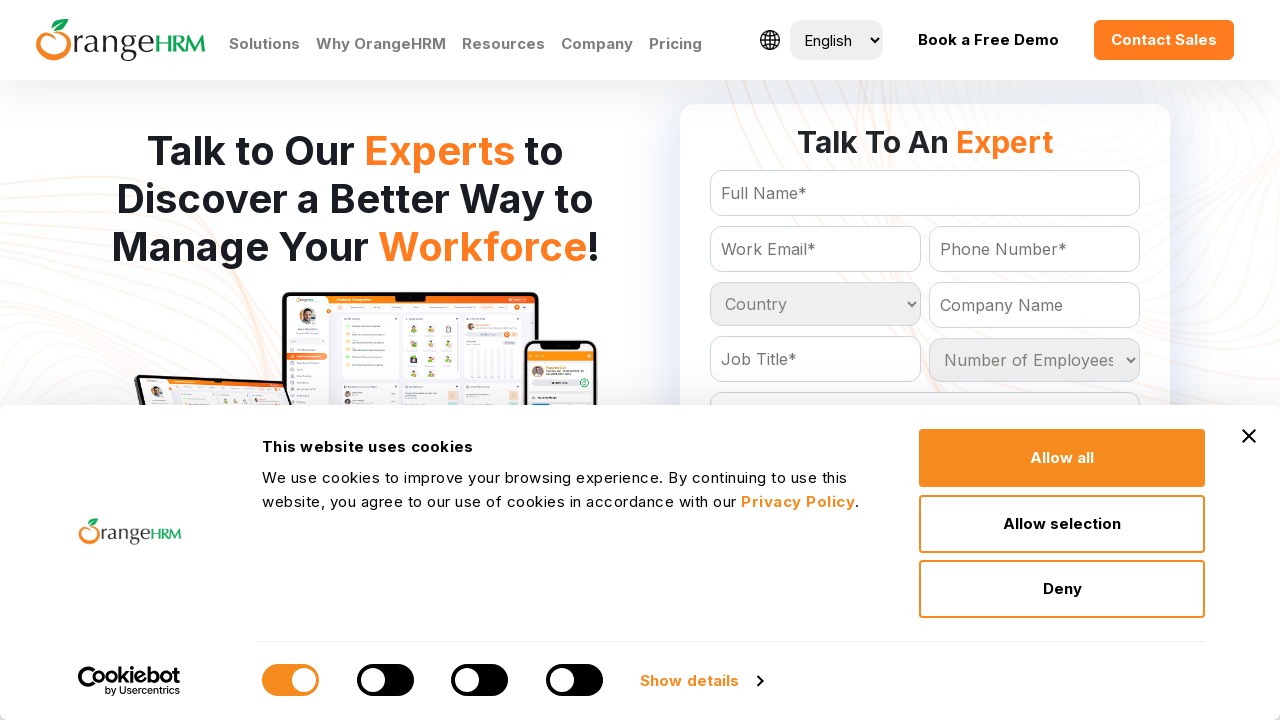

Processed country option: American Samoa
	
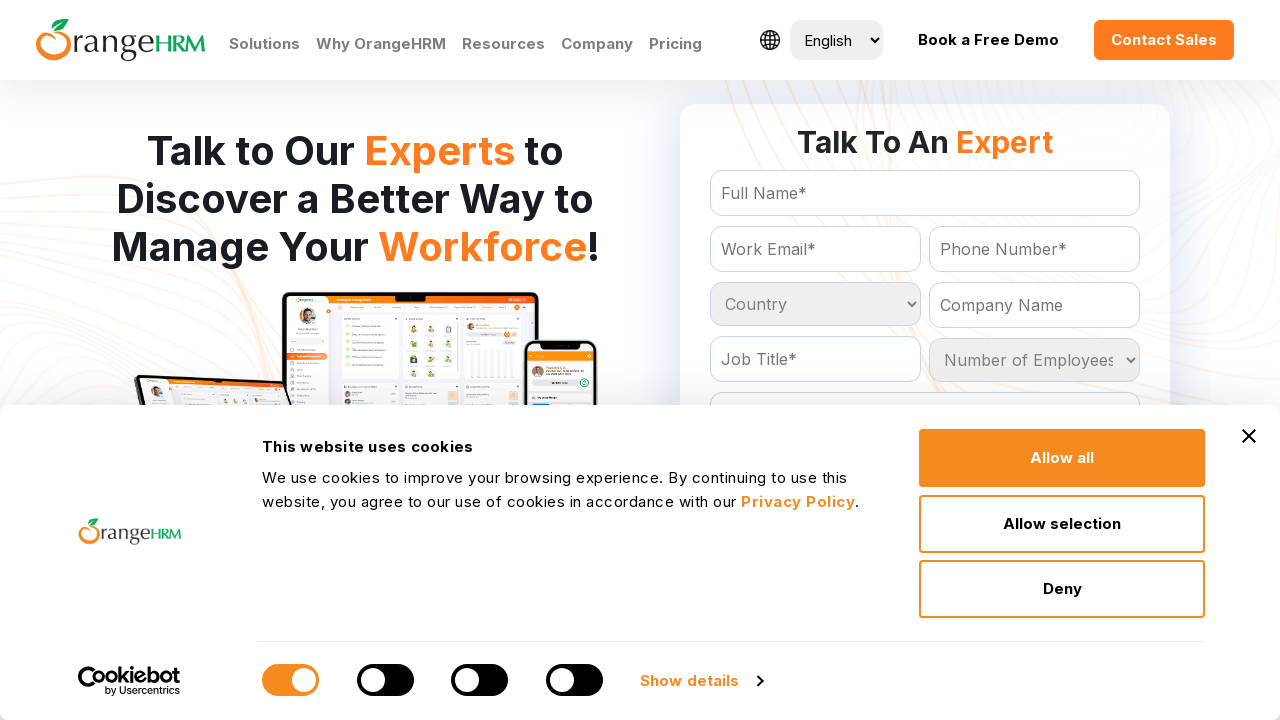

Processed country option: Andorra
	
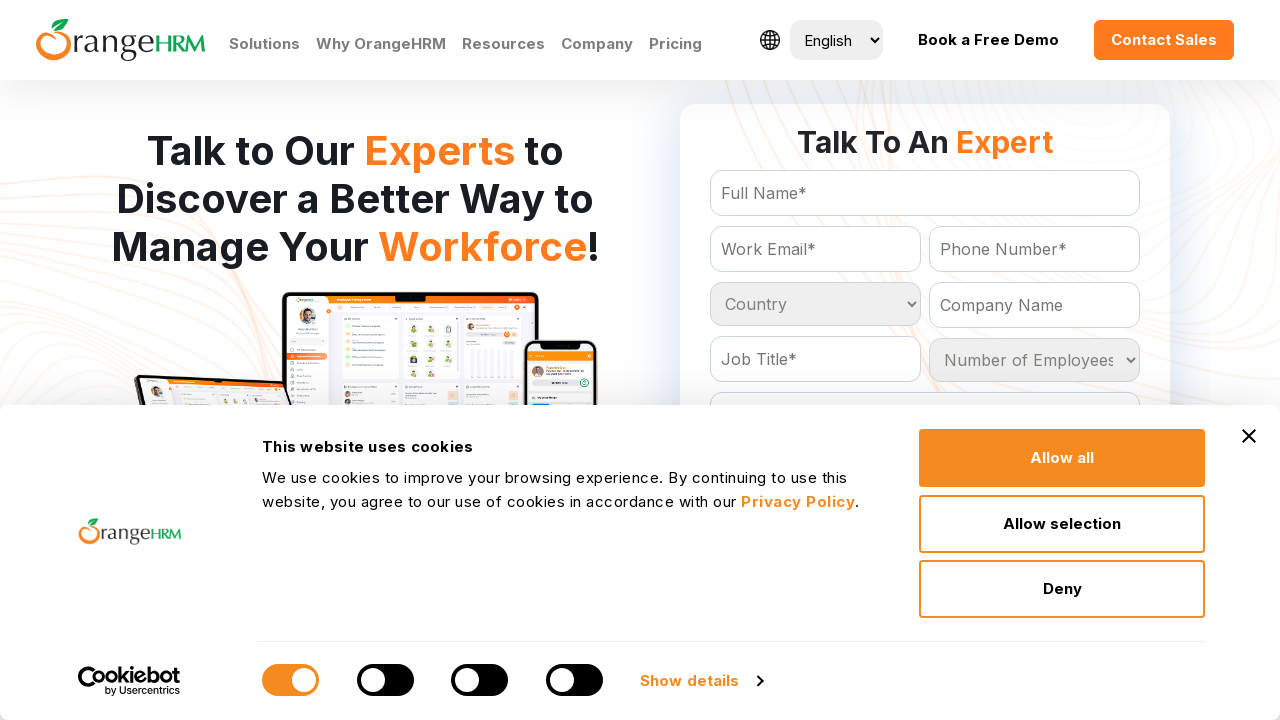

Processed country option: Angola
	
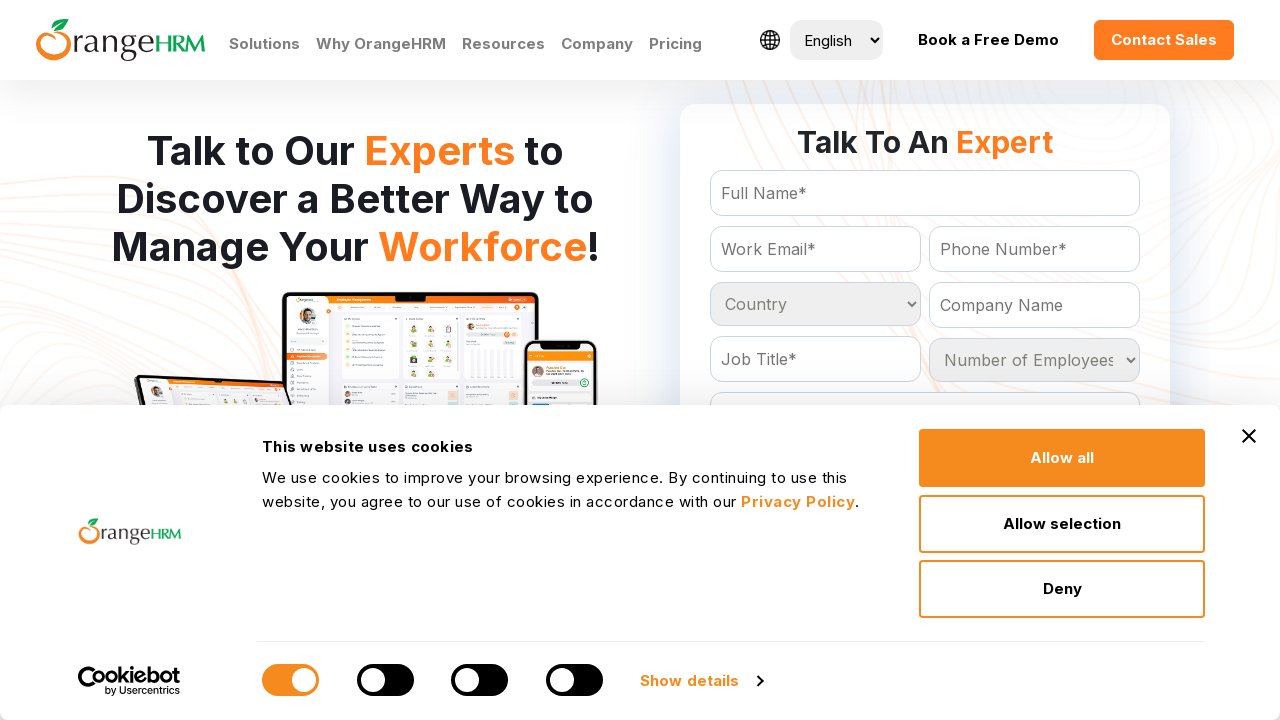

Processed country option: Anguilla
	
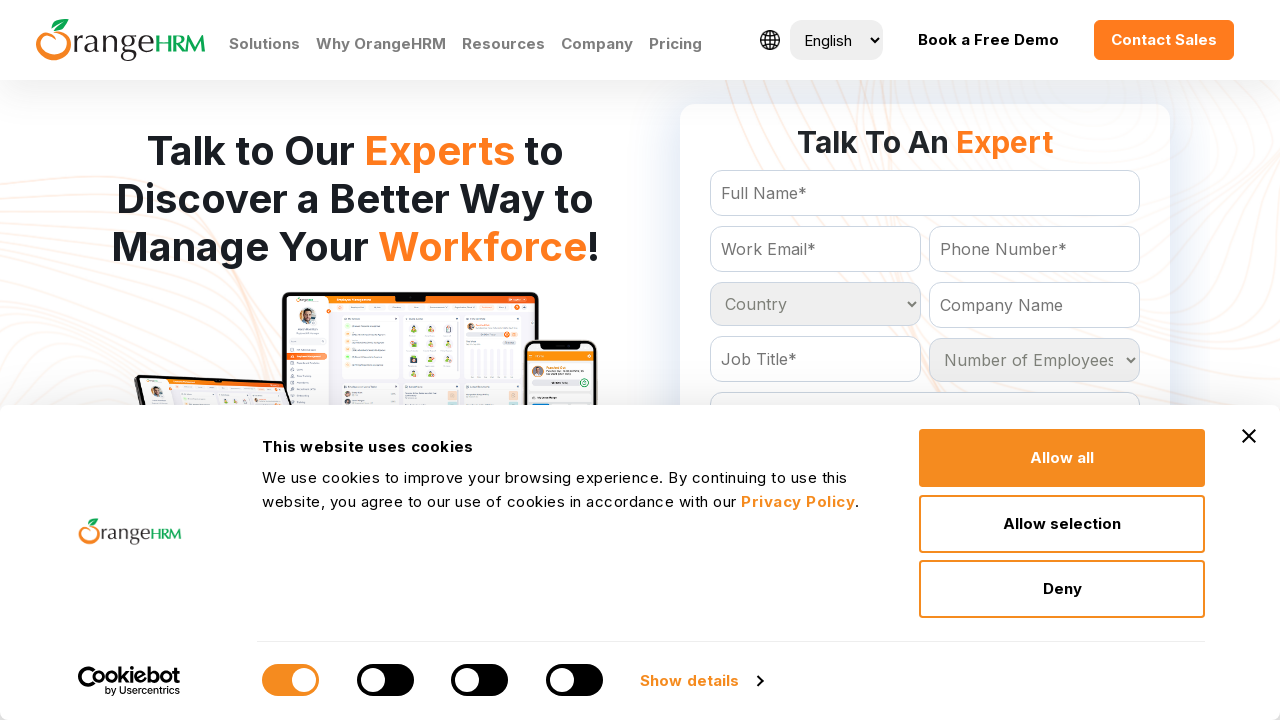

Processed country option: Antigua and Barbuda
	
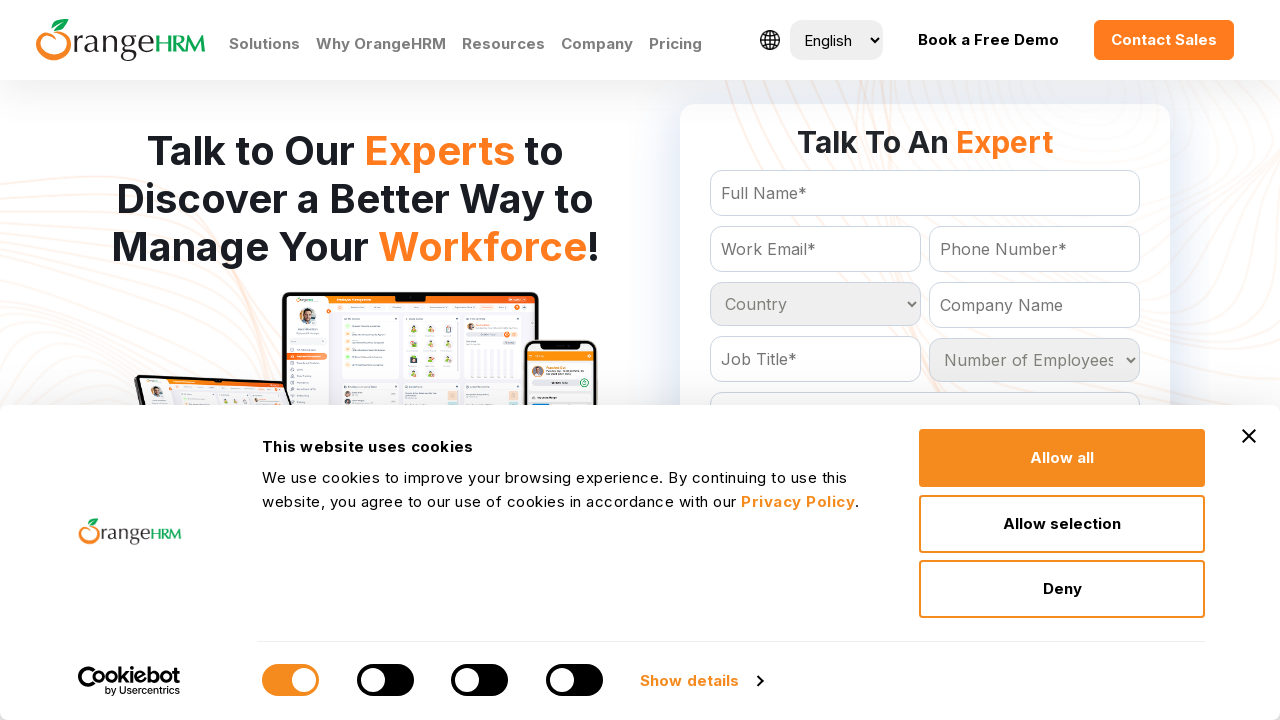

Processed country option: Argentina
	
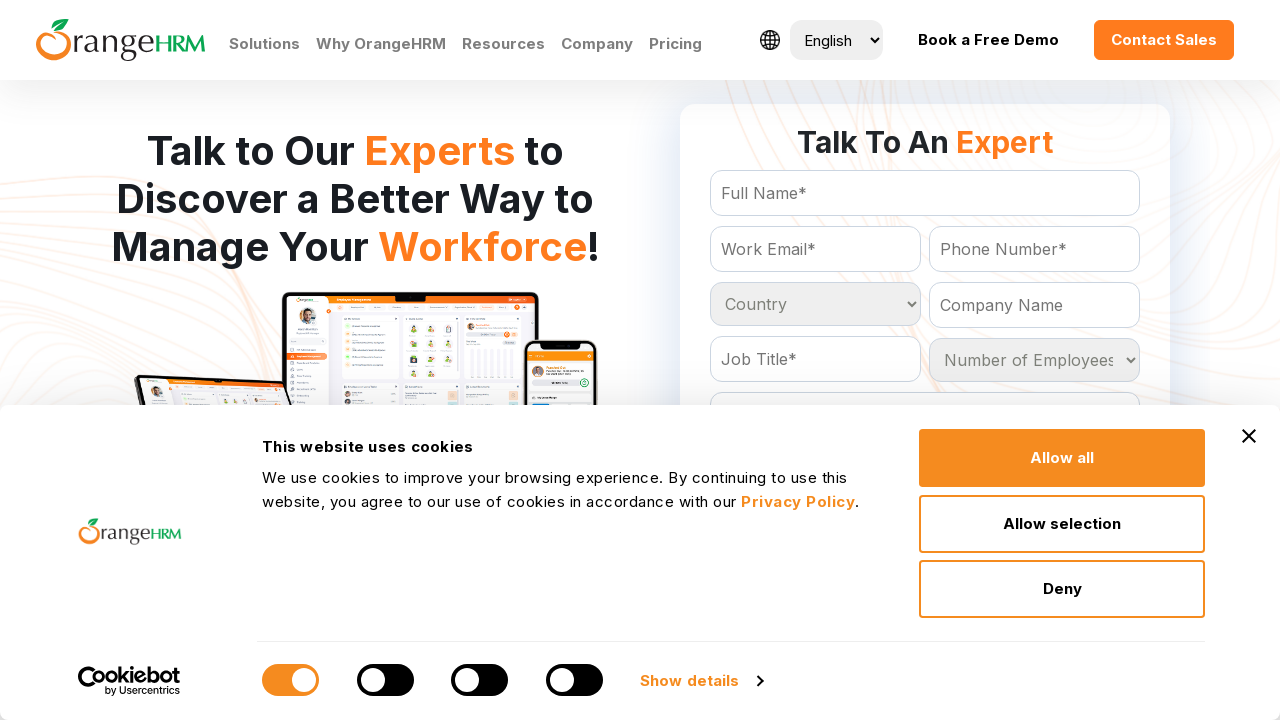

Processed country option: Armenia
	
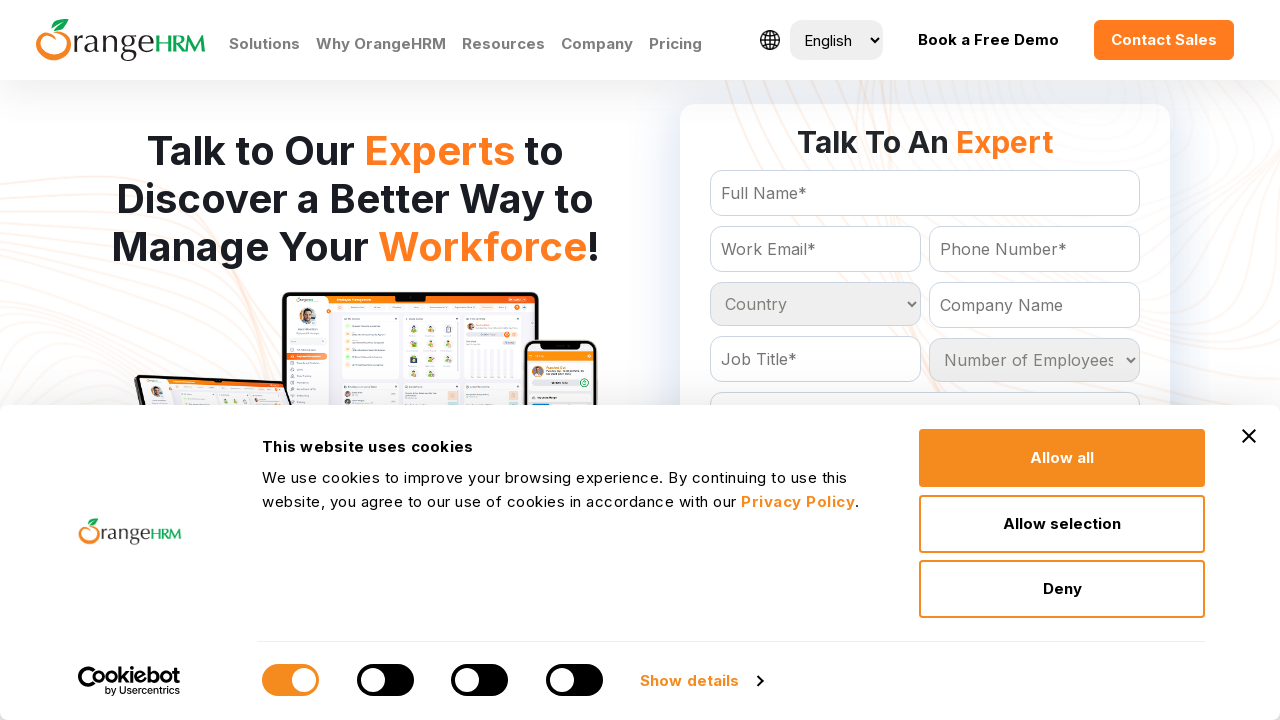

Processed country option: Aruba
	
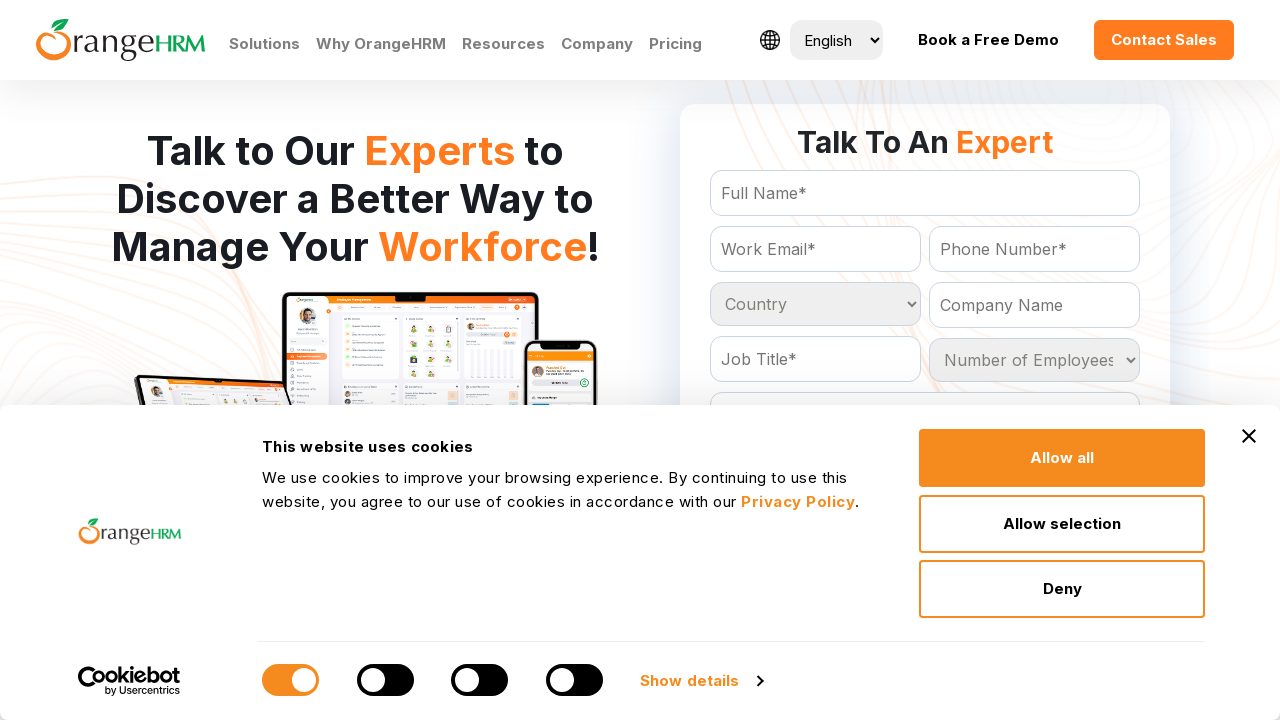

Processed country option: Australia
	
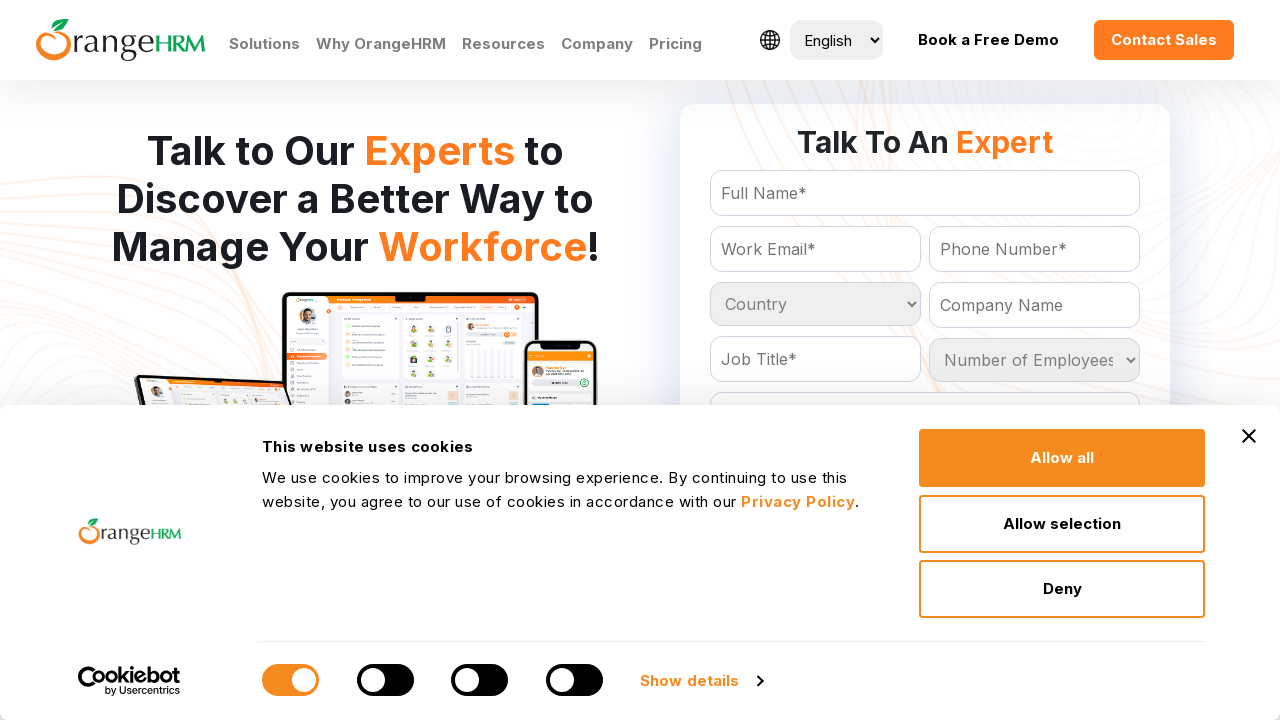

Processed country option: Austria
	
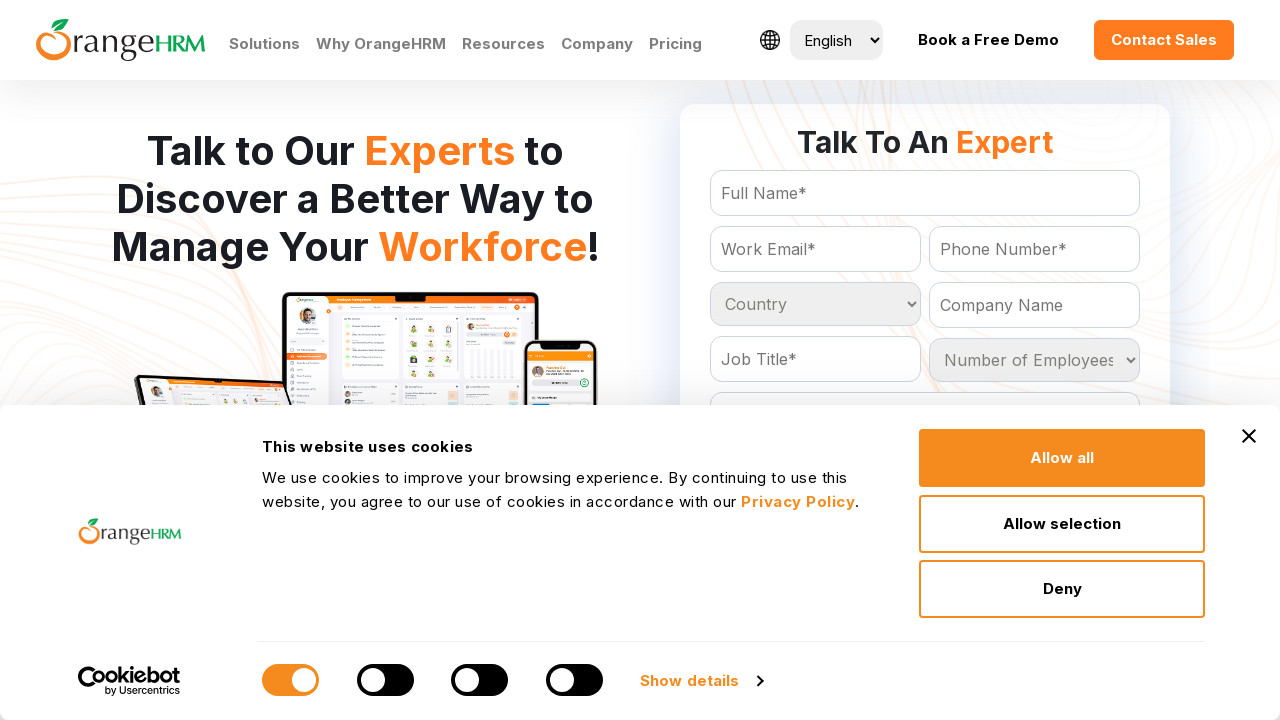

Processed country option: Azerbaijan
	
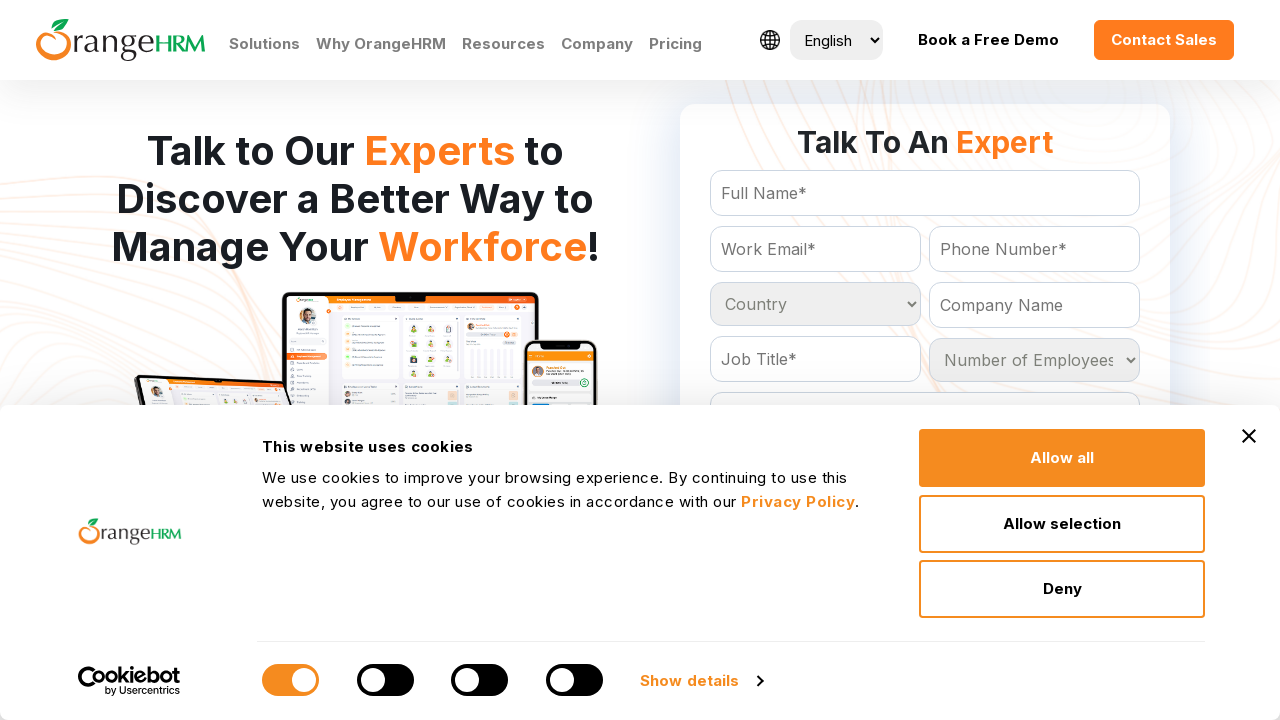

Processed country option: Bahamas
	
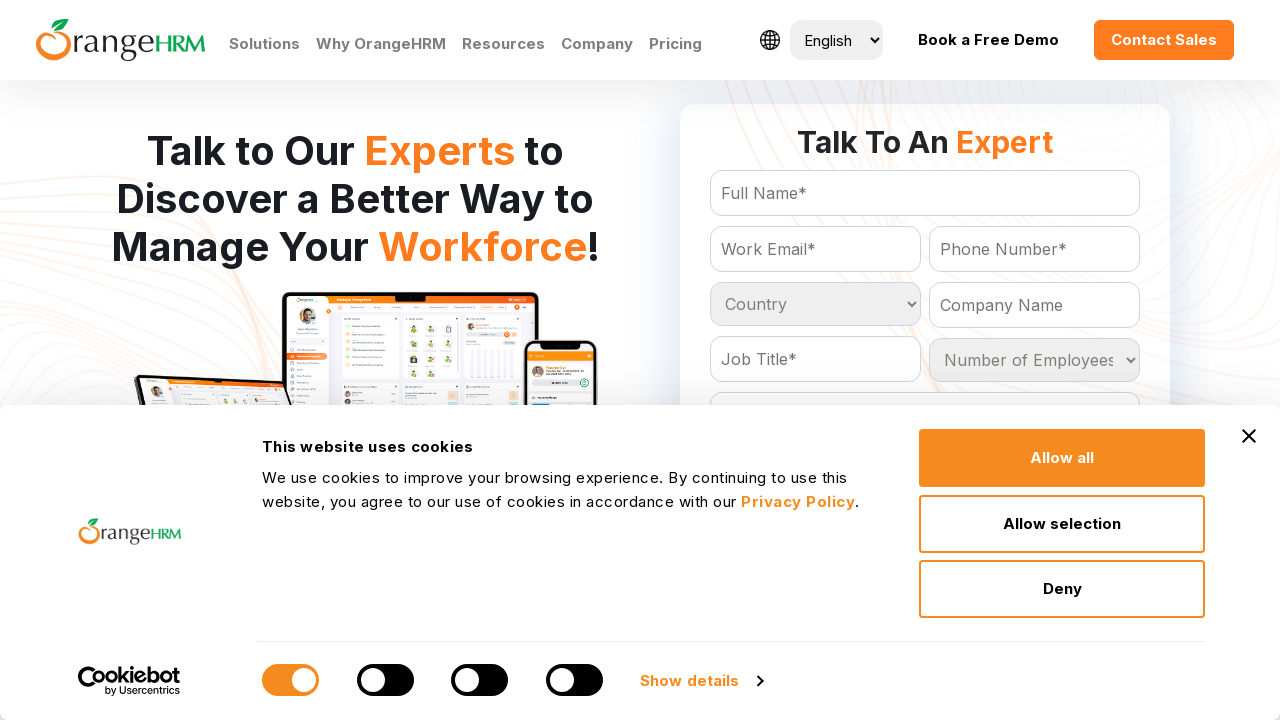

Processed country option: Bahrain
	
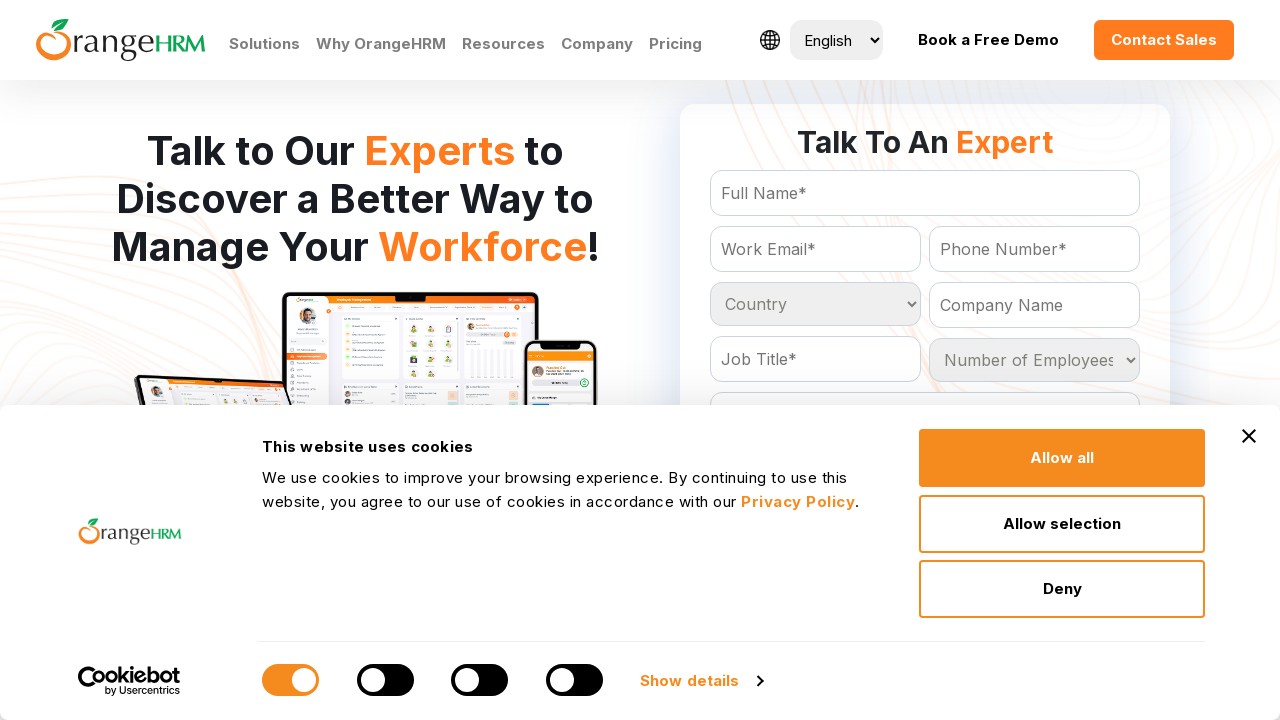

Processed country option: Bangladesh
	
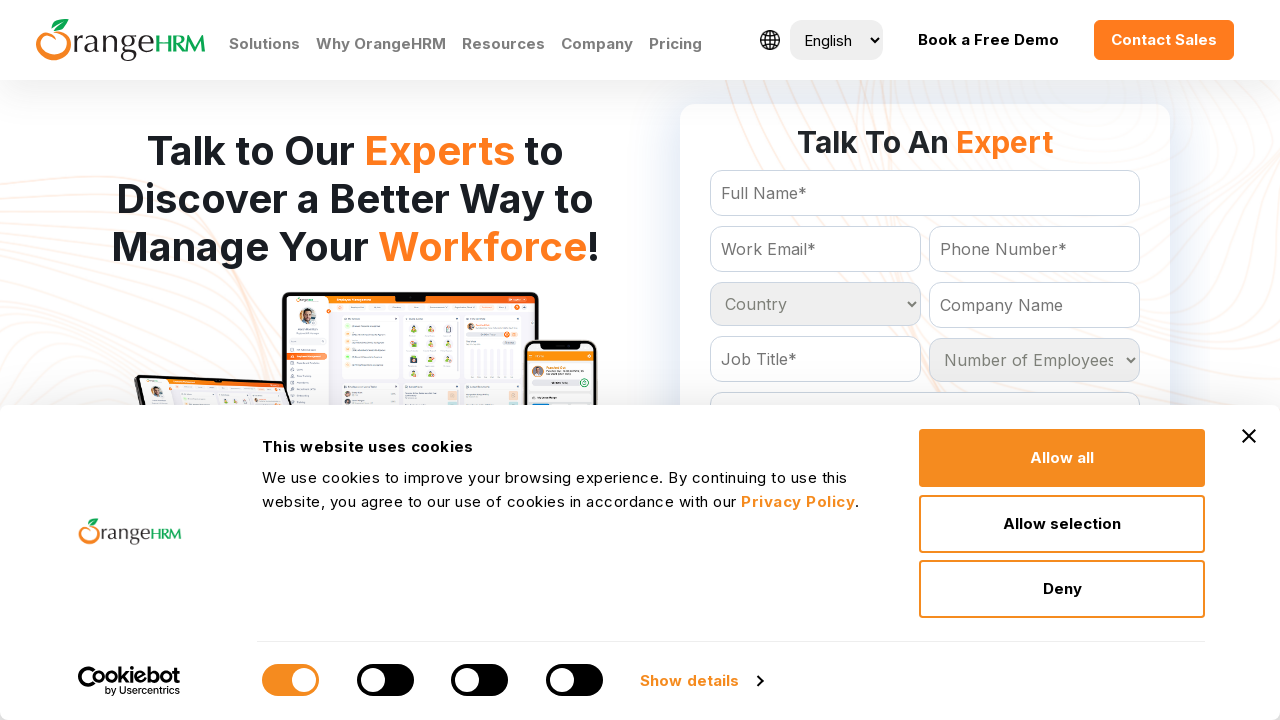

Processed country option: Barbados
	
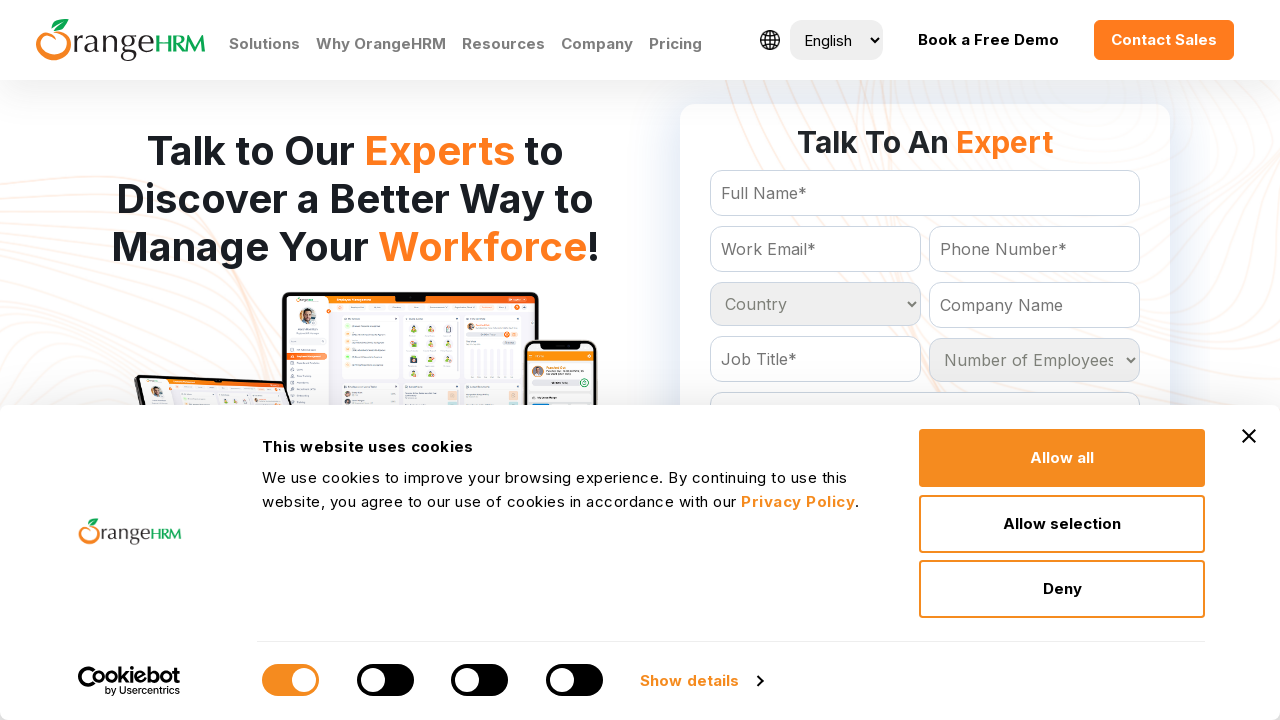

Processed country option: Belarus
	
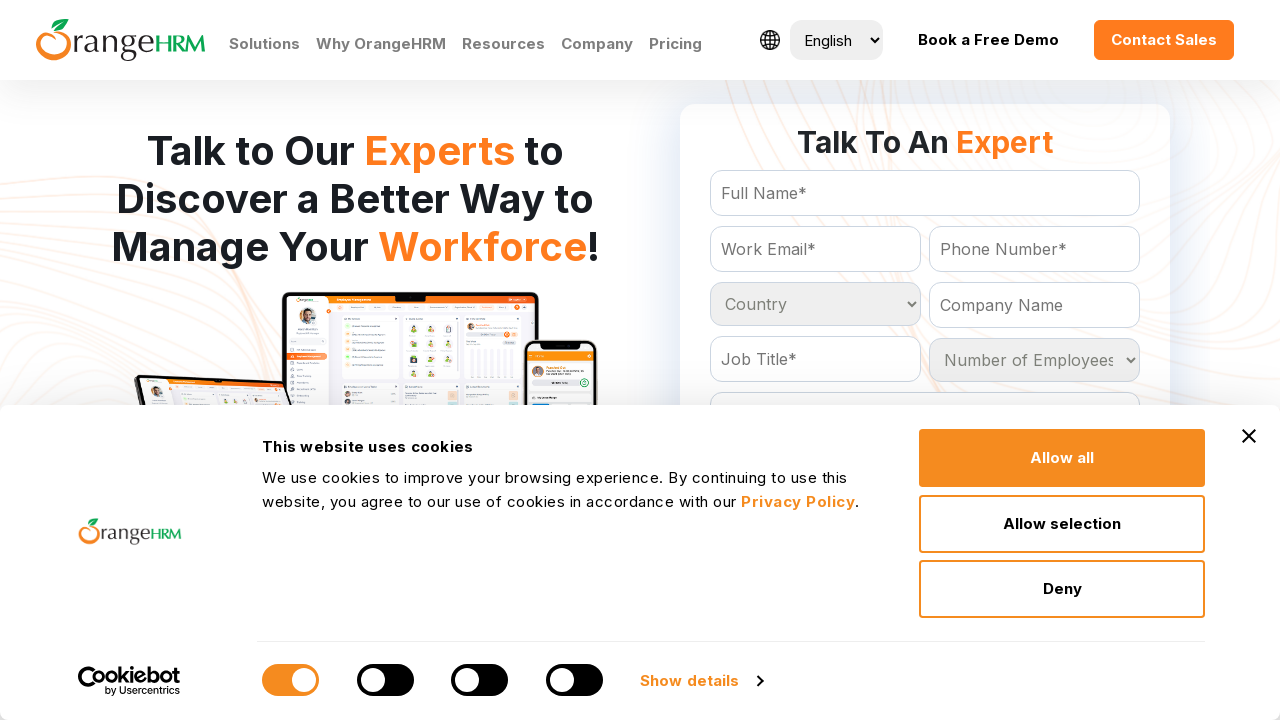

Processed country option: Belgium
	
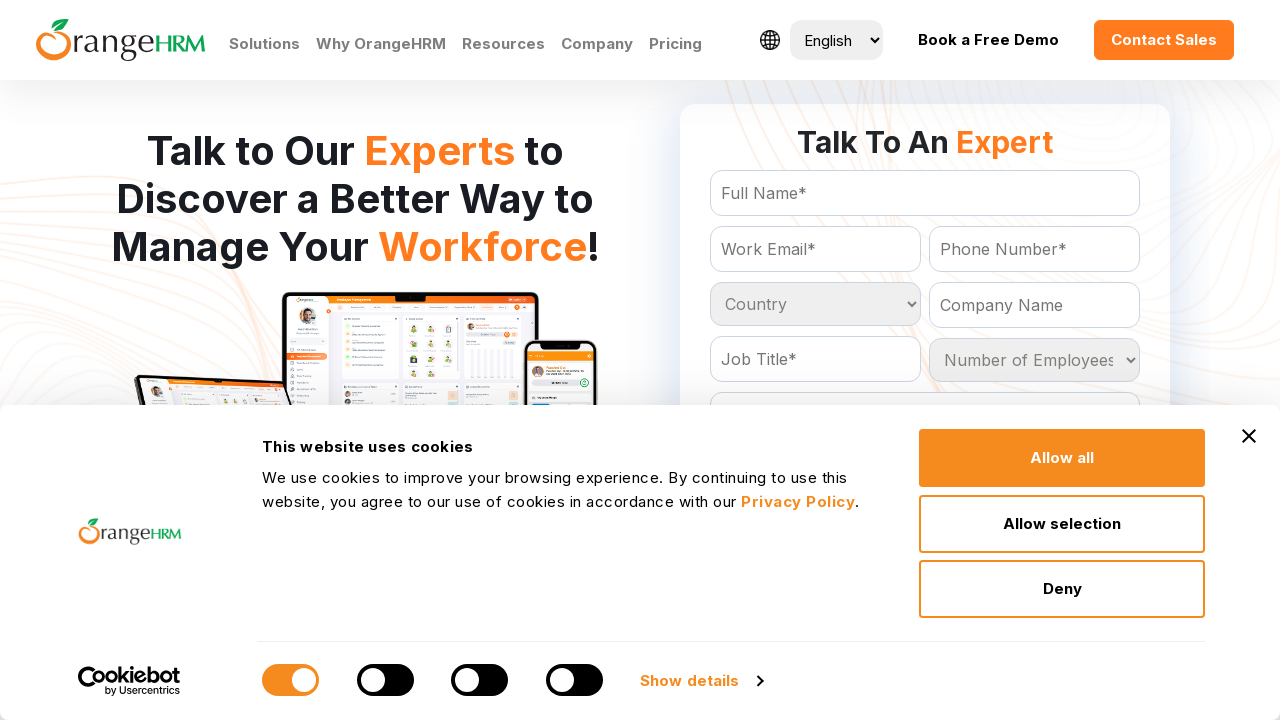

Processed country option: Belize
	
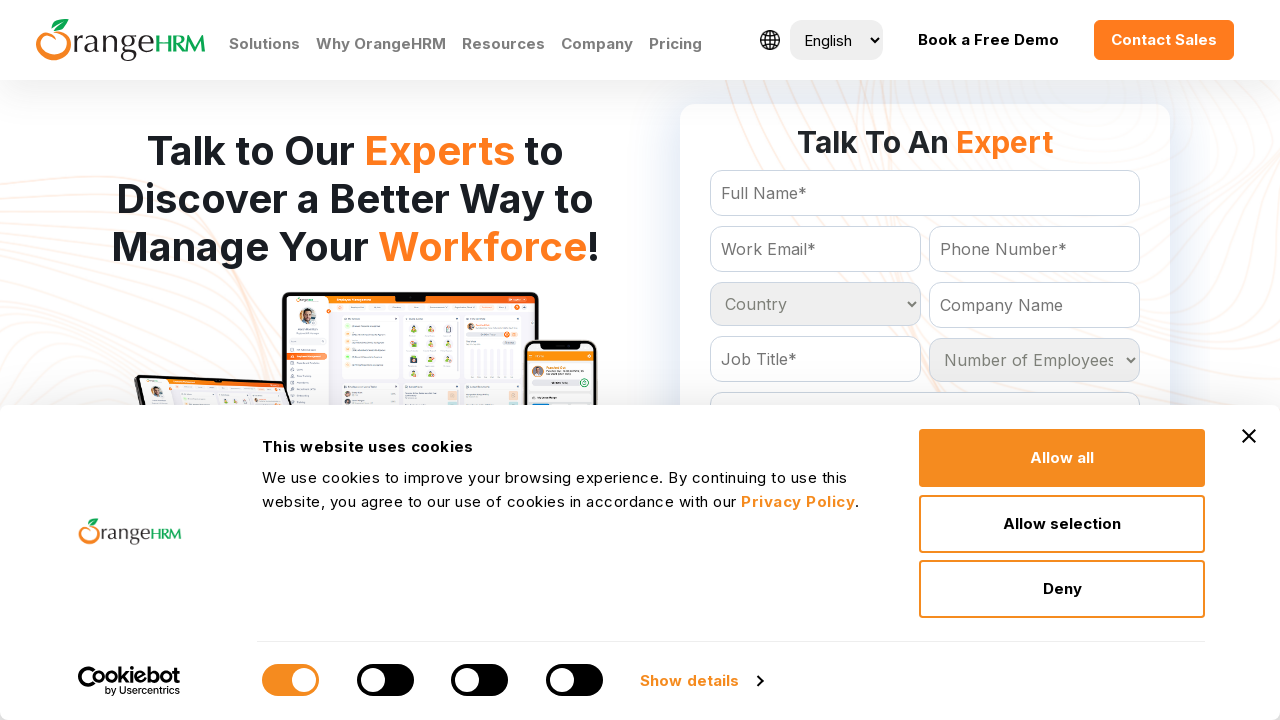

Processed country option: Benin
	
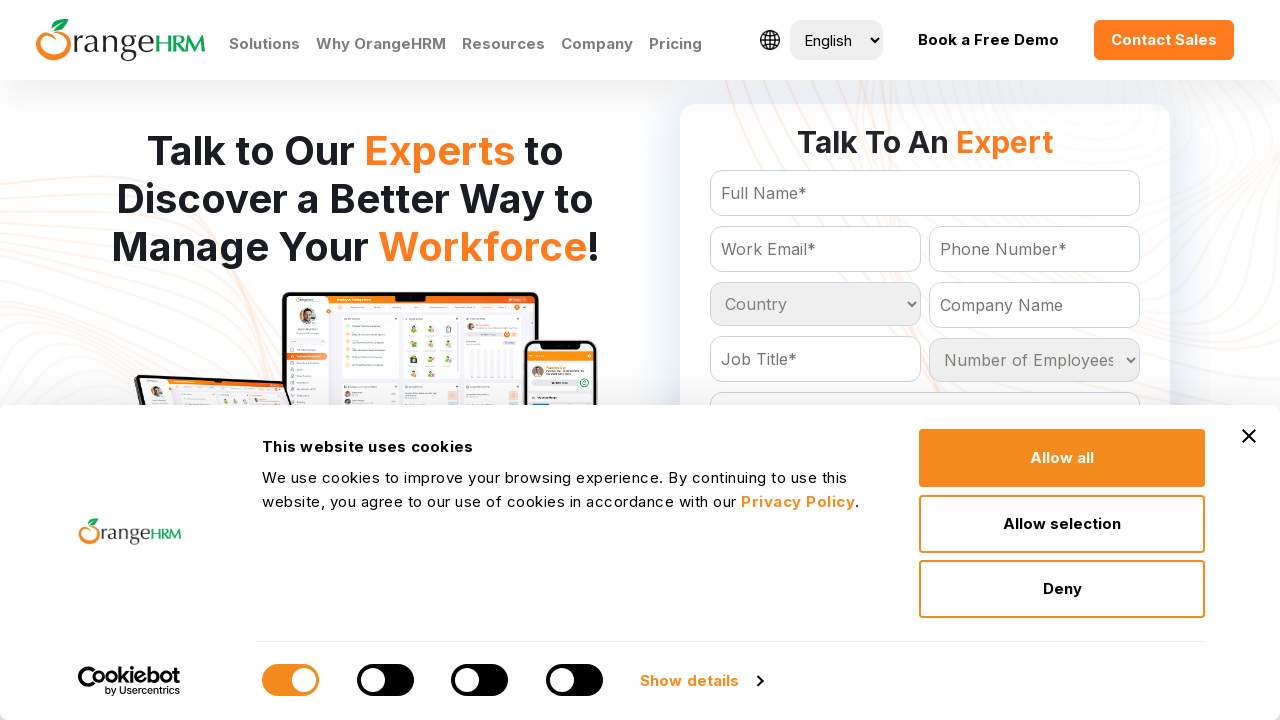

Processed country option: Bermuda
	
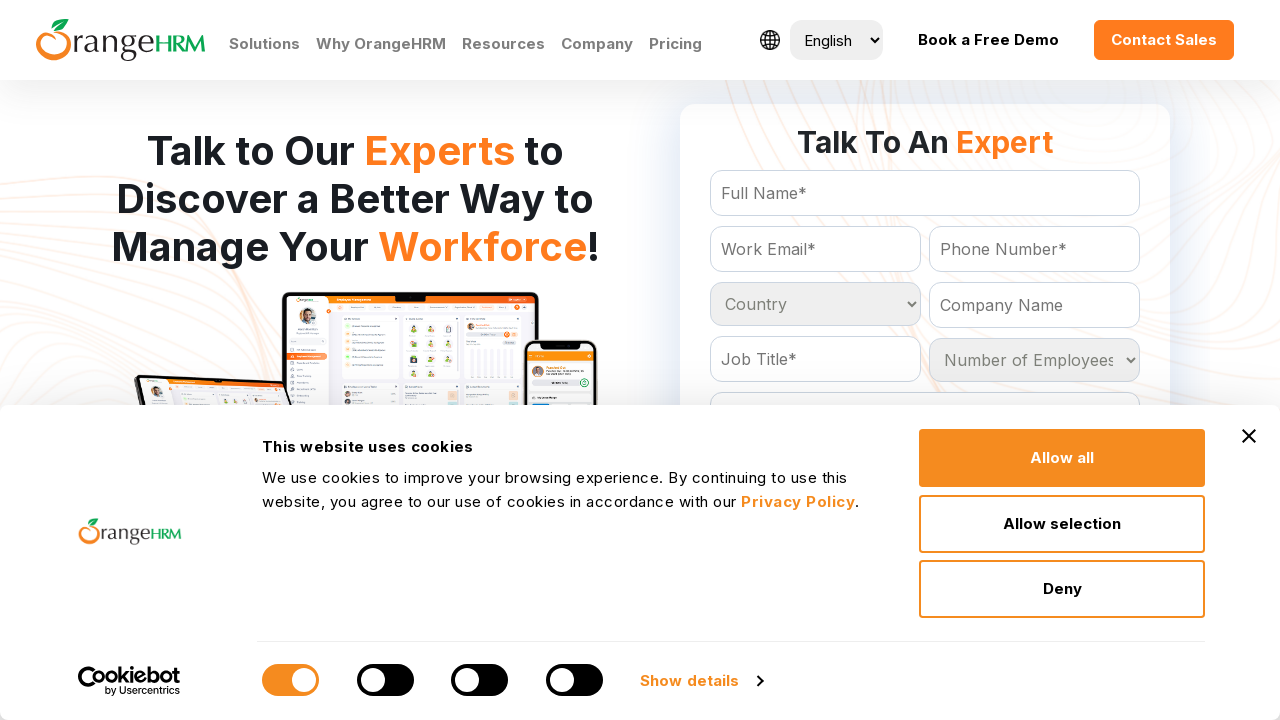

Processed country option: Bhutan
	
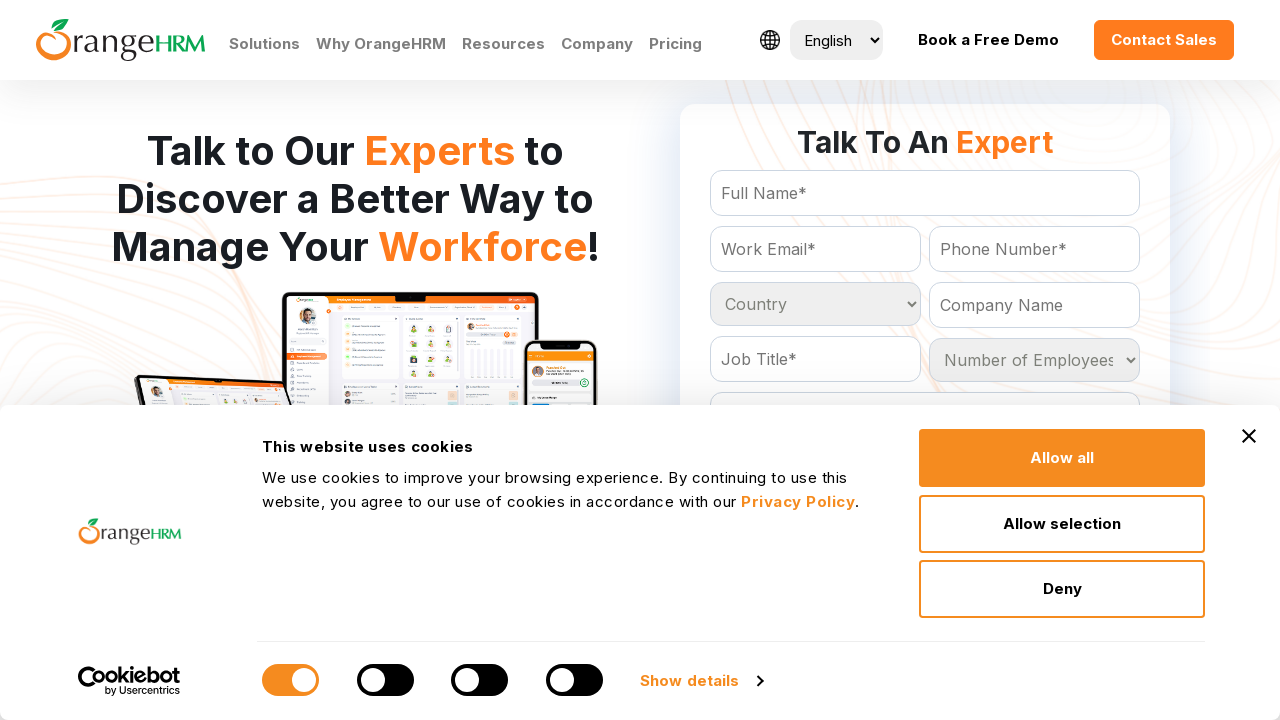

Processed country option: Bolivia
	
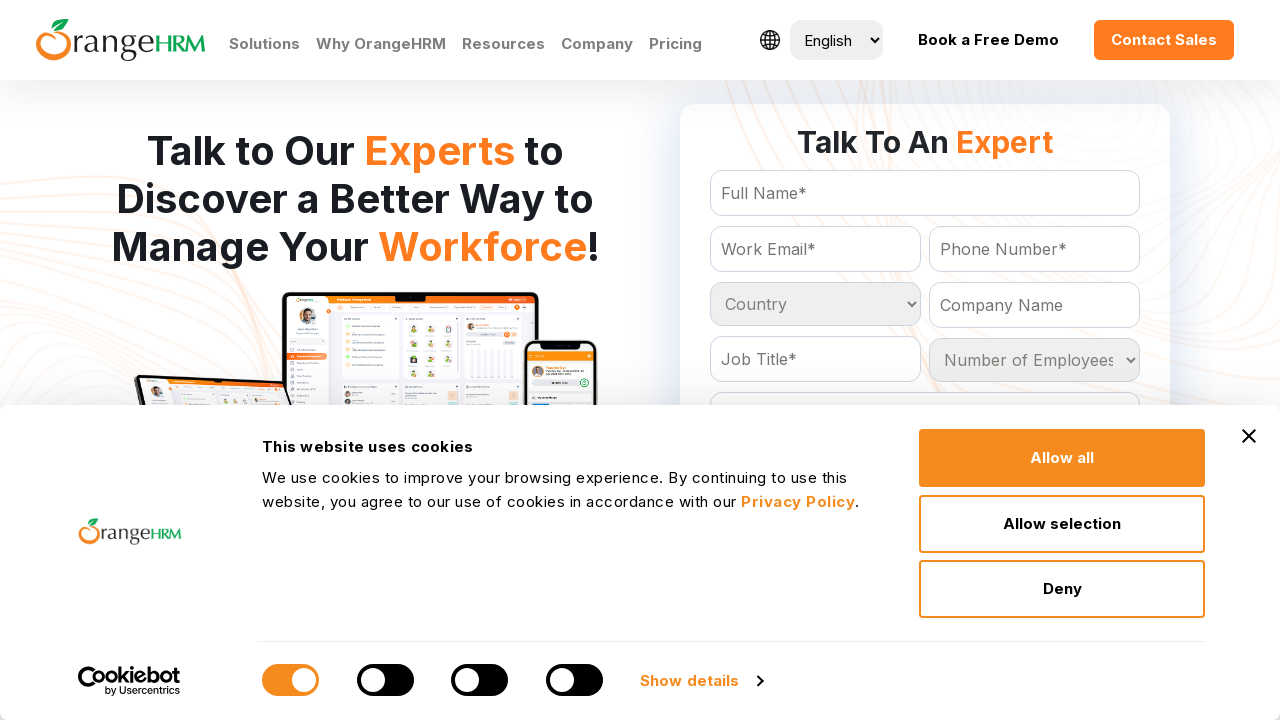

Processed country option: Bosnia and Herzegowina
	
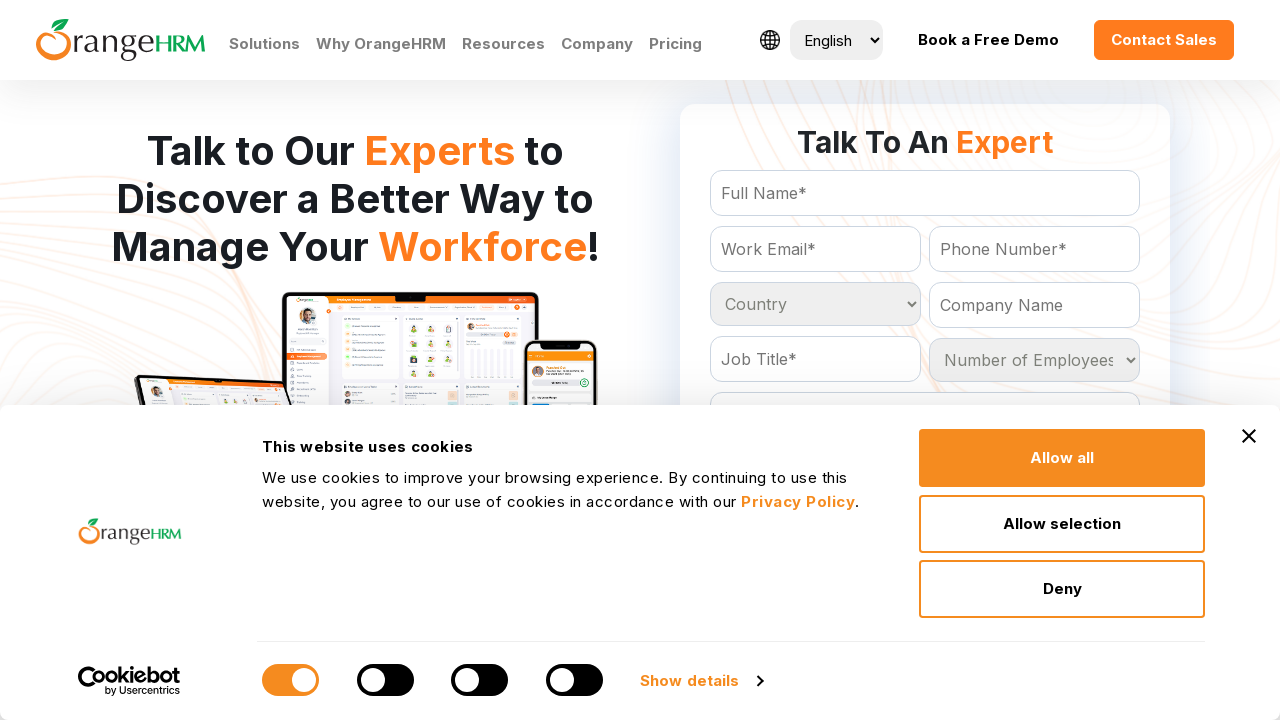

Processed country option: Botswana
	
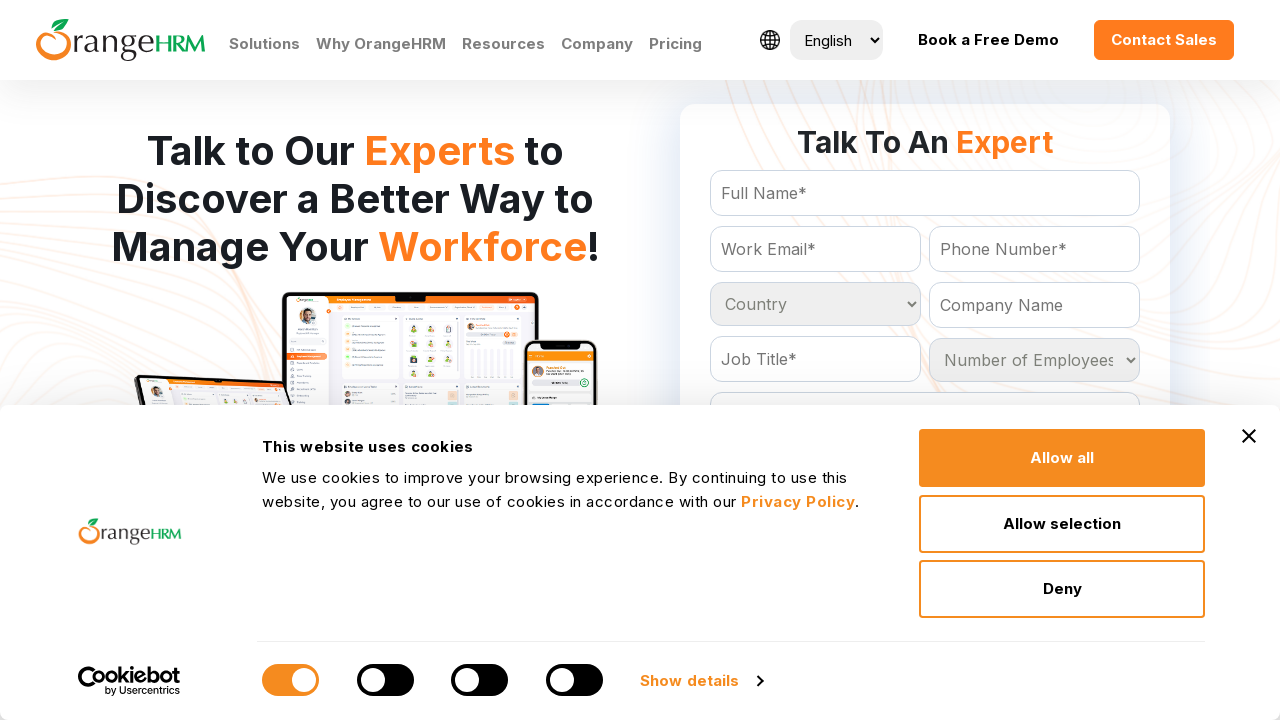

Processed country option: Bouvet Island
	
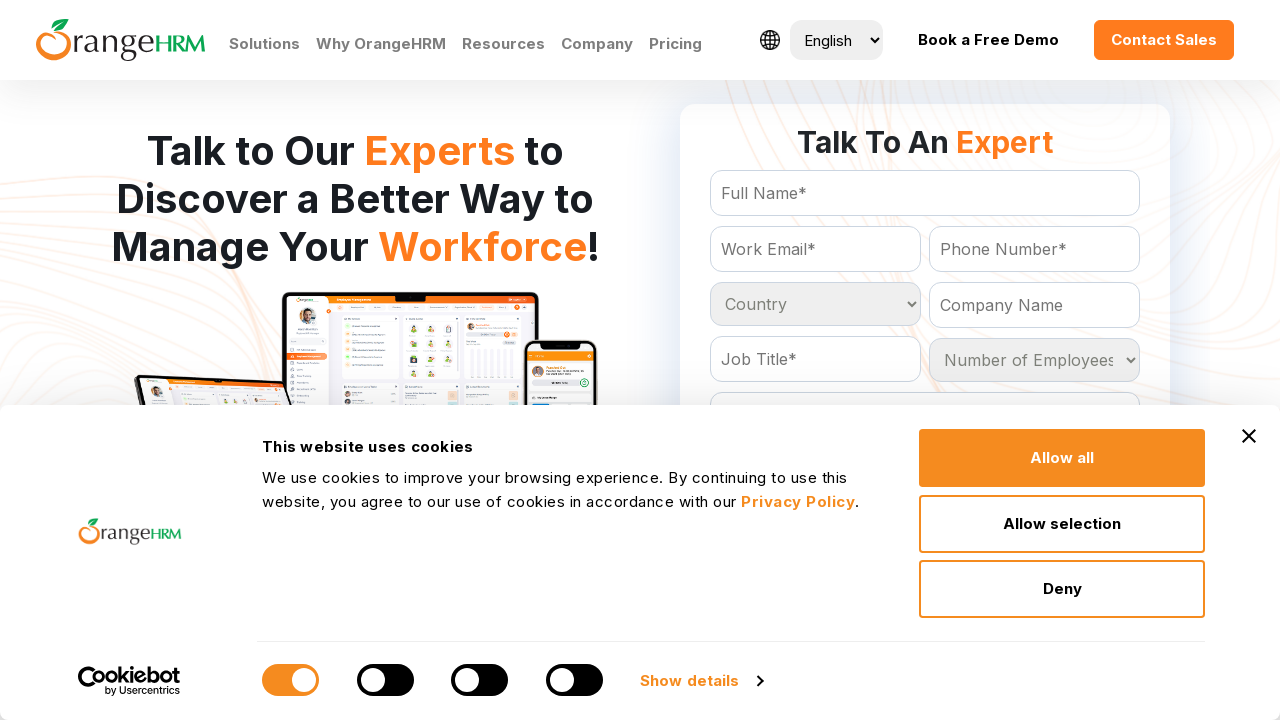

Processed country option: Brazil
	
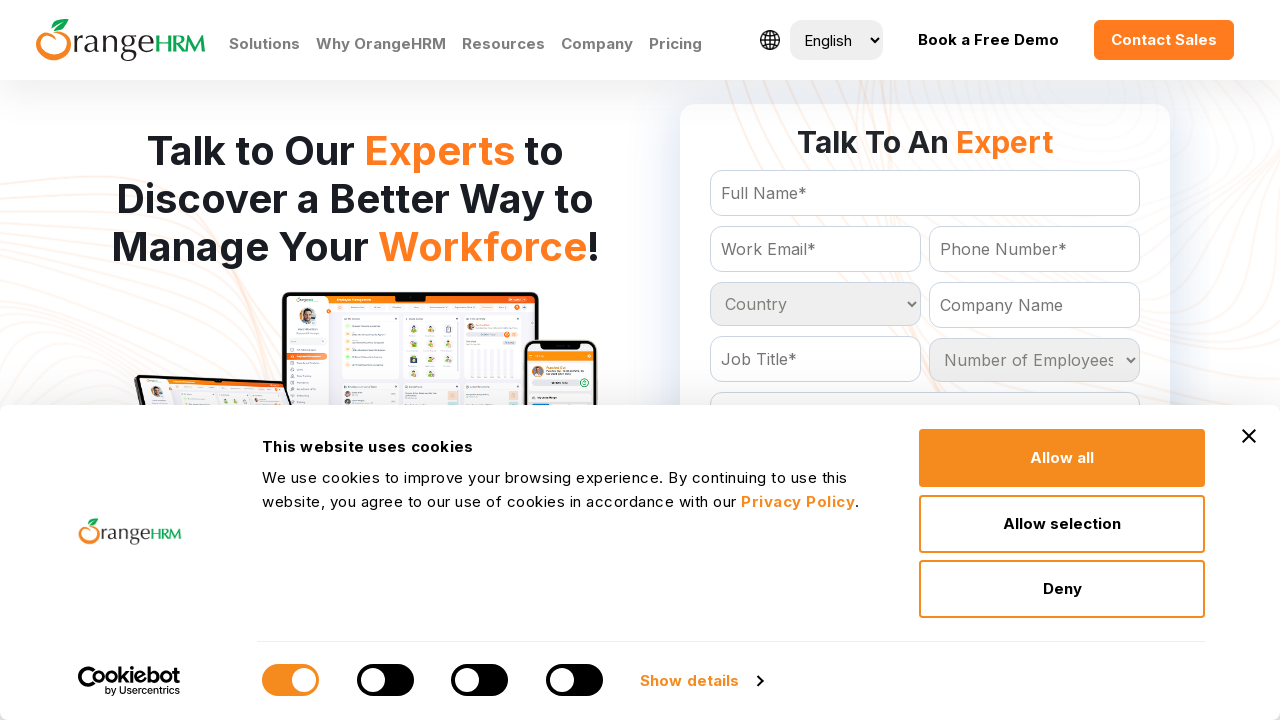

Processed country option: Brunei Darussalam
	
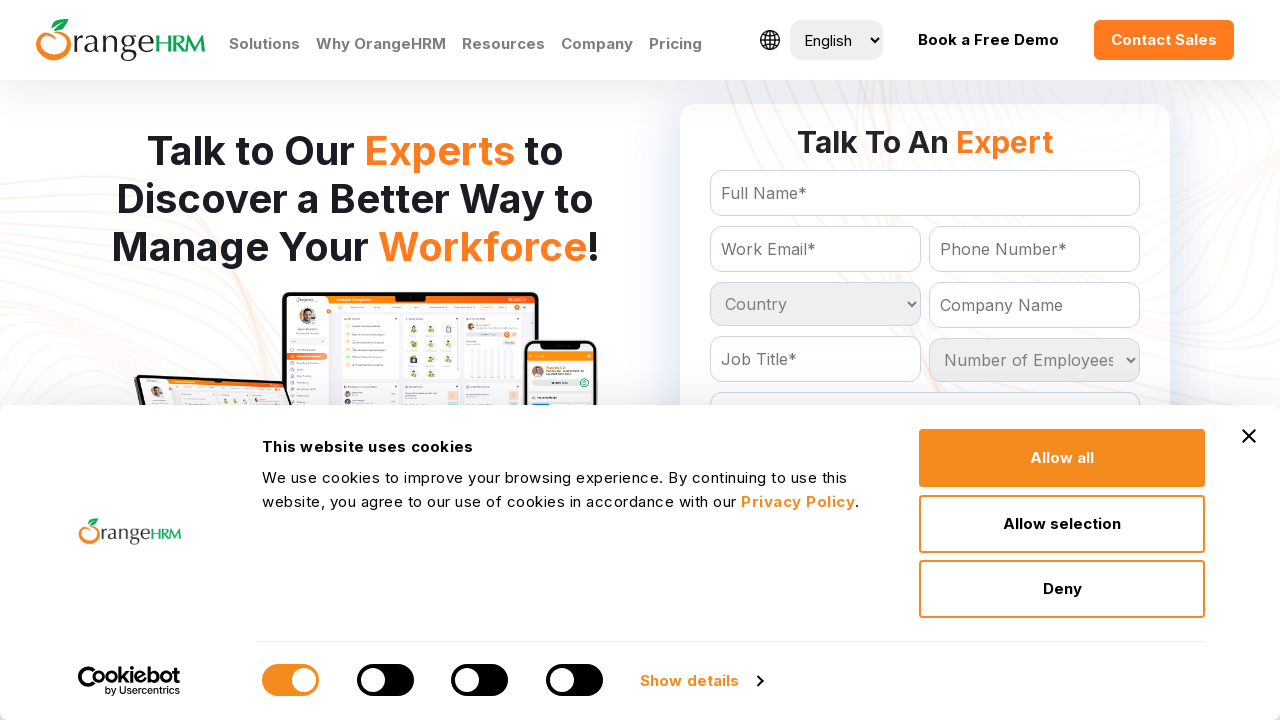

Processed country option: Bulgaria
	
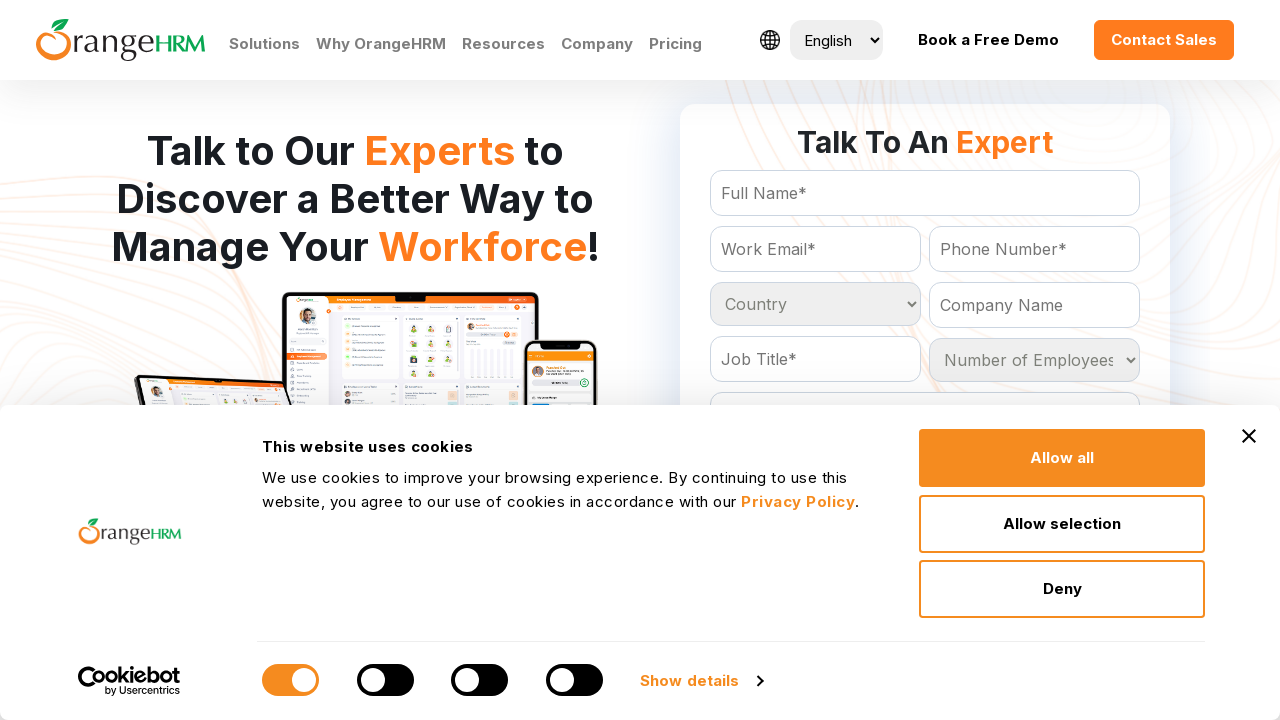

Processed country option: Burkina Faso
	
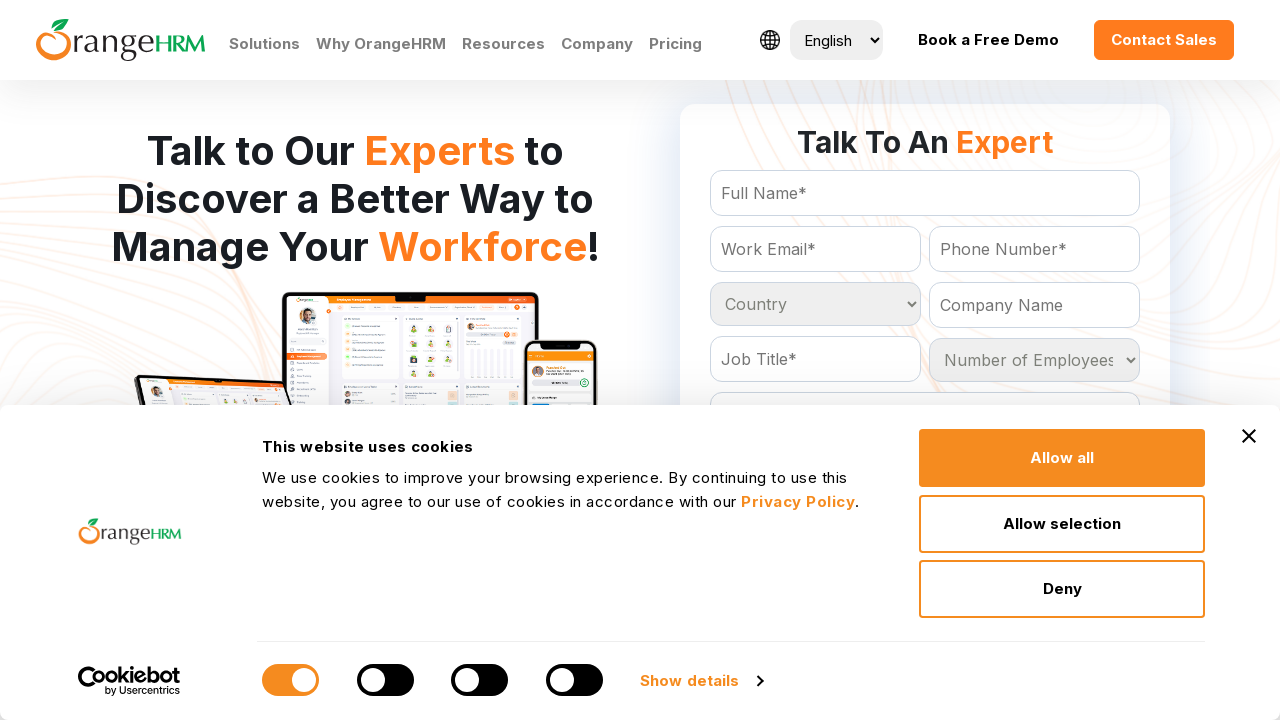

Processed country option: Burundi
	
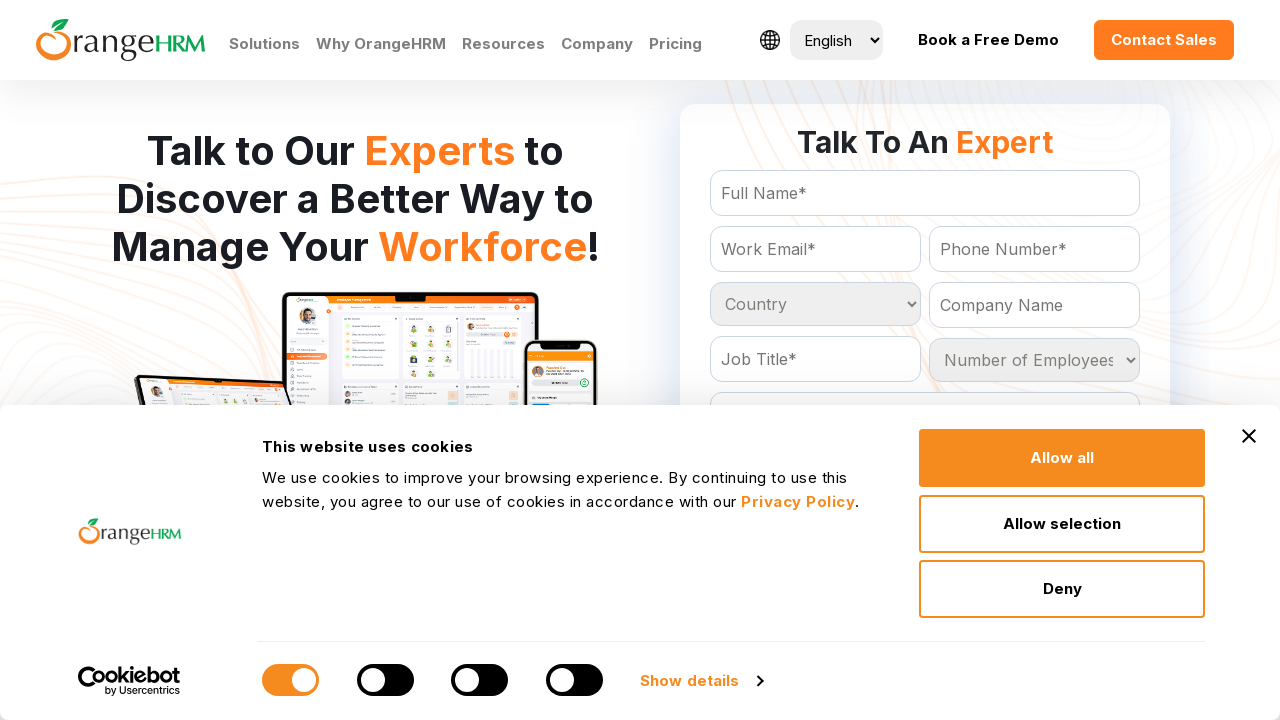

Processed country option: Cambodia
	
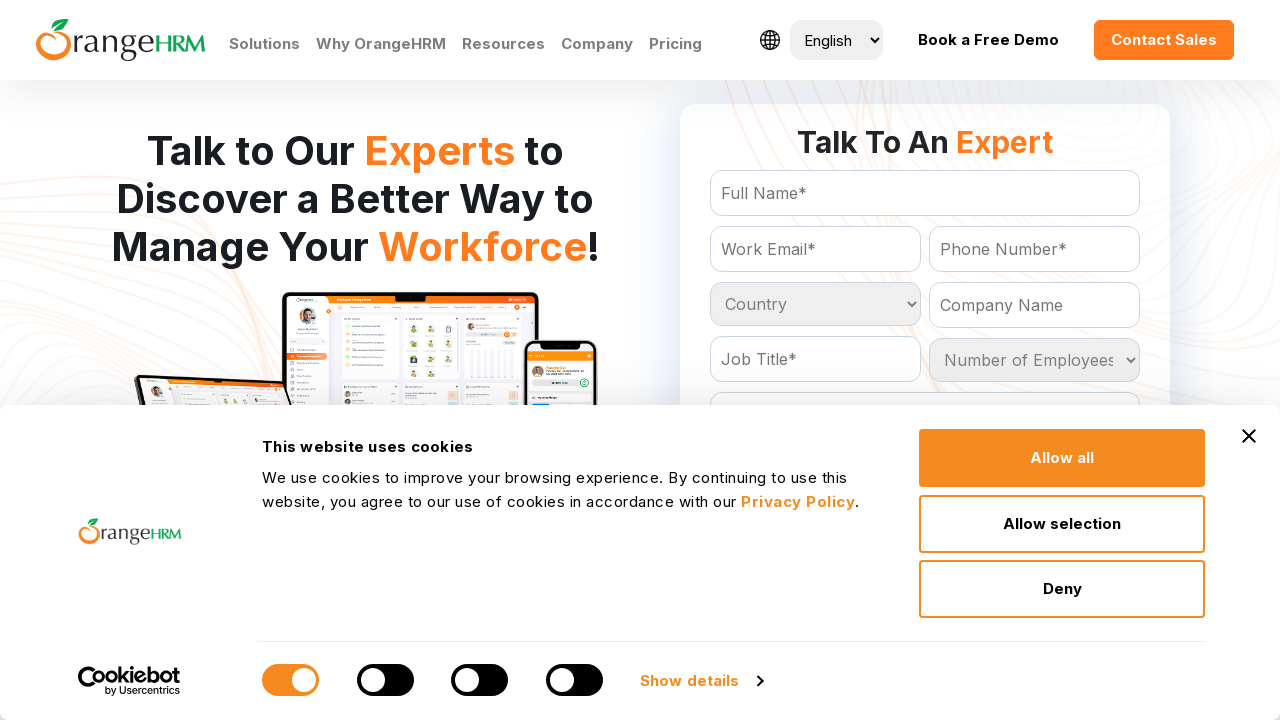

Processed country option: Cameroon
	
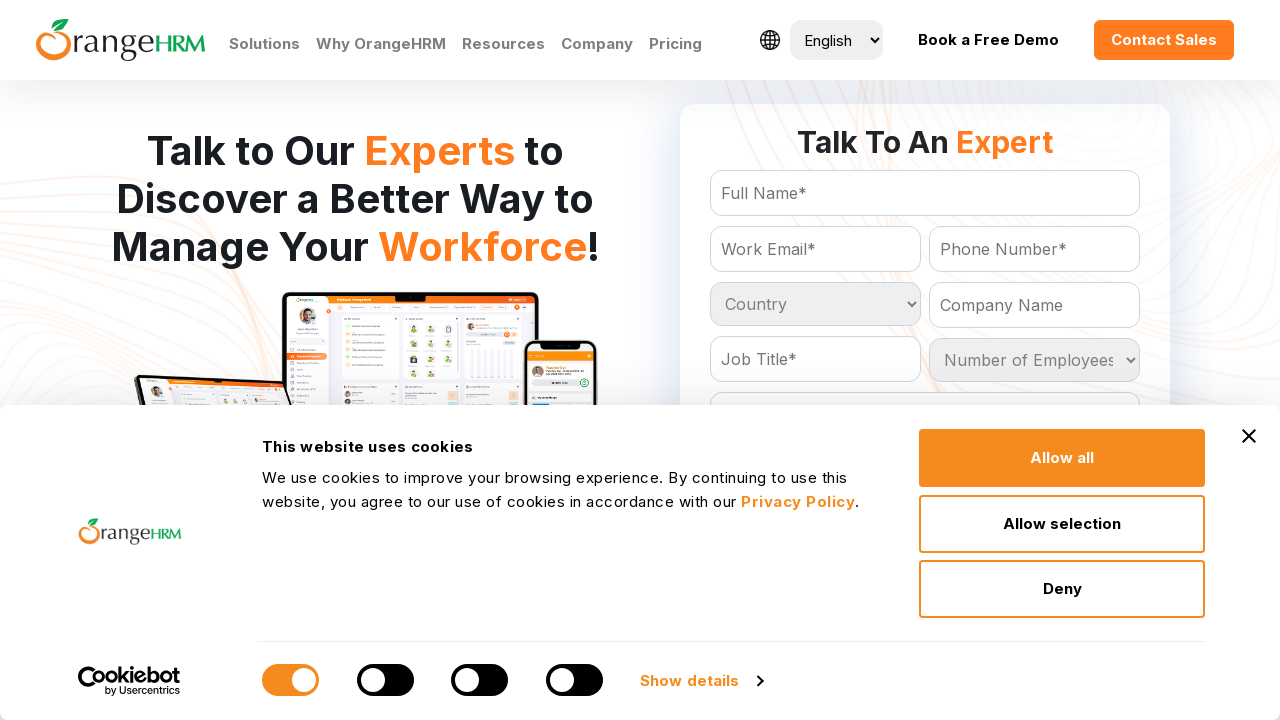

Processed country option: Canada
	
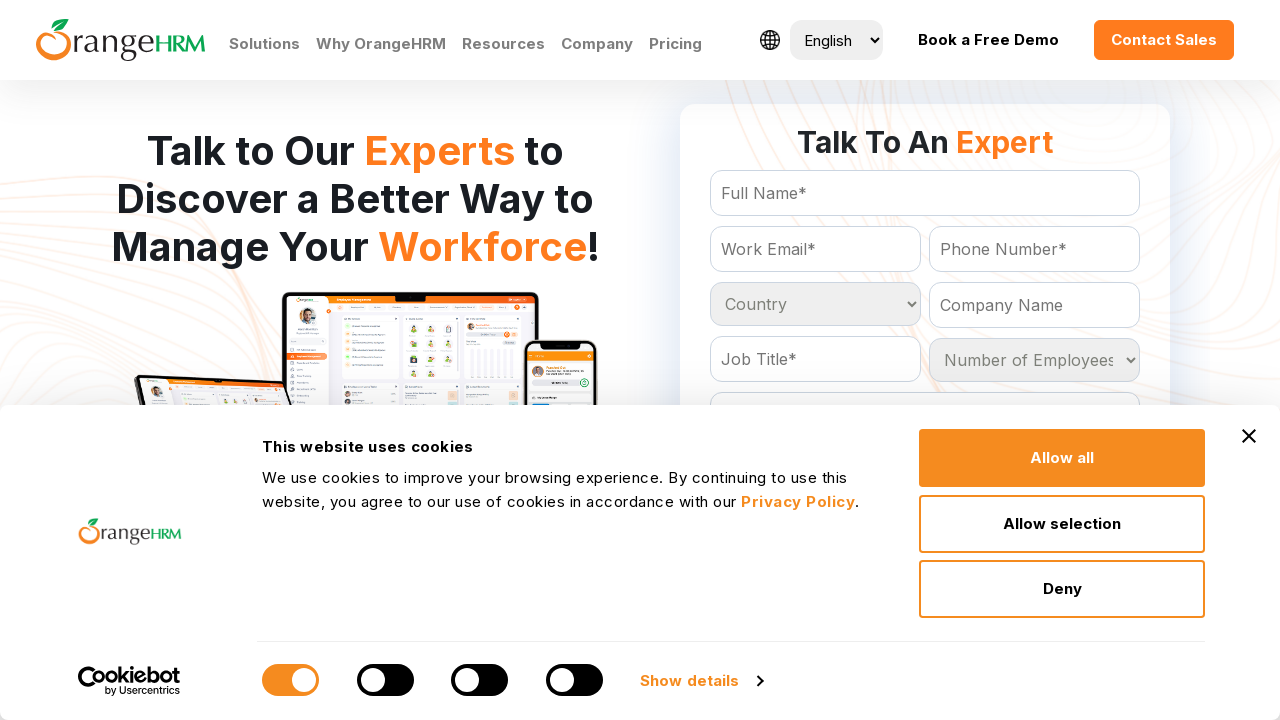

Processed country option: Cape Verde
	
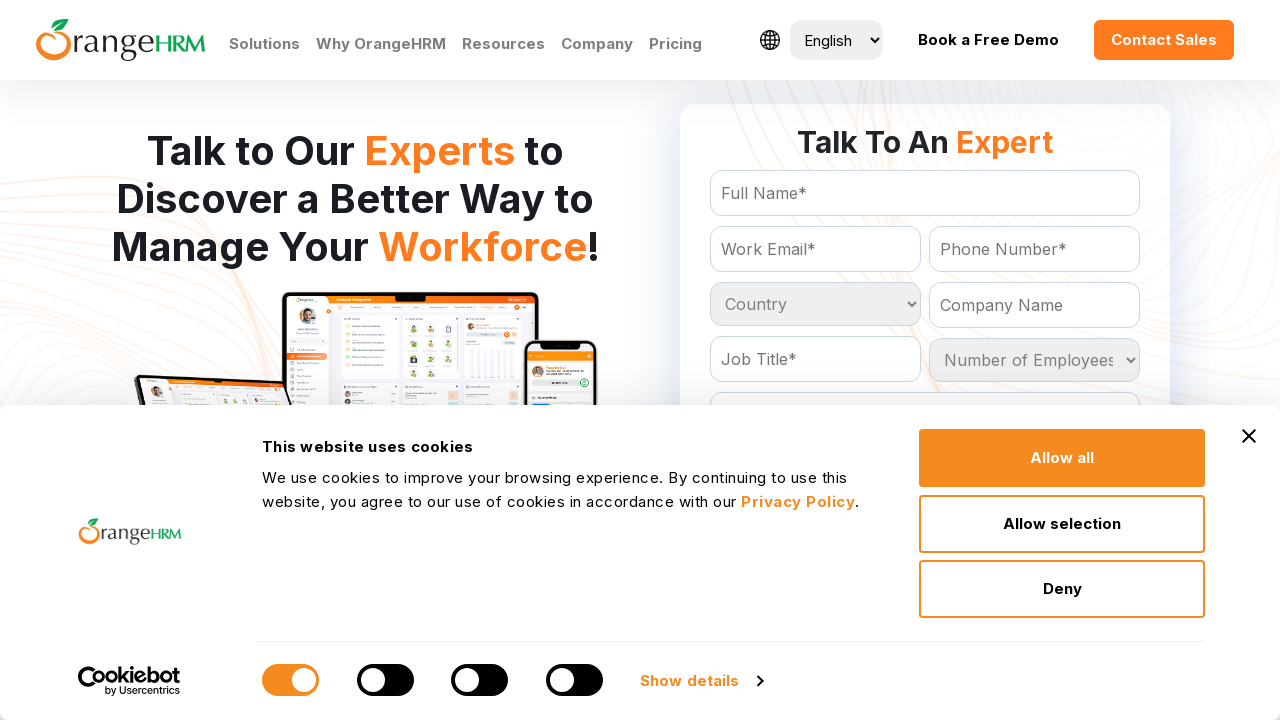

Processed country option: Cayman Islands
	
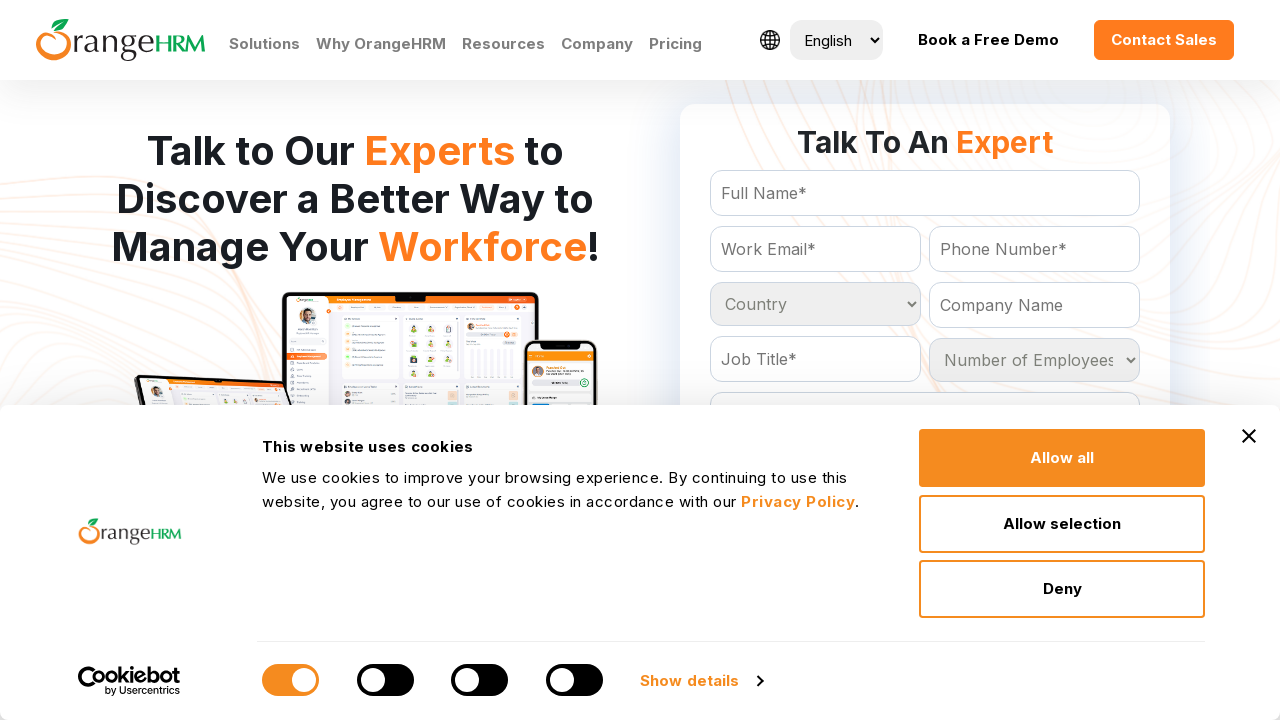

Processed country option: Central African Republic
	
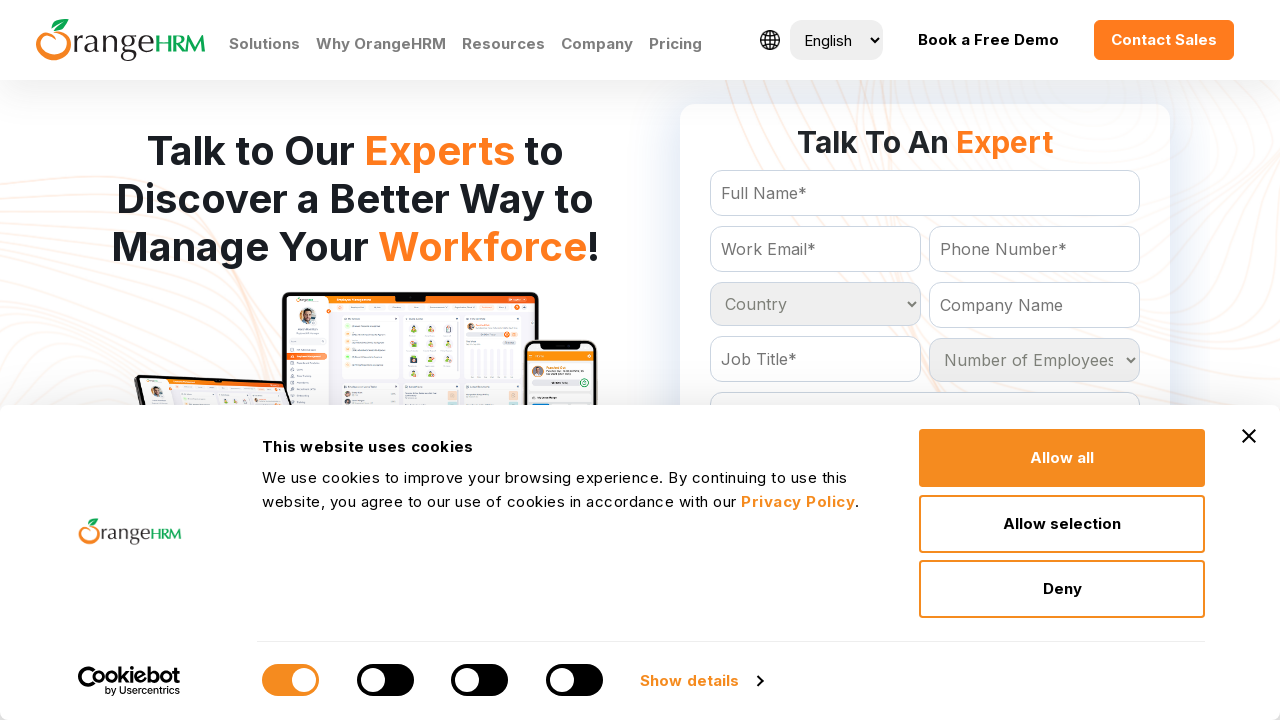

Processed country option: Chad
	
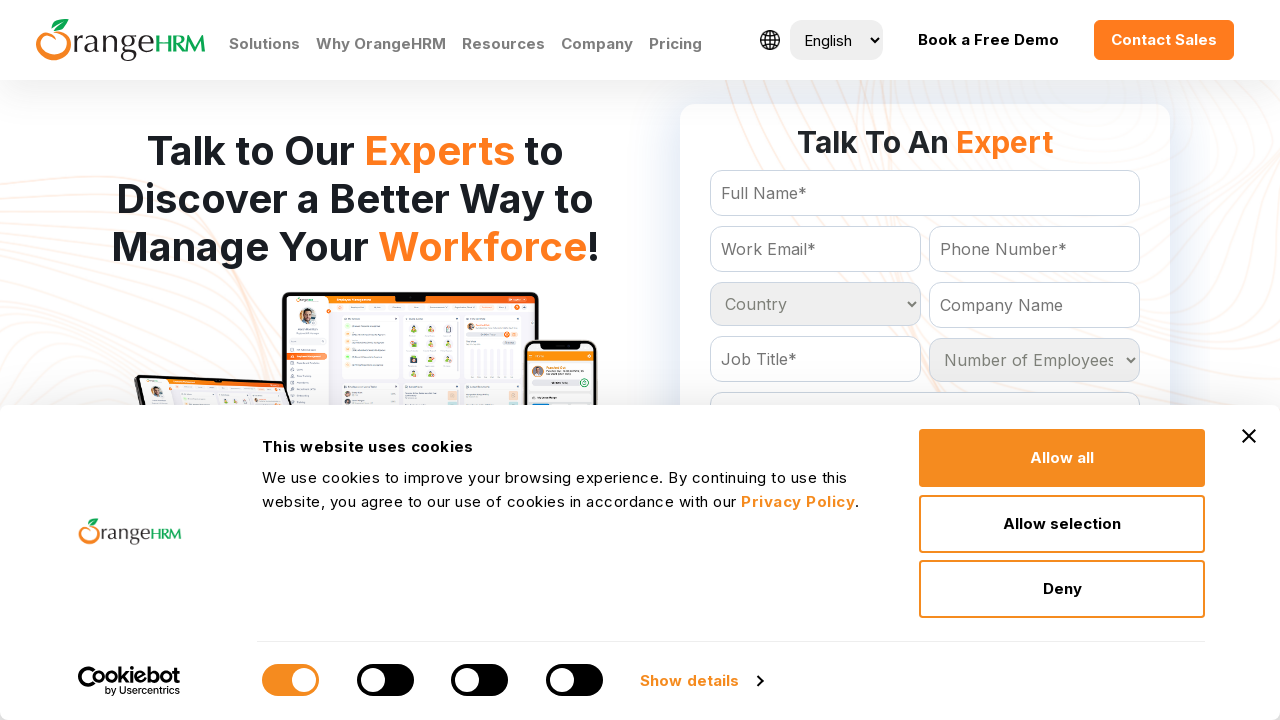

Processed country option: Chile
	
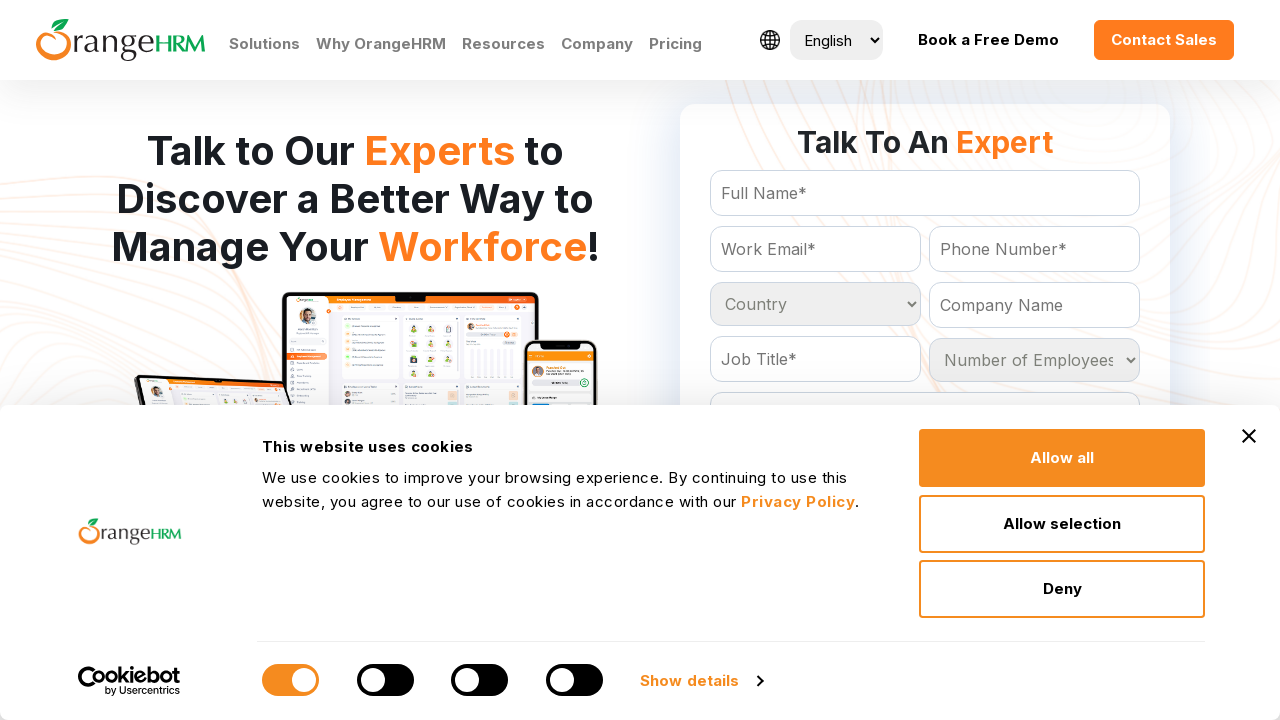

Processed country option: China
	
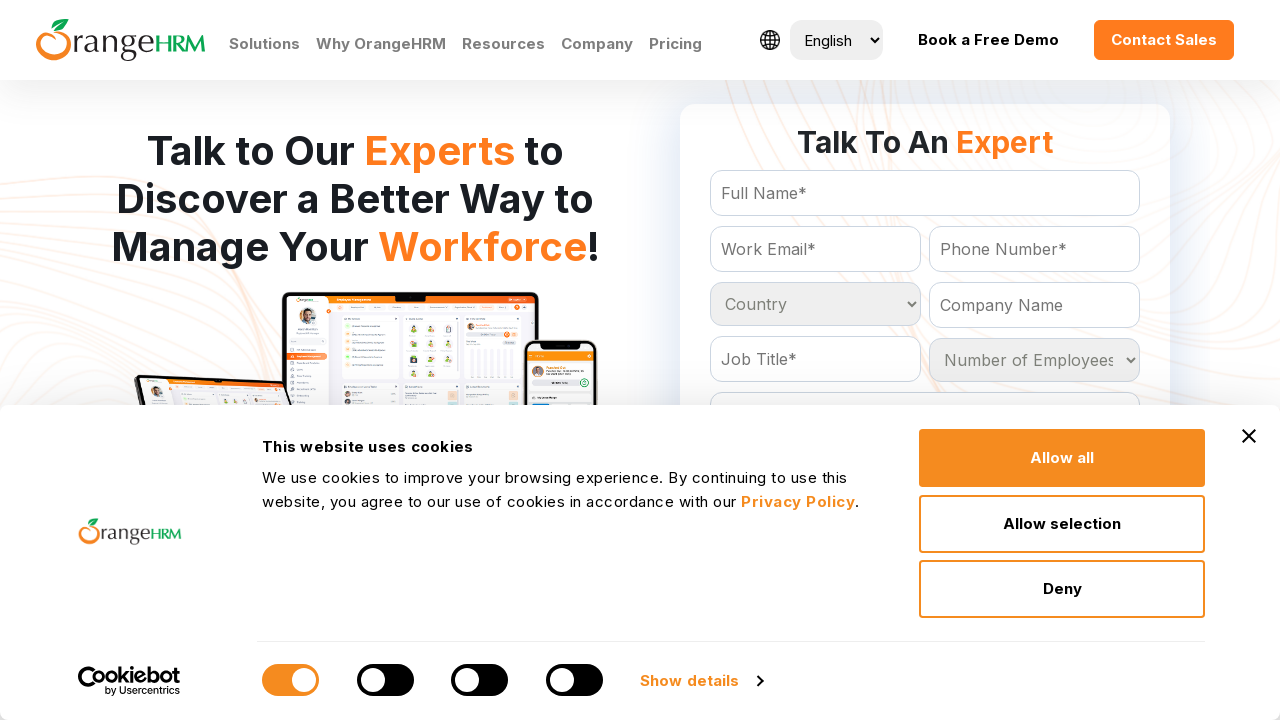

Processed country option: Christmas Island
	
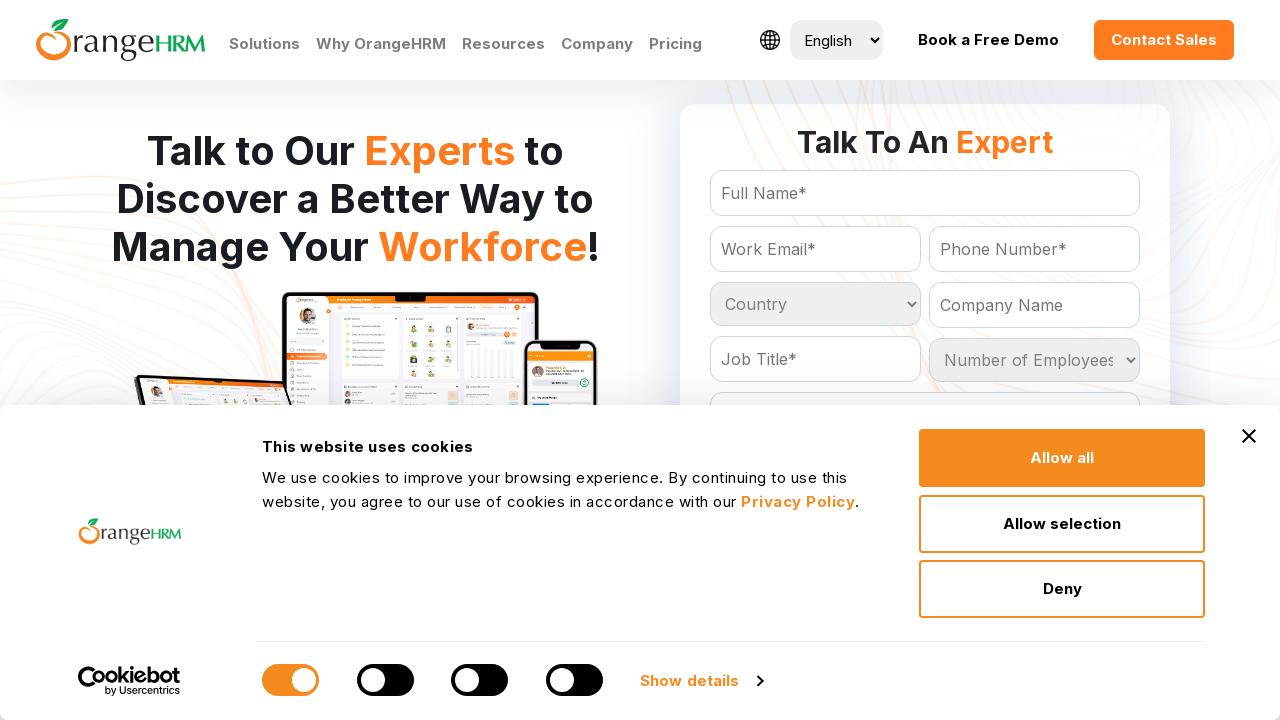

Processed country option: Cocos (Keeling) Islands
	
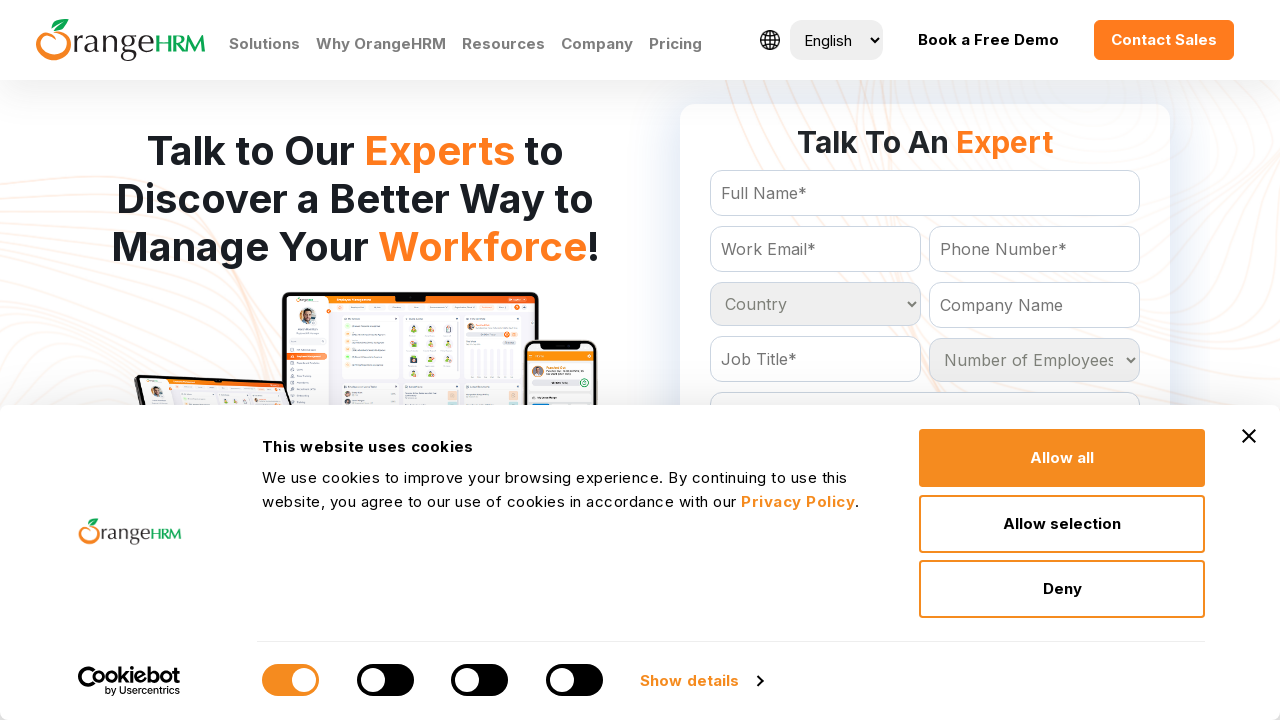

Processed country option: Colombia
	
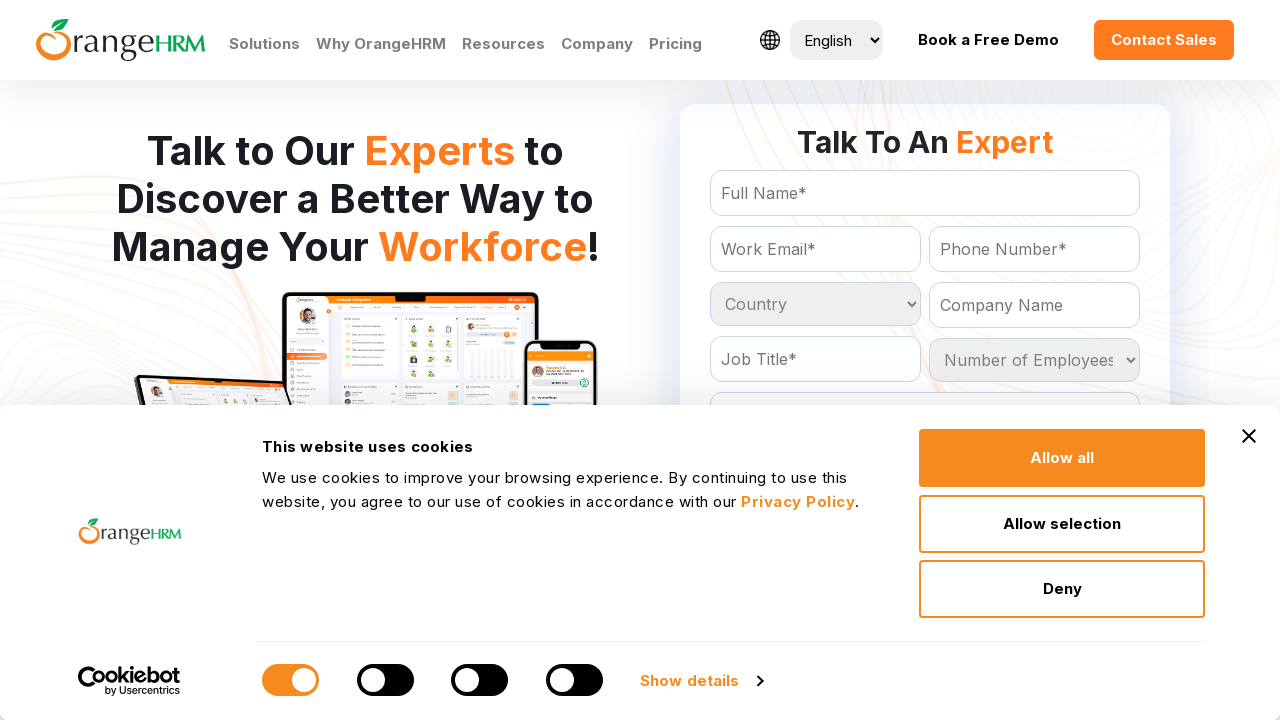

Processed country option: Comoros
	
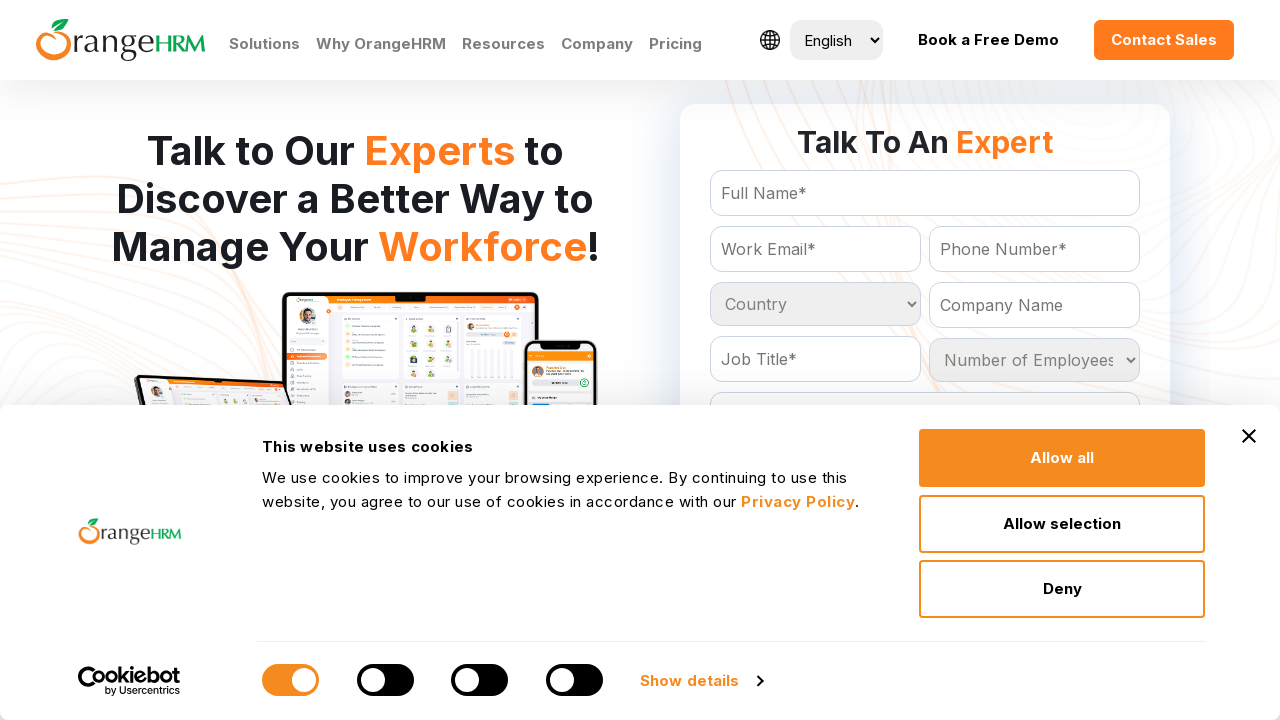

Processed country option: Congo
	
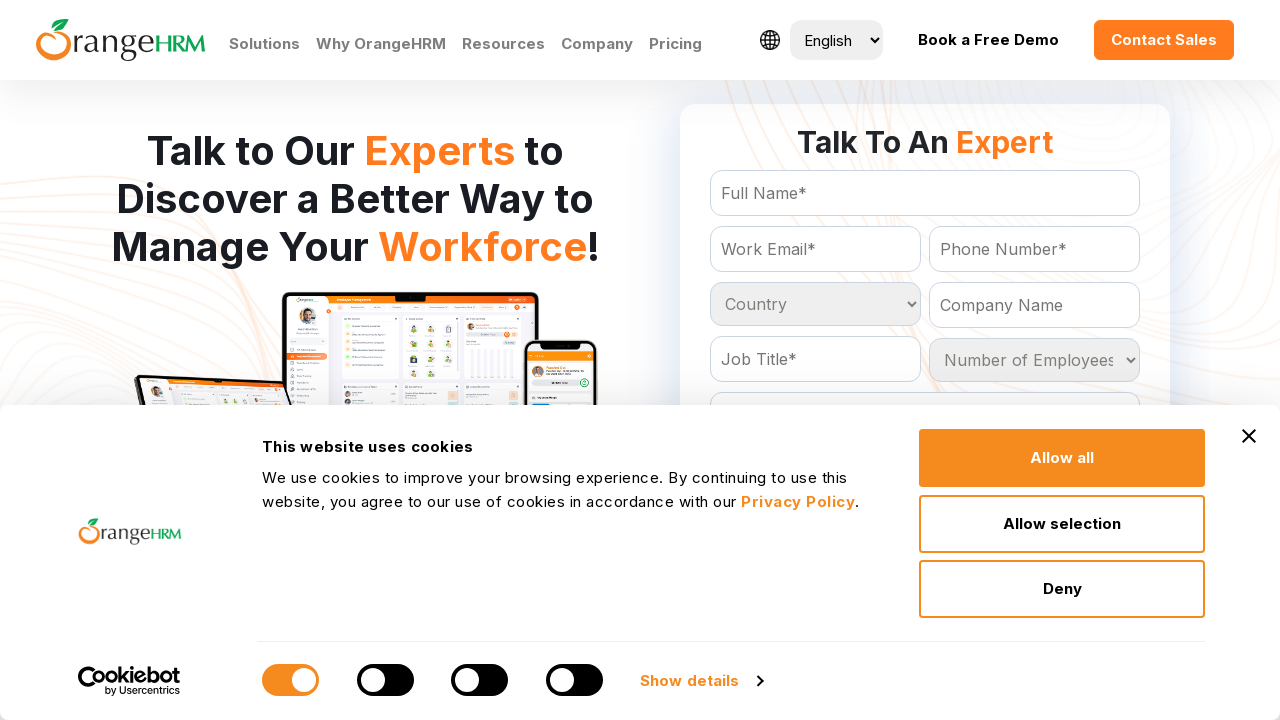

Processed country option: Cook Islands
	
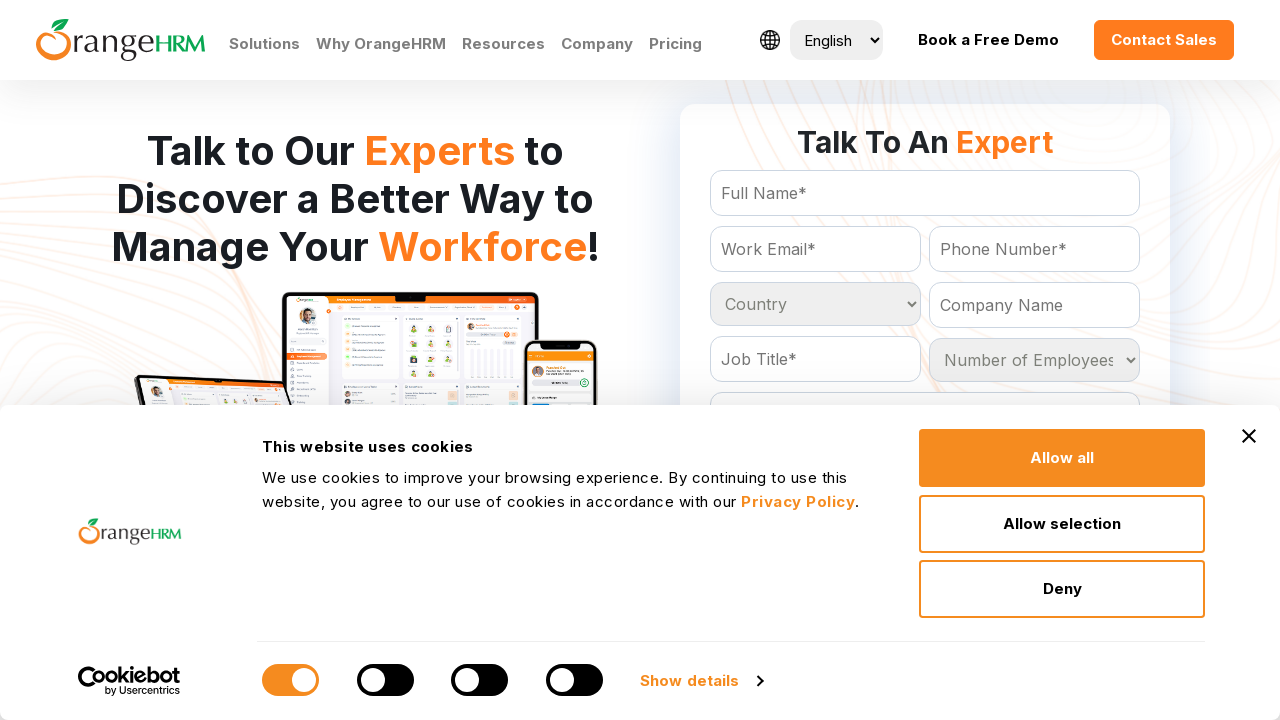

Processed country option: Costa Rica
	
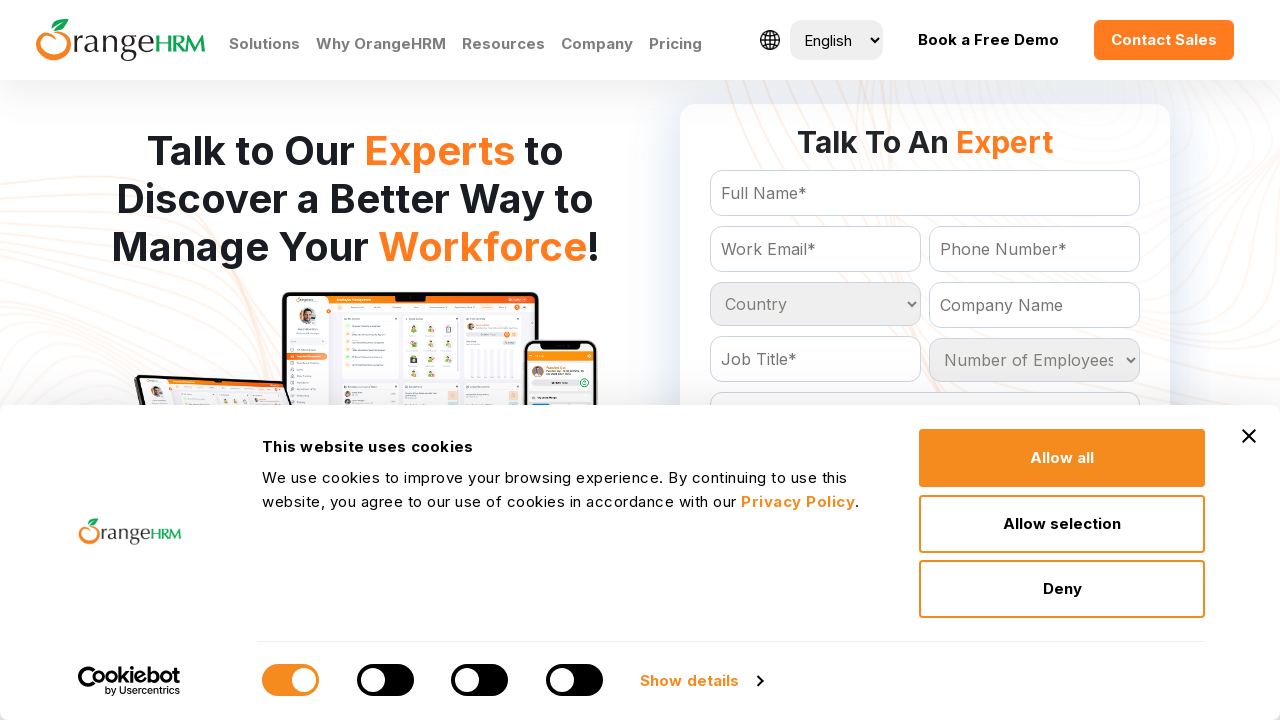

Processed country option: Cote D'Ivoire
	
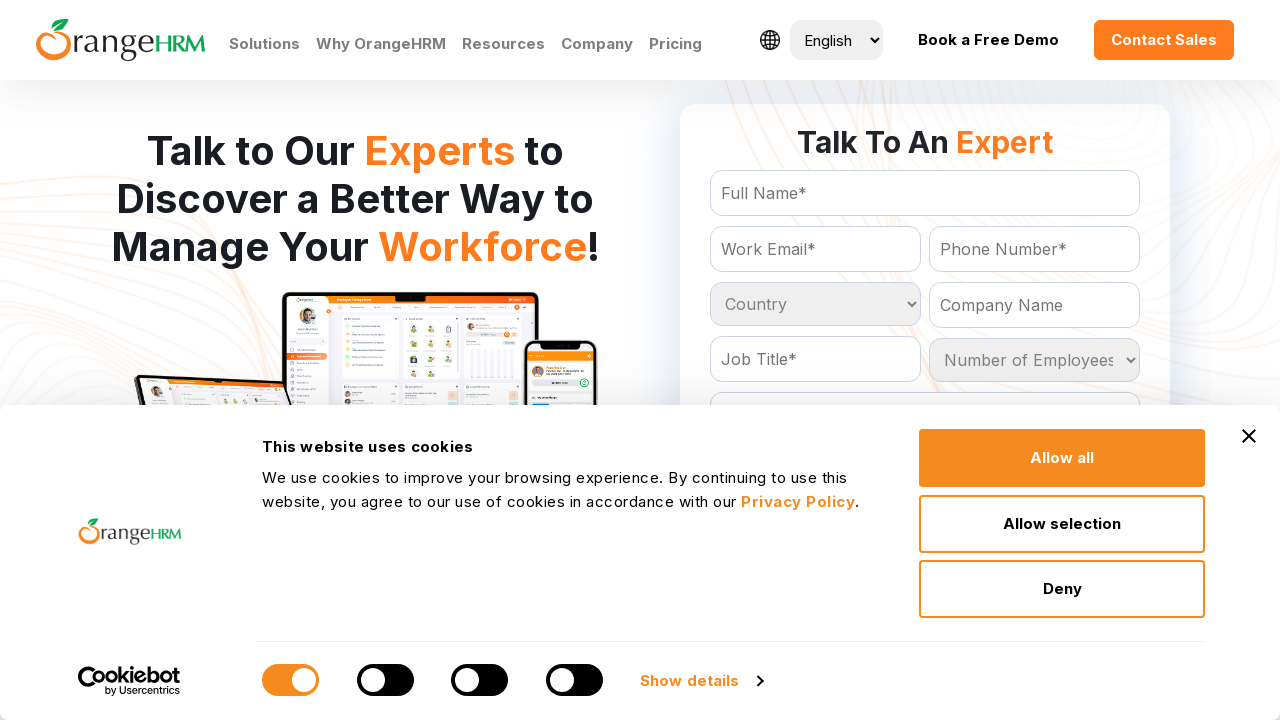

Processed country option: Croatia
	
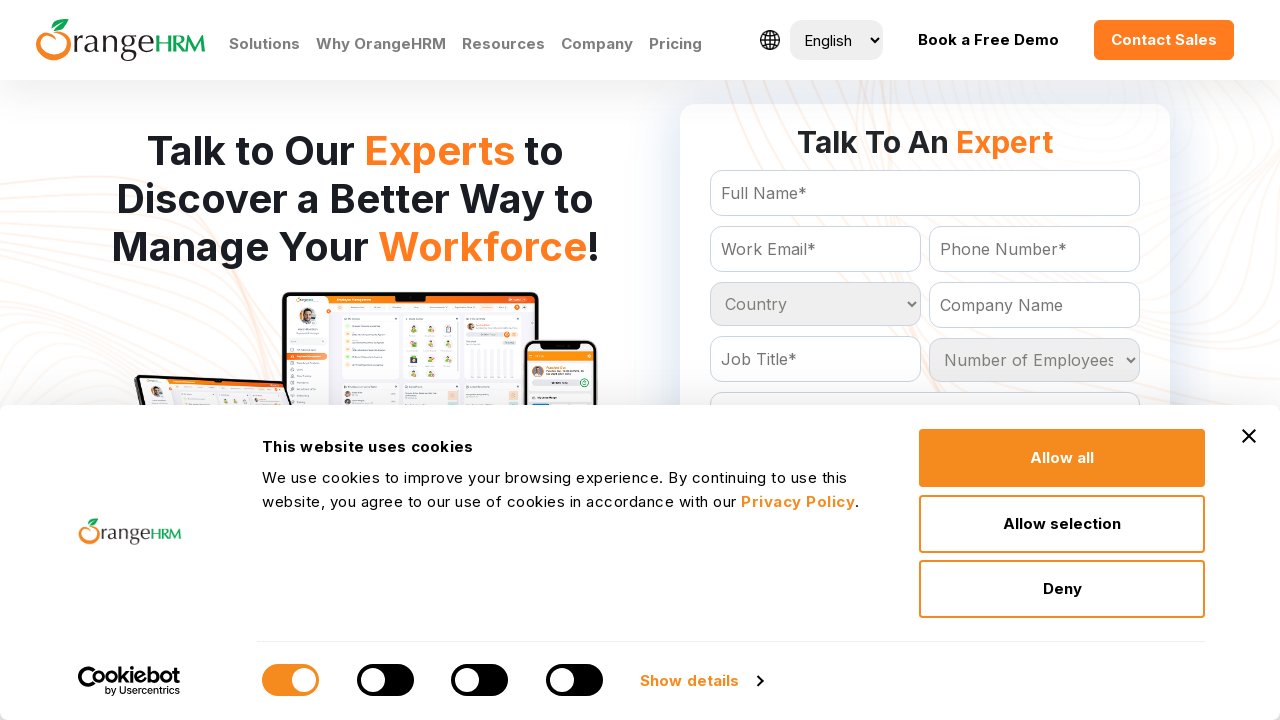

Processed country option: Cuba
	
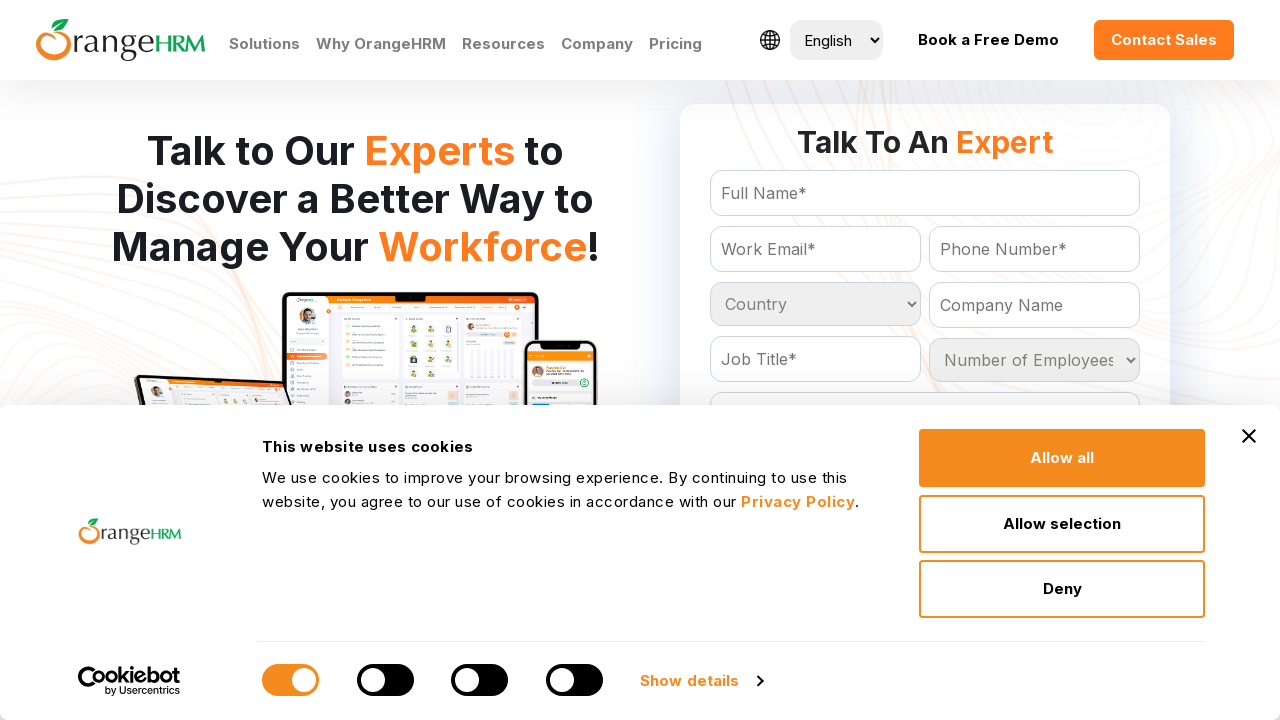

Processed country option: Cyprus
	
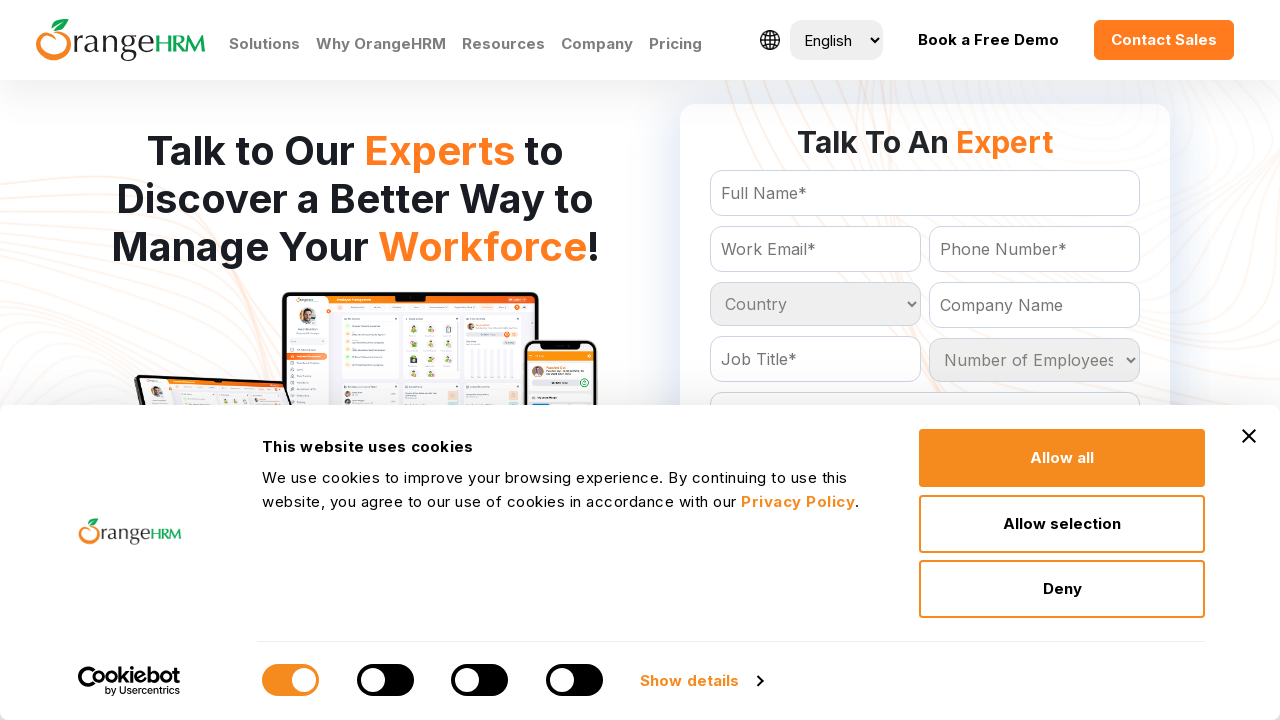

Processed country option: Czech Republic
	
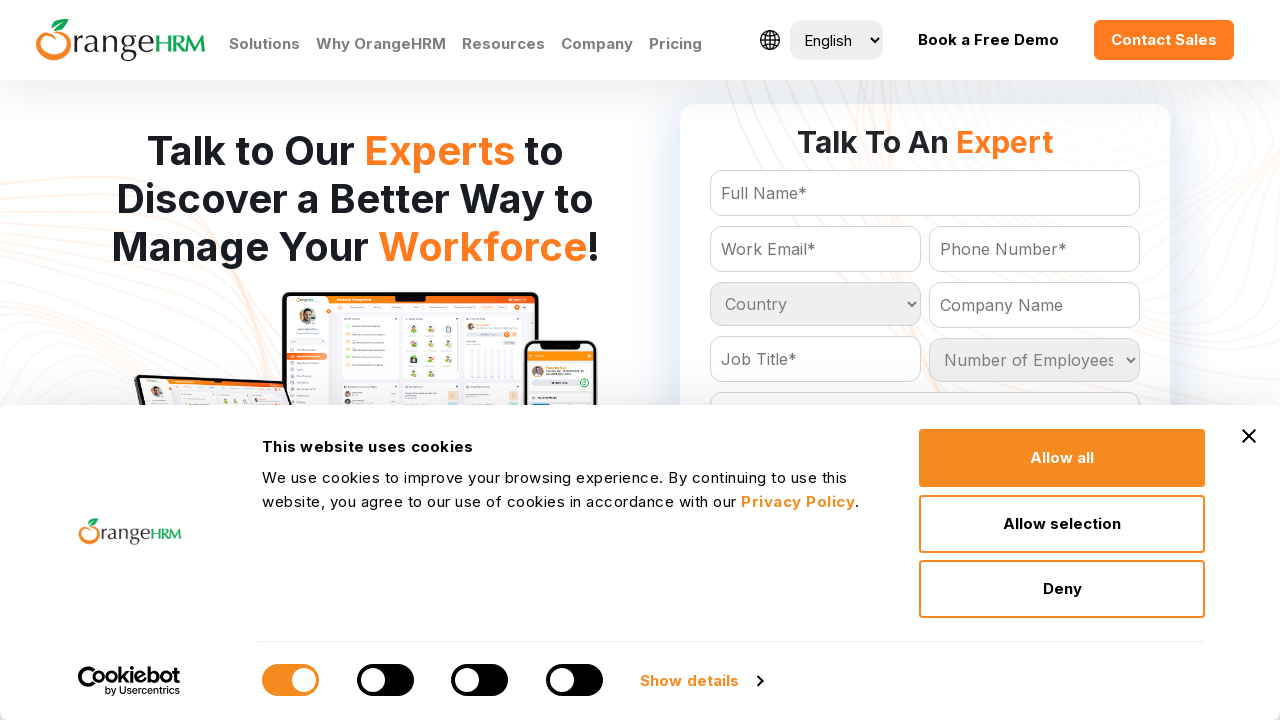

Processed country option: Denmark
	
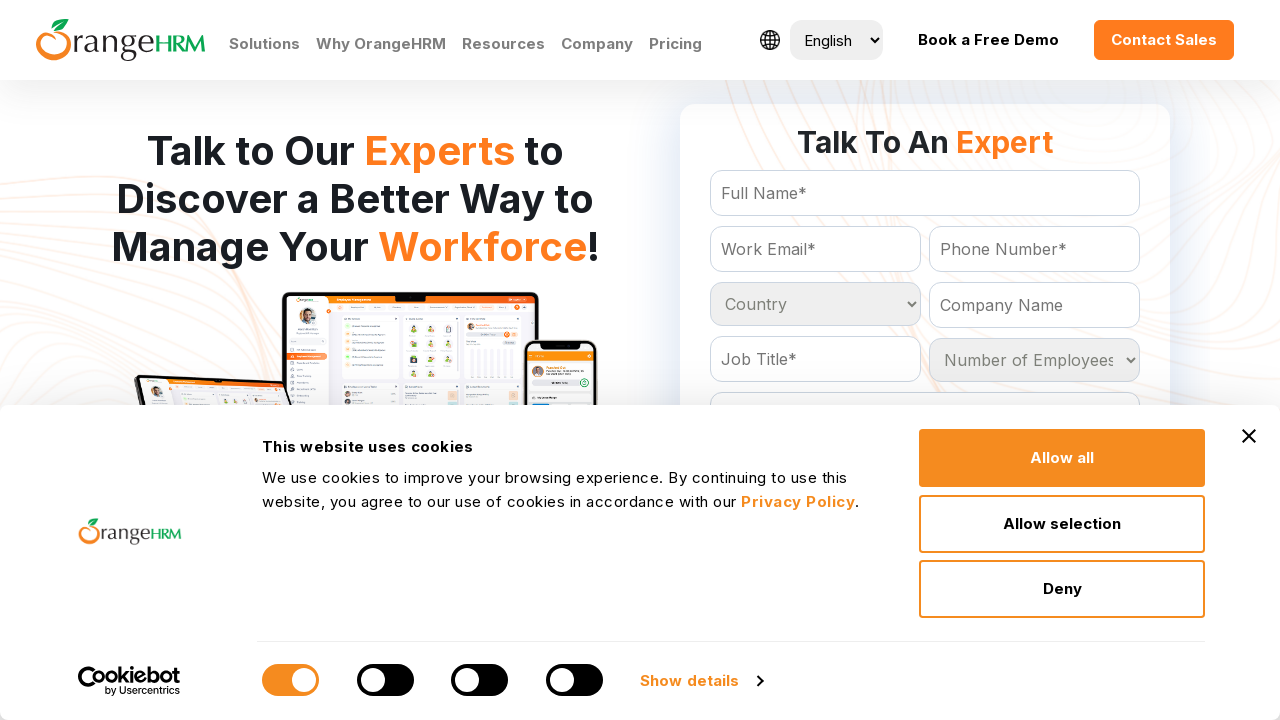

Processed country option: Djibouti
	
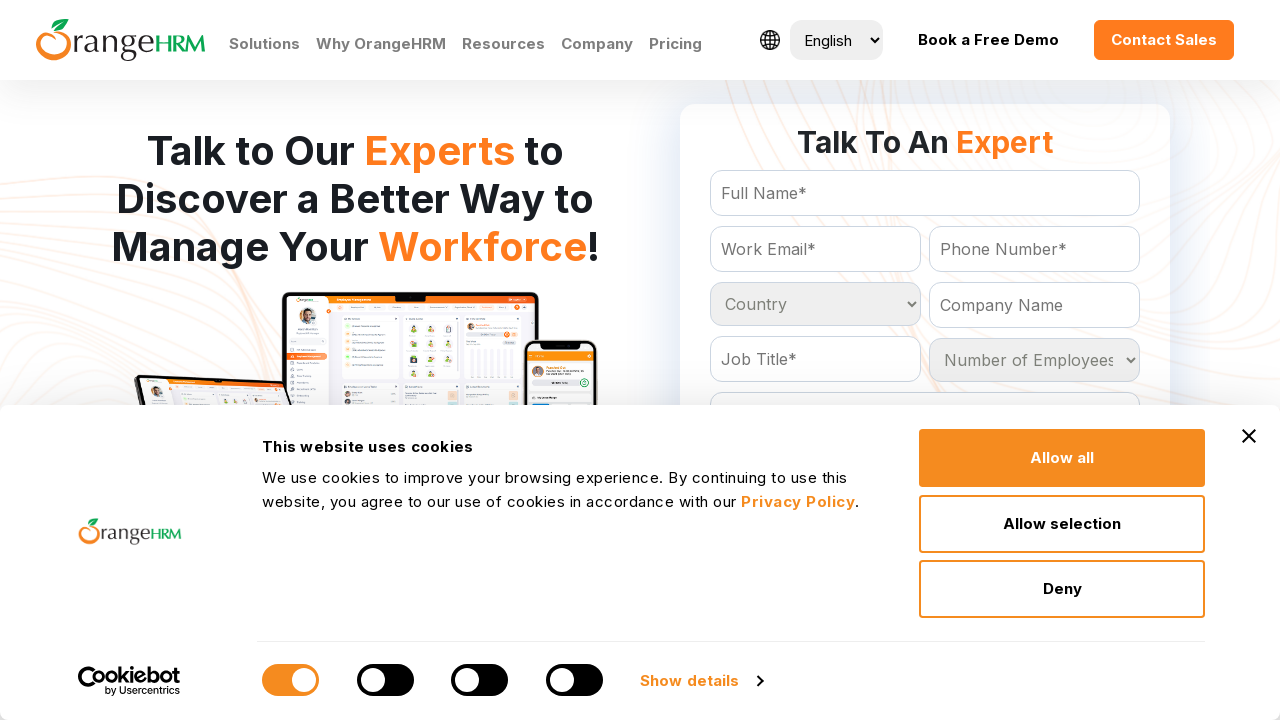

Processed country option: Dominica
	
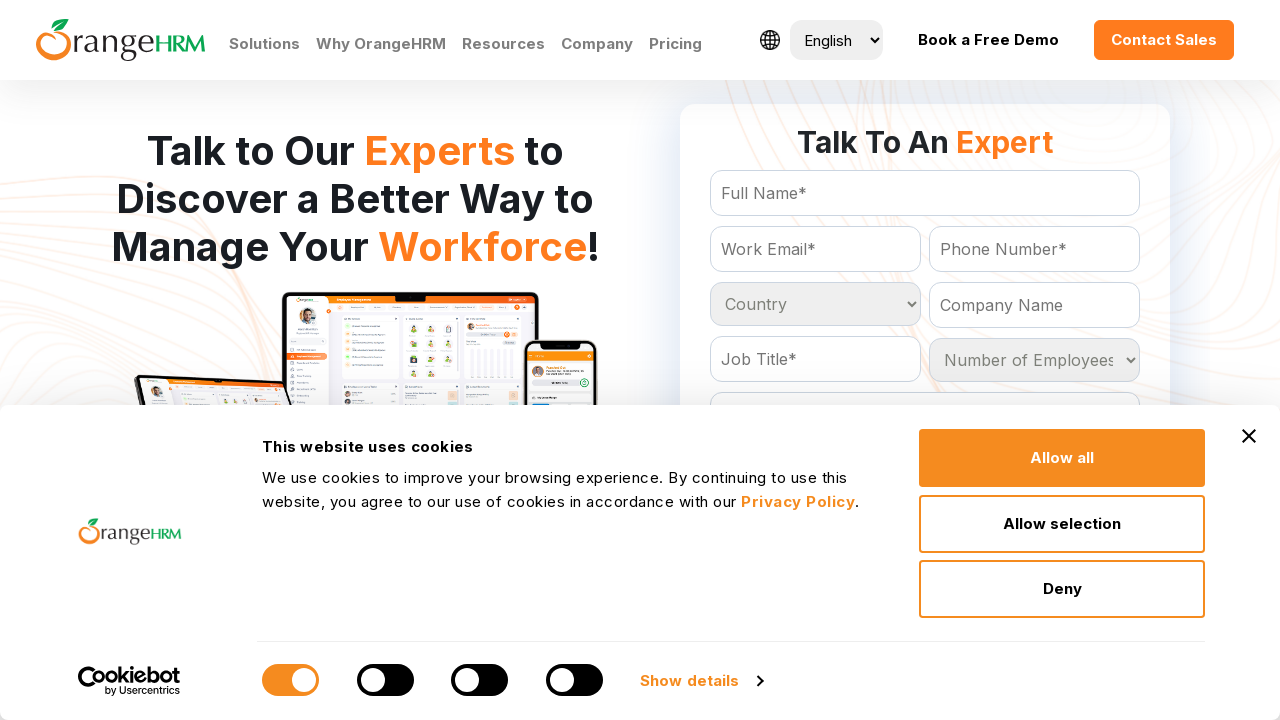

Processed country option: Dominican Republic
	
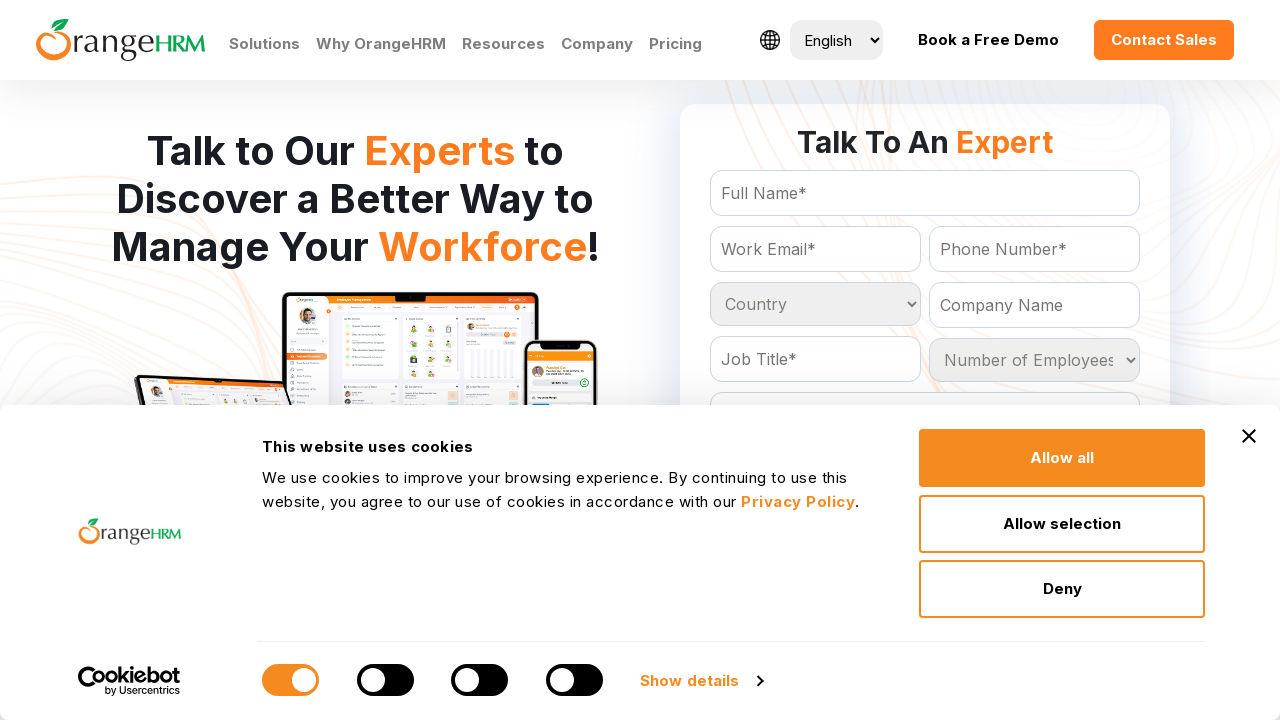

Processed country option: East Timor
	
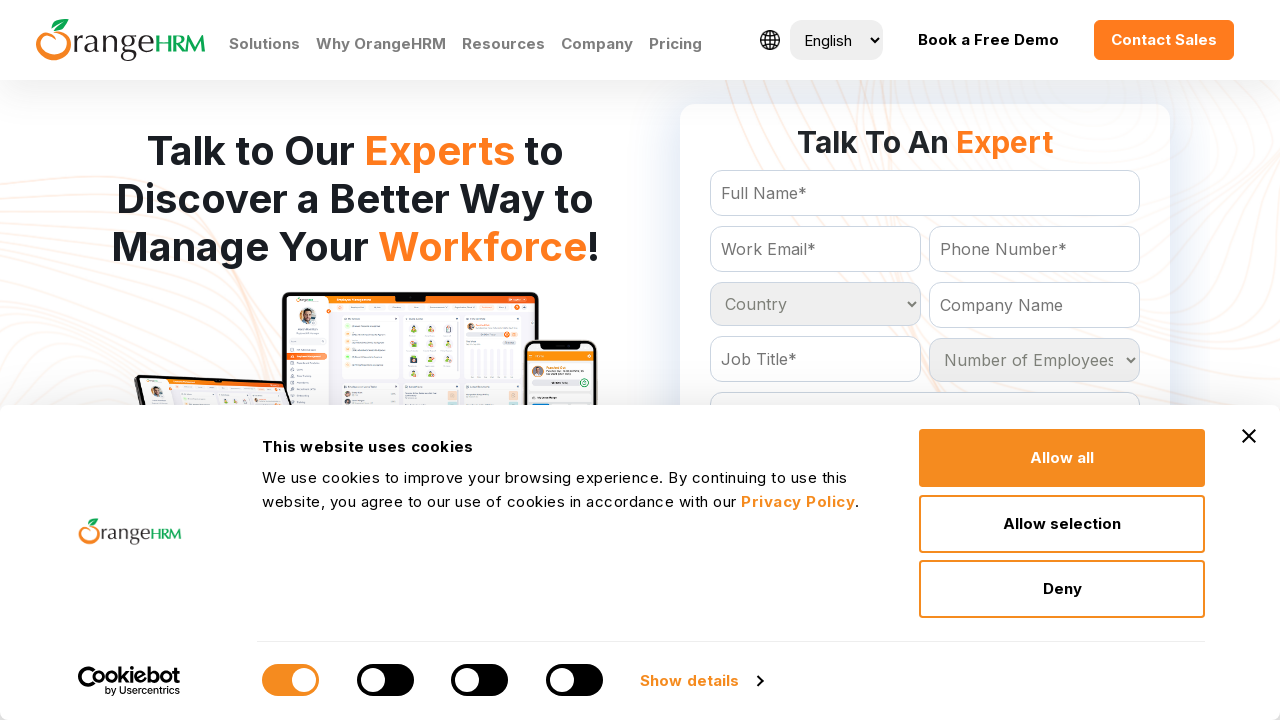

Processed country option: Ecuador
	
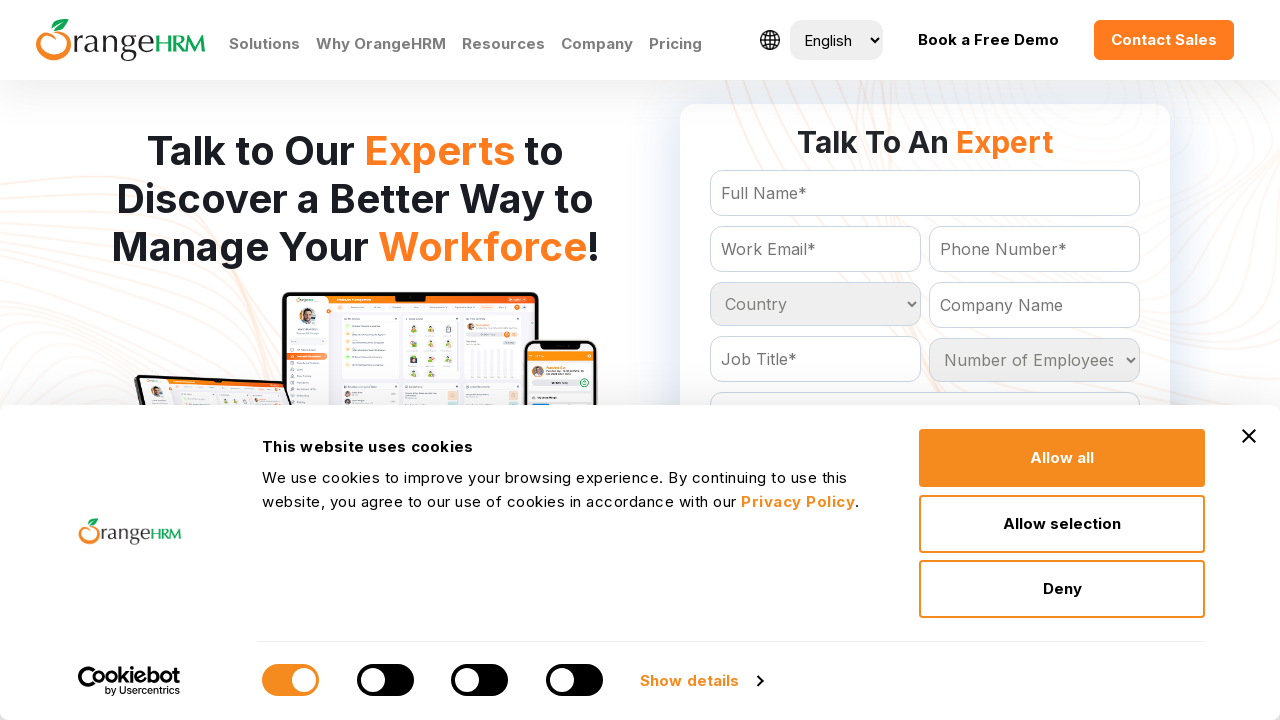

Processed country option: Egypt
	
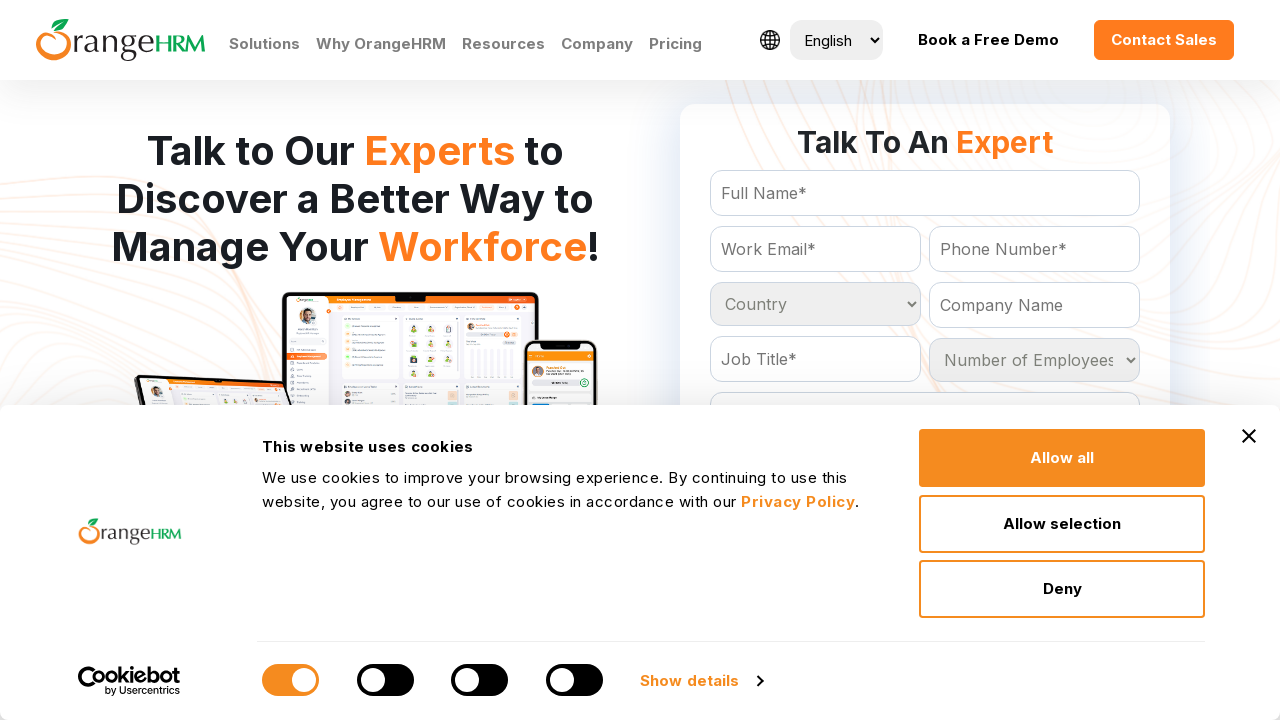

Processed country option: El Salvador
	
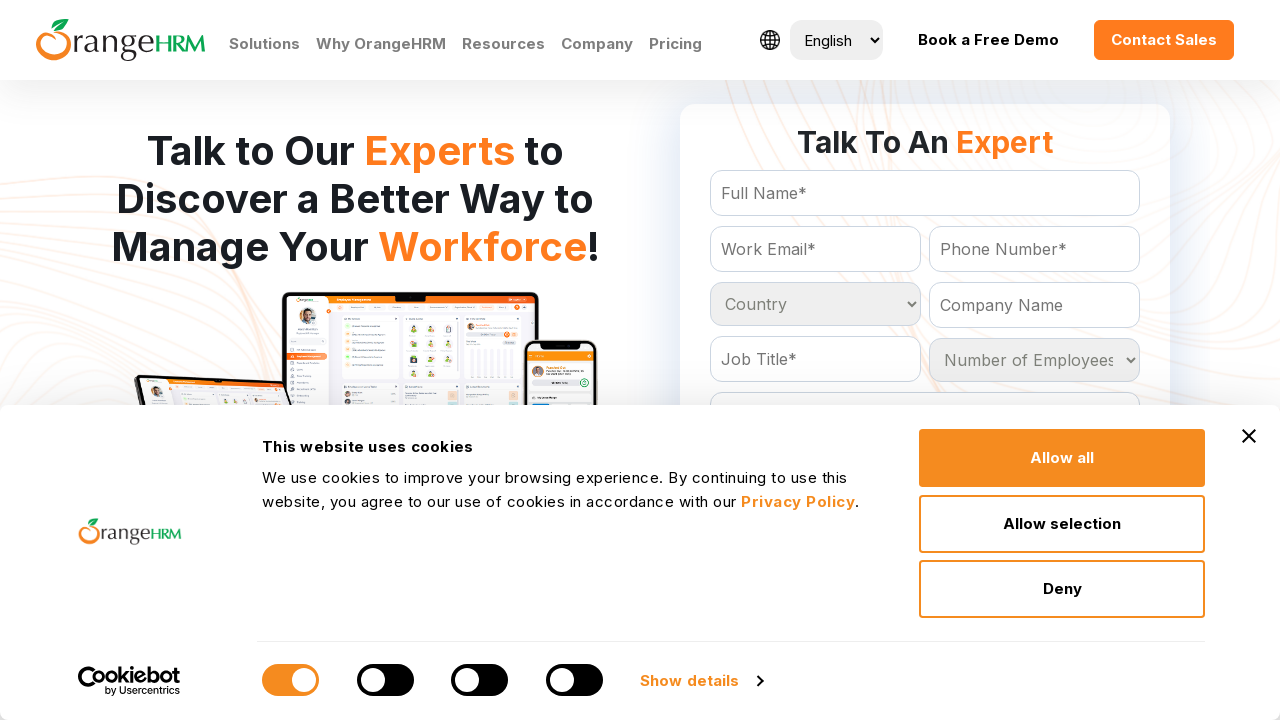

Processed country option: Equatorial Guinea
	
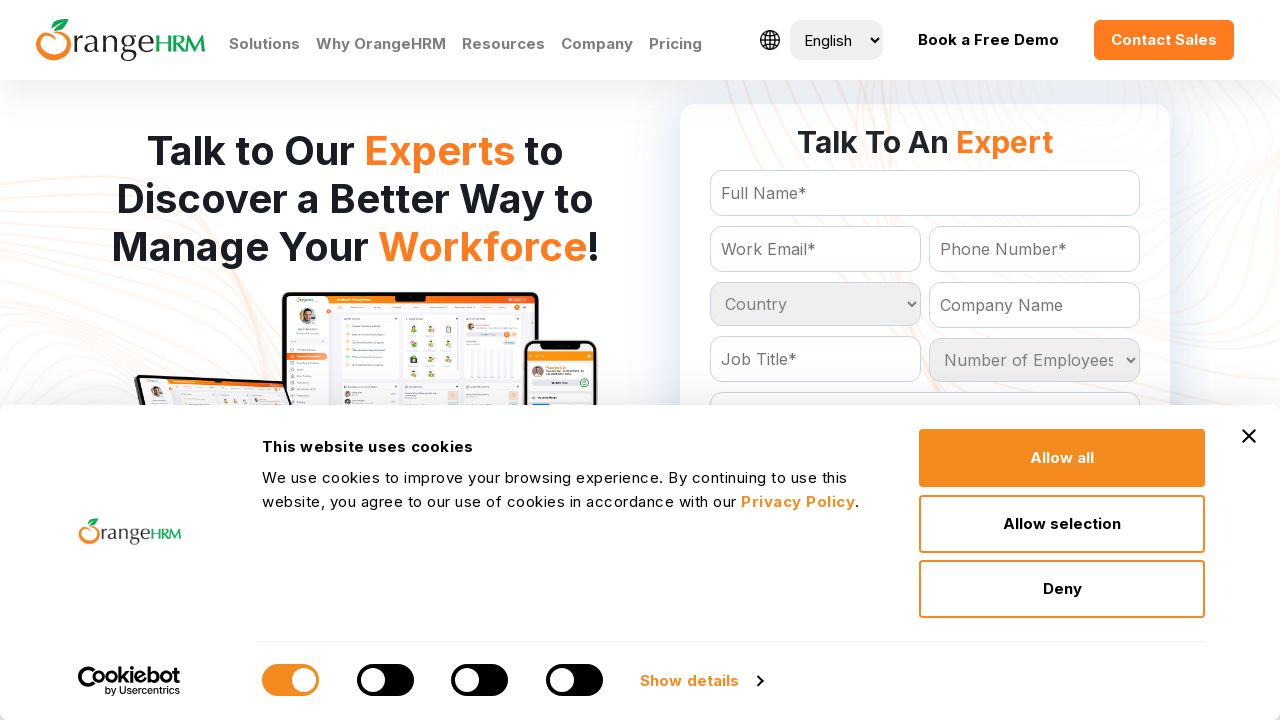

Processed country option: Eritrea
	
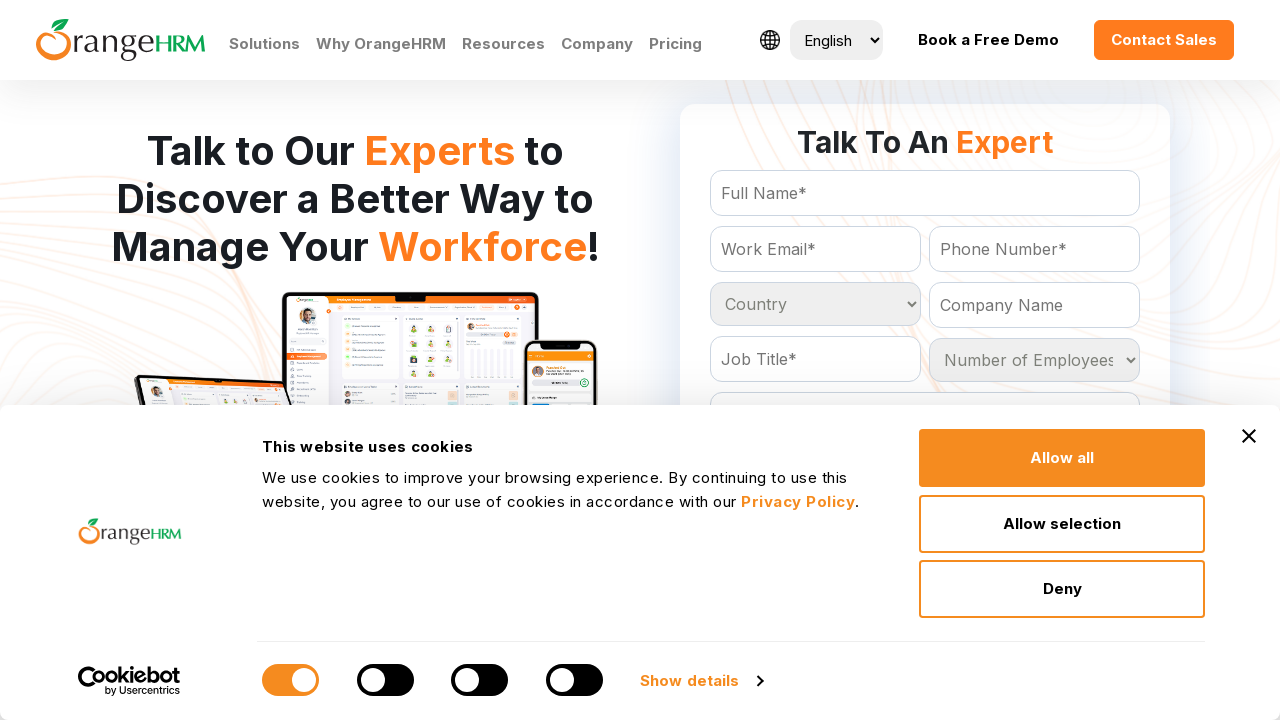

Processed country option: Estonia
	
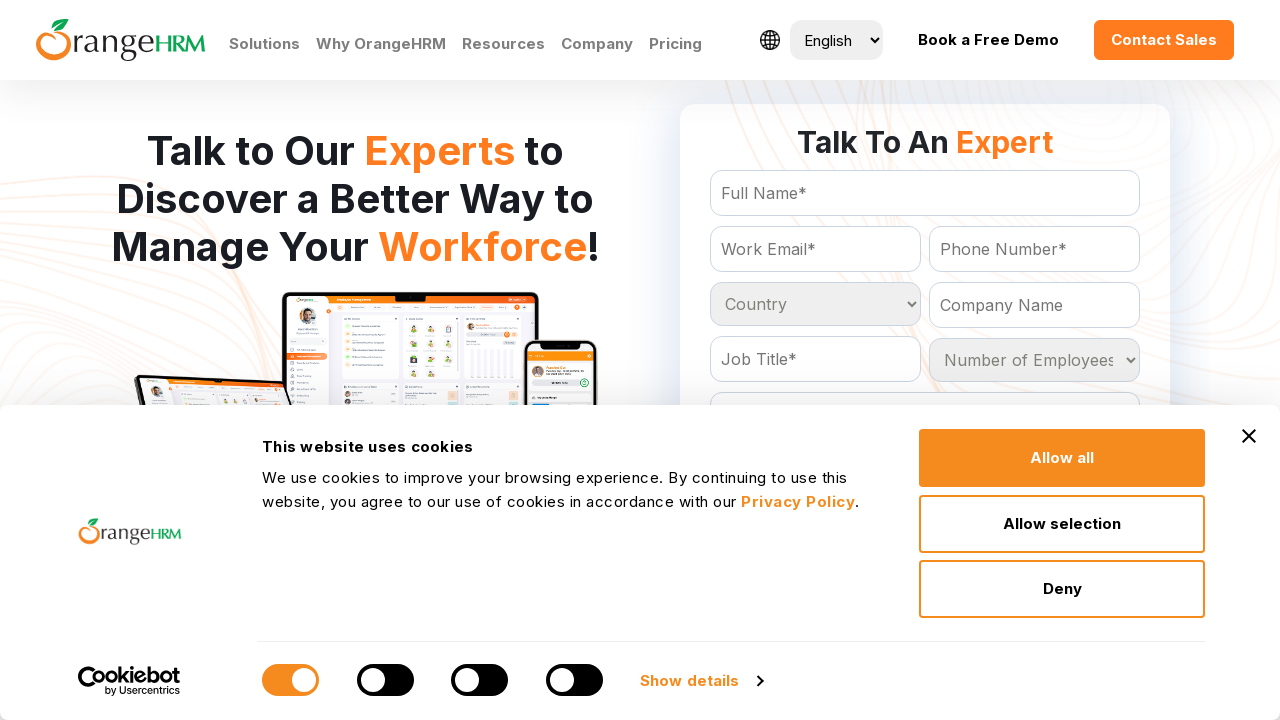

Processed country option: Ethiopia
	
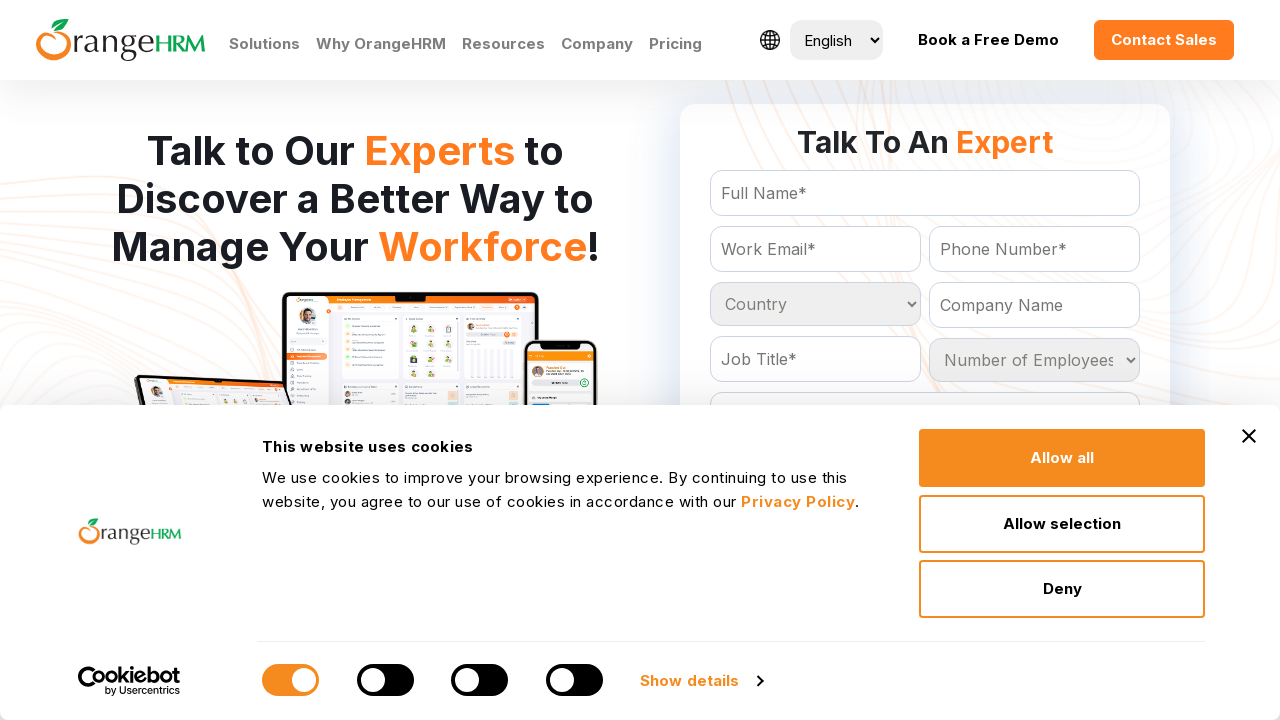

Processed country option: Falkland Islands (Malvinas)
	
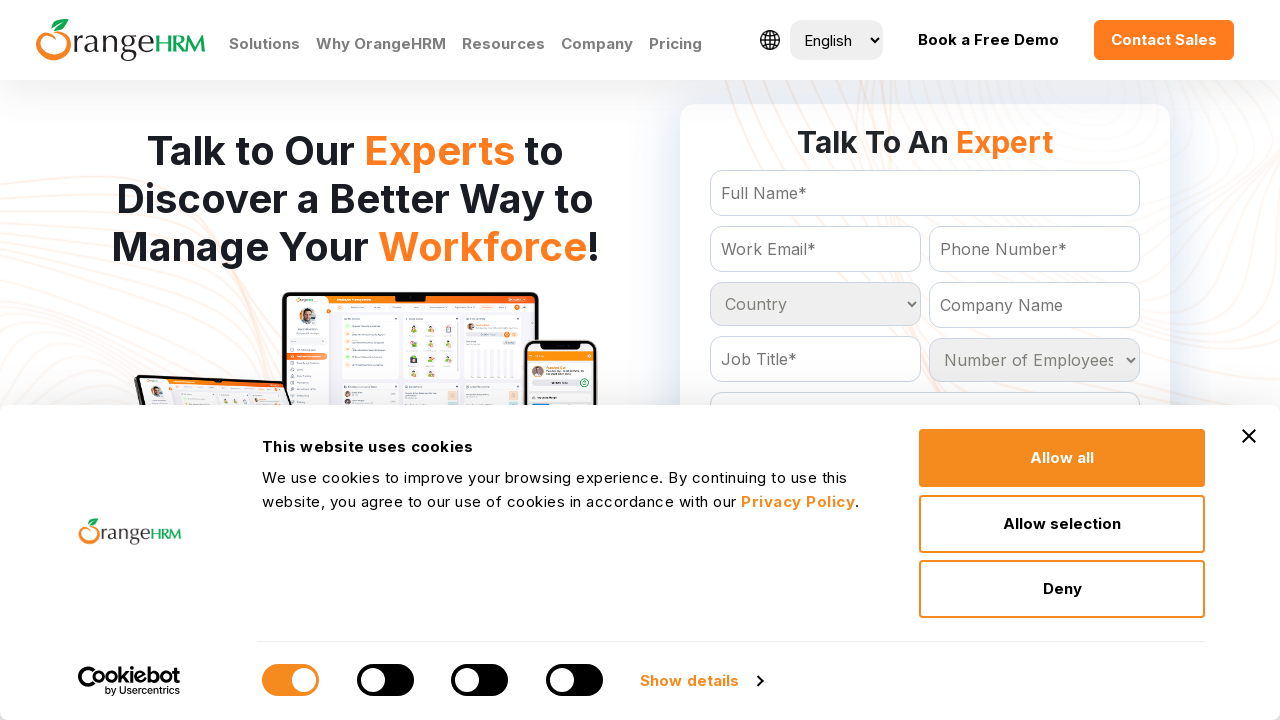

Processed country option: Faroe Islands
	
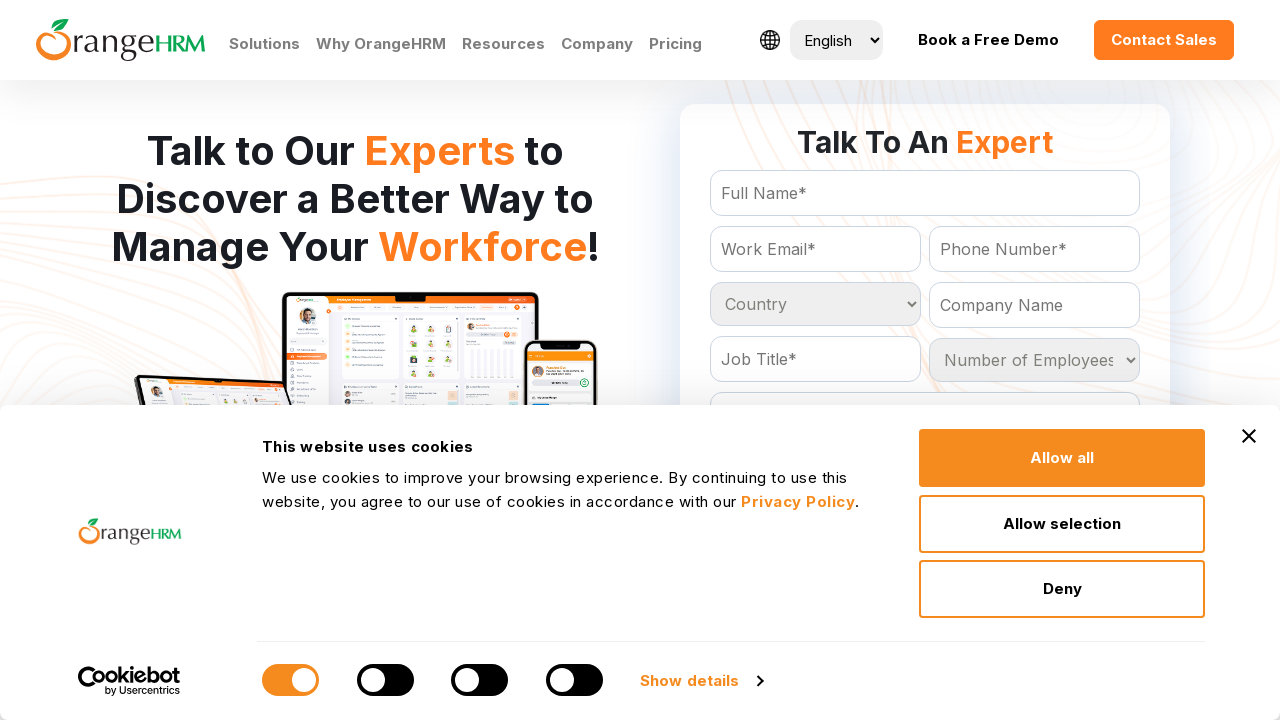

Processed country option: Fiji
	
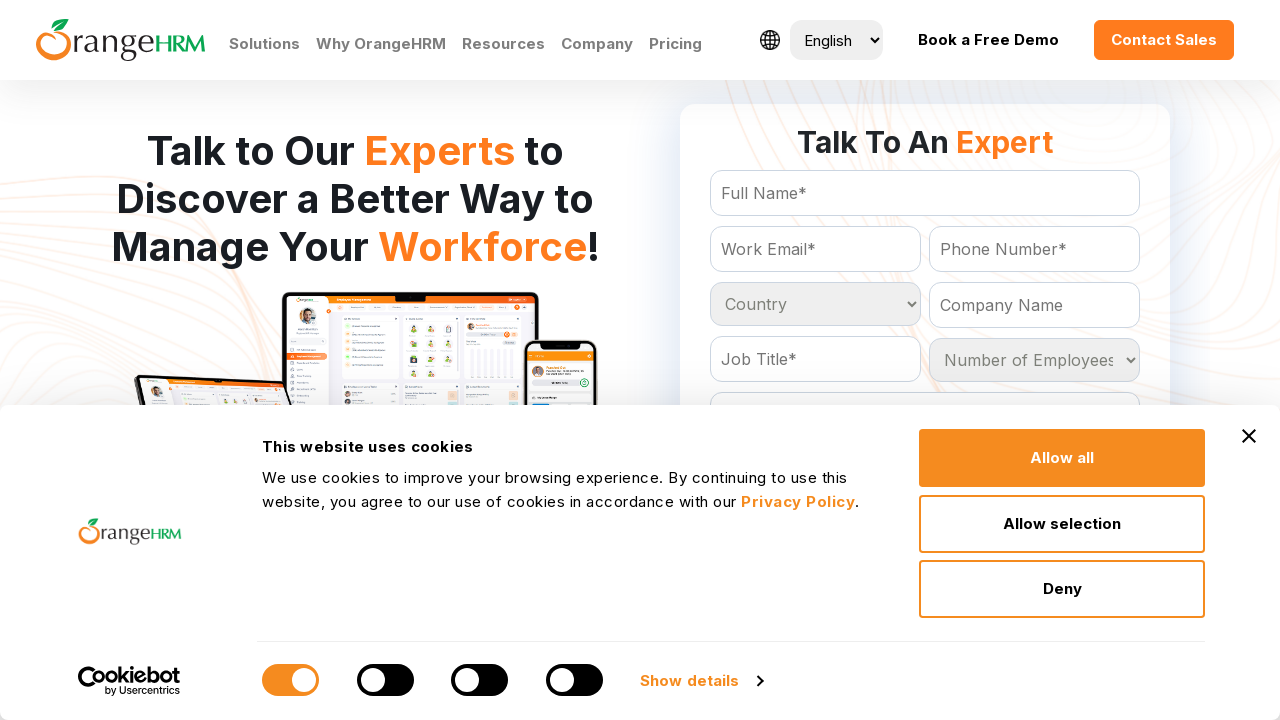

Processed country option: Finland
	
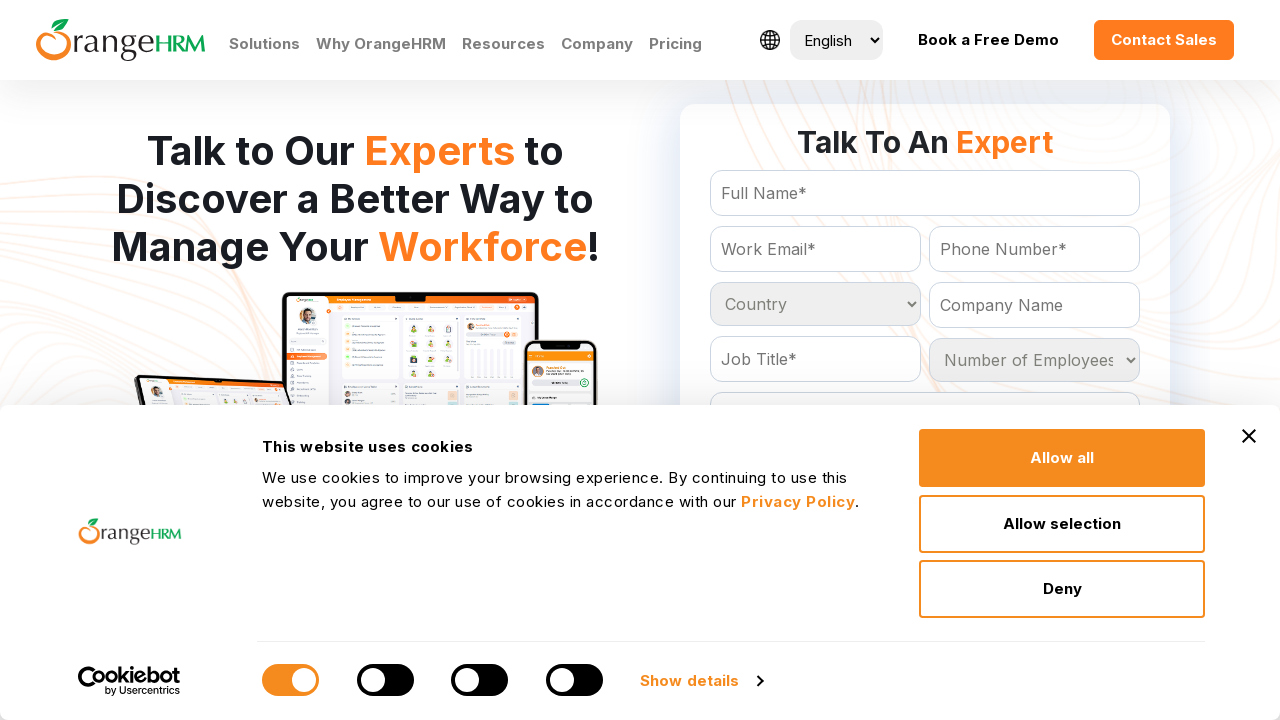

Processed country option: France
	
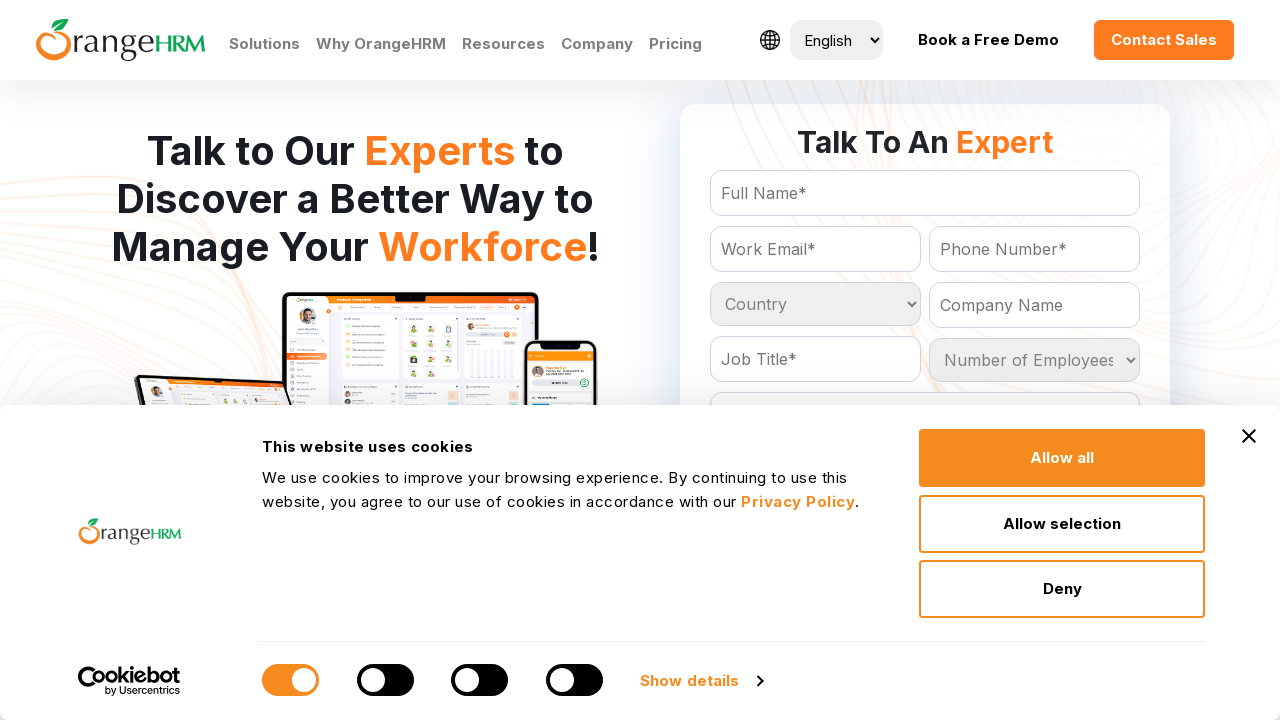

Processed country option: French Guiana
	
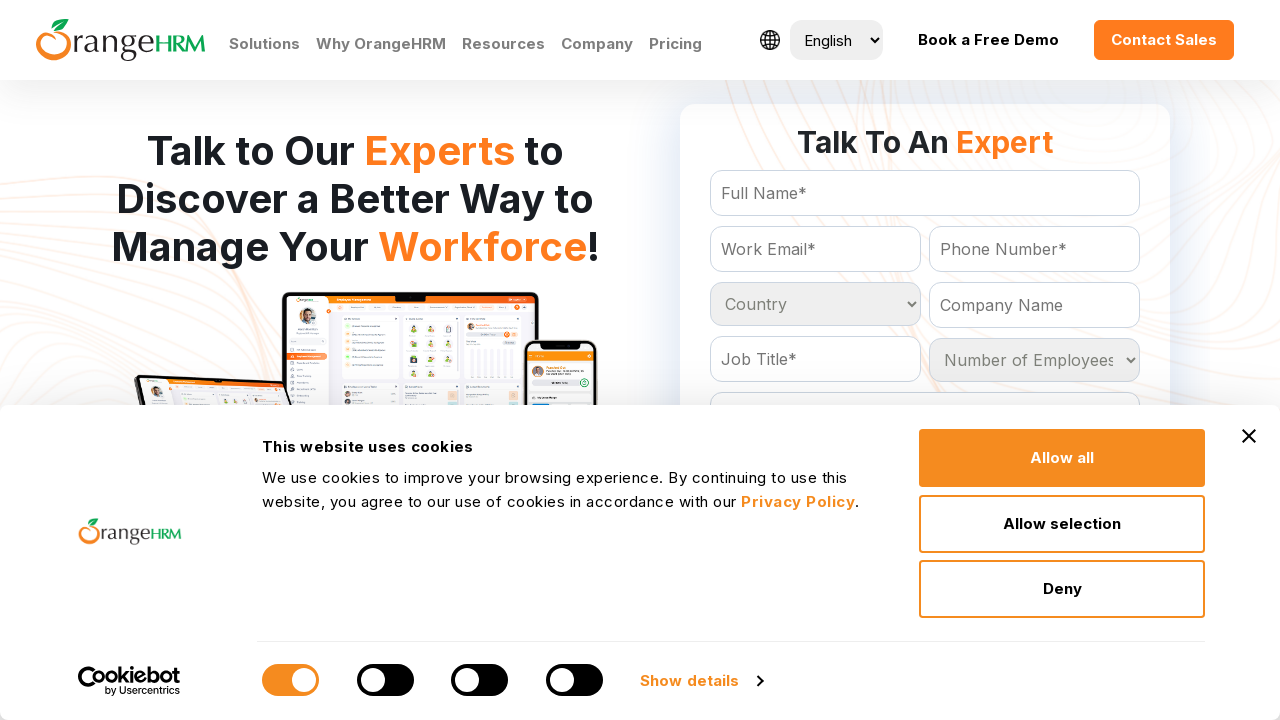

Processed country option: French Polynesia
	
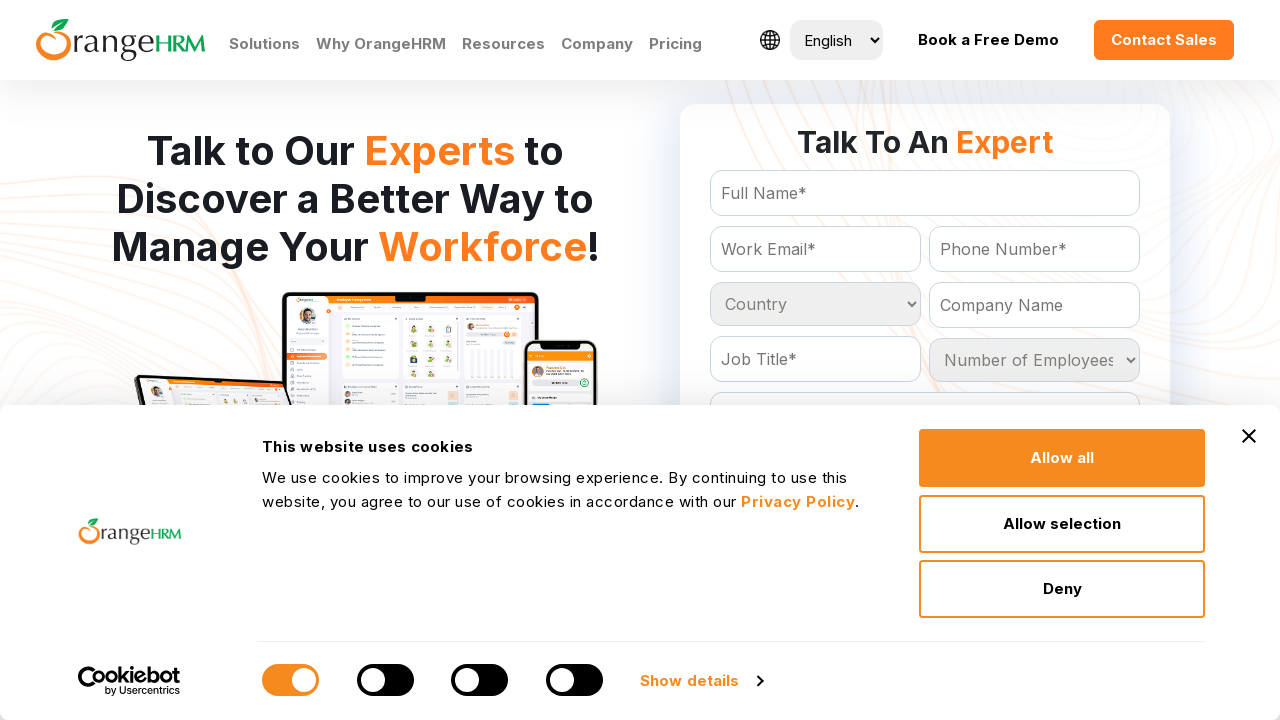

Processed country option: French Southern Territories
	
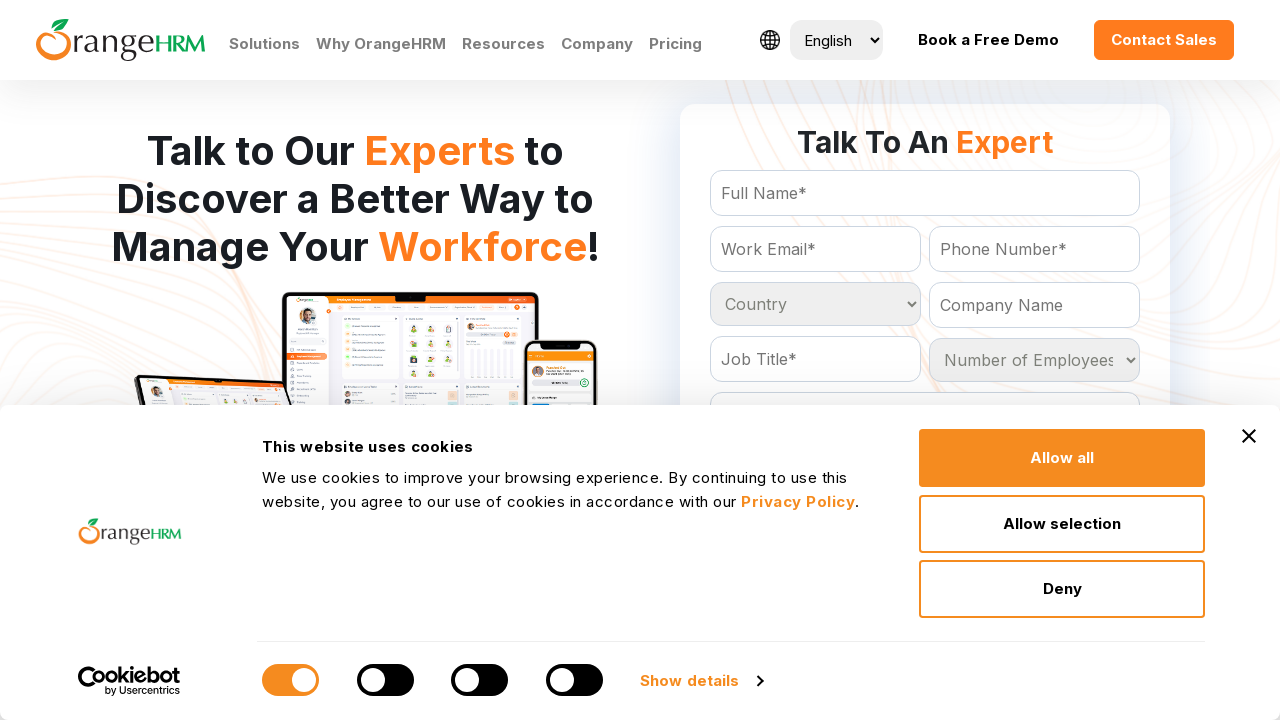

Processed country option: Gabon
	
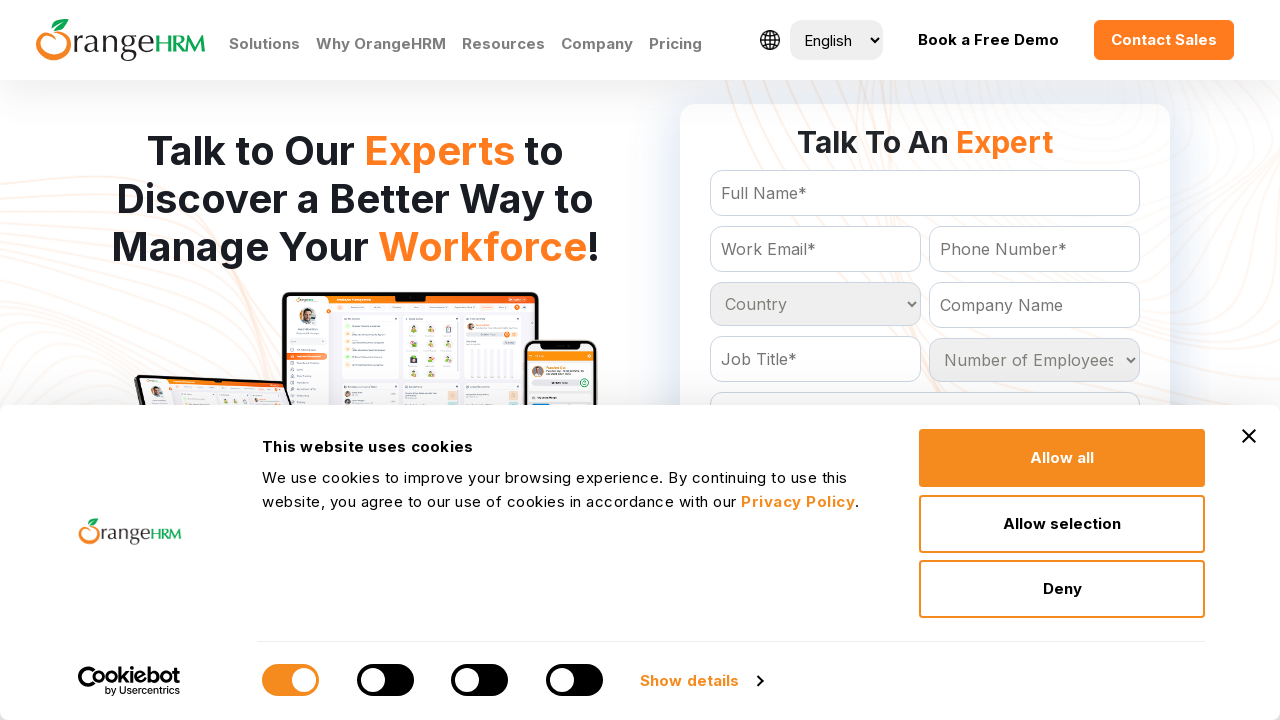

Processed country option: Gambia
	
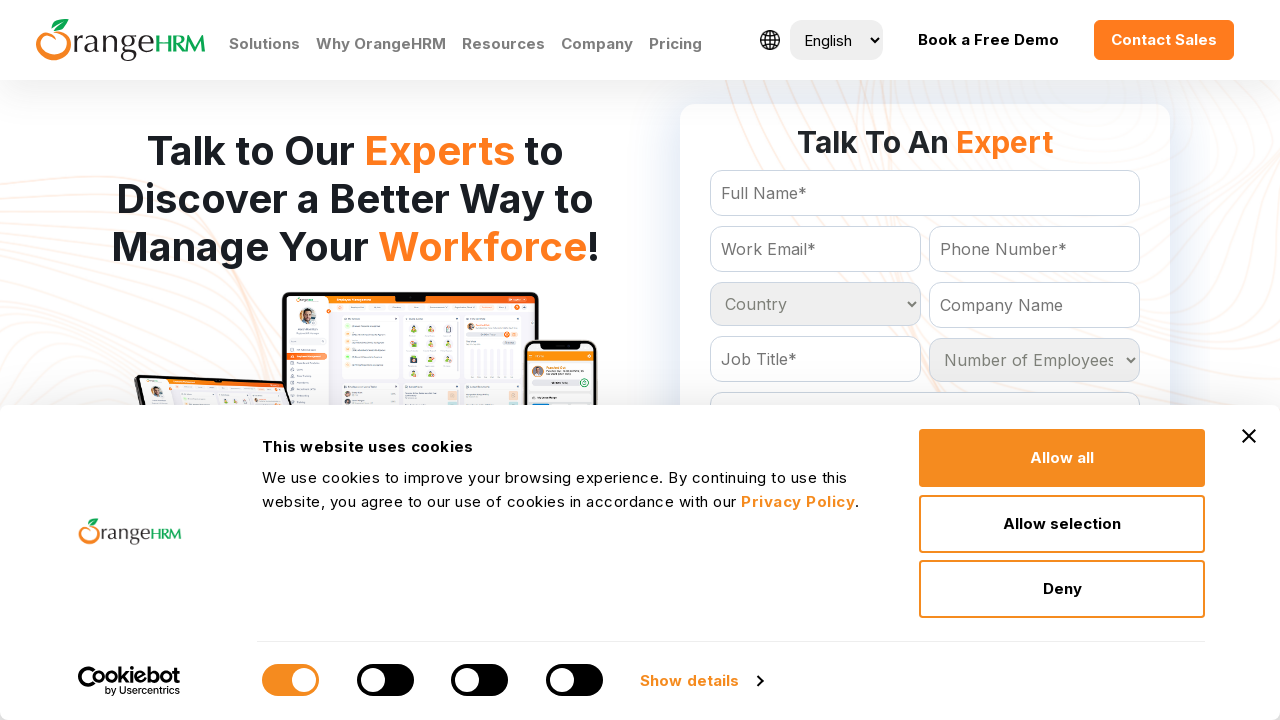

Processed country option: Georgia
	
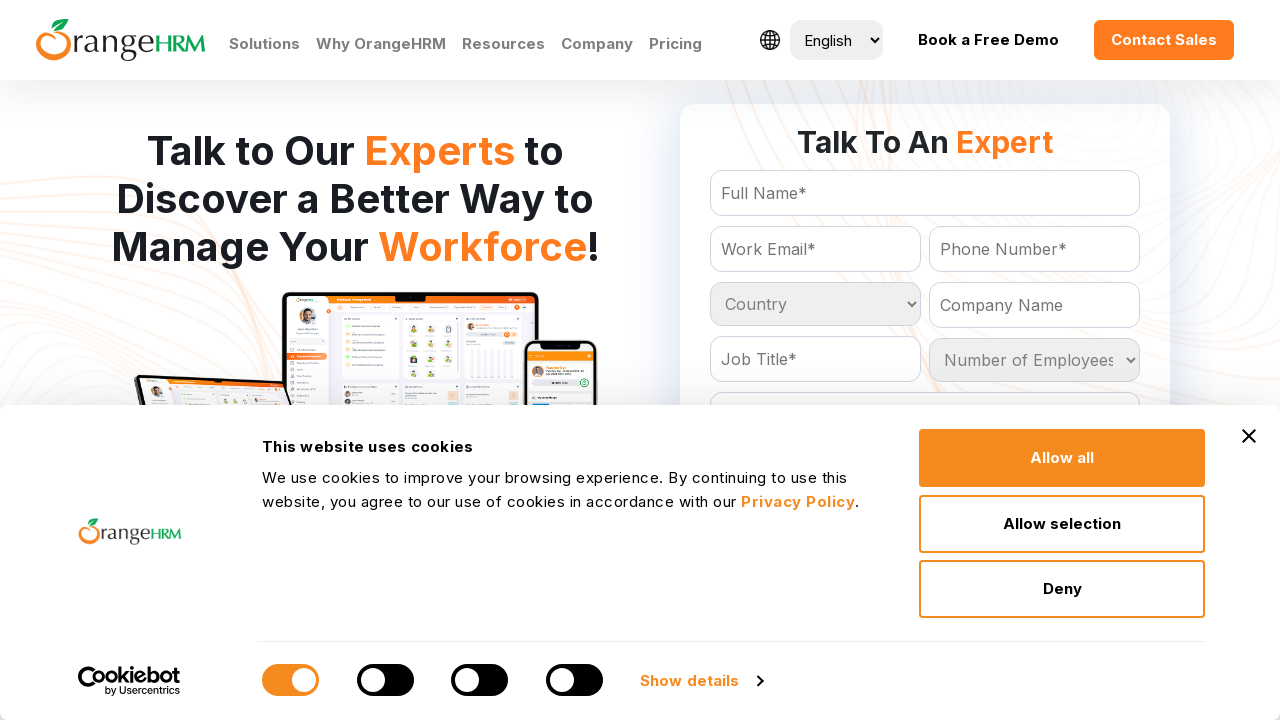

Processed country option: Germany
	
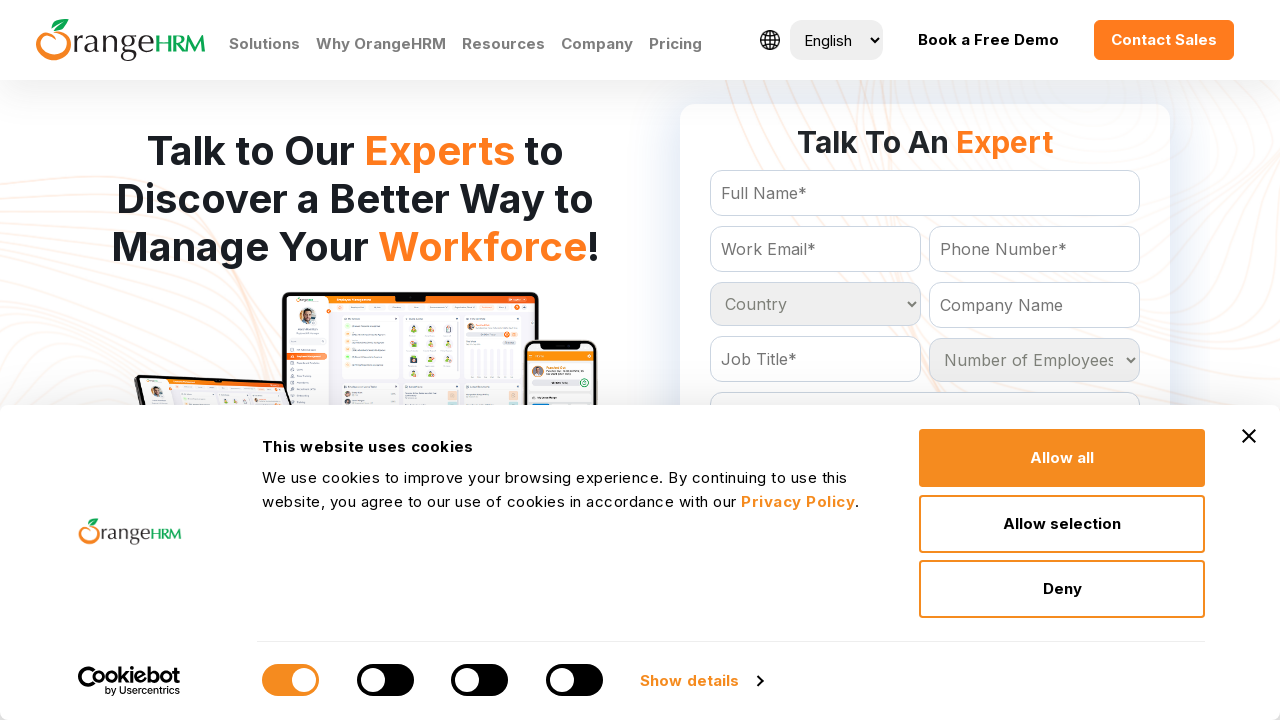

Processed country option: Ghana
	
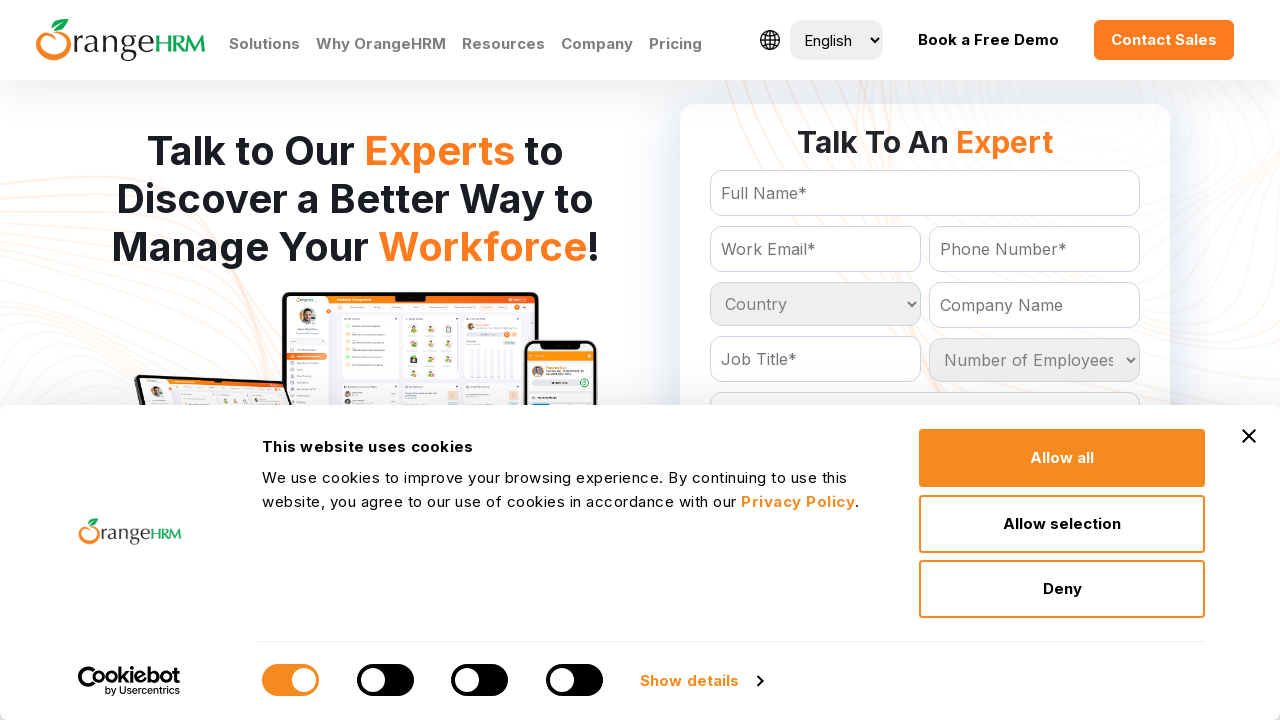

Processed country option: Gibraltar
	
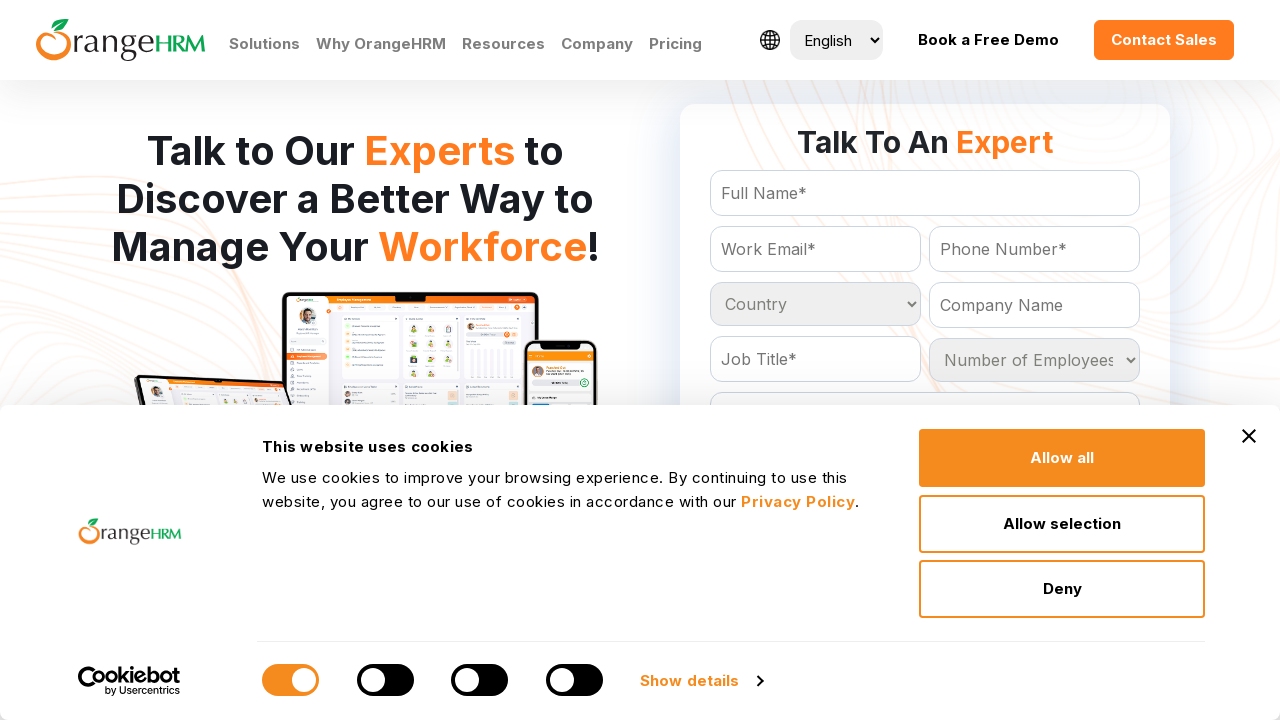

Processed country option: Greece
	
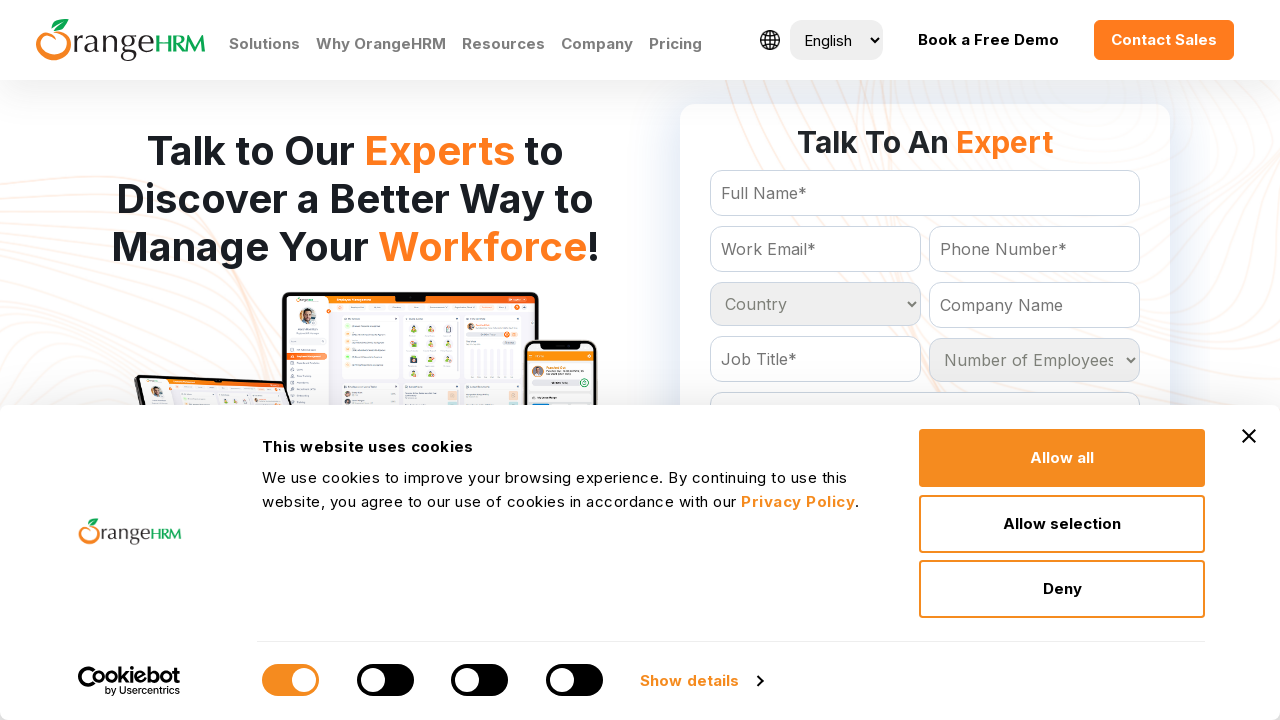

Processed country option: Greenland
	
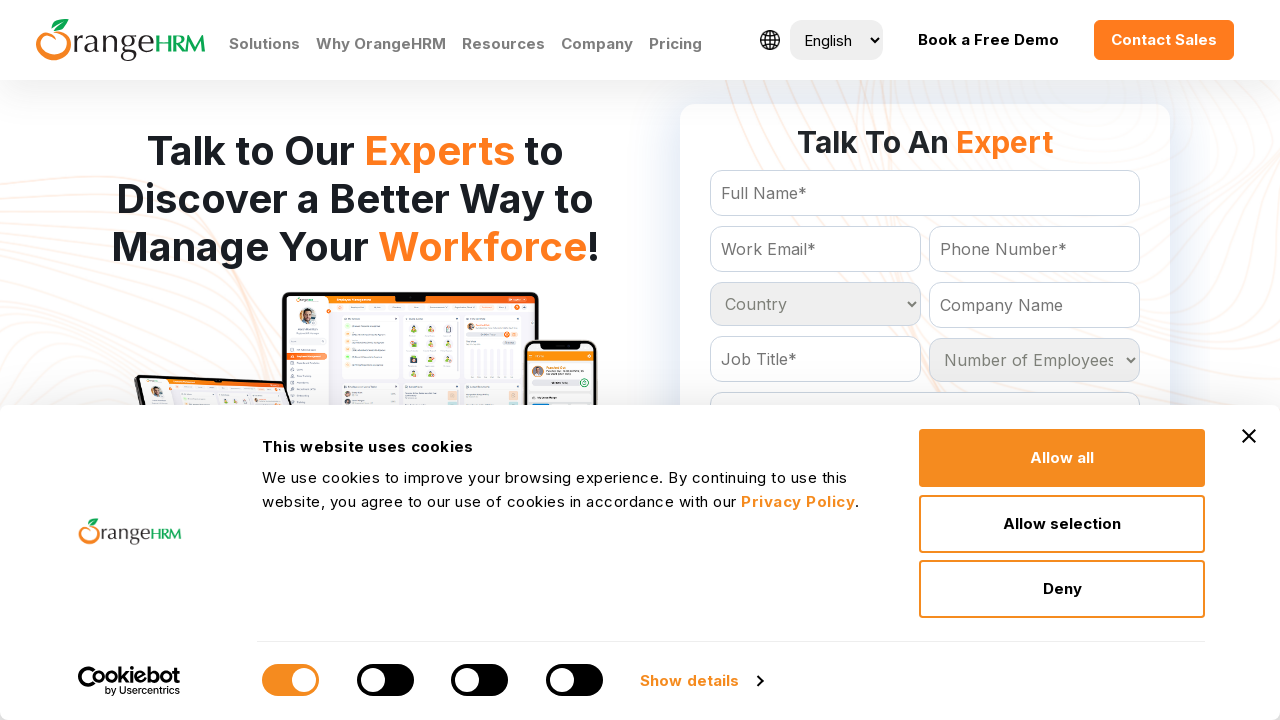

Processed country option: Grenada
	
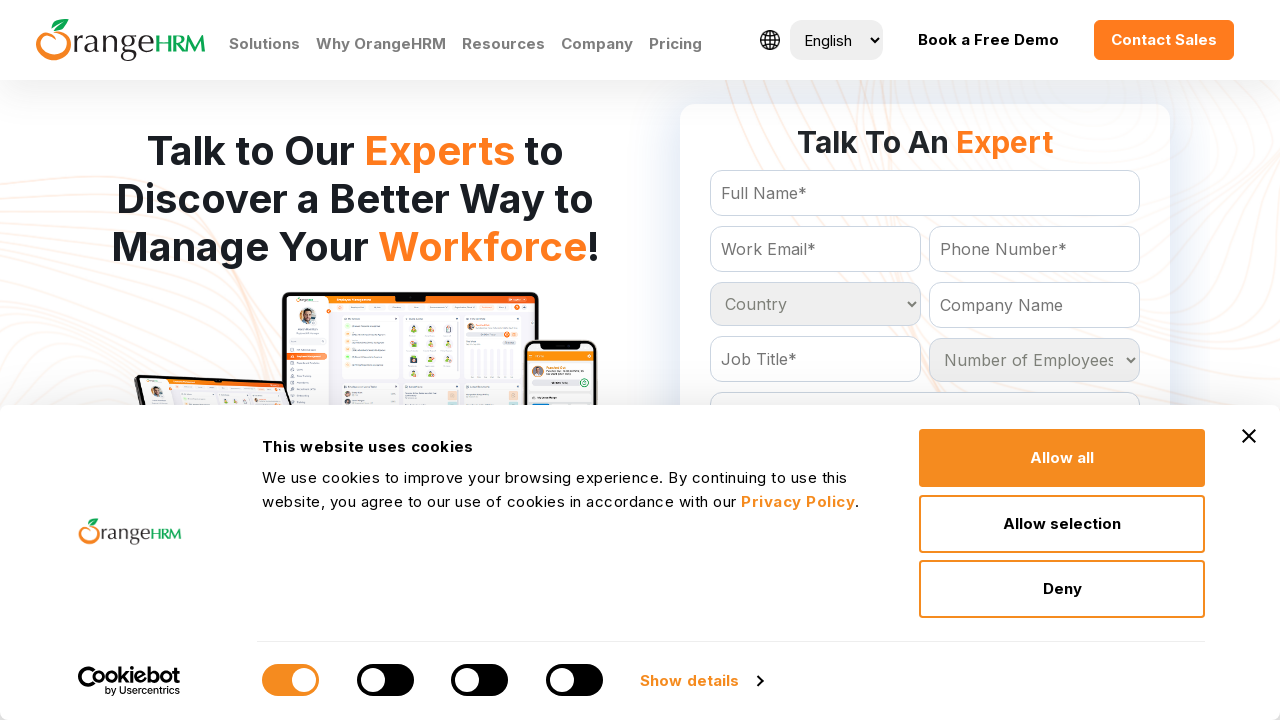

Processed country option: Guadeloupe
	
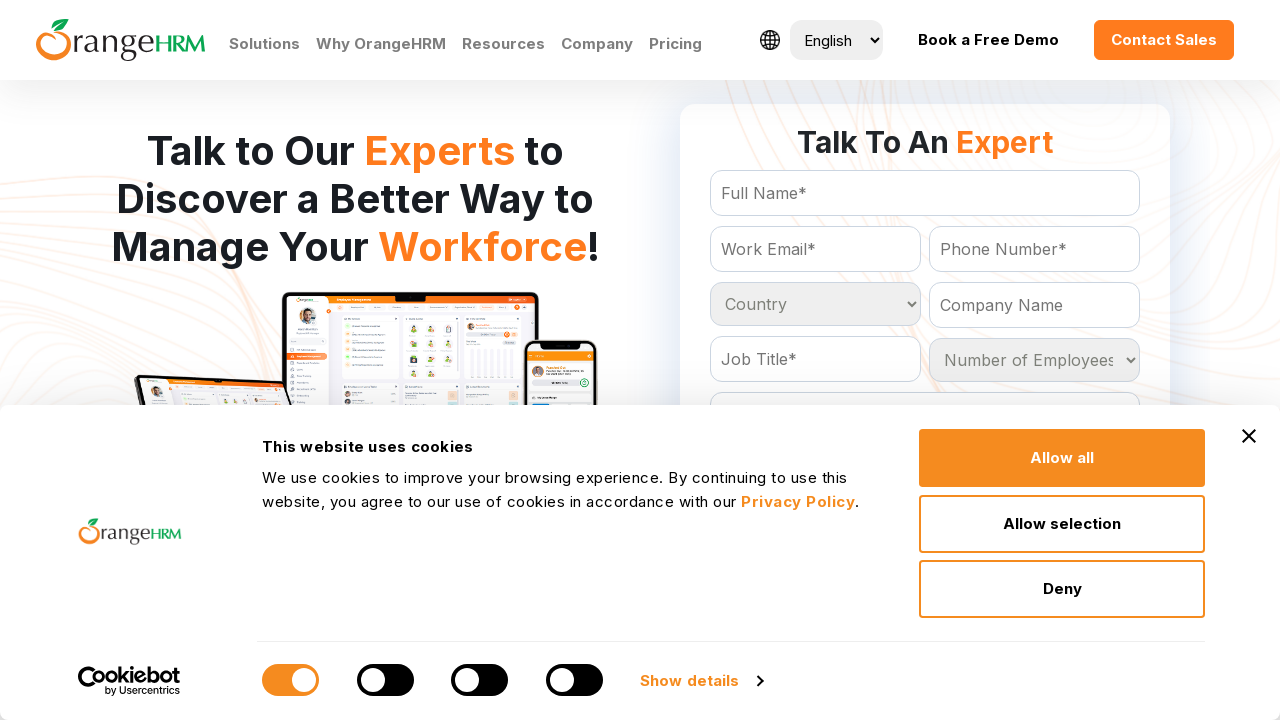

Processed country option: Guam
	
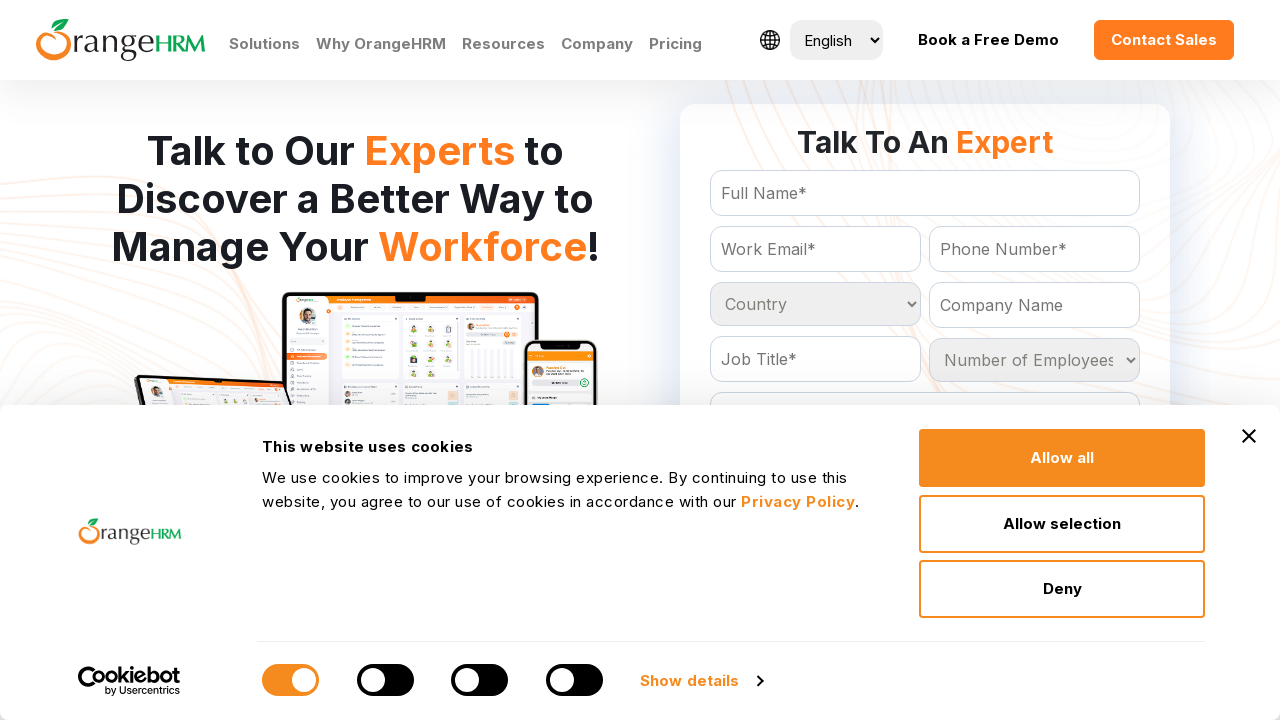

Processed country option: Guatemala
	
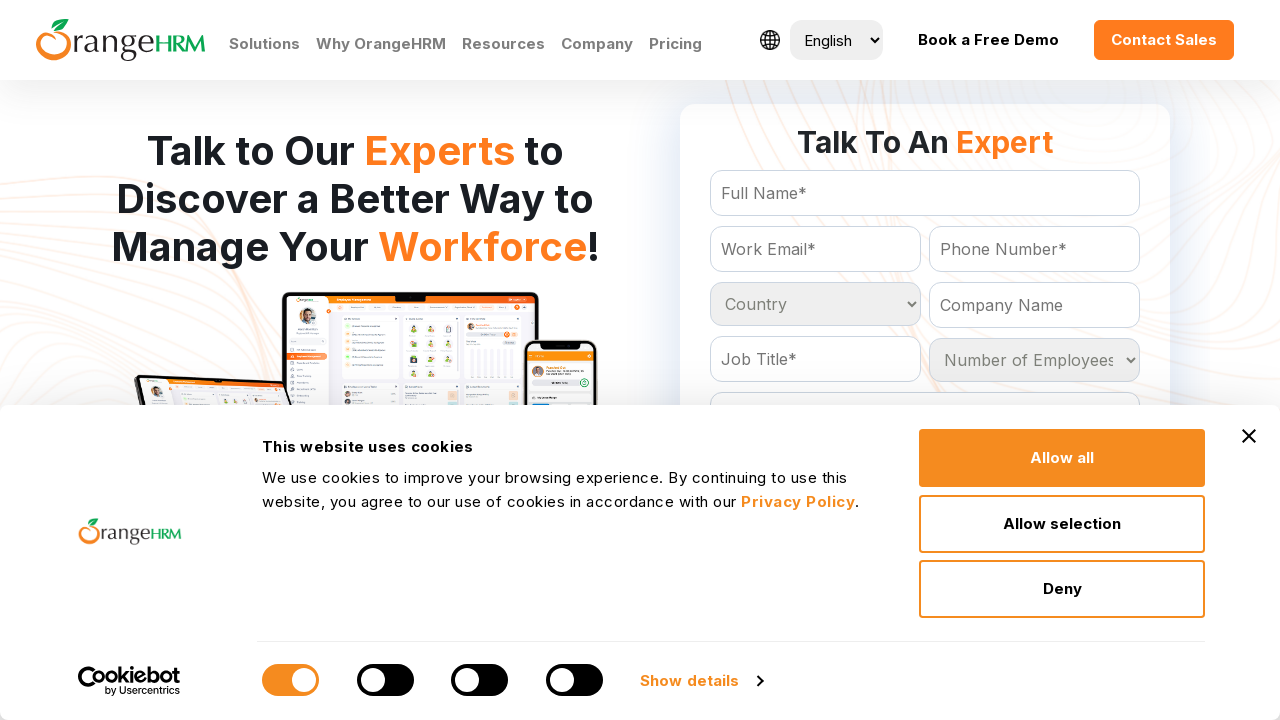

Processed country option: Guinea
	
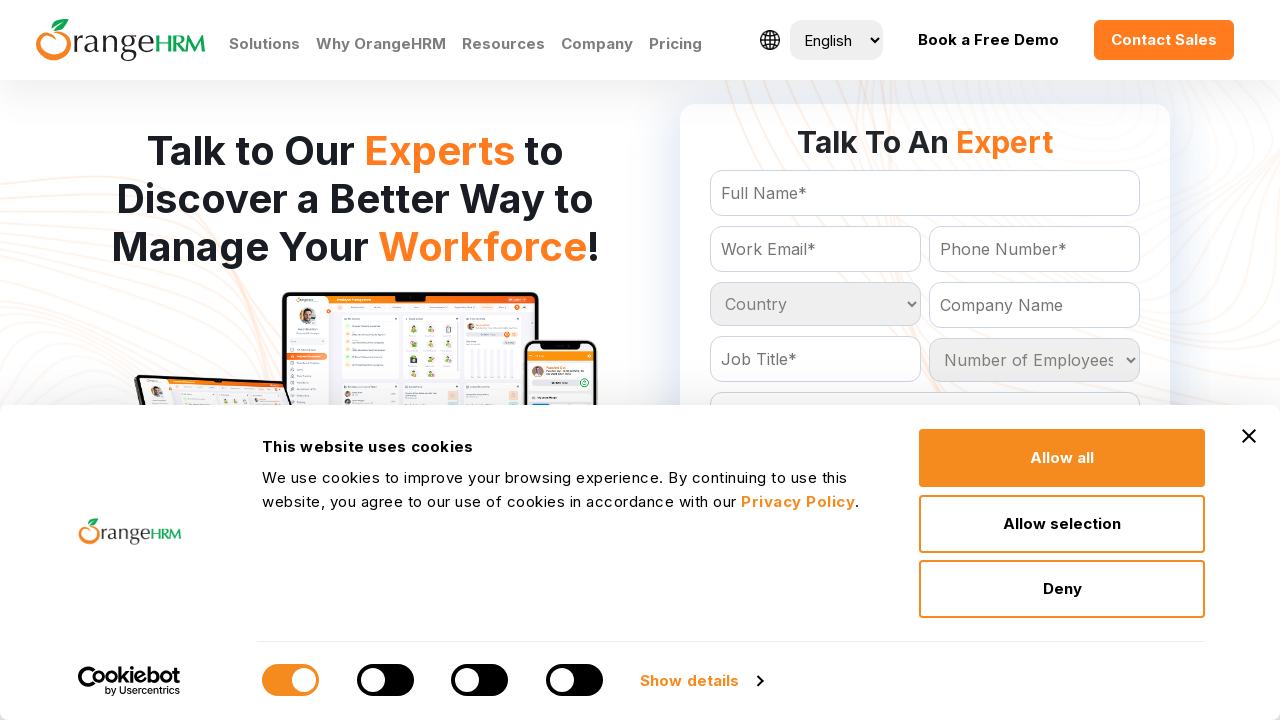

Processed country option: Guinea-bissau
	
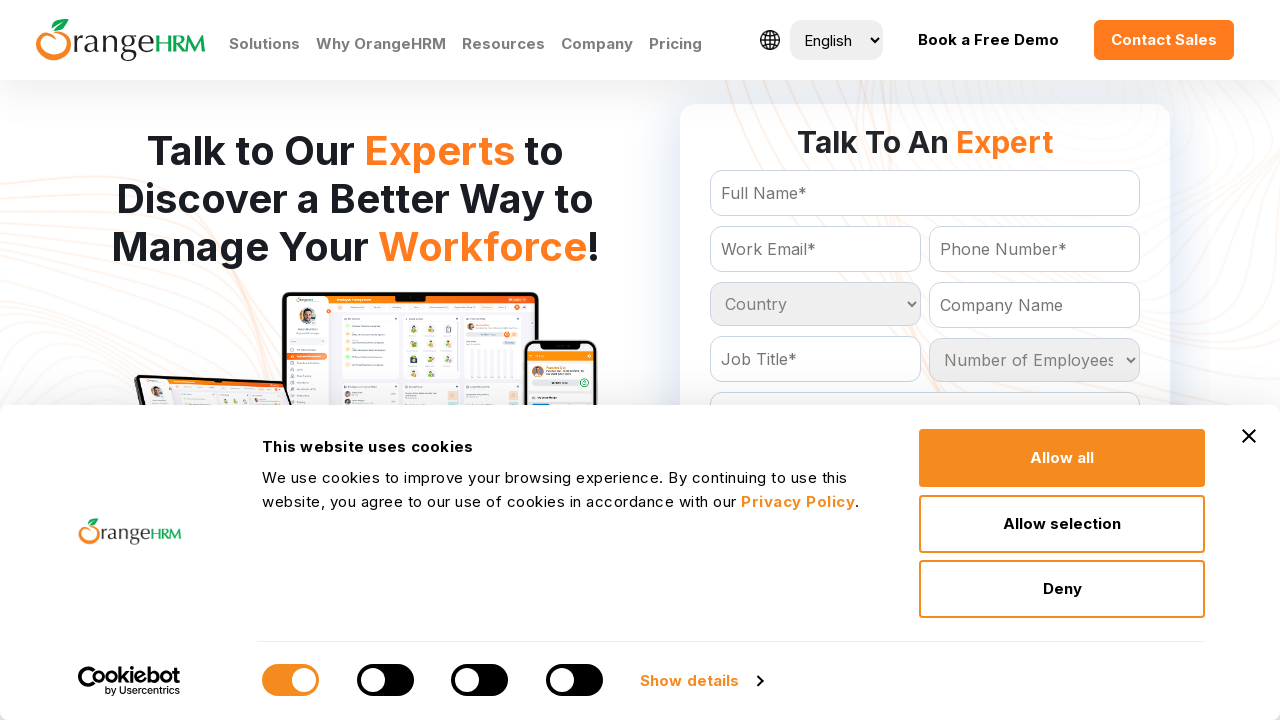

Processed country option: Guyana
	
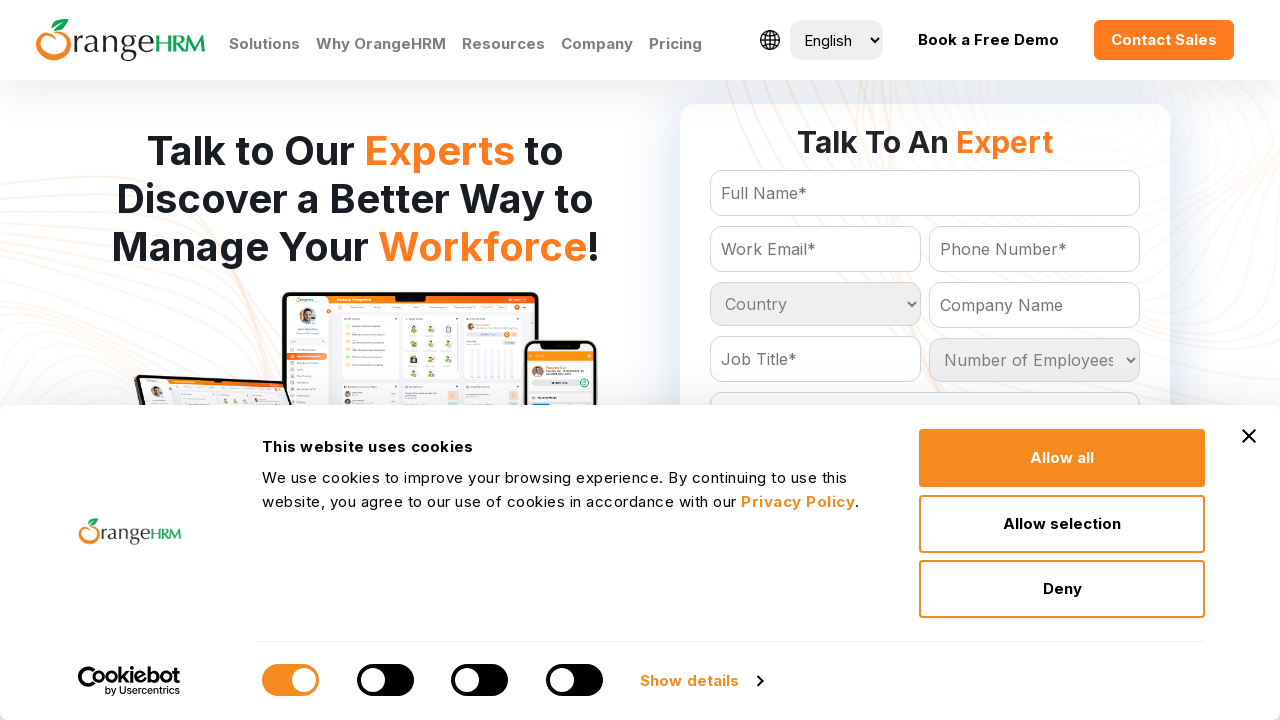

Processed country option: Haiti
	
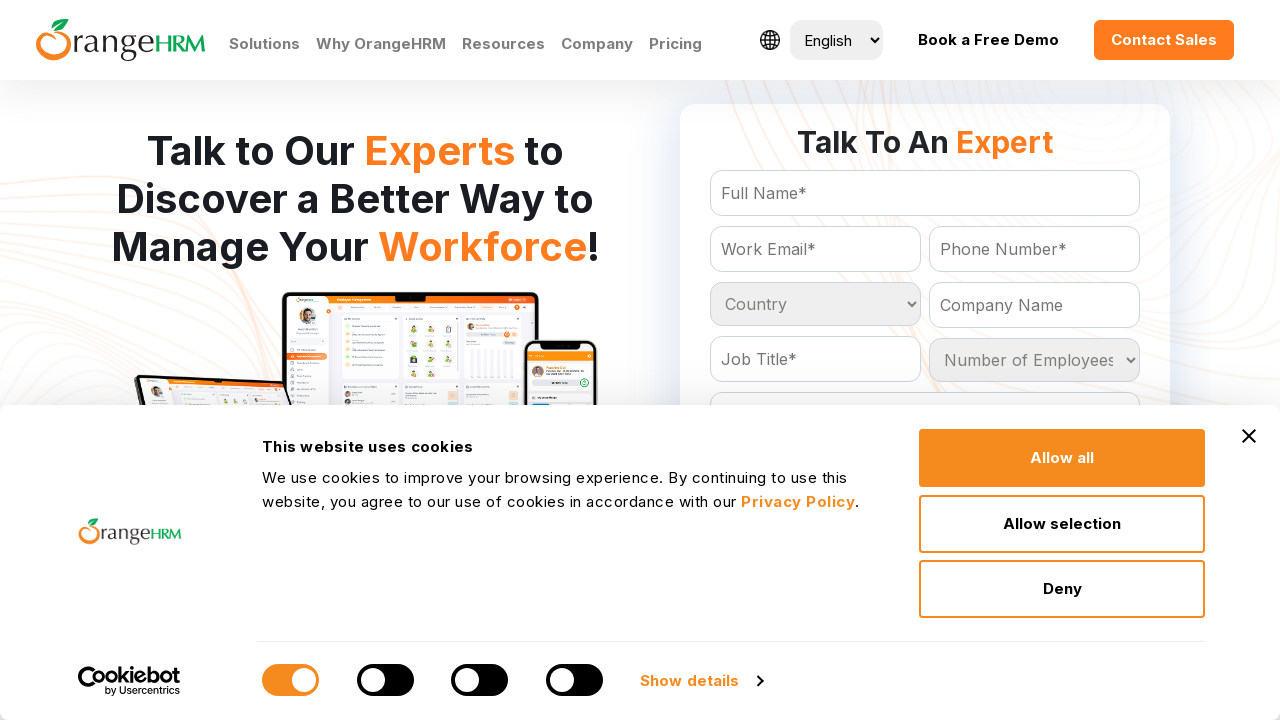

Processed country option: Heard and Mc Donald Islands
	
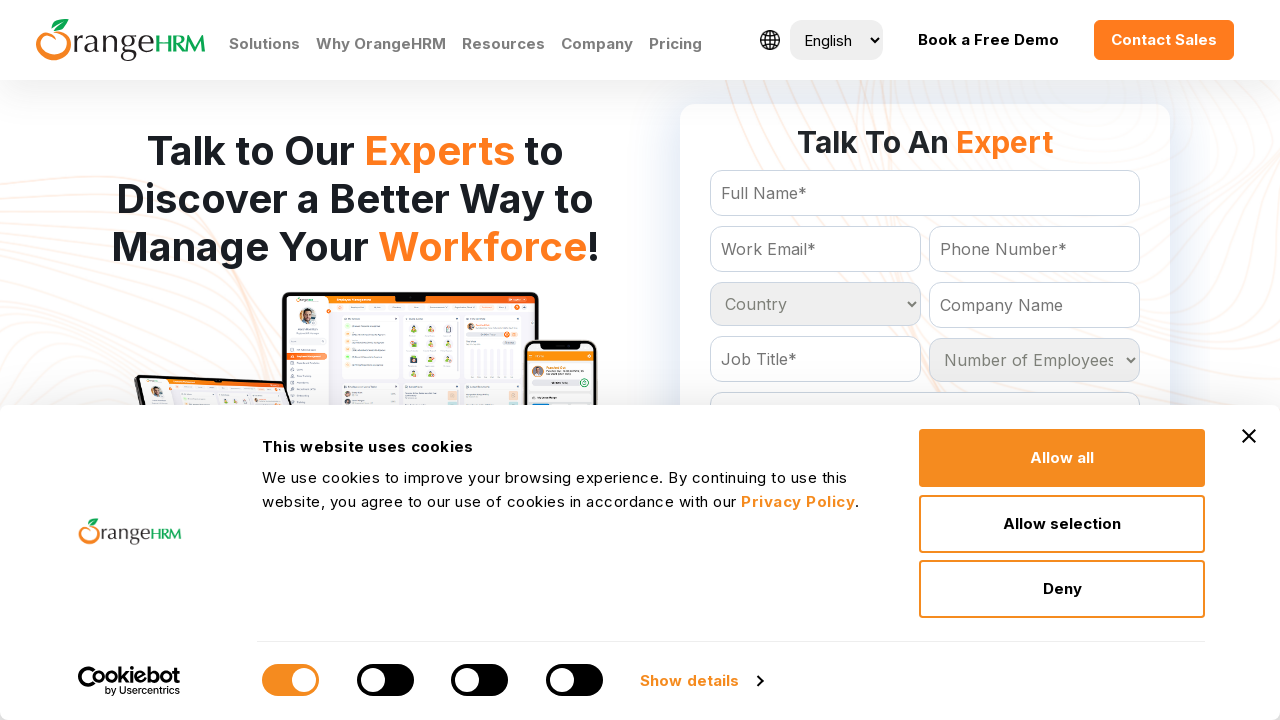

Processed country option: Honduras
	
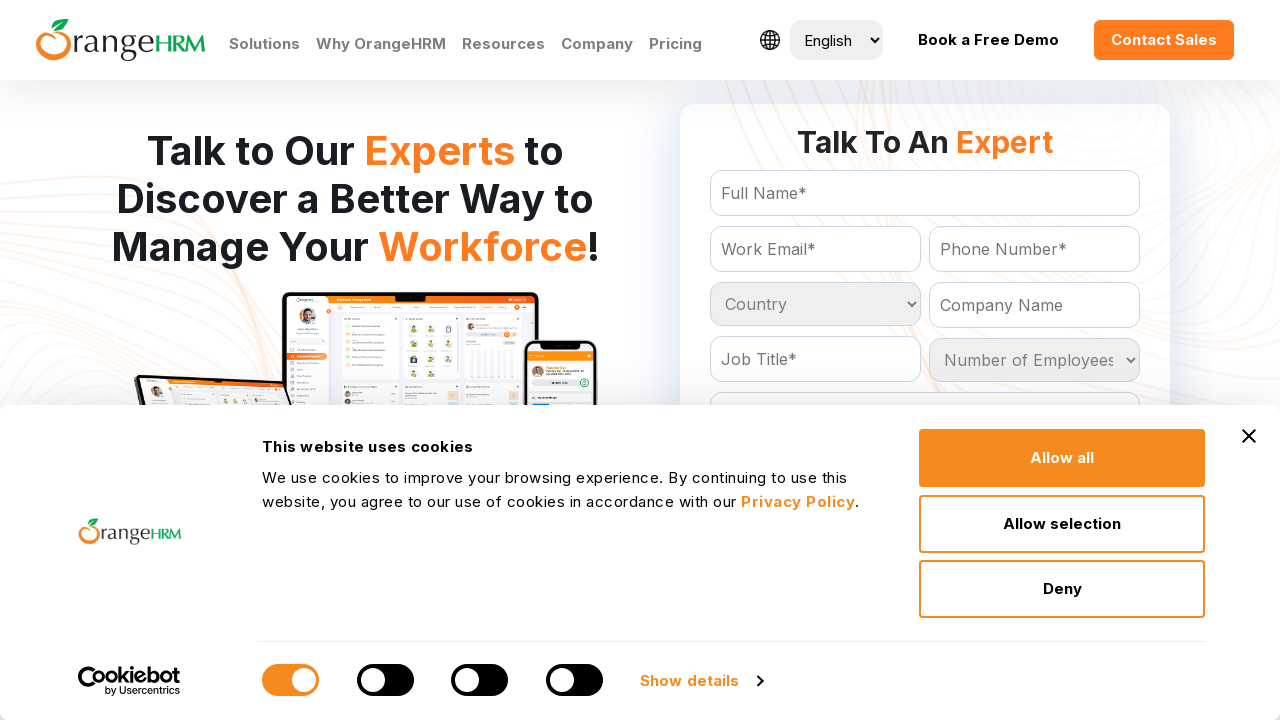

Processed country option: Hong Kong
	
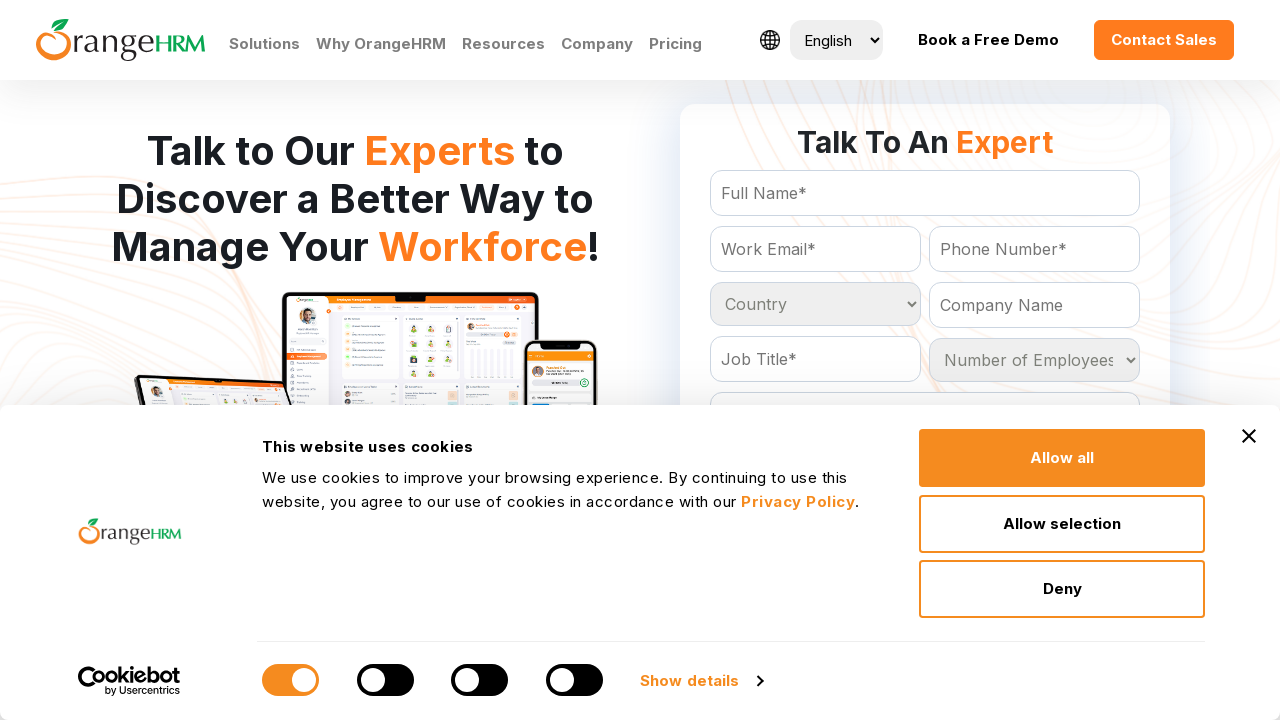

Processed country option: Hungary
	
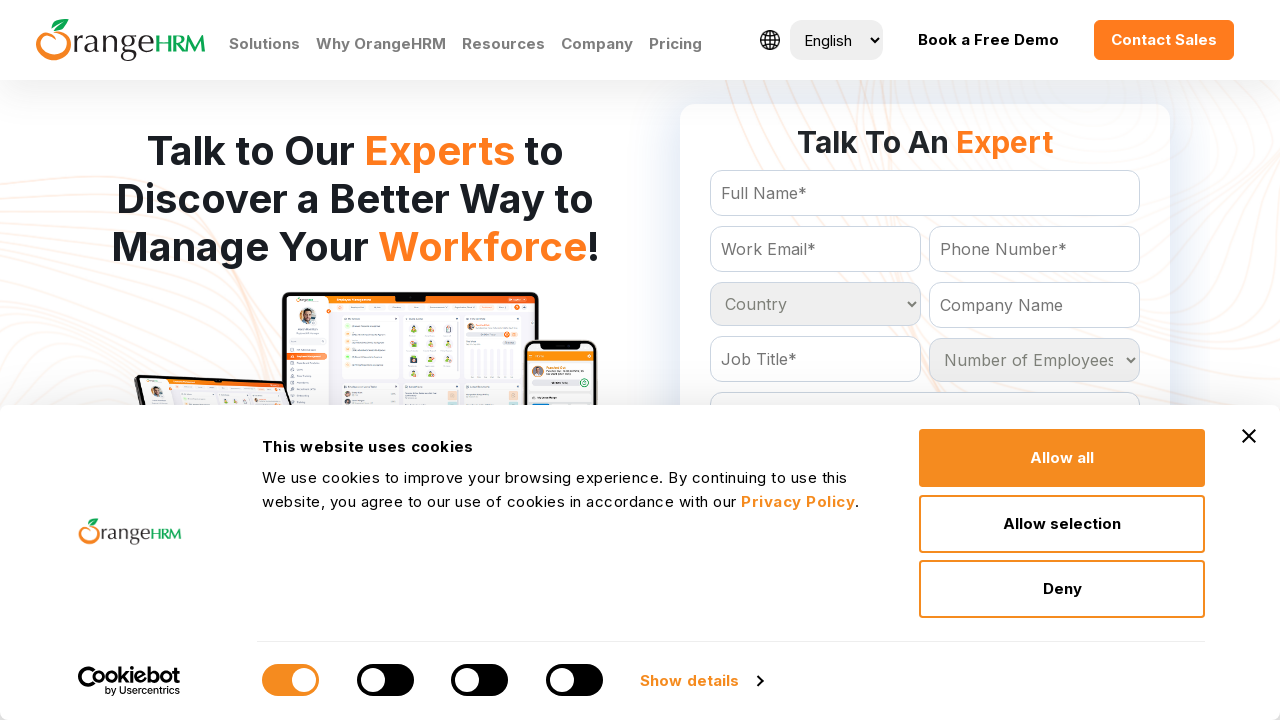

Processed country option: Iceland
	
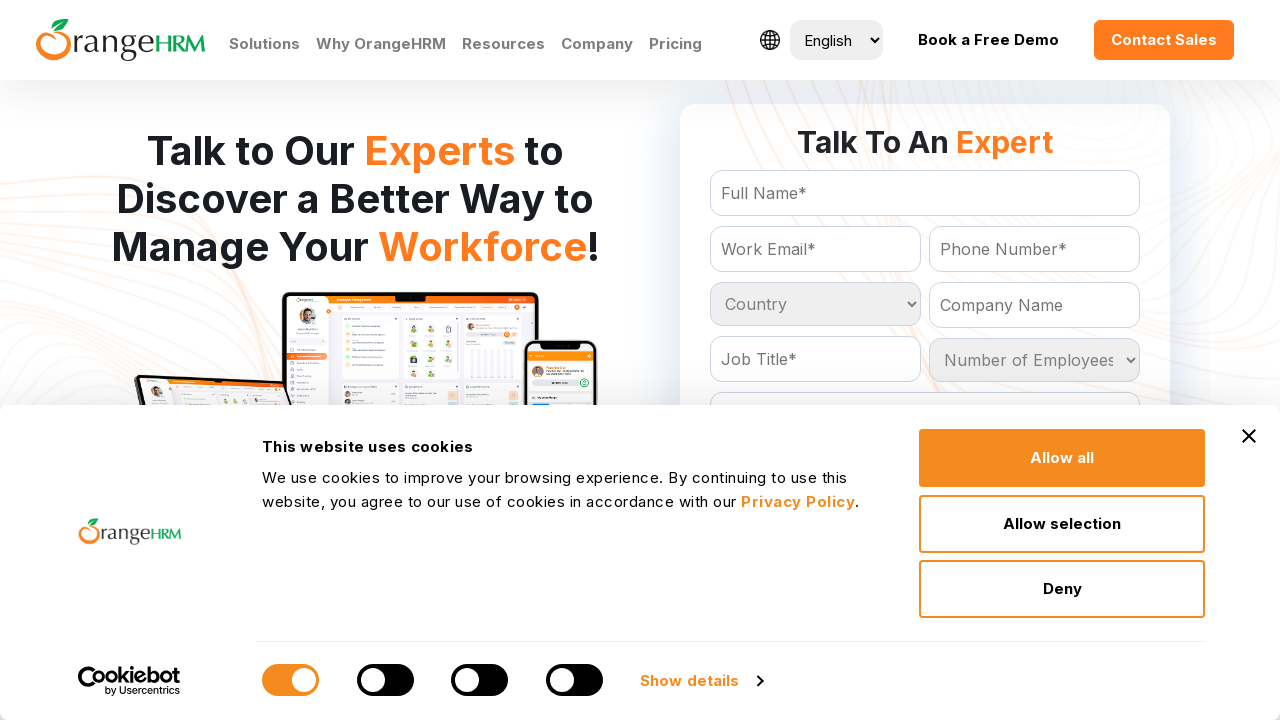

Processed country option: India
	
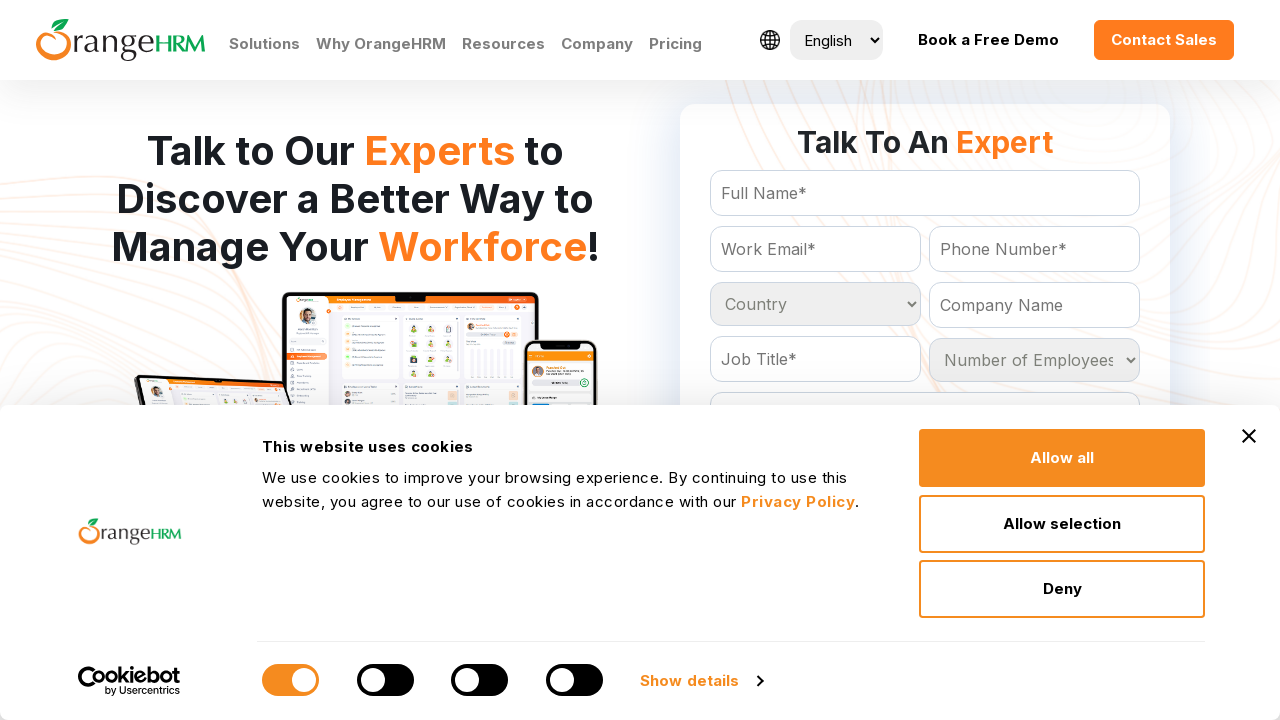

Processed country option: Indonesia
	
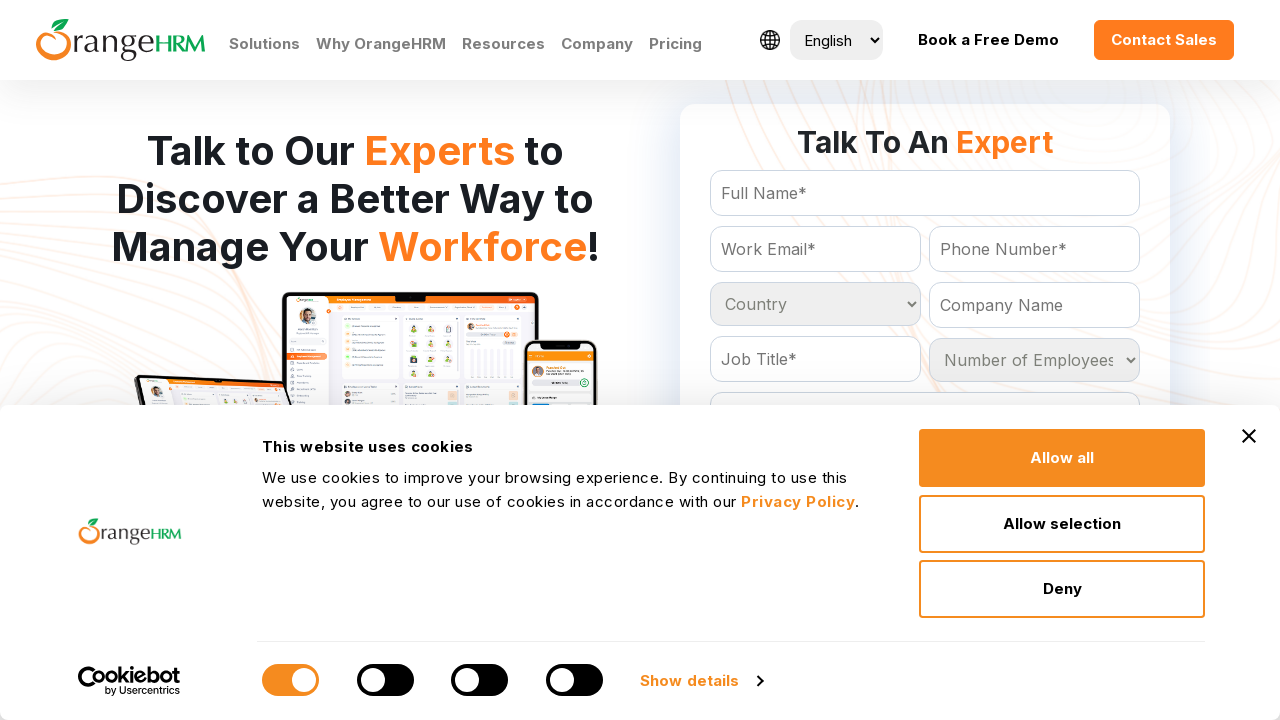

Processed country option: Iran
	
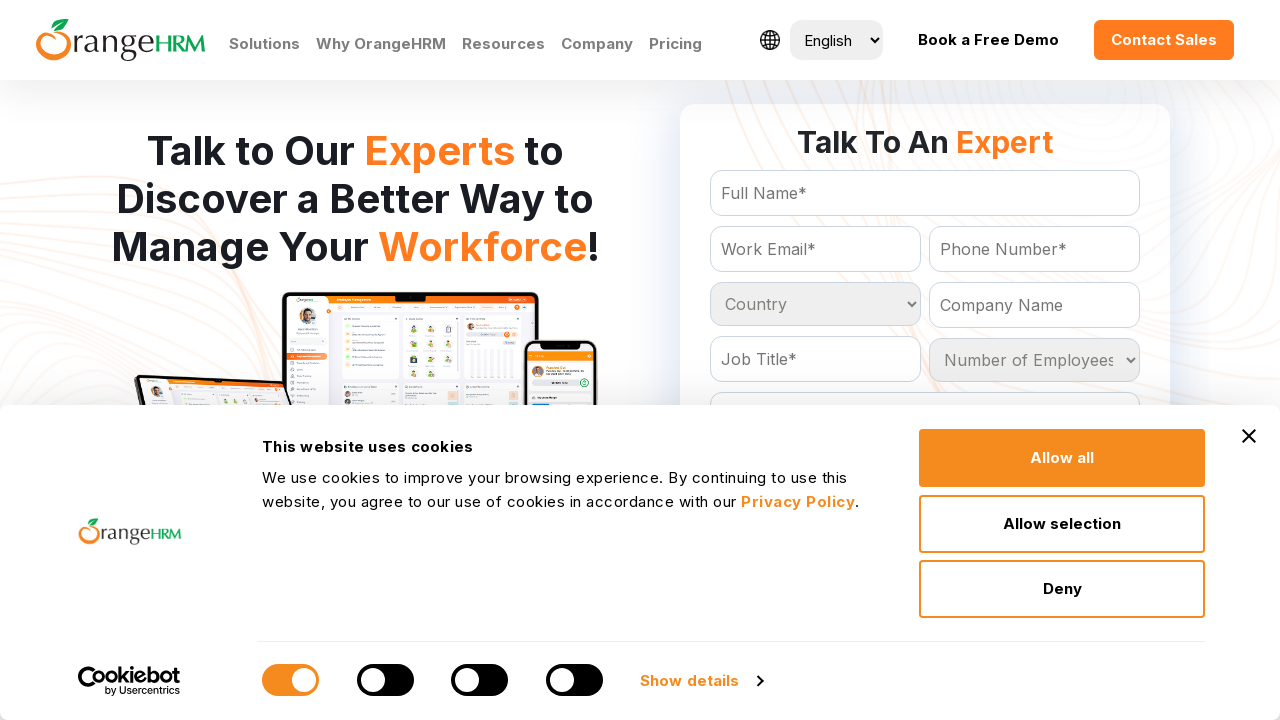

Processed country option: Iraq
	
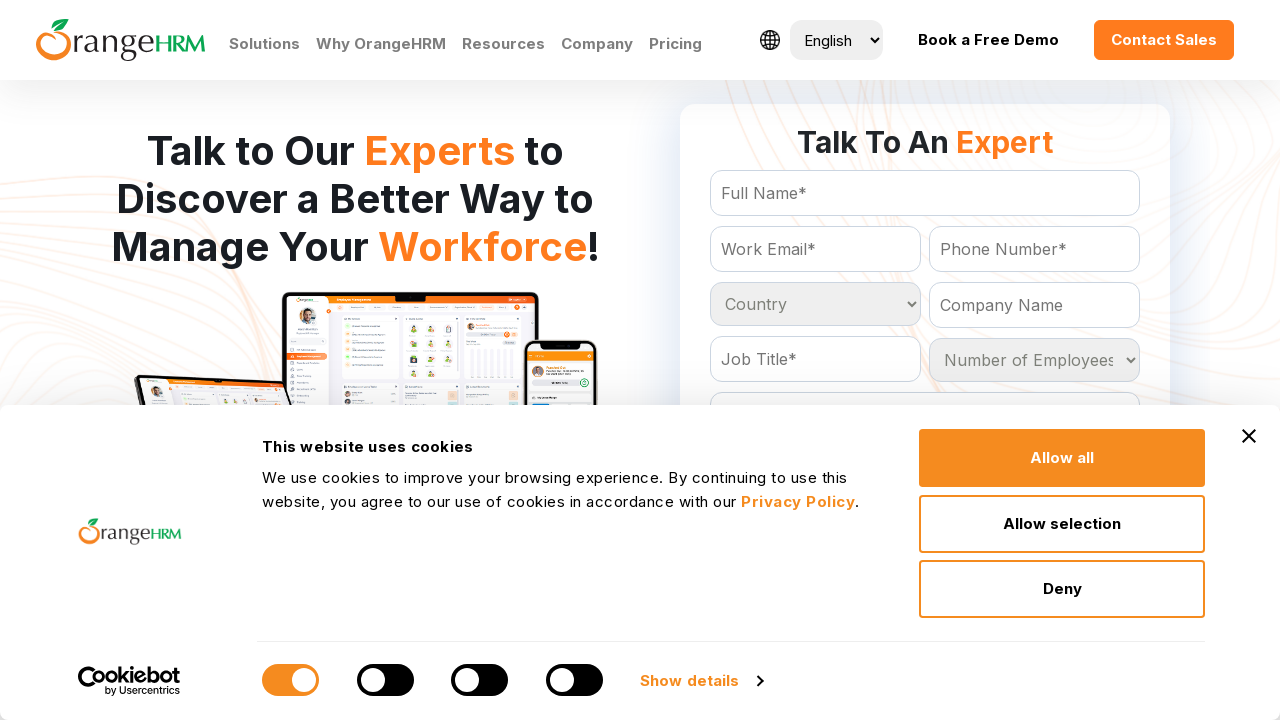

Processed country option: Ireland
	
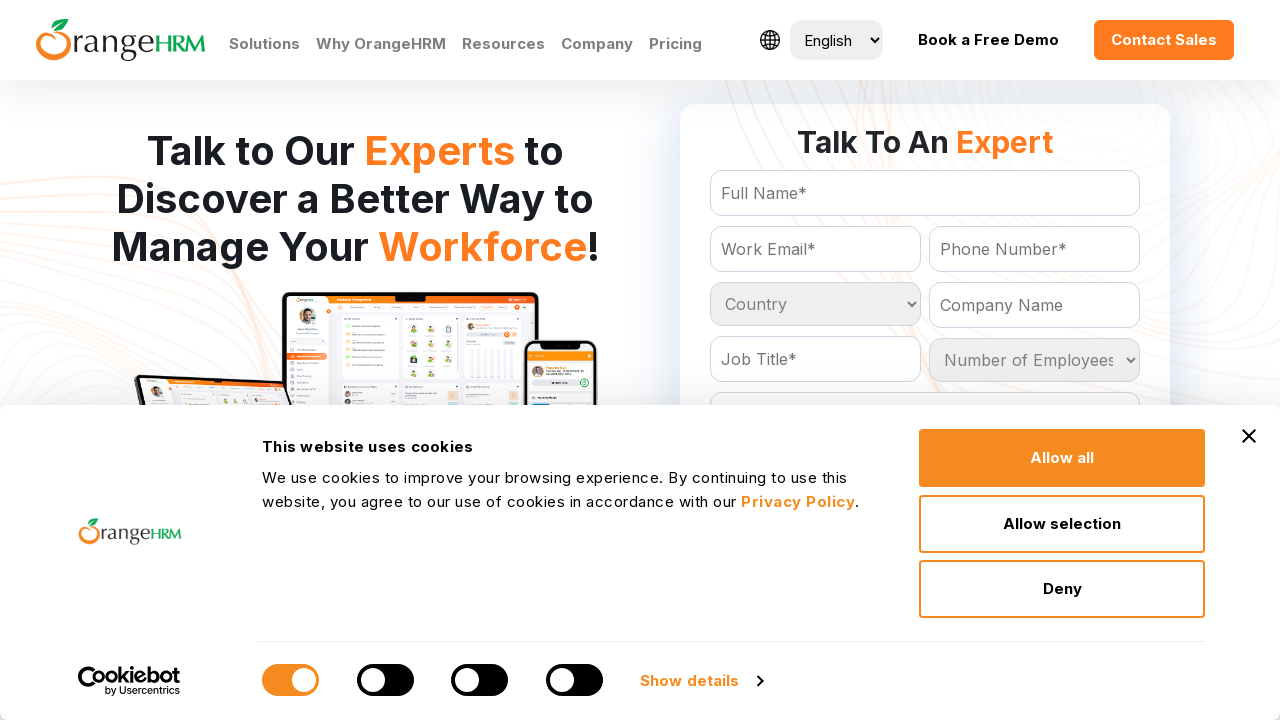

Processed country option: Israel
	
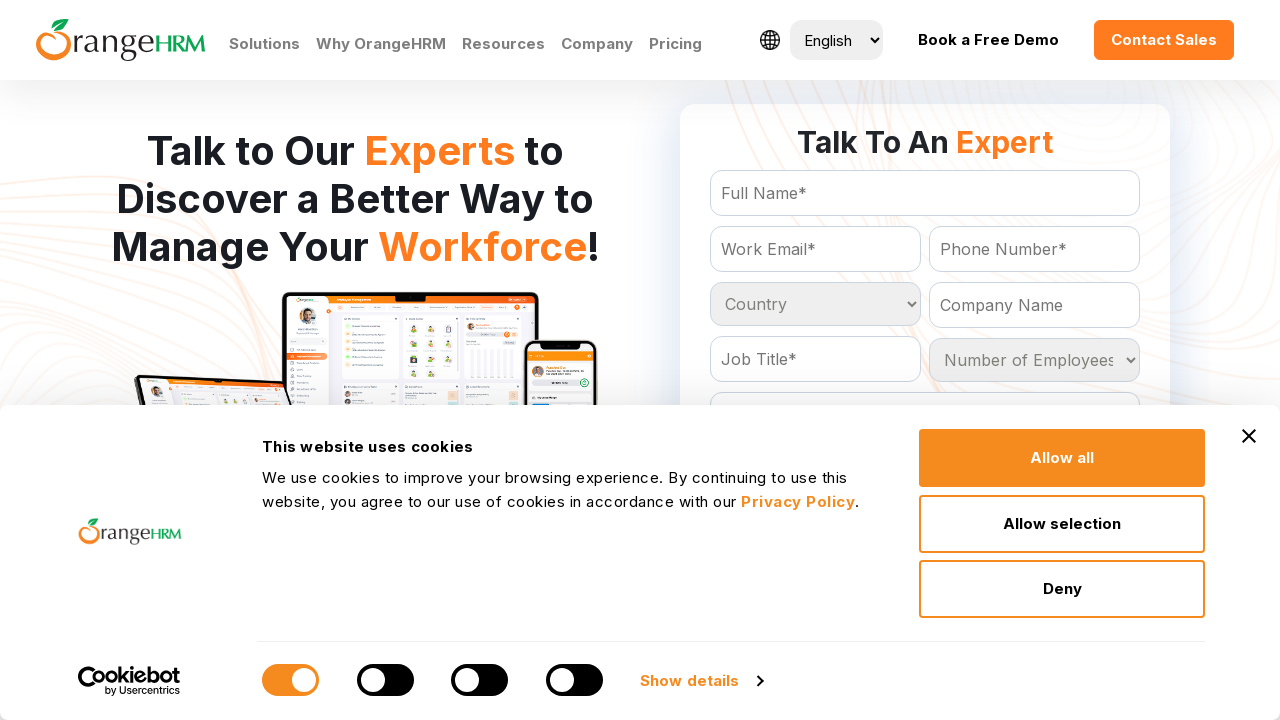

Processed country option: Italy
	
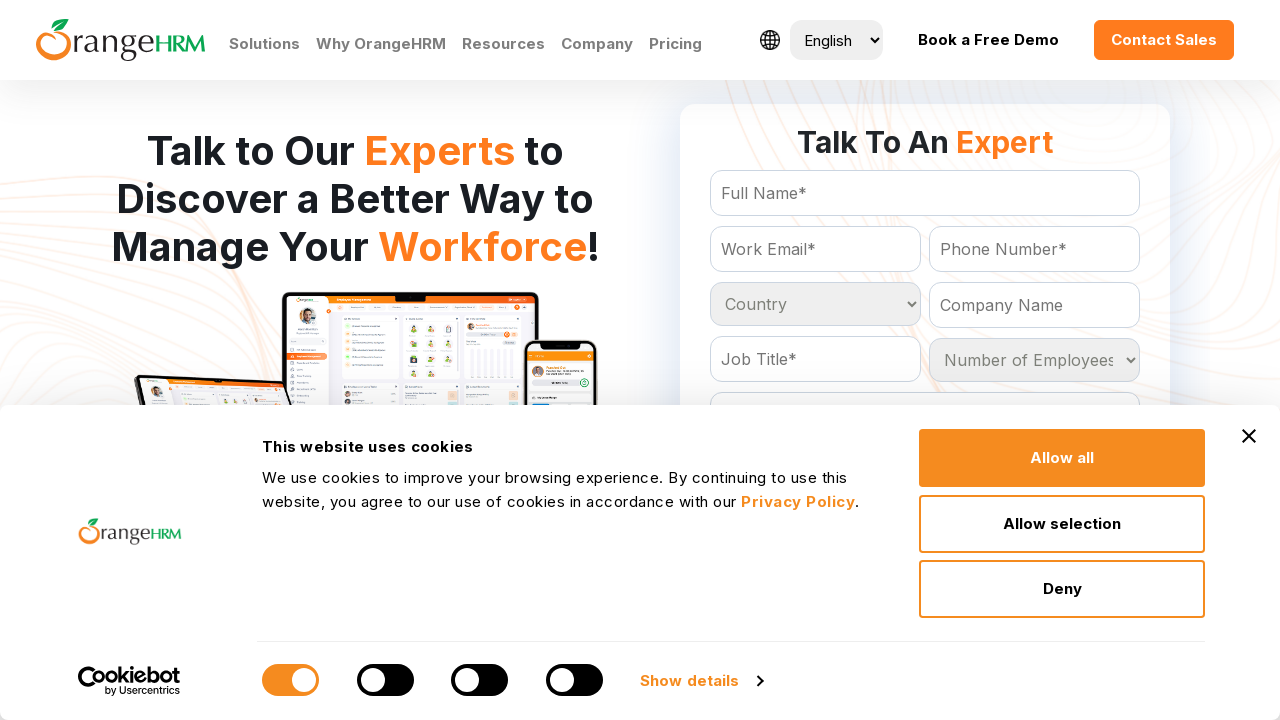

Processed country option: Jamaica
	
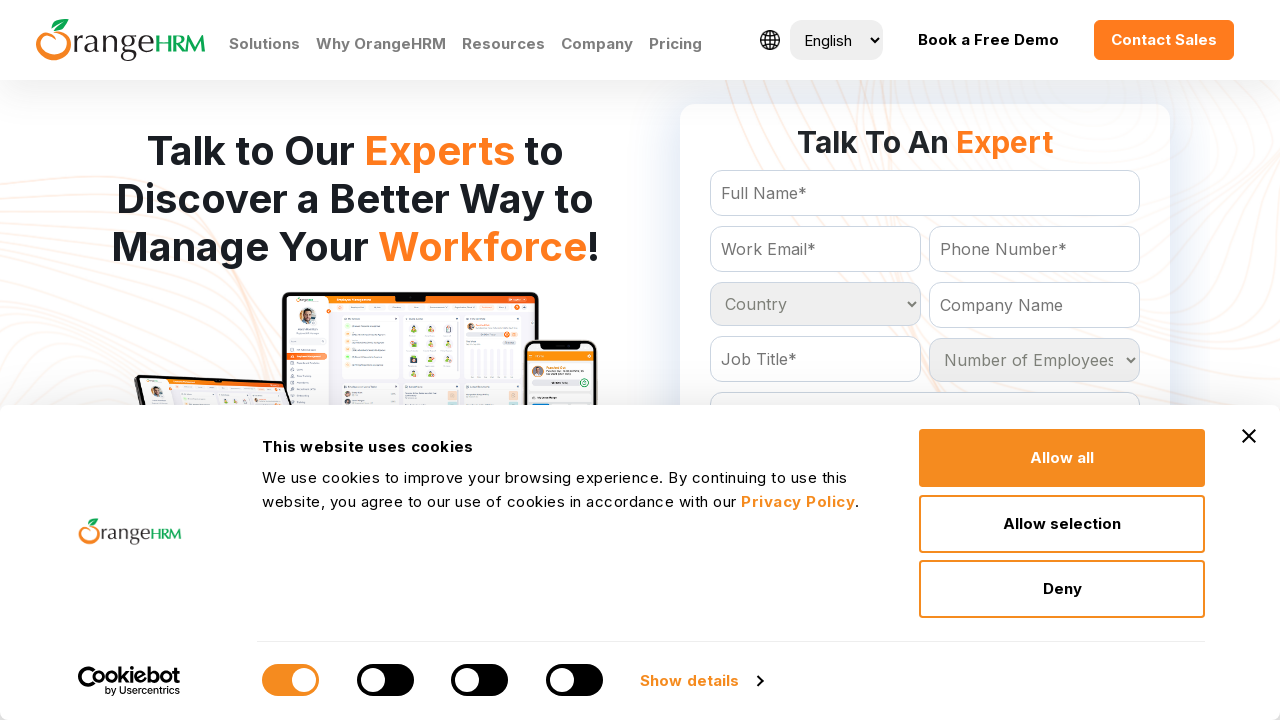

Processed country option: Japan
	
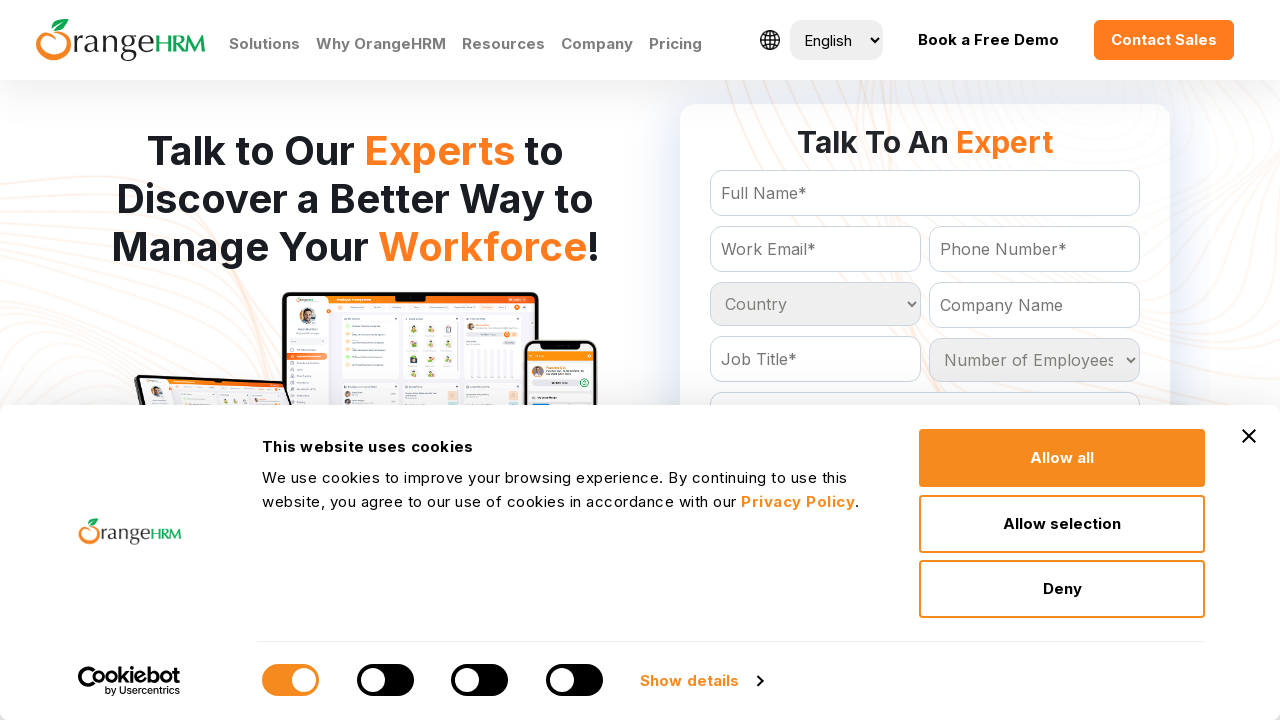

Processed country option: Jordan
	
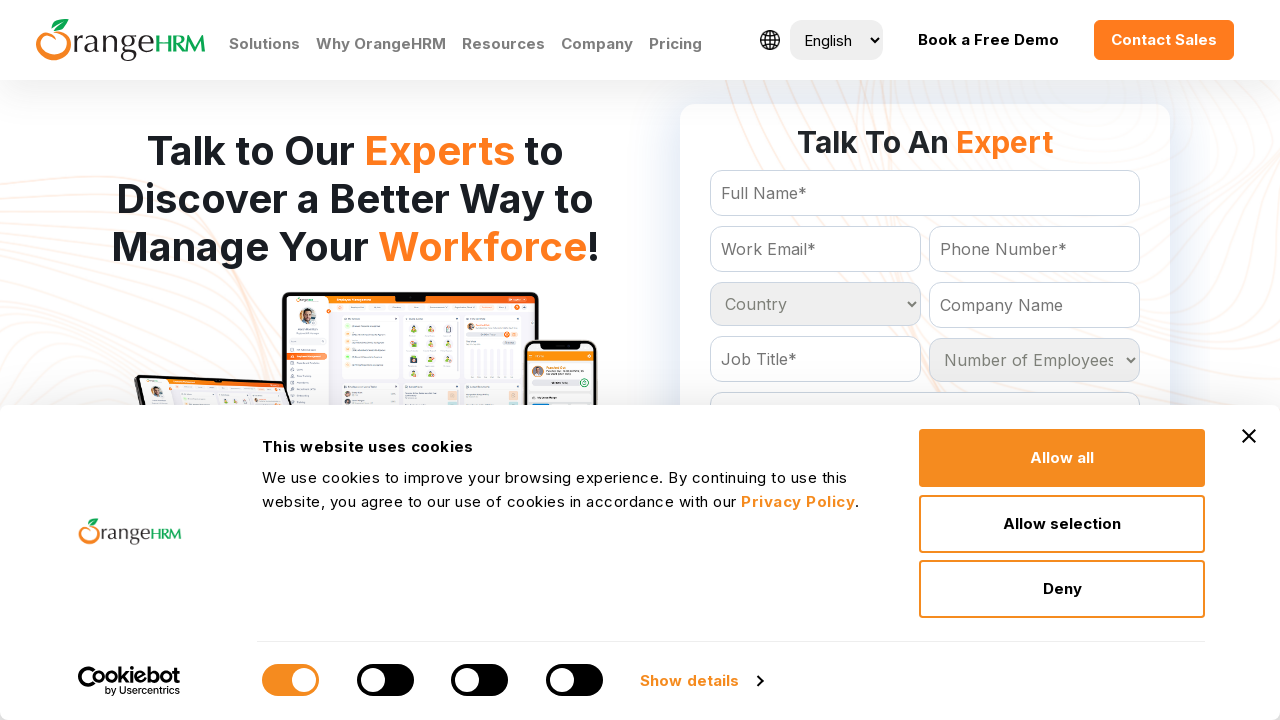

Processed country option: Kazakhstan
	
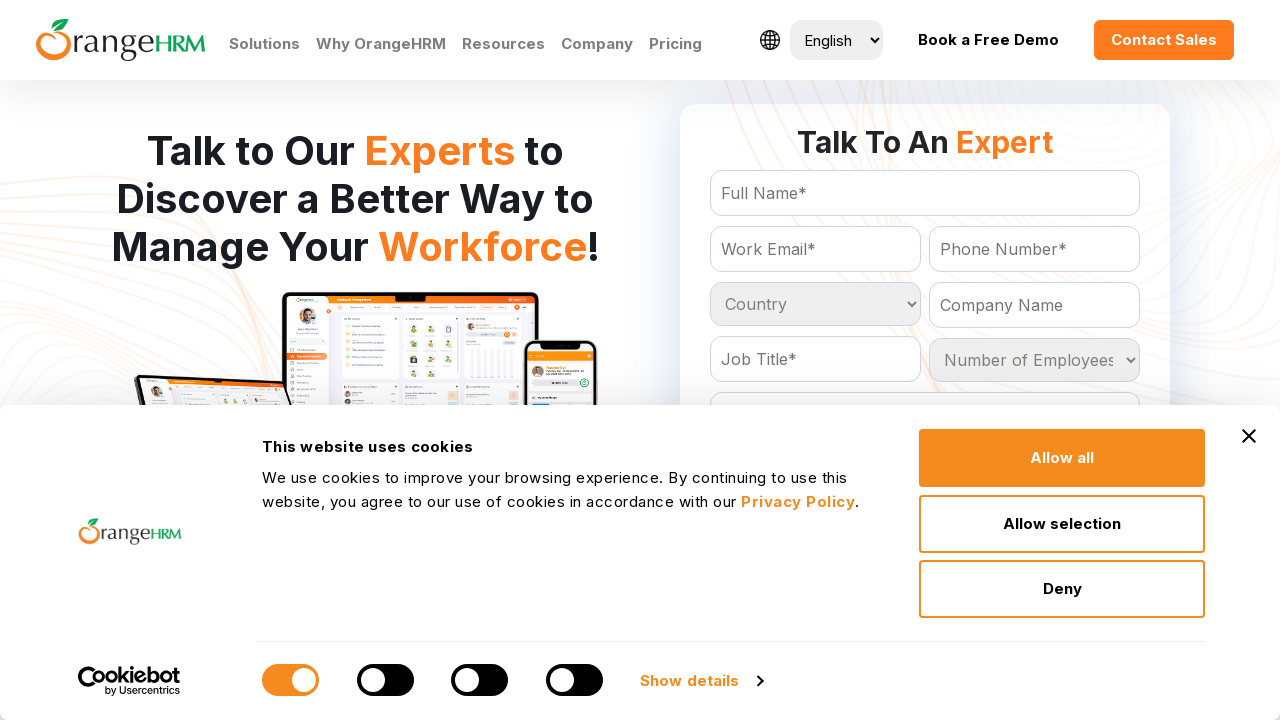

Processed country option: Kenya
	
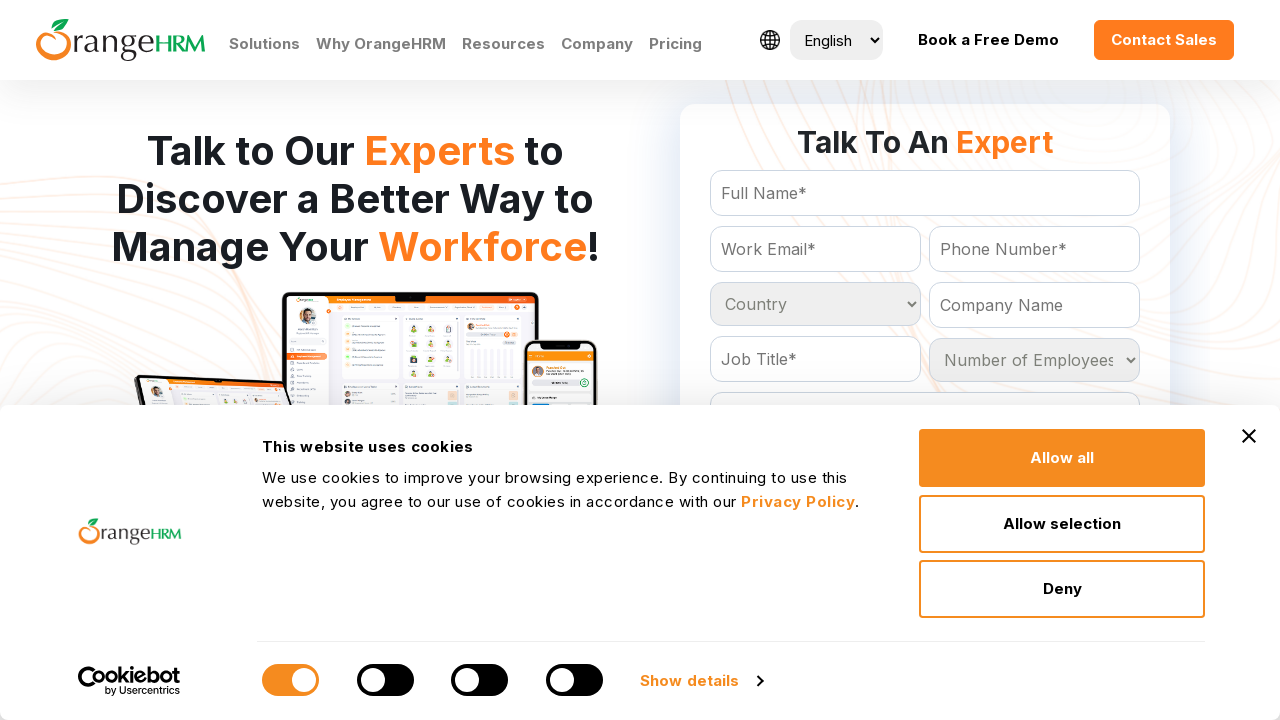

Processed country option: Kiribati
	
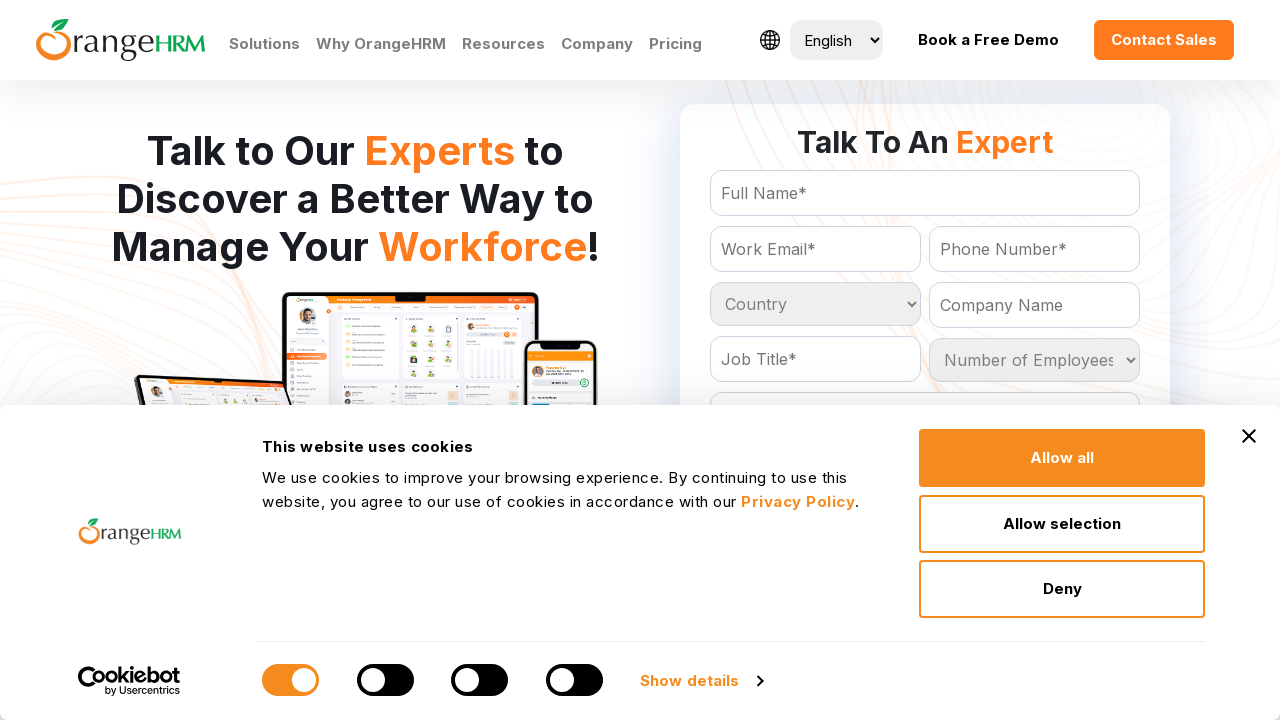

Processed country option: North Korea
	
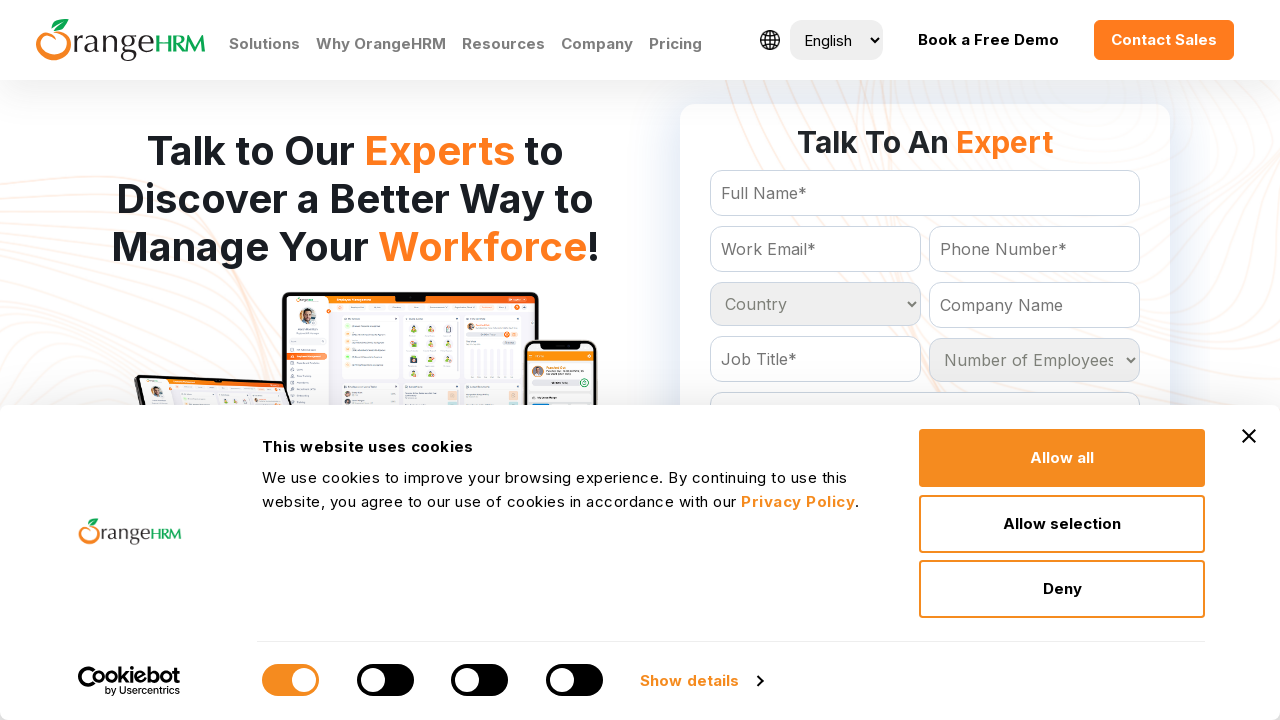

Processed country option: South Korea
	
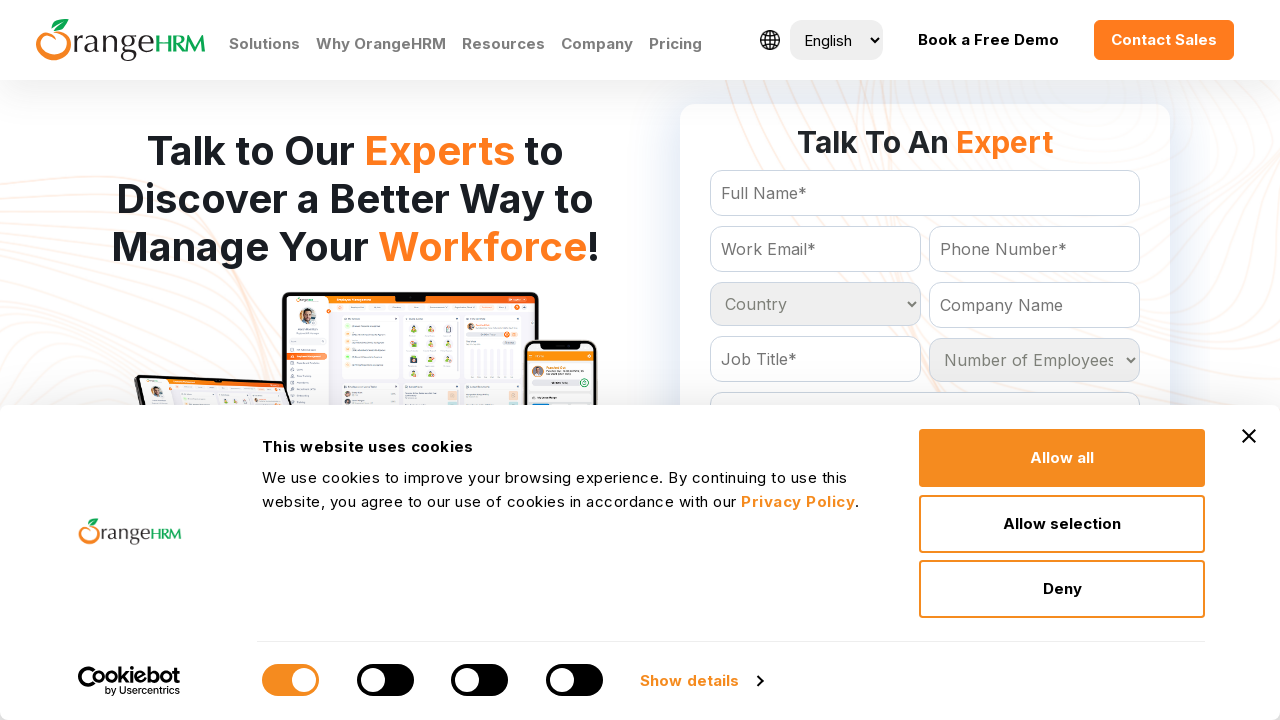

Processed country option: Kuwait
	
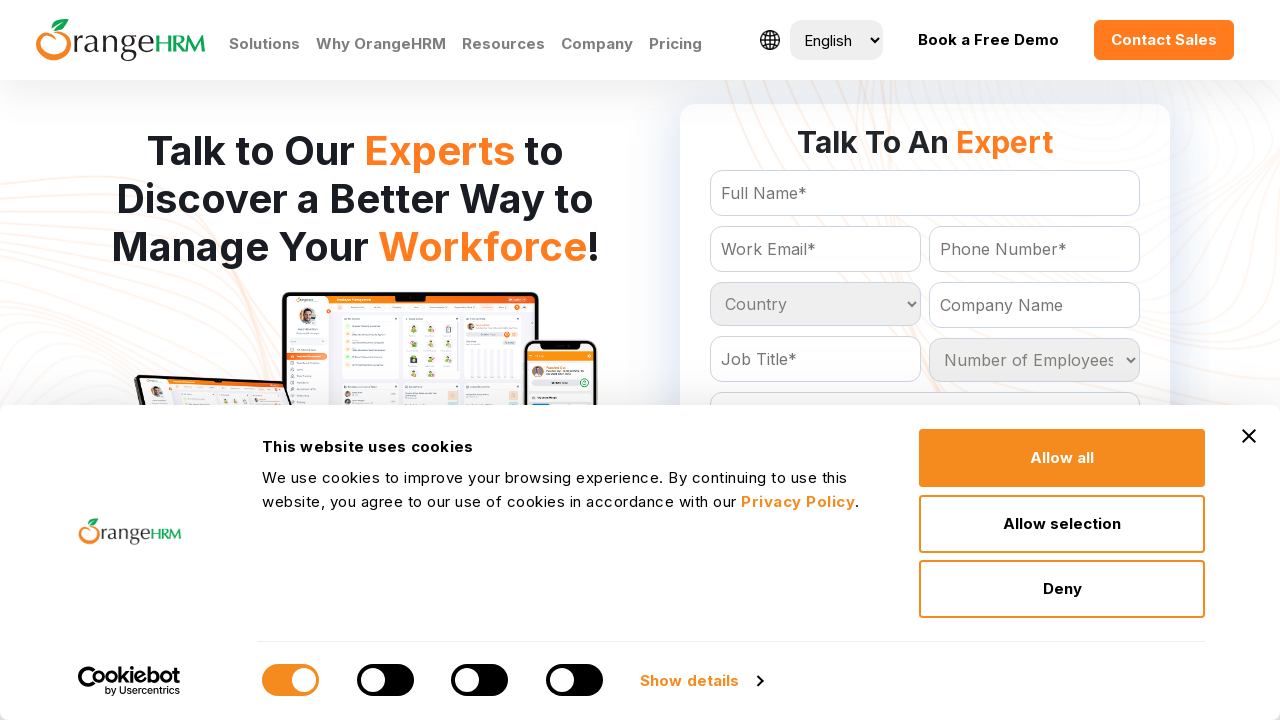

Processed country option: Kyrgyzstan
	
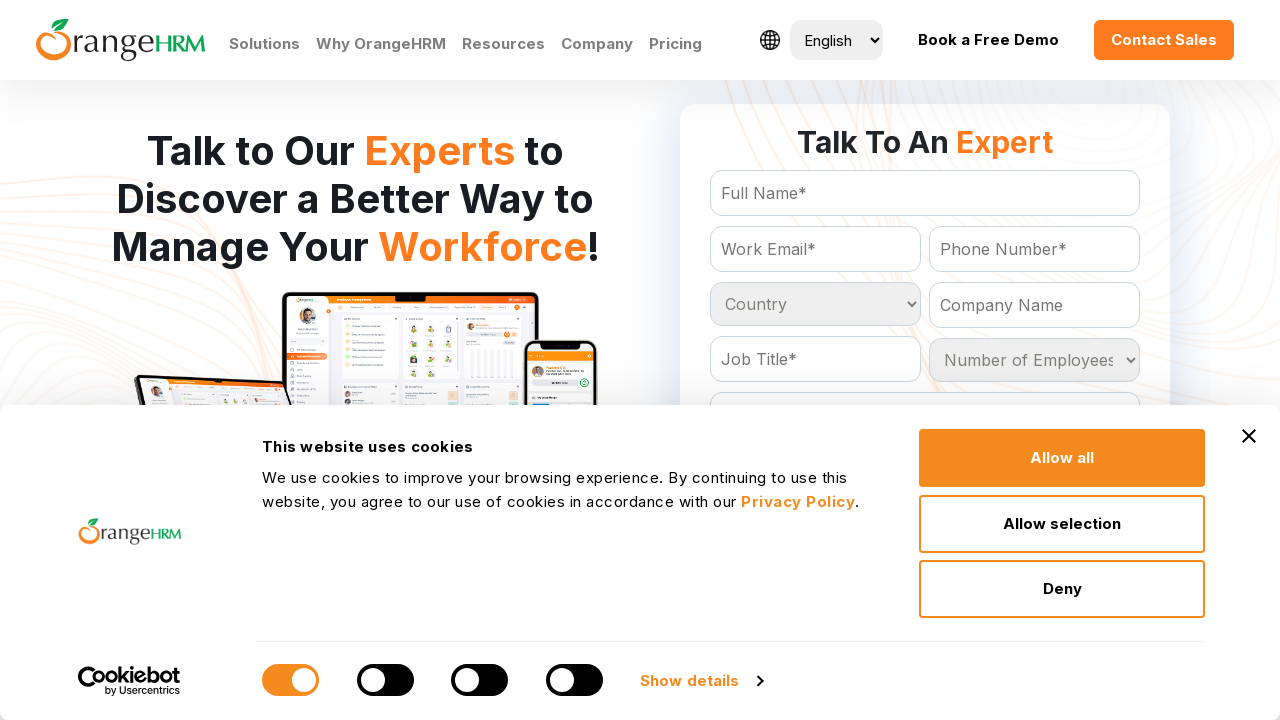

Processed country option: Laos
	
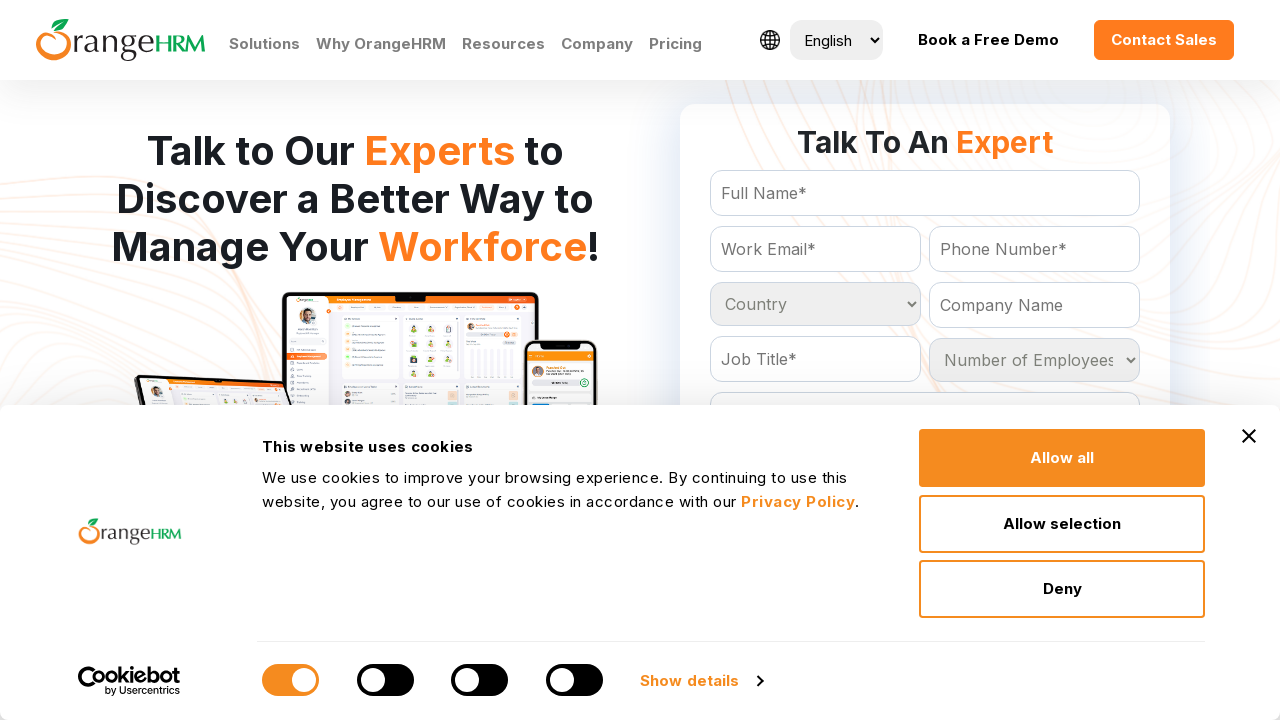

Processed country option: Latvia
	
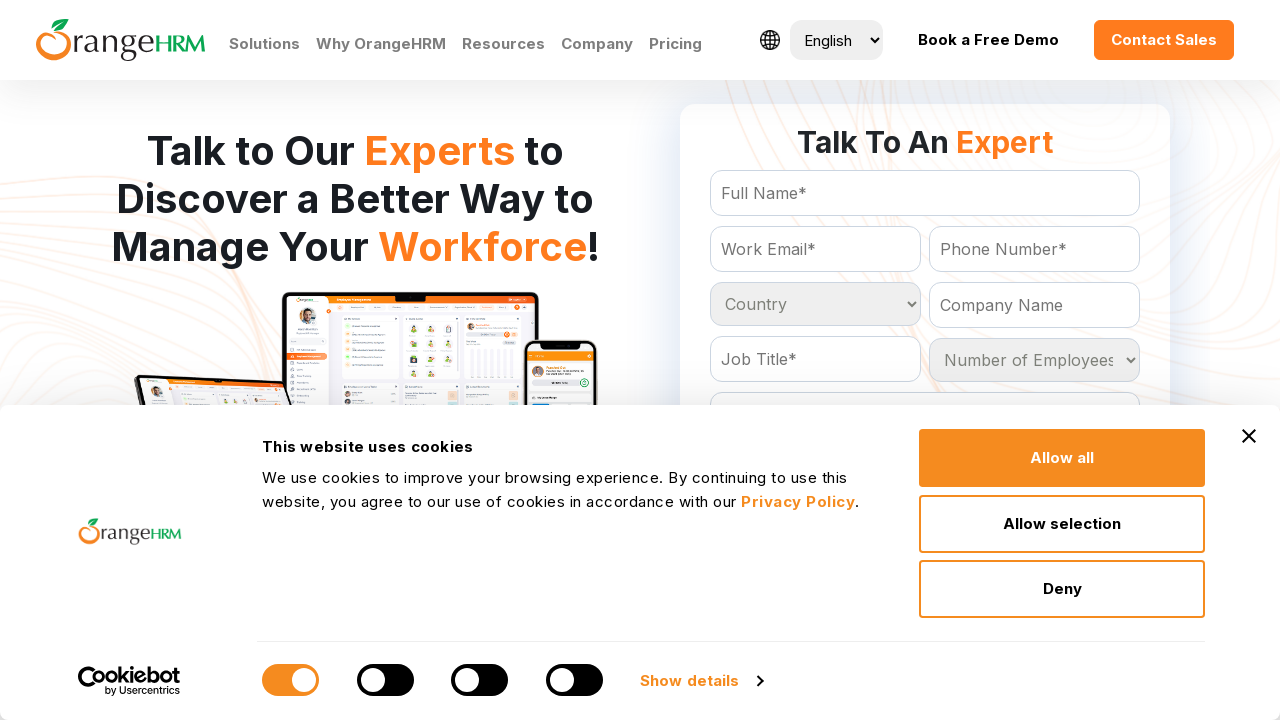

Processed country option: Lebanon
	
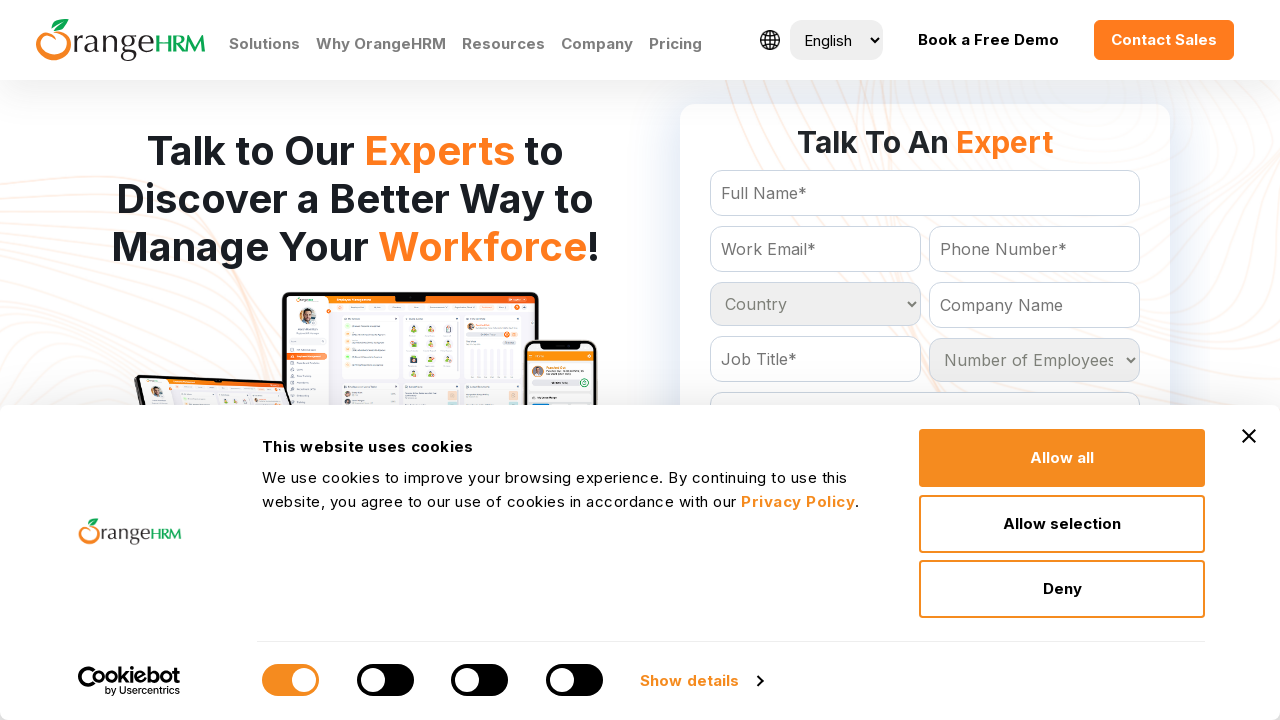

Processed country option: Lesotho
	
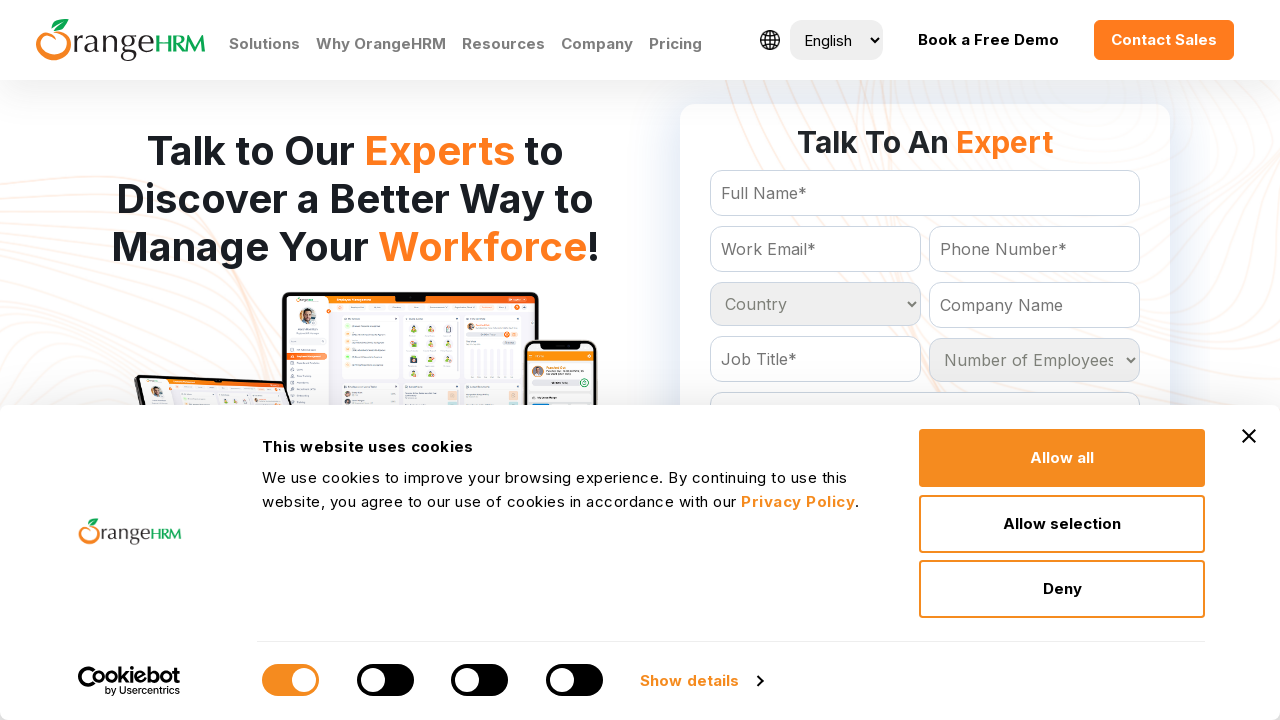

Processed country option: Liberia
	
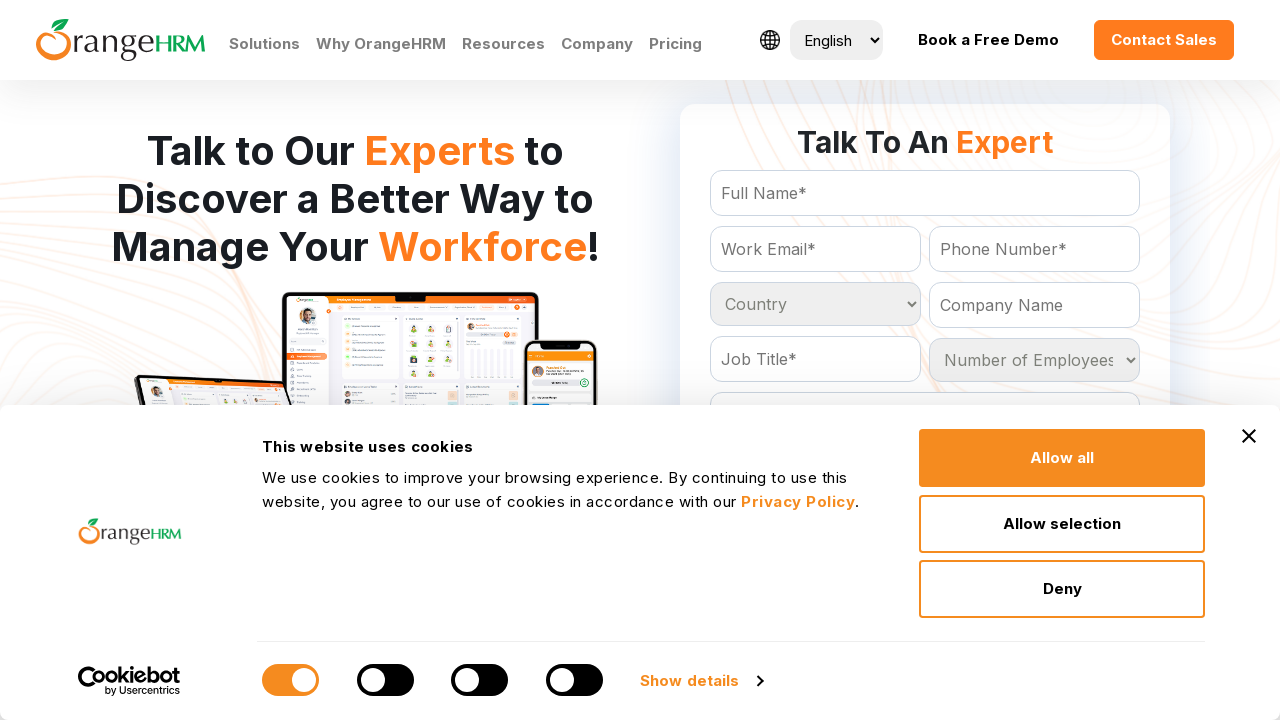

Processed country option: Libya
	
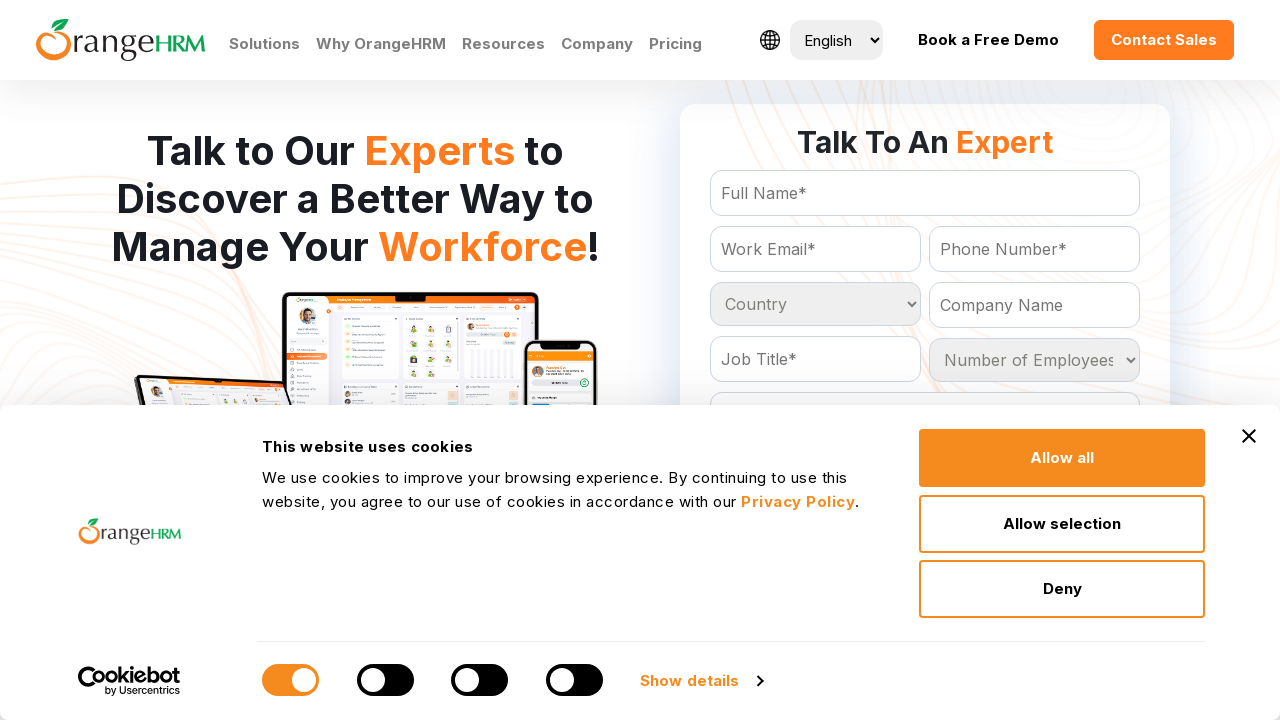

Processed country option: Liechtenstein
	
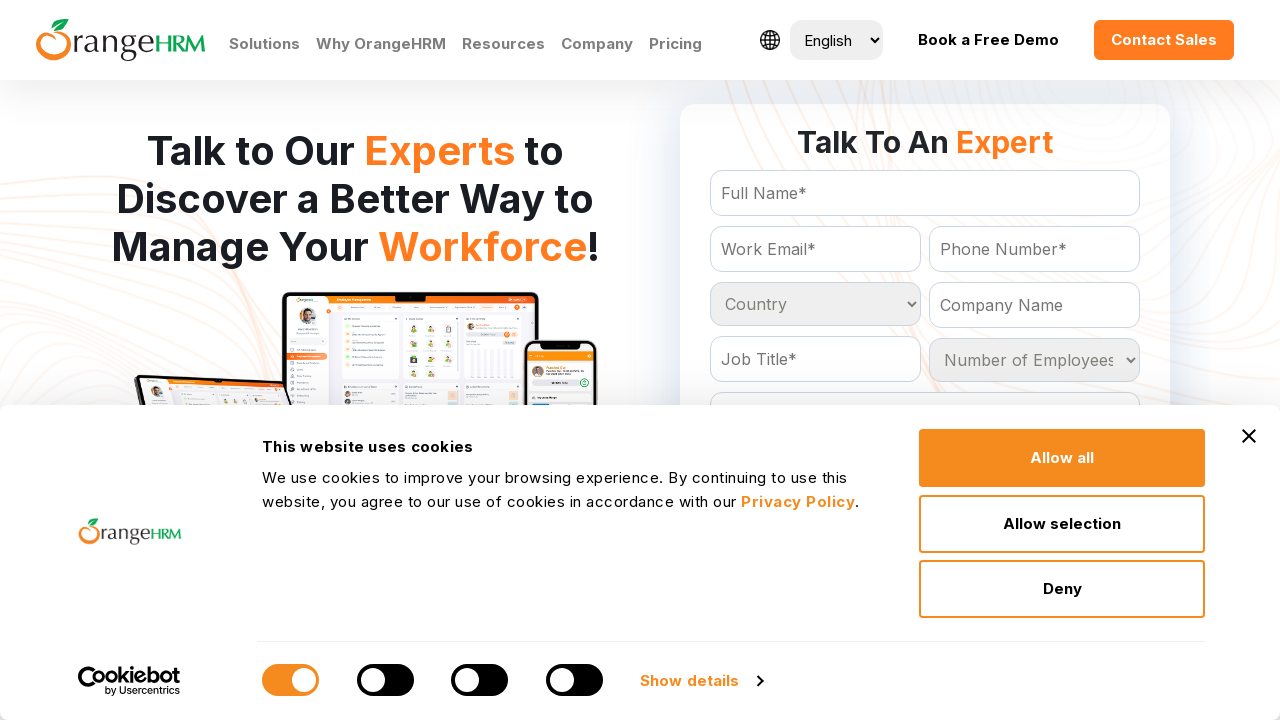

Processed country option: Lithuania
	
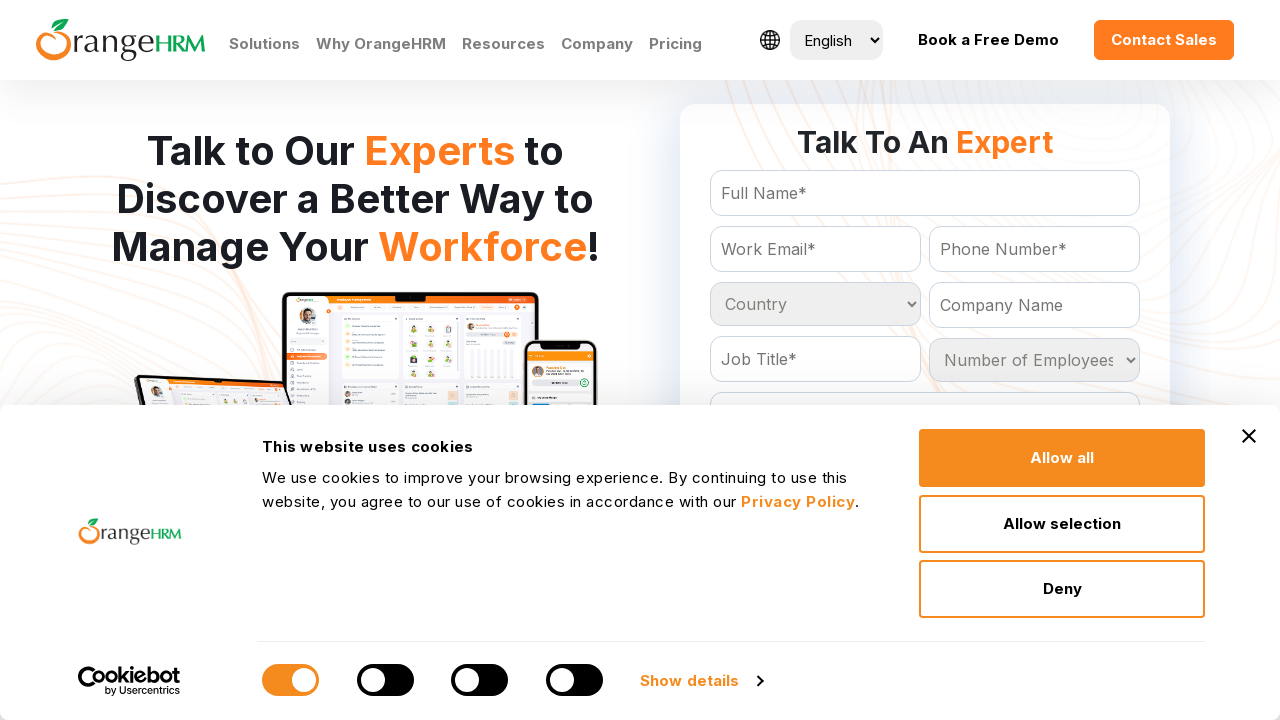

Processed country option: Luxembourg
	
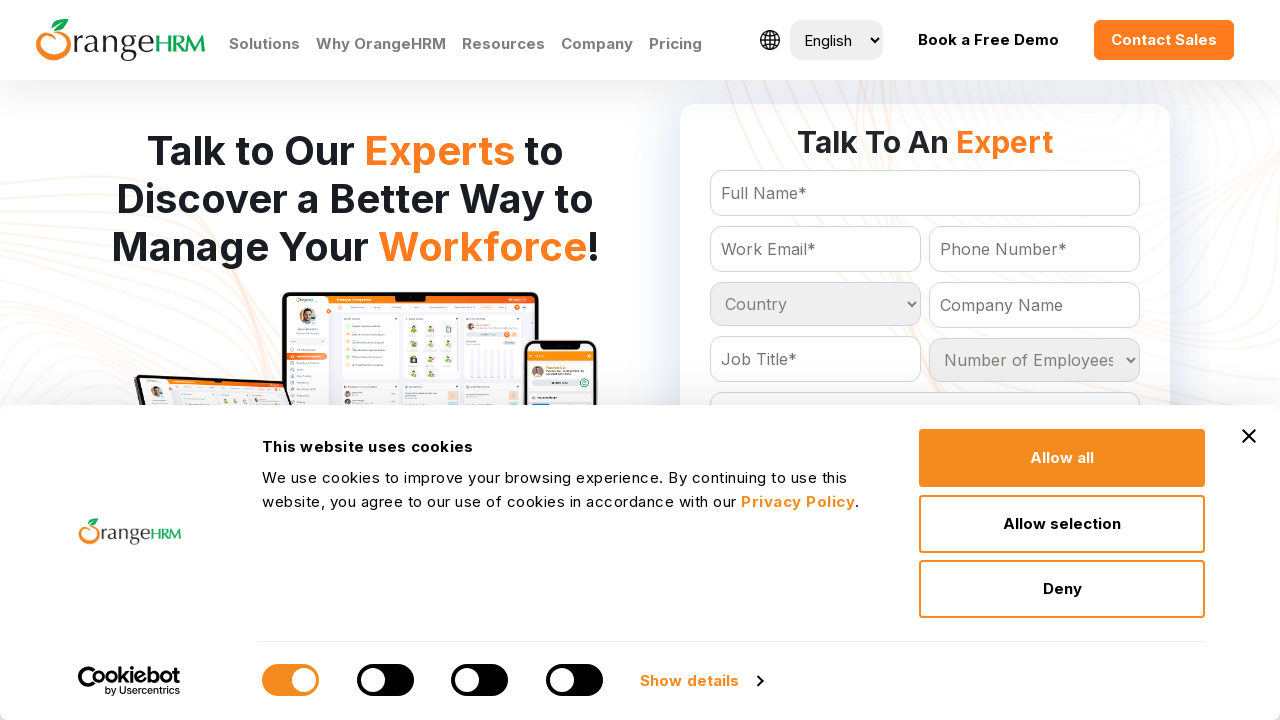

Processed country option: Macau
	
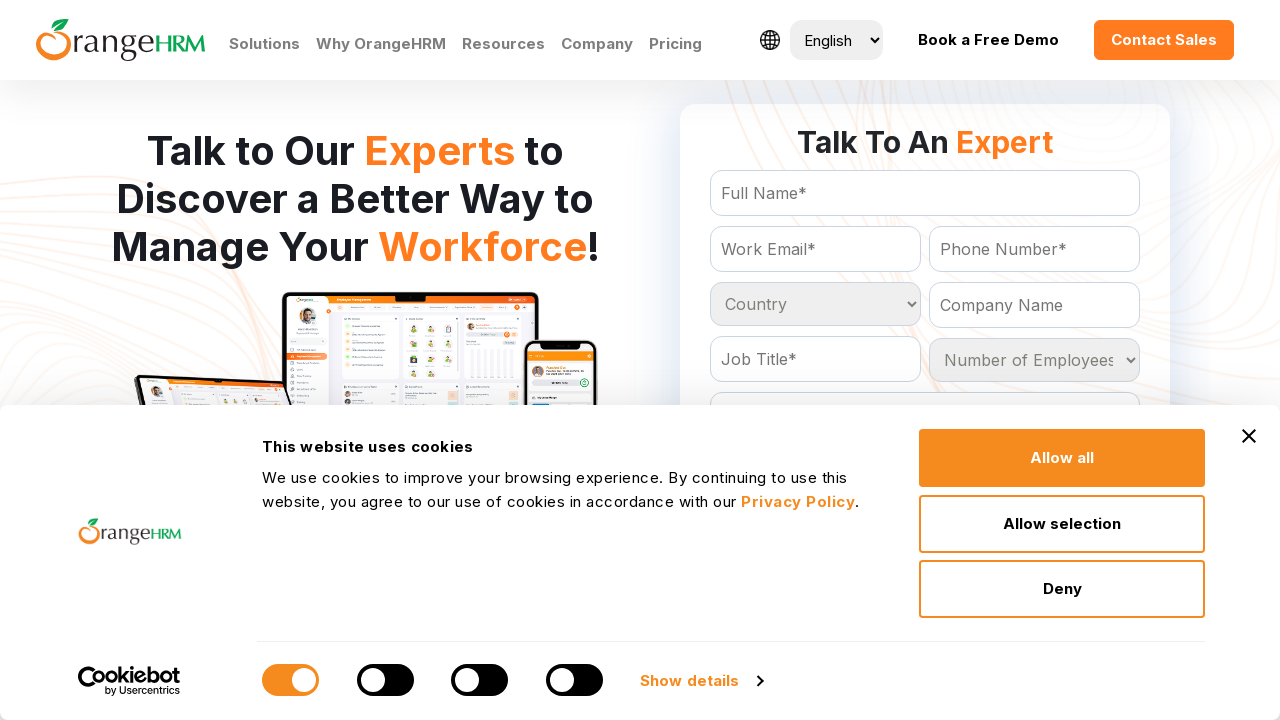

Processed country option: Macedonia
	
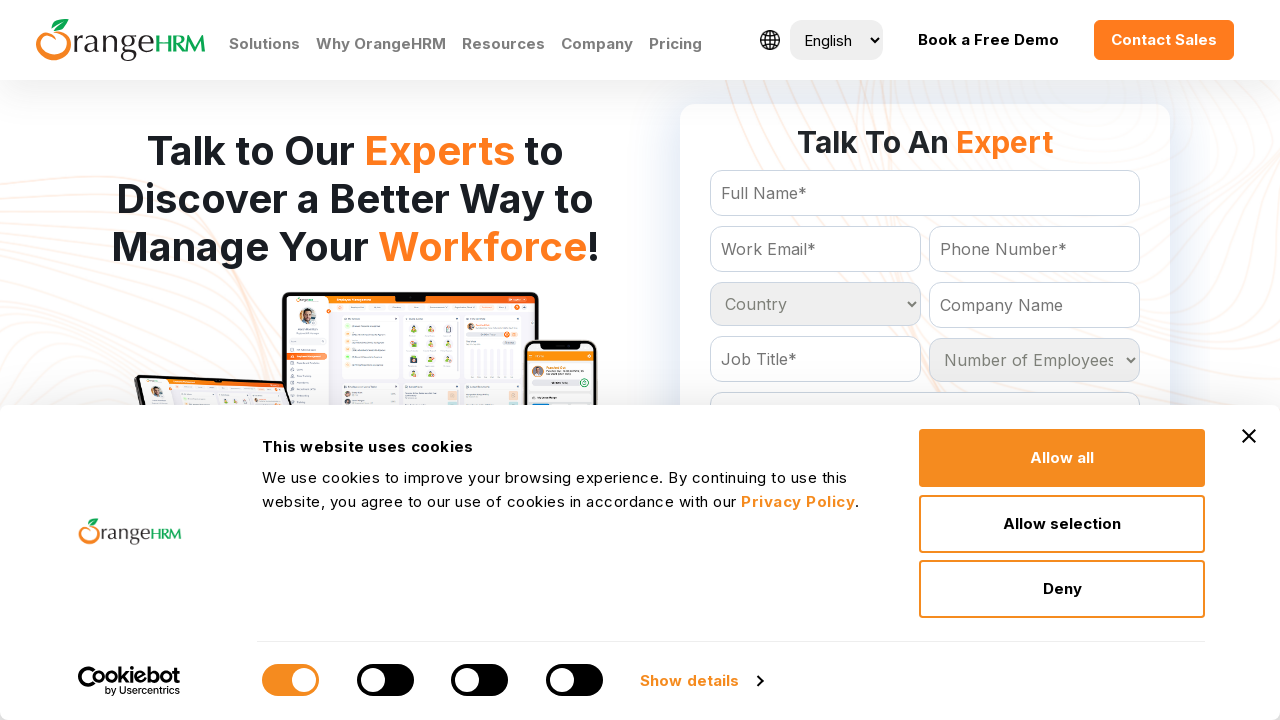

Processed country option: Madagascar
	
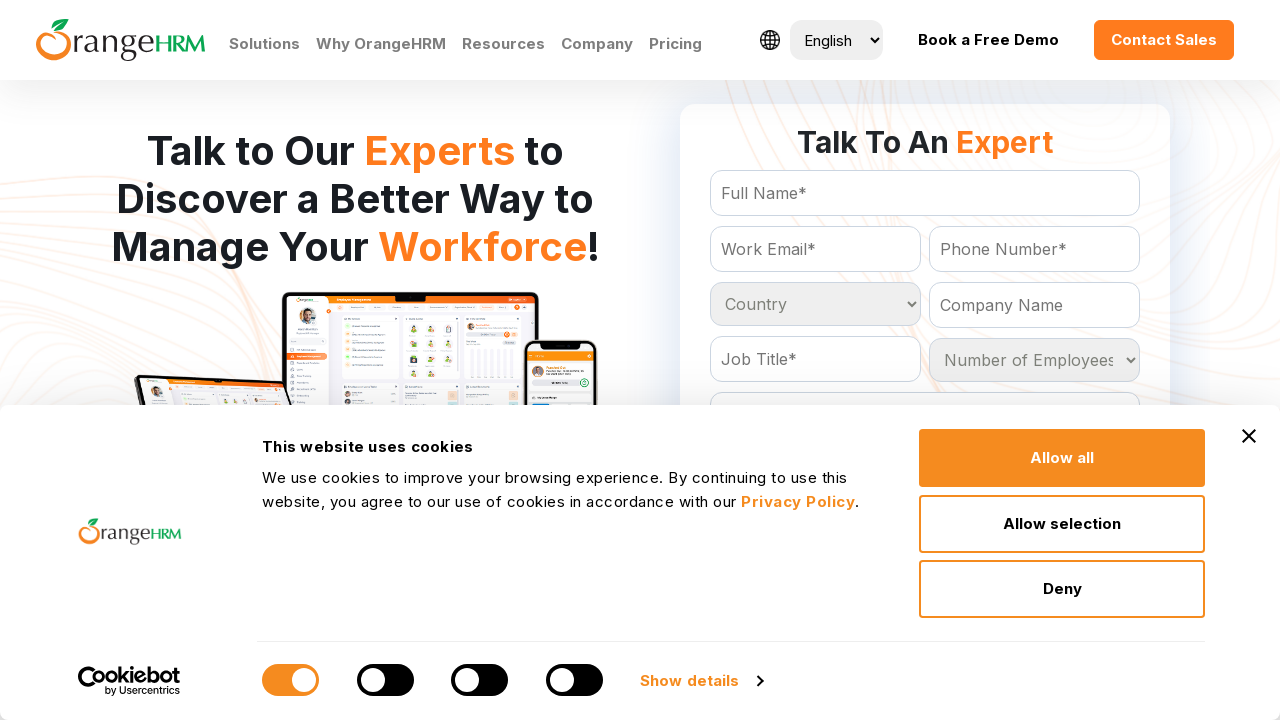

Processed country option: Malawi
	
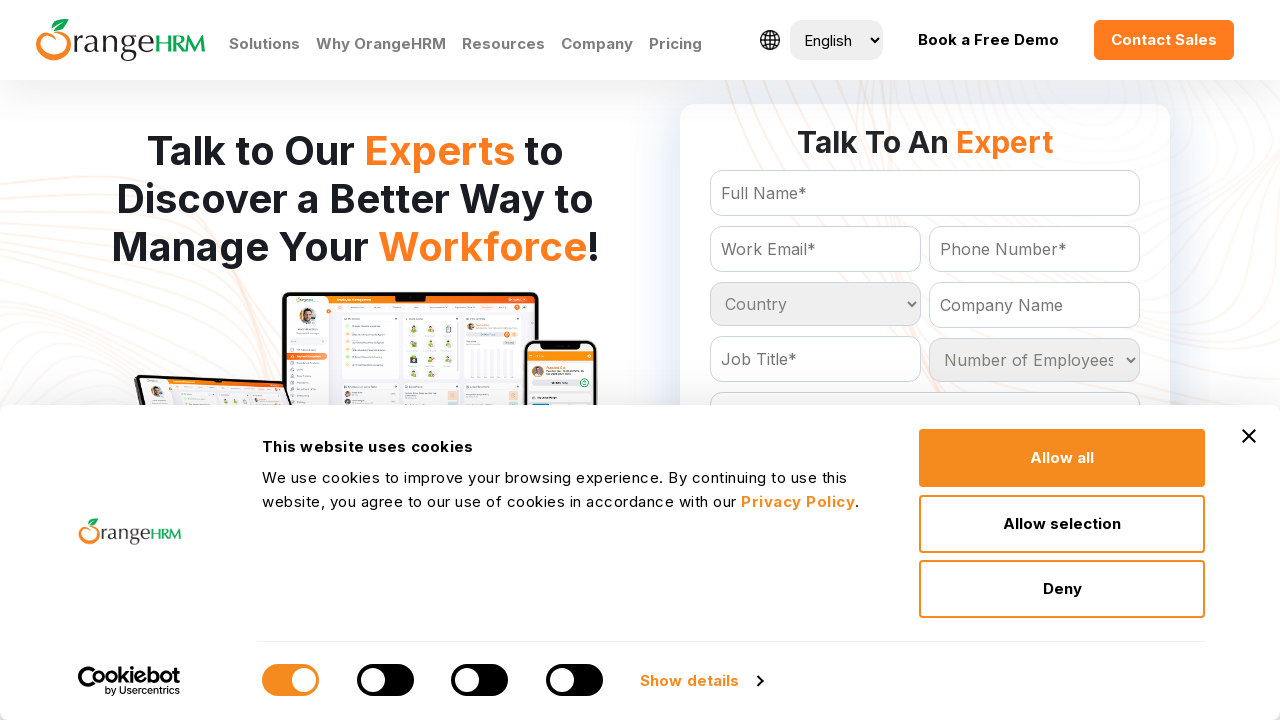

Processed country option: Malaysia
	
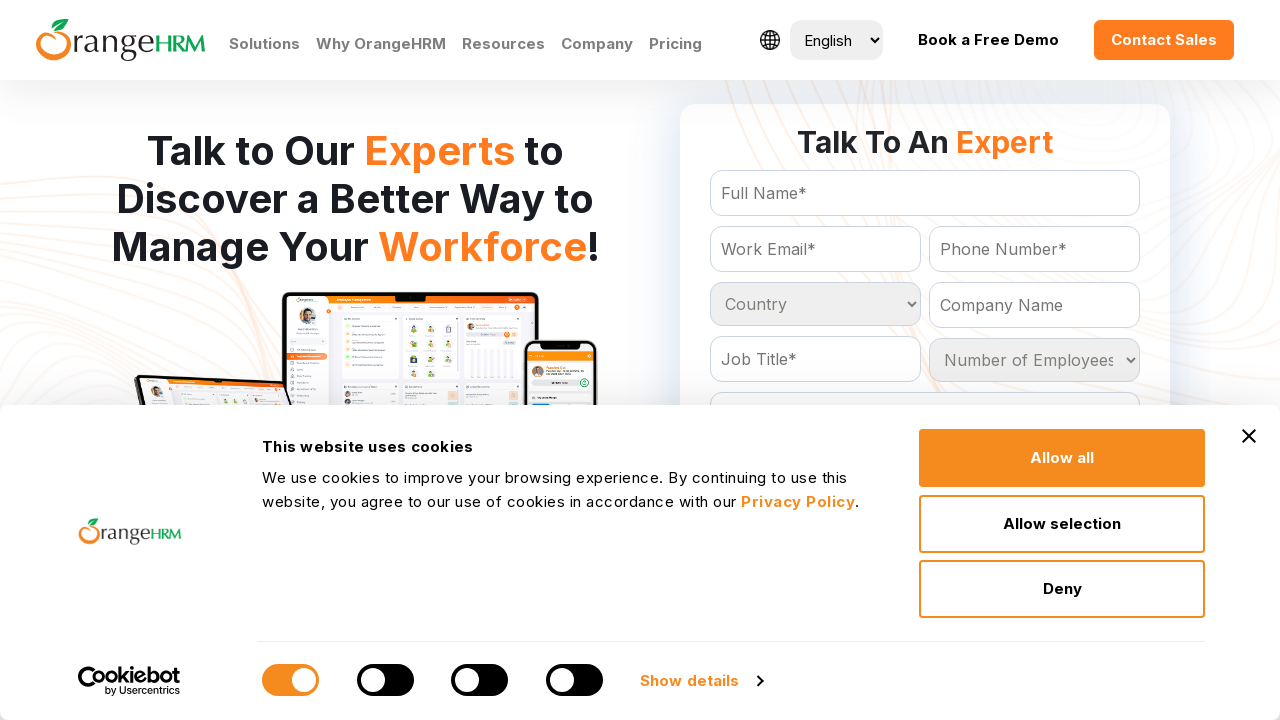

Processed country option: Maldives
	
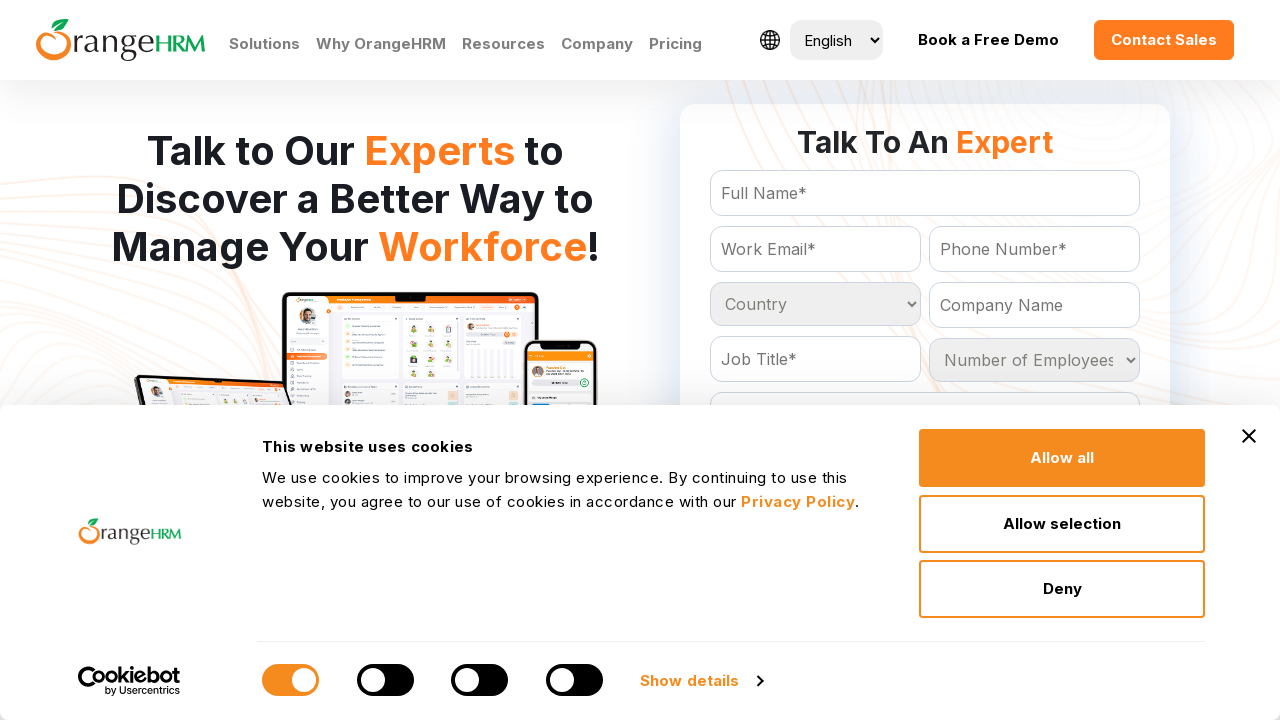

Processed country option: Mali
	
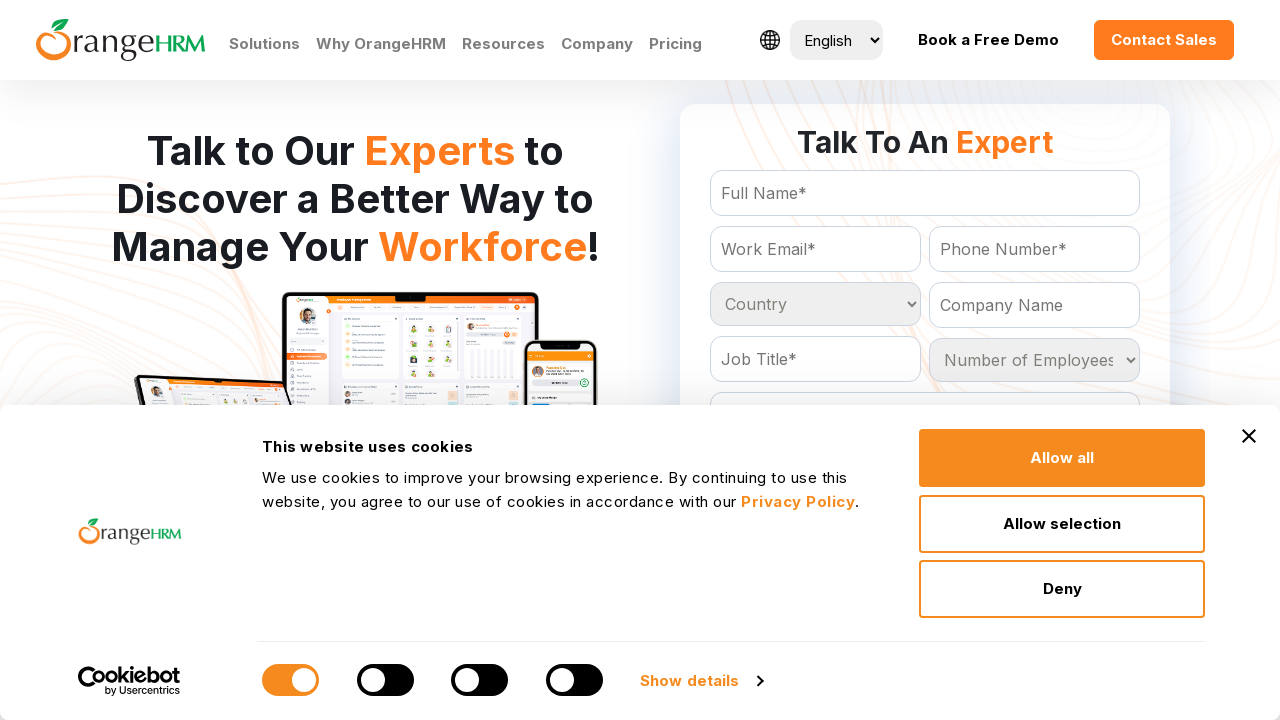

Processed country option: Malta
	
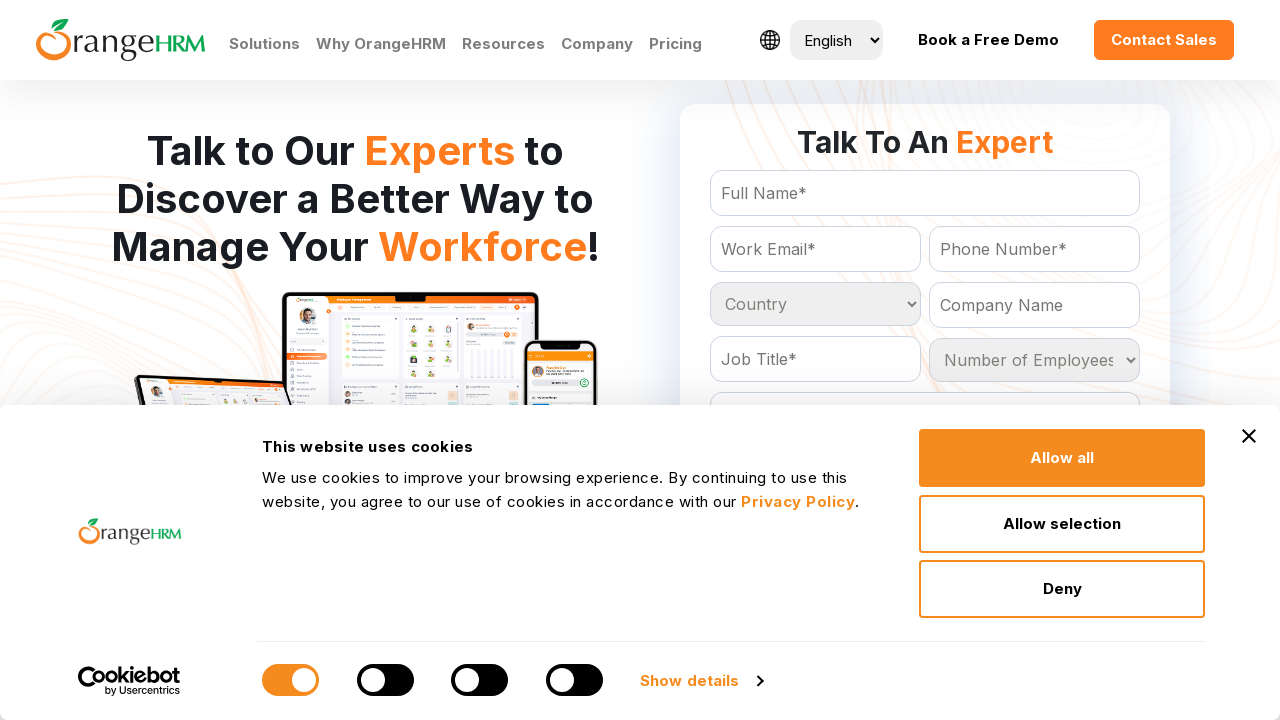

Processed country option: Marshall Islands
	
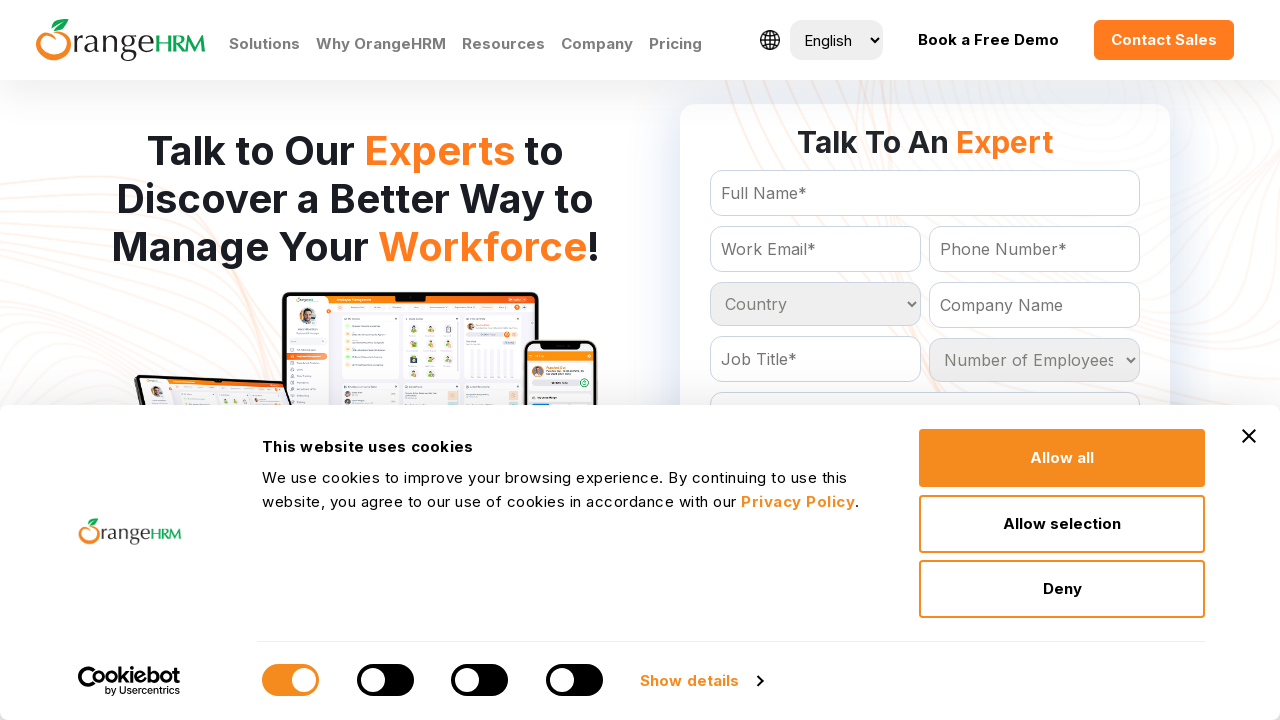

Processed country option: Martinique
	
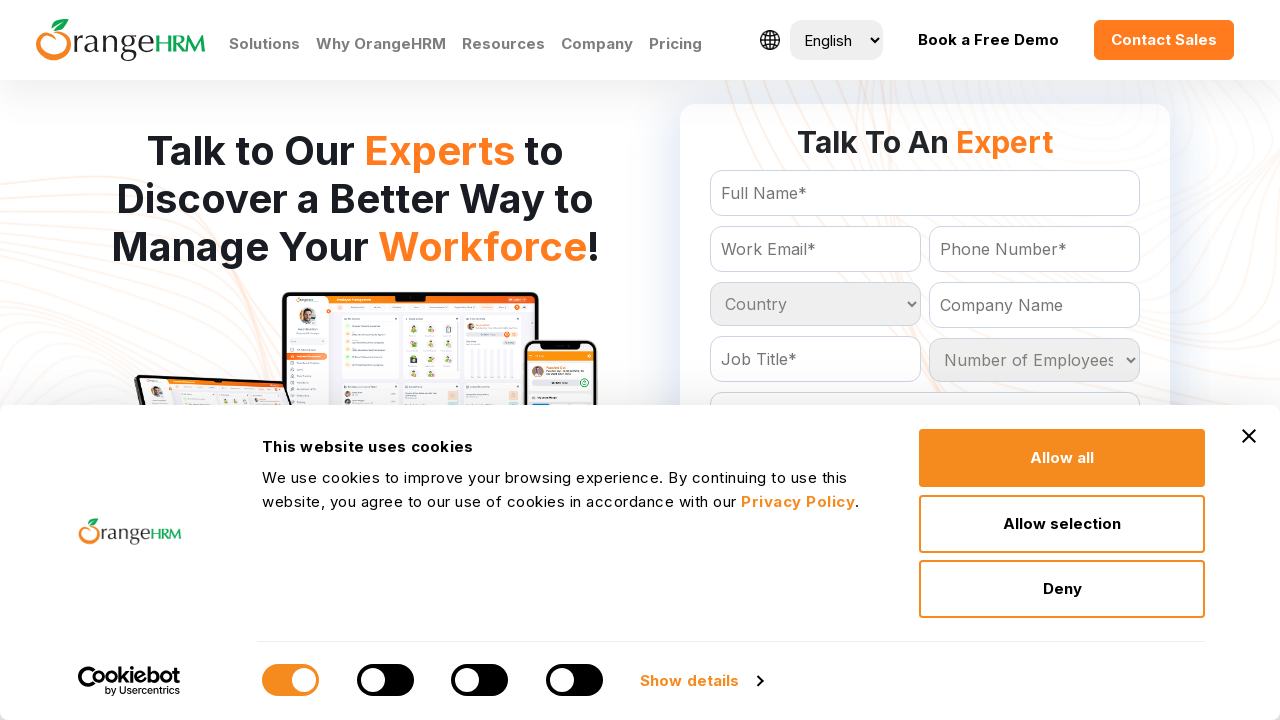

Processed country option: Mauritania
	
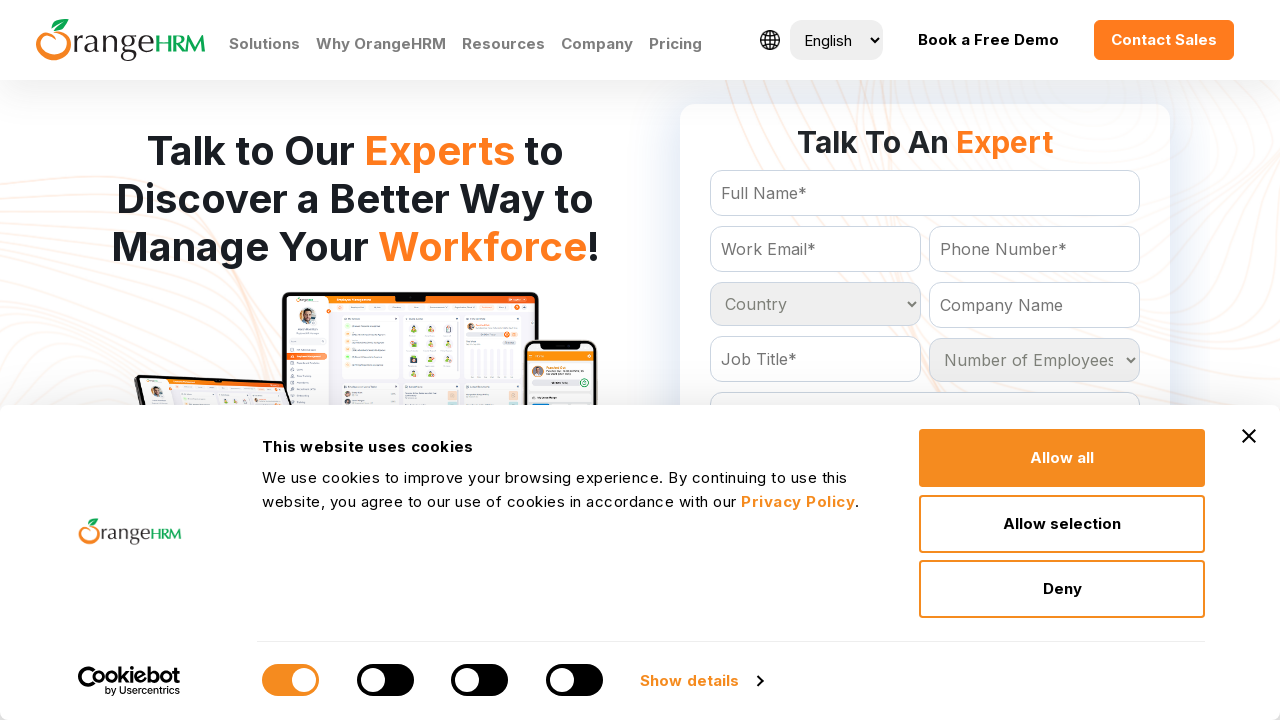

Processed country option: Mauritius
	
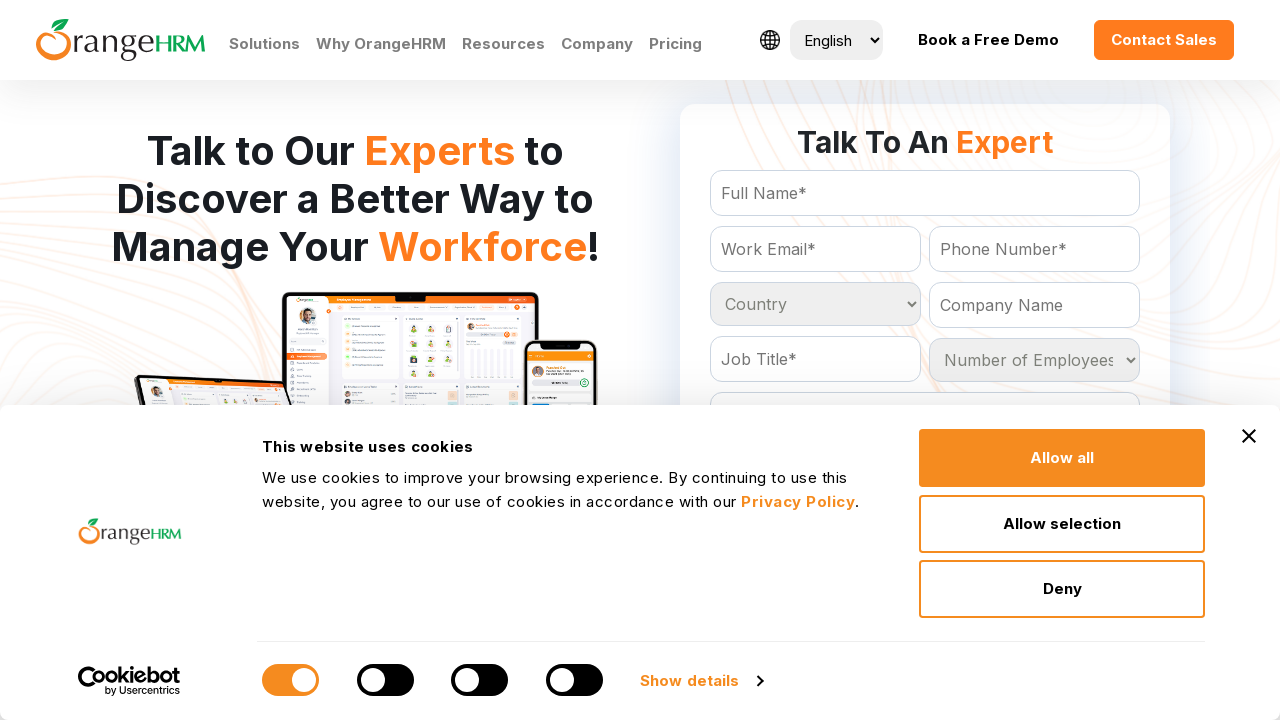

Processed country option: Mayotte
	
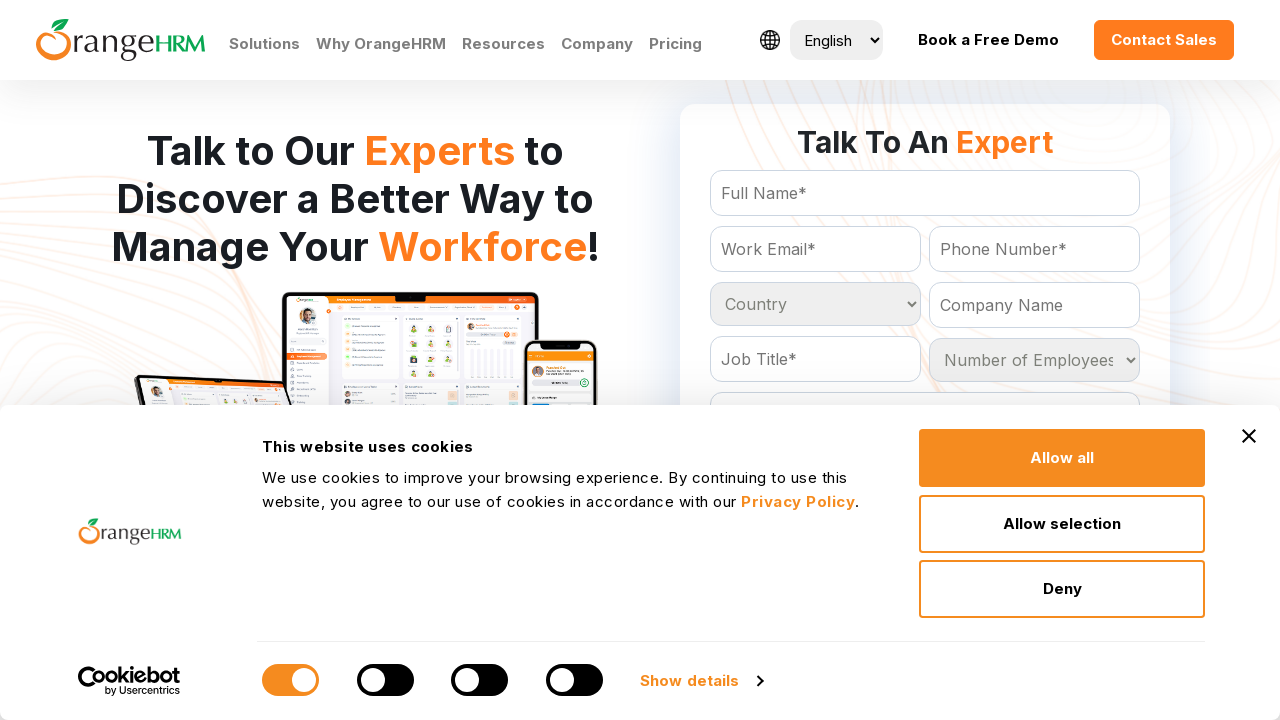

Processed country option: Mexico
	
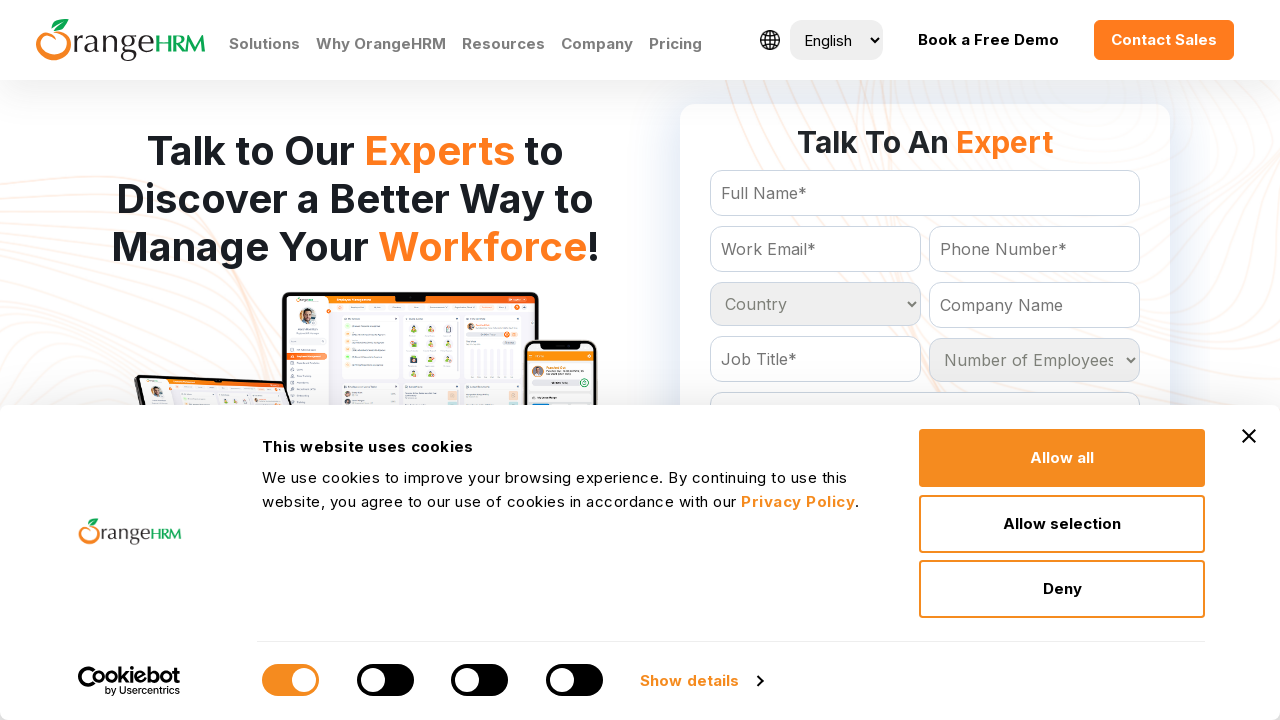

Processed country option: Moldova
	
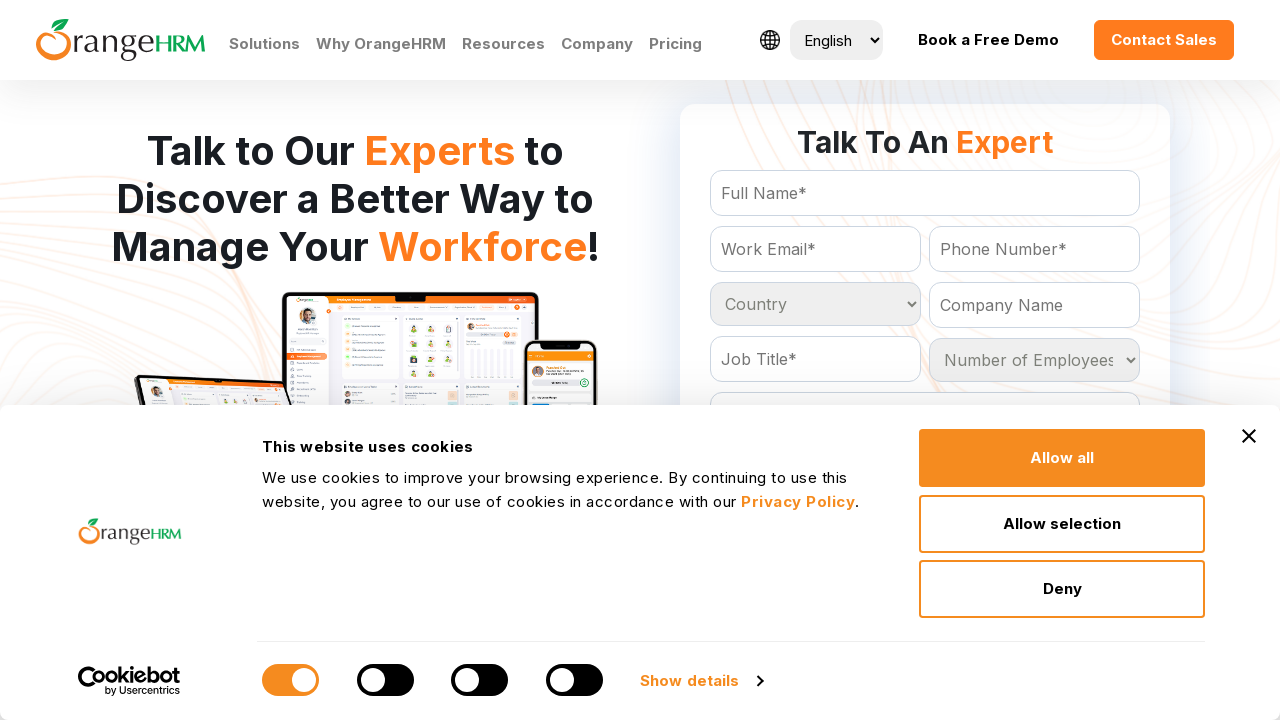

Processed country option: Monaco
	
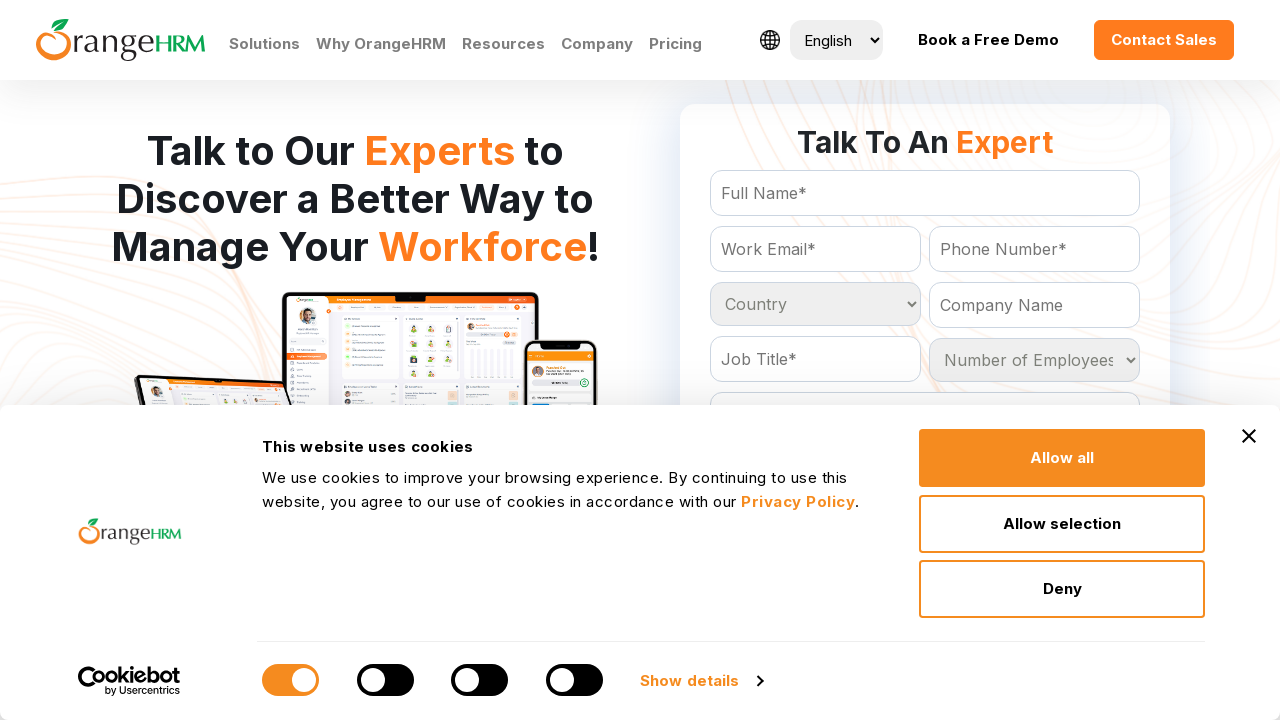

Processed country option: Montenegro
	
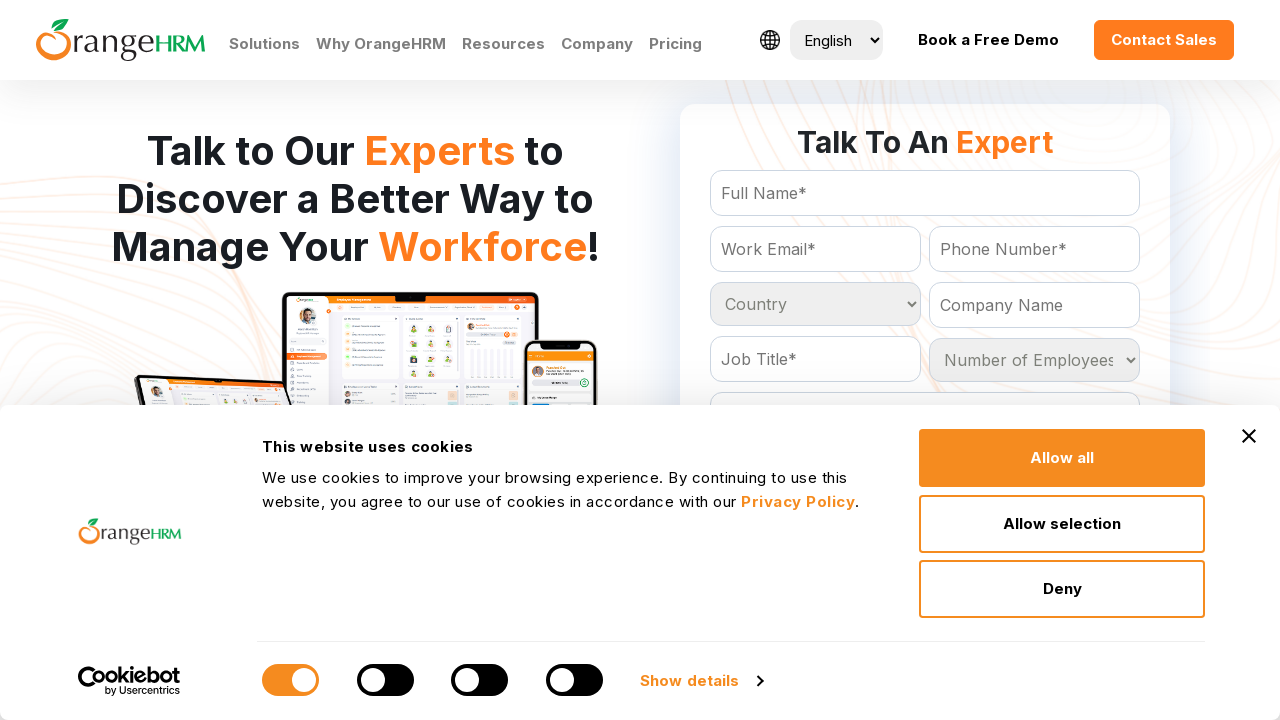

Processed country option: Mongolia
	
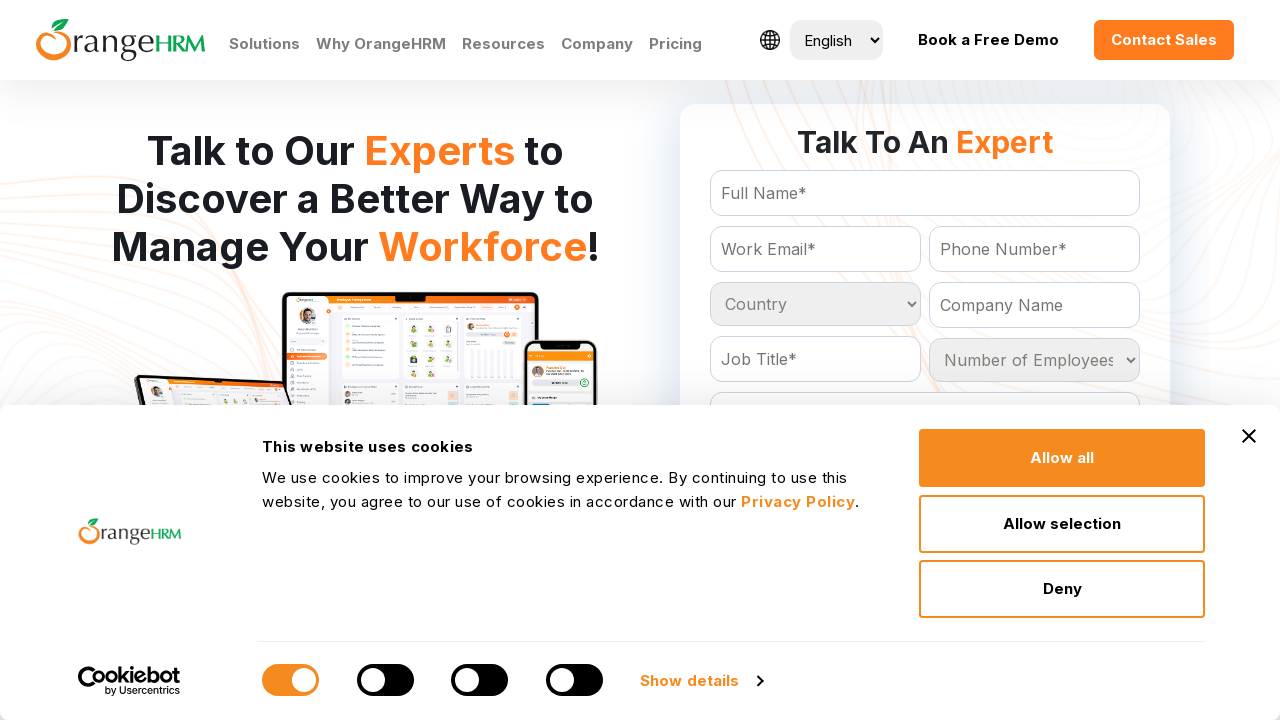

Processed country option: Morocco
	
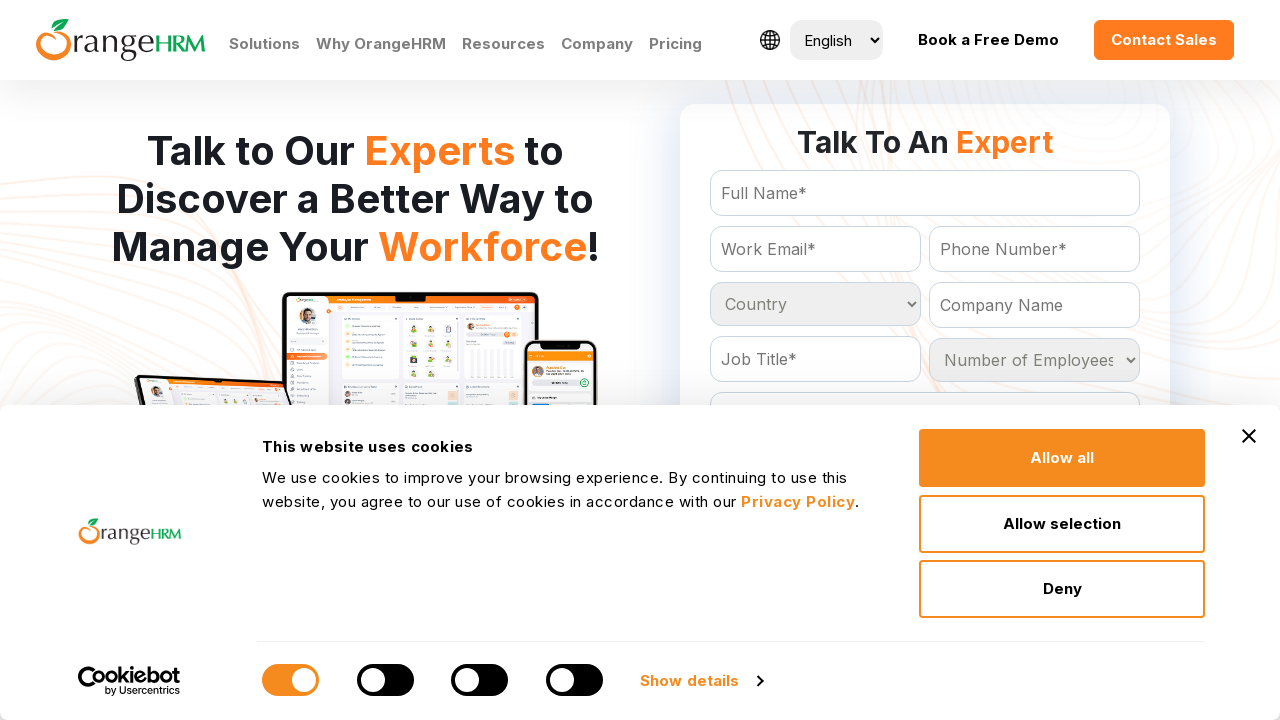

Processed country option: Mozambique
	
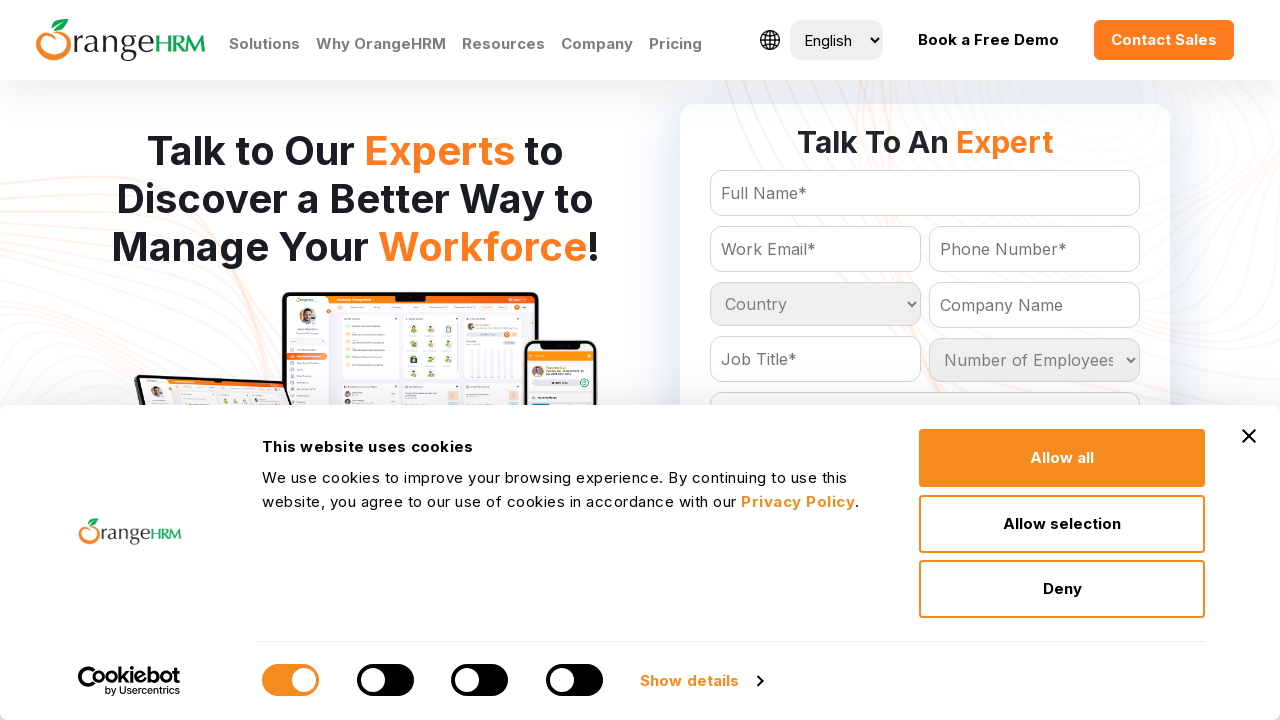

Processed country option: Myanmar
	
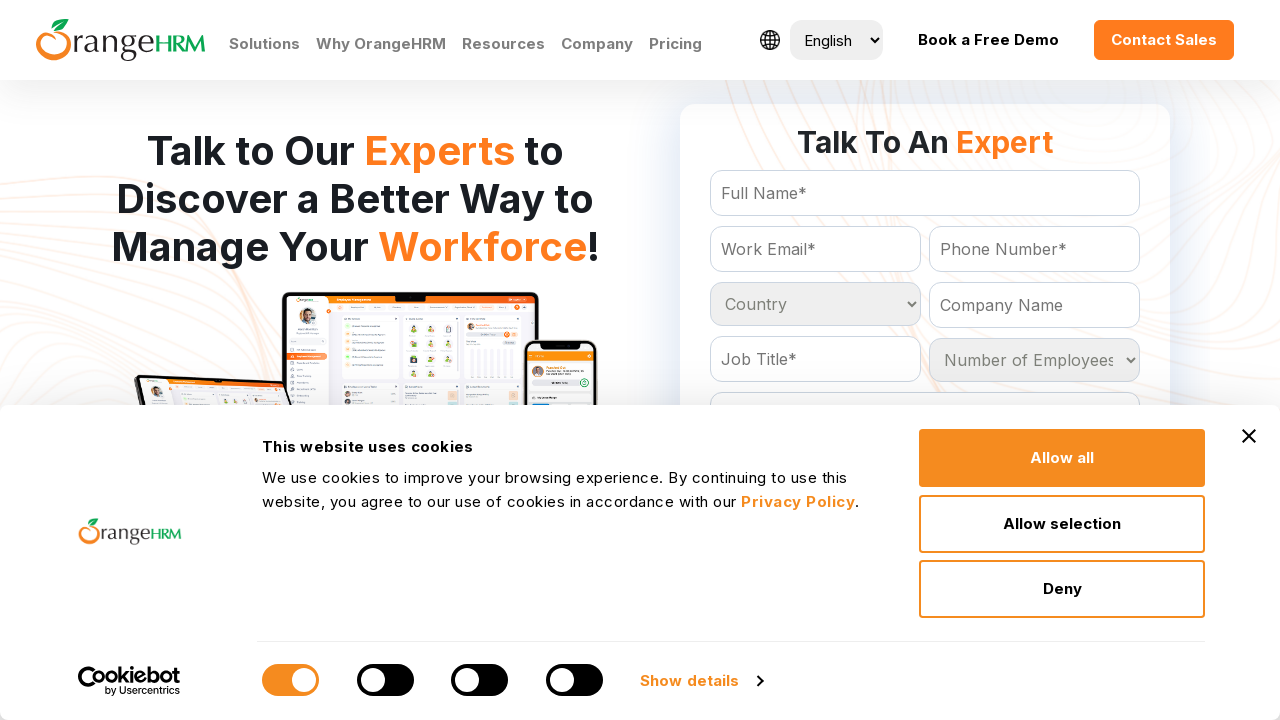

Processed country option: Namibia
	
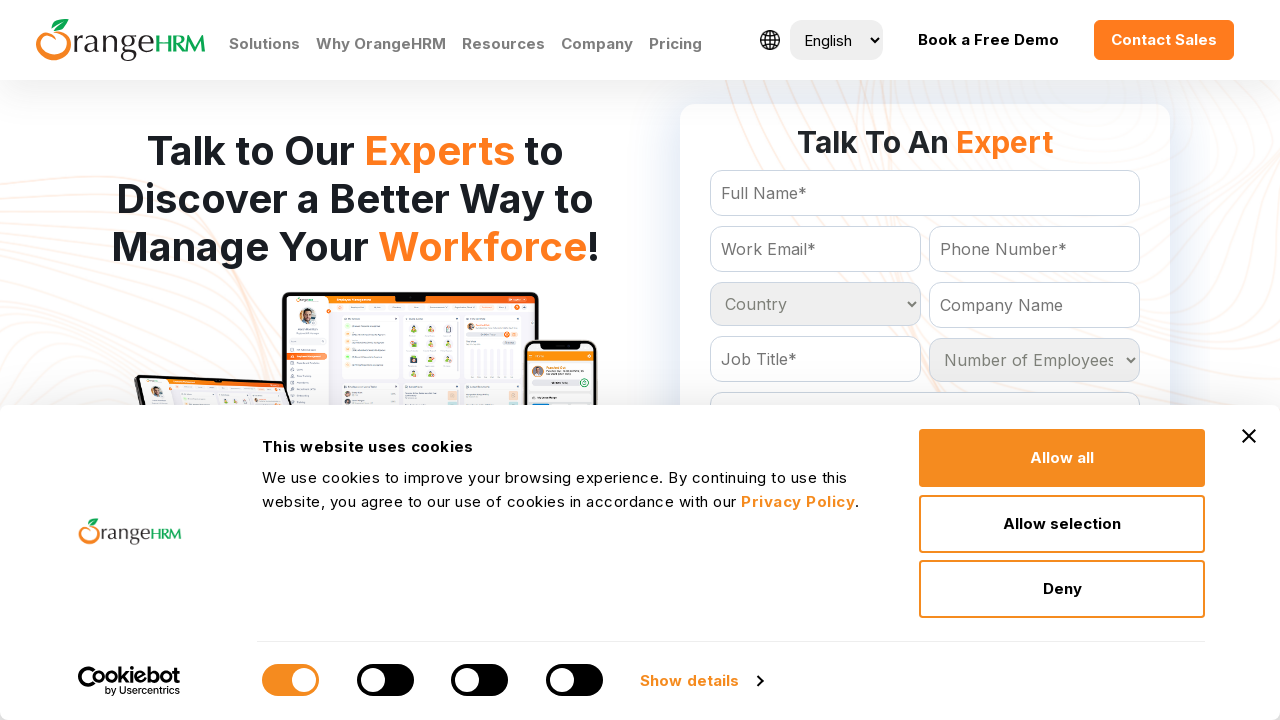

Processed country option: Nauru
	
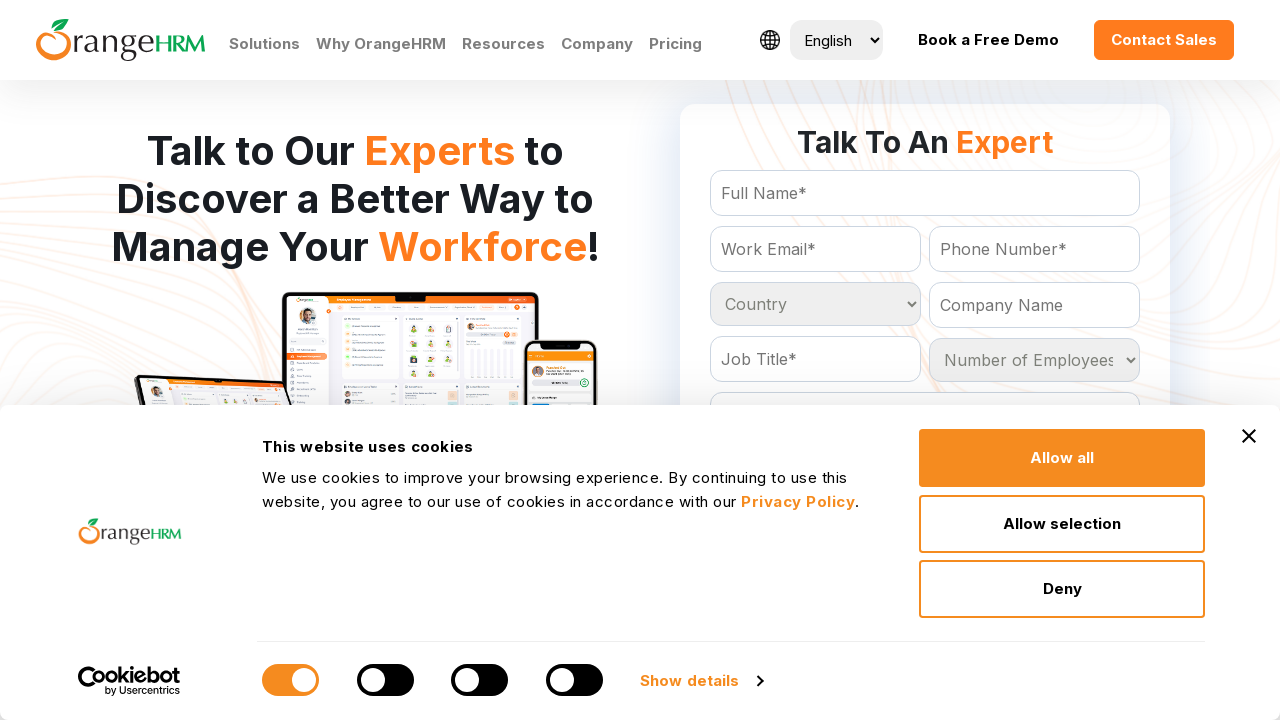

Processed country option: Nepal
	
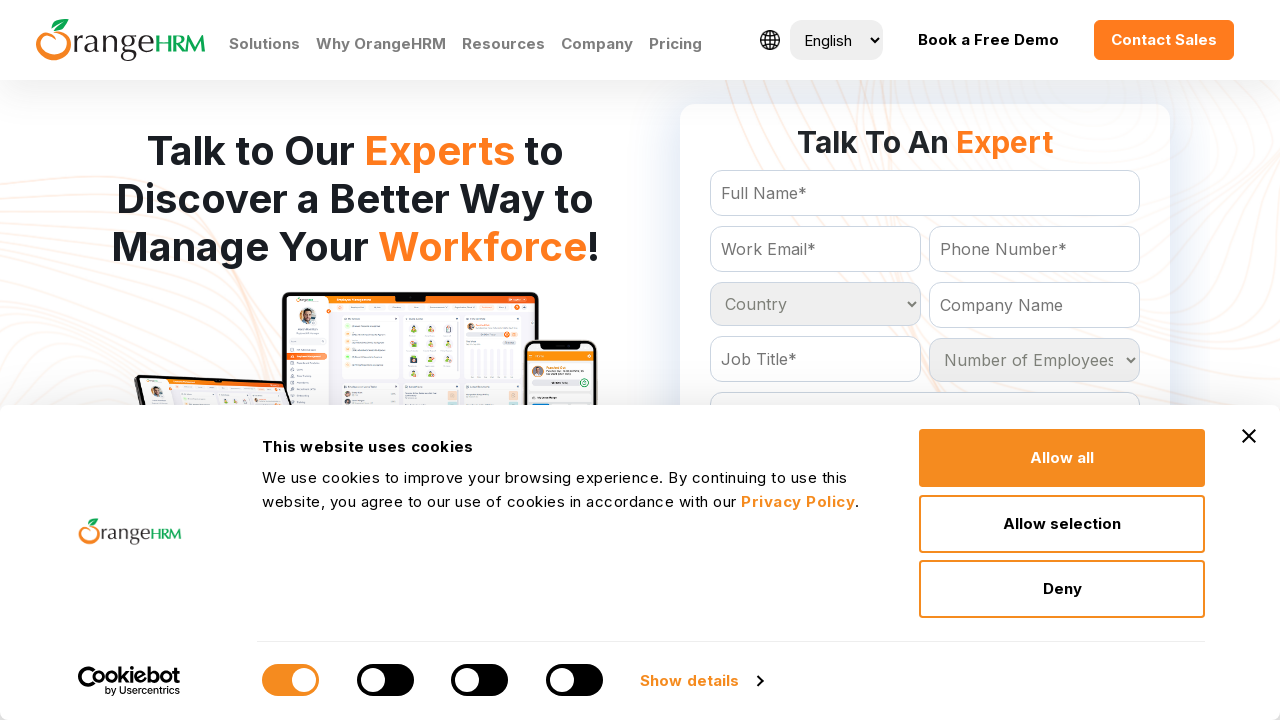

Processed country option: Netherlands
	
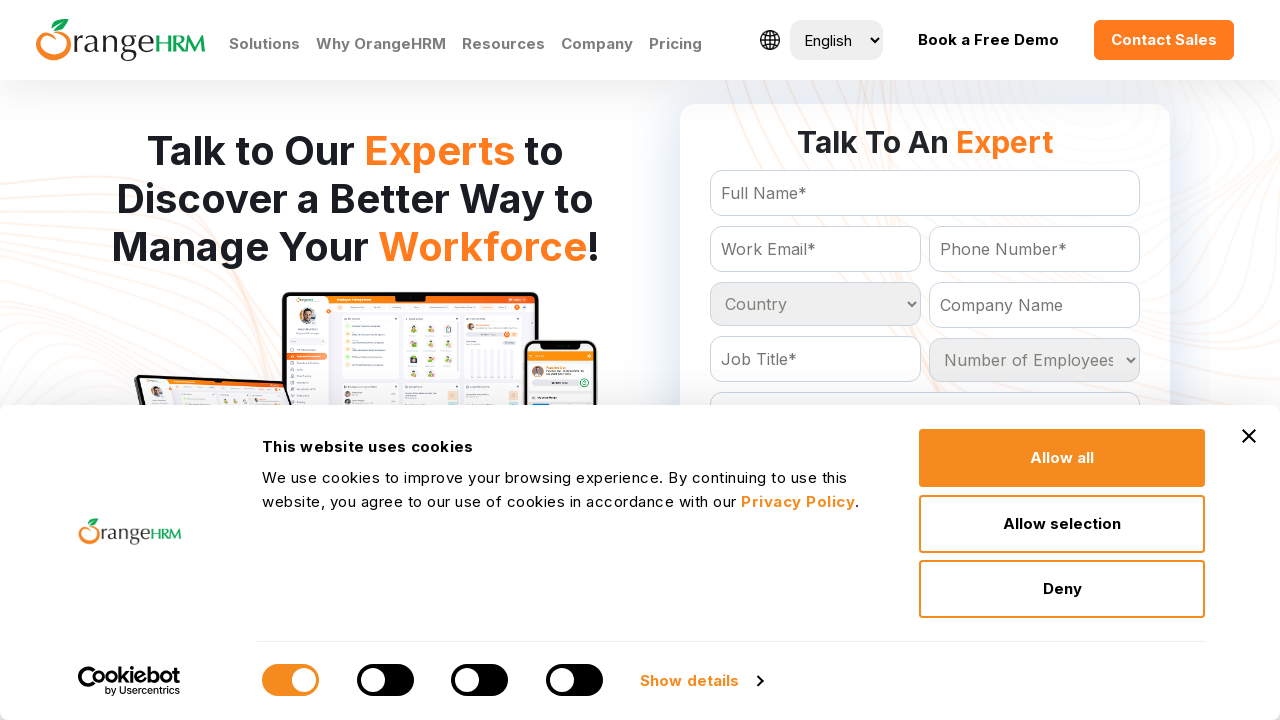

Processed country option: Netherlands Antilles
	
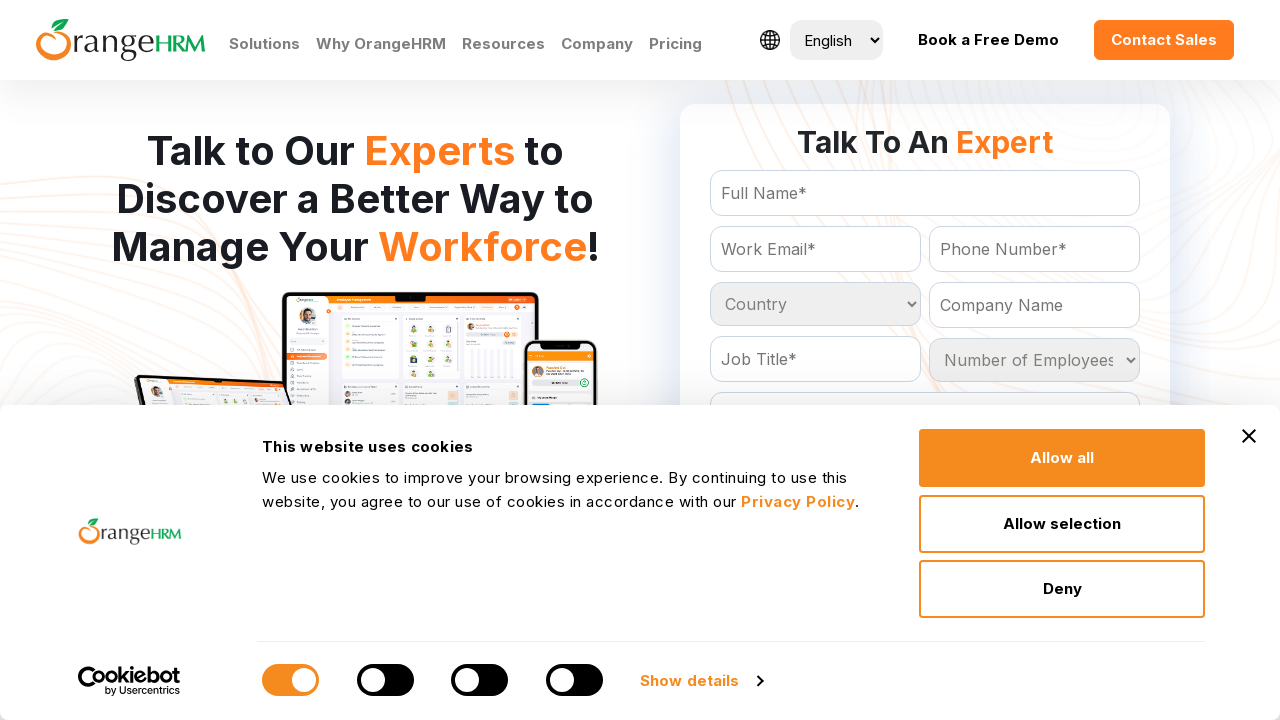

Processed country option: New Caledonia
	
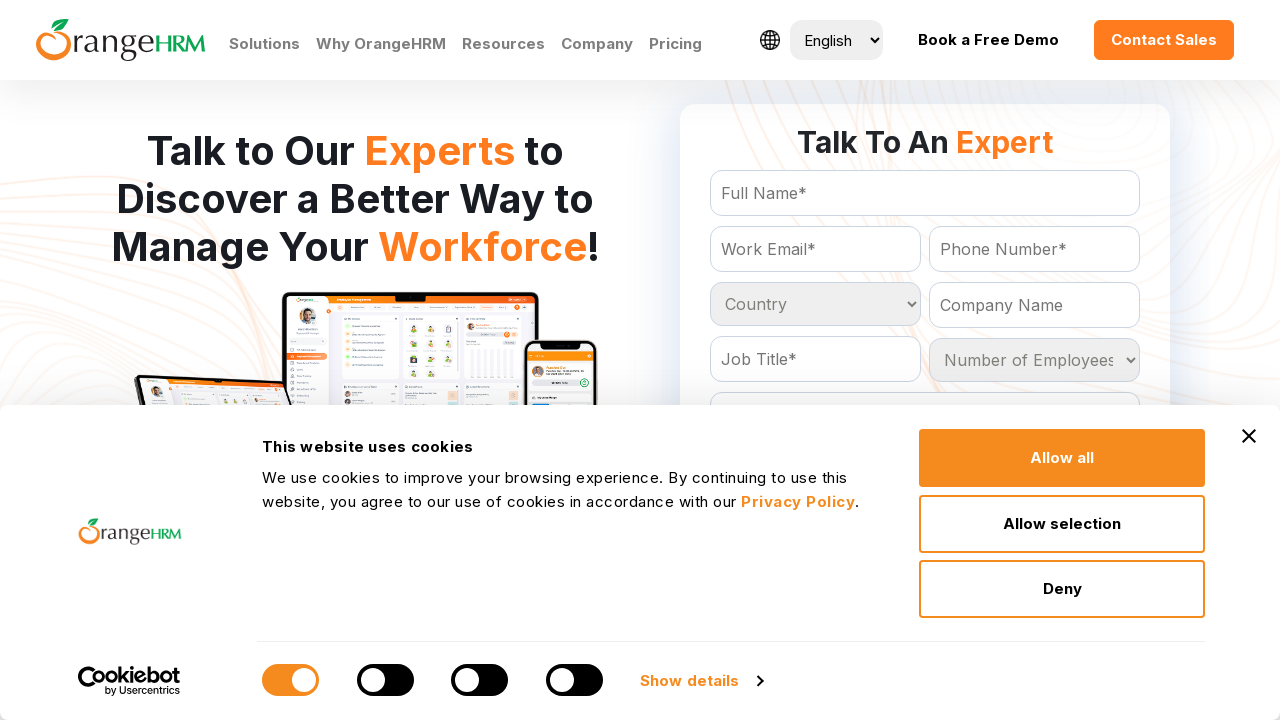

Processed country option: New Zealand
	
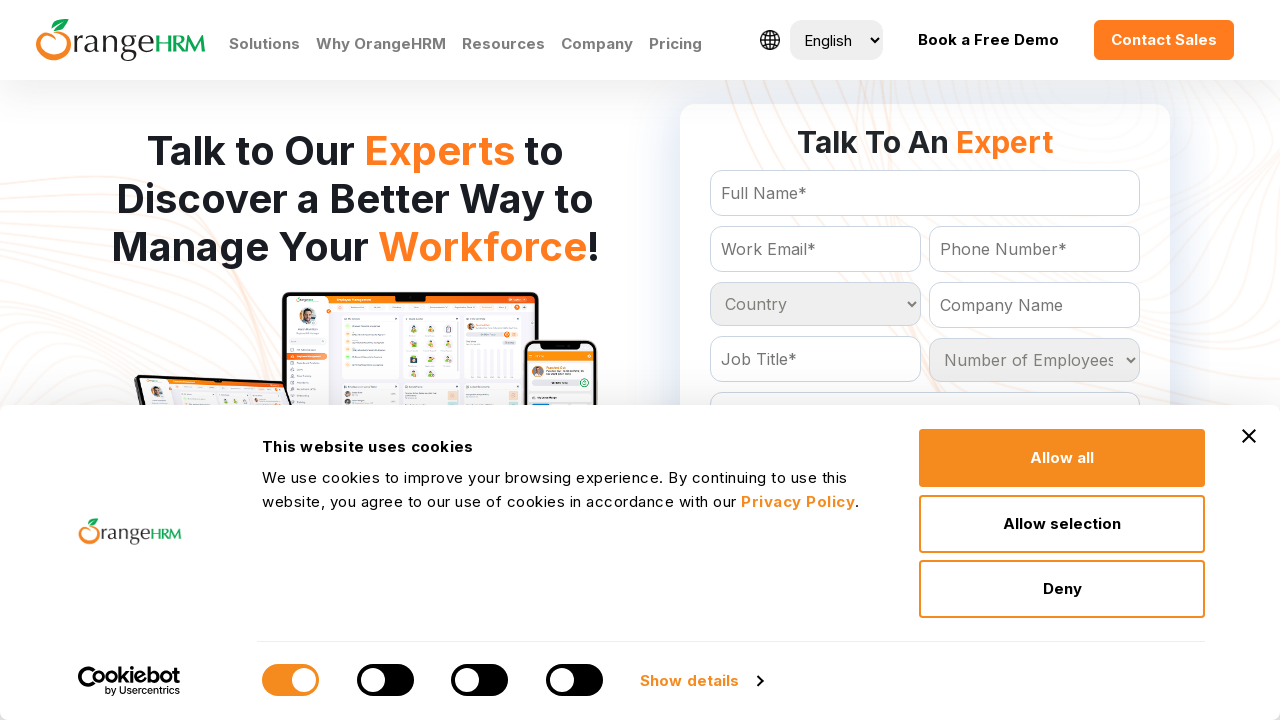

Processed country option: Nicaragua
	
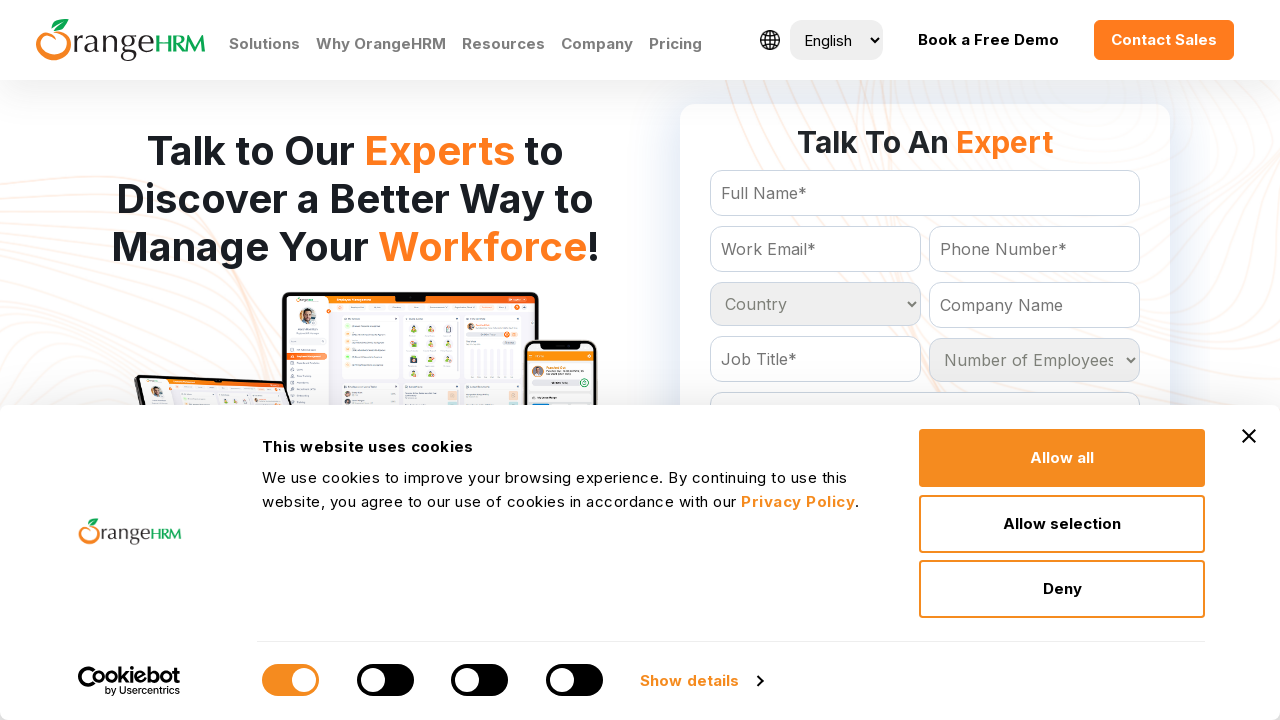

Processed country option: Niger
	
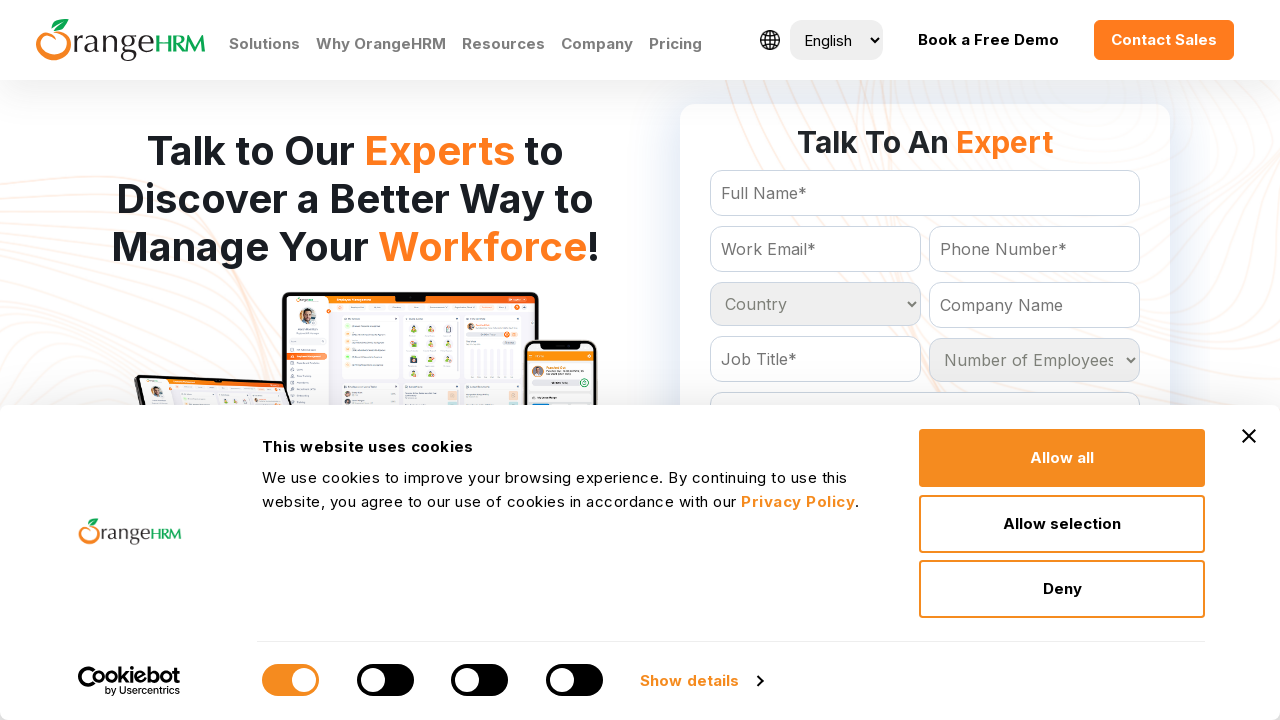

Processed country option: Nigeria
	
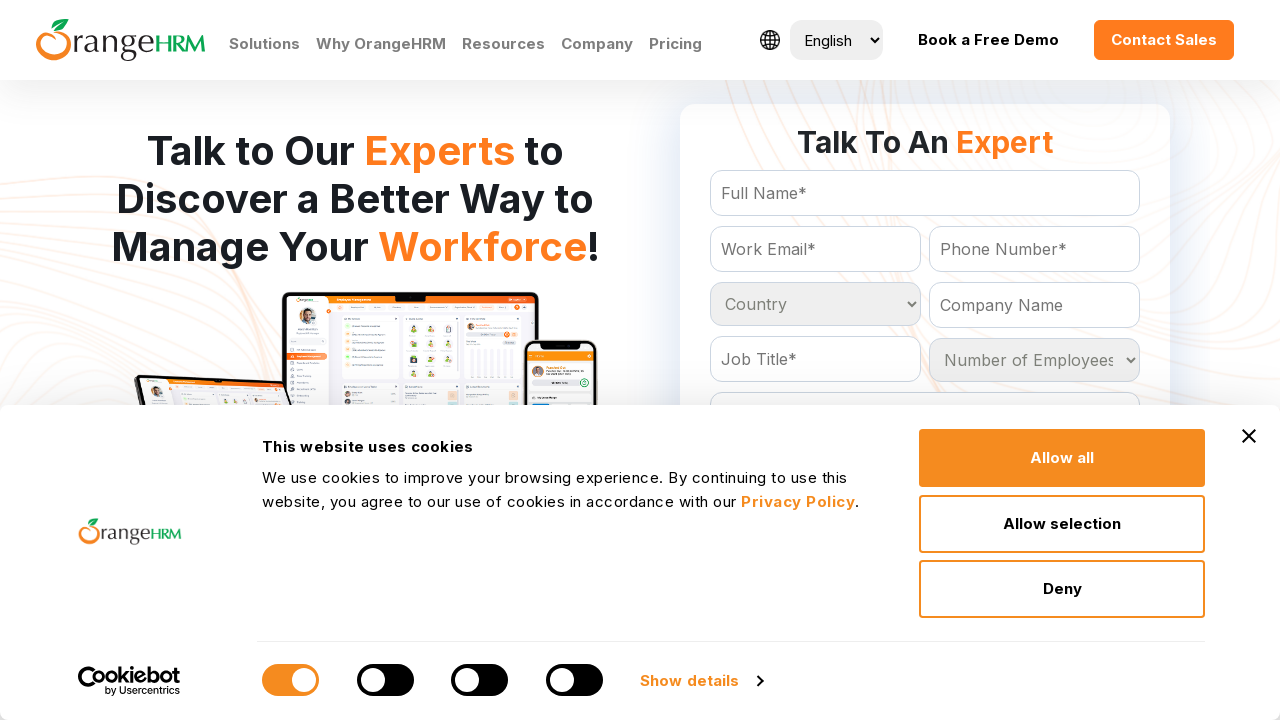

Processed country option: Niue
	
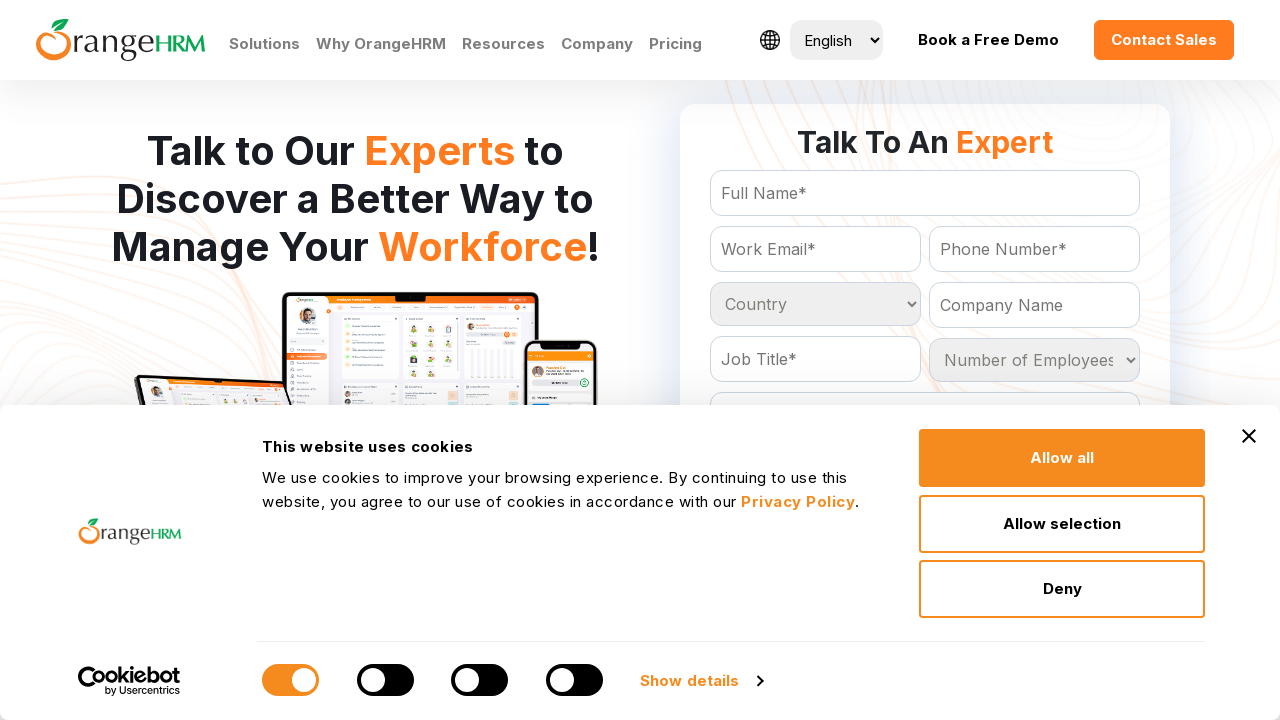

Processed country option: Norfolk Island
	
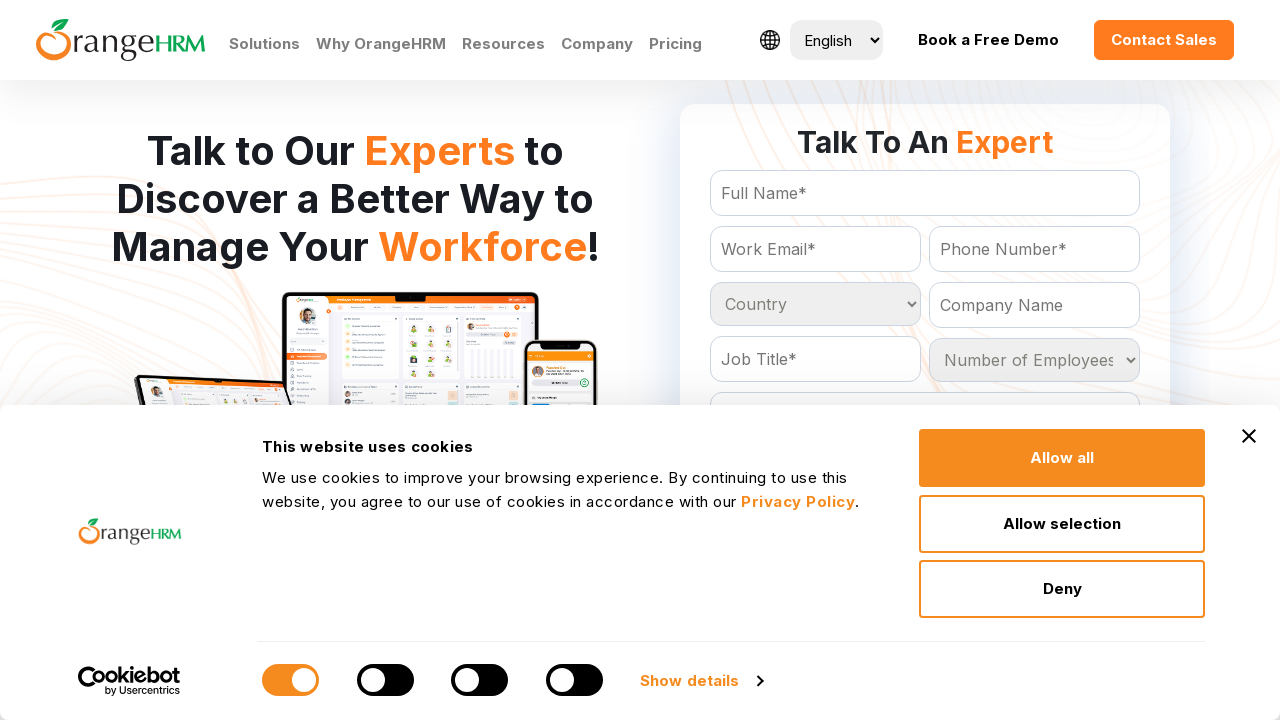

Processed country option: Northern Mariana Islands
	
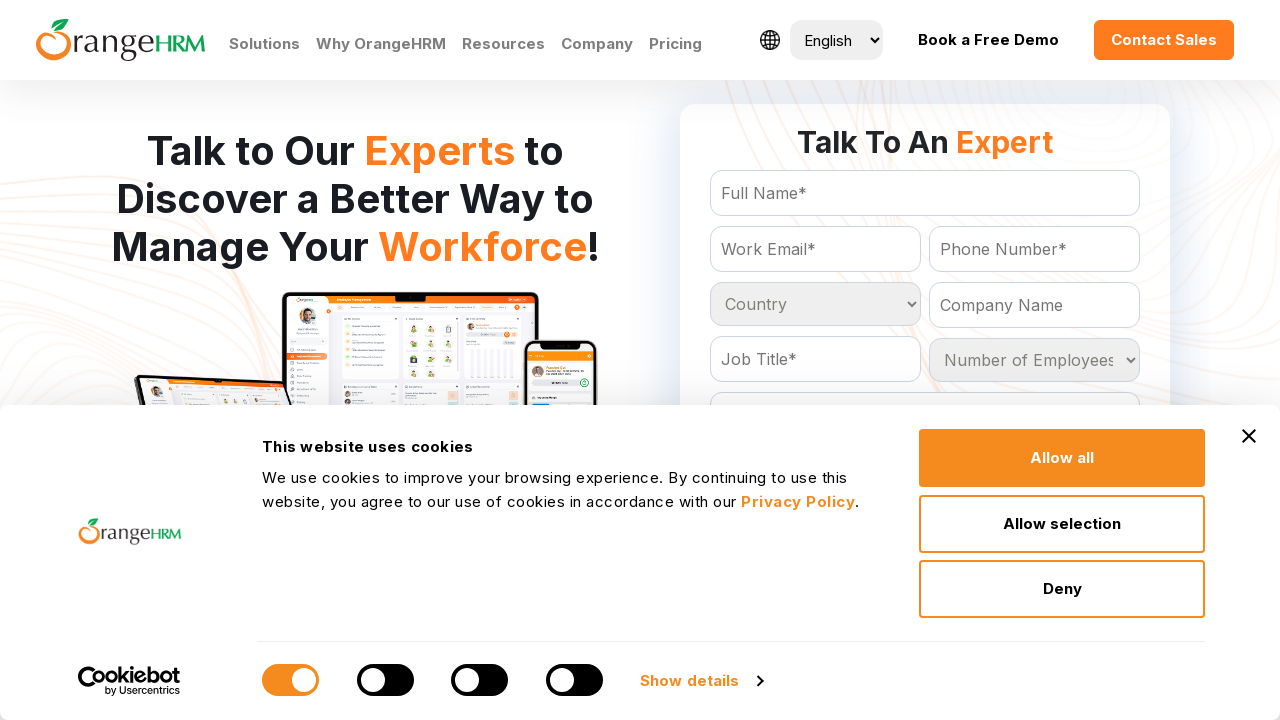

Processed country option: Norway
	
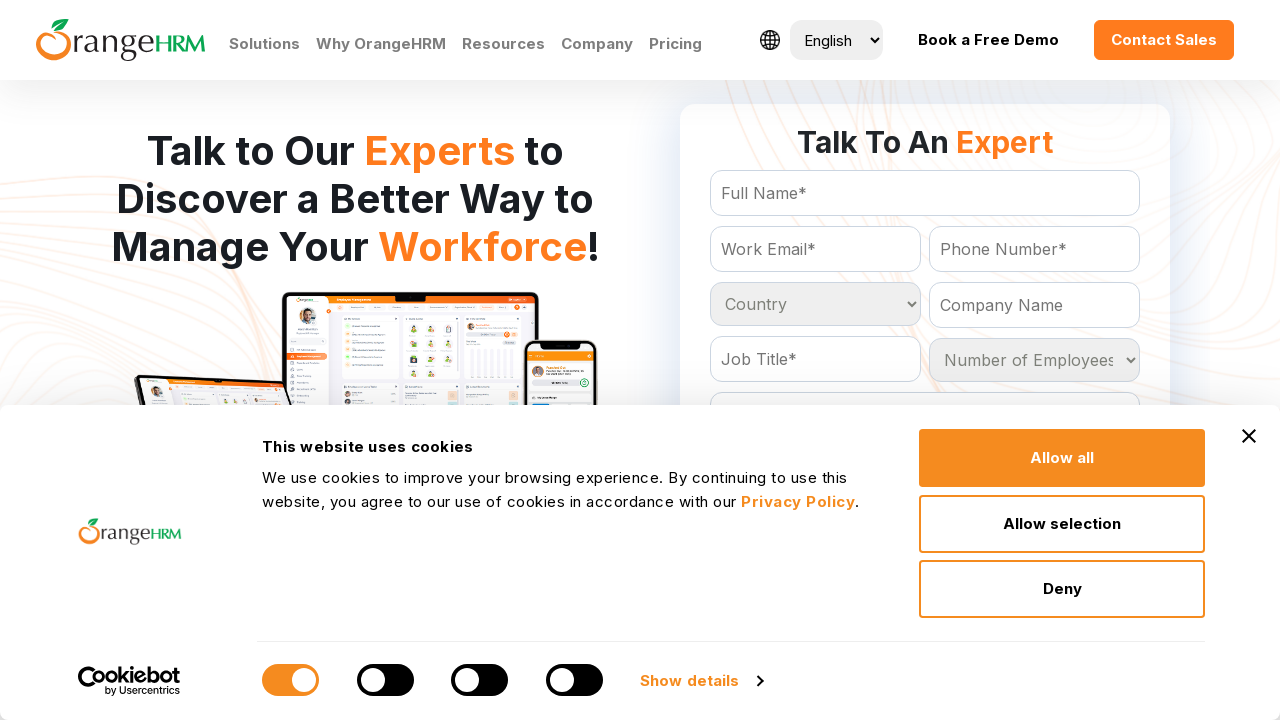

Processed country option: Oman
	
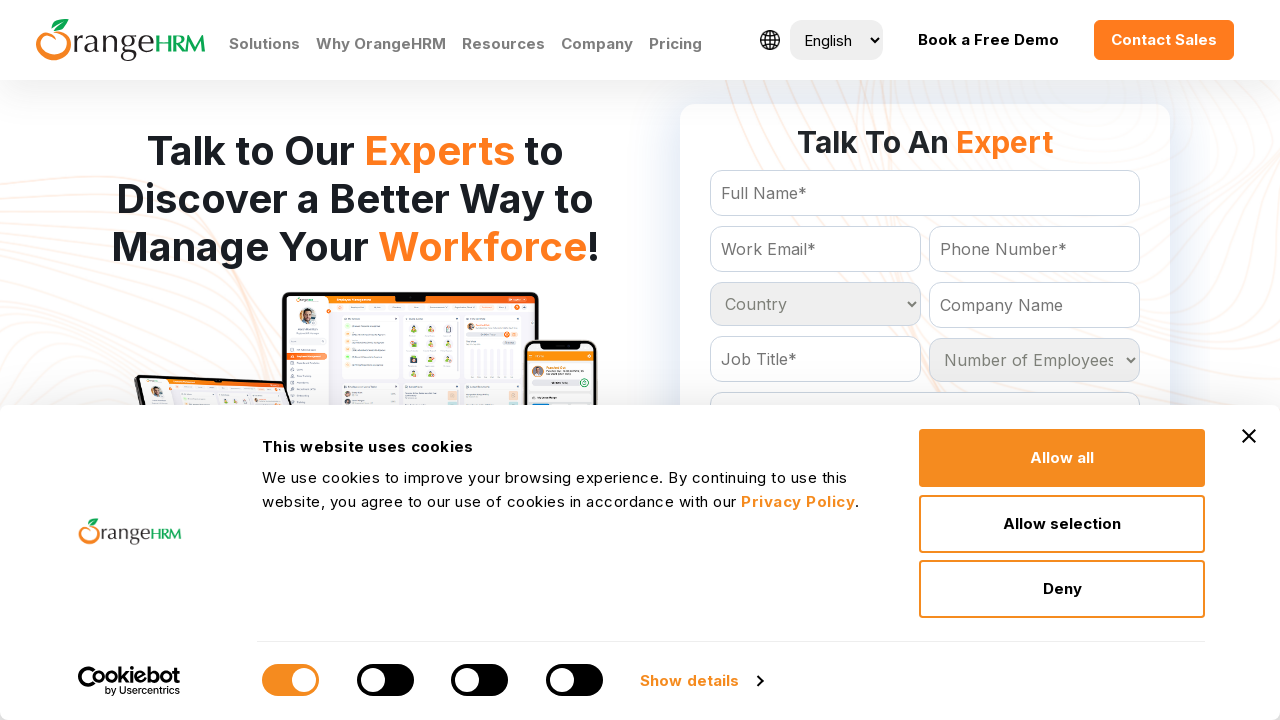

Processed country option: Pakistan
	
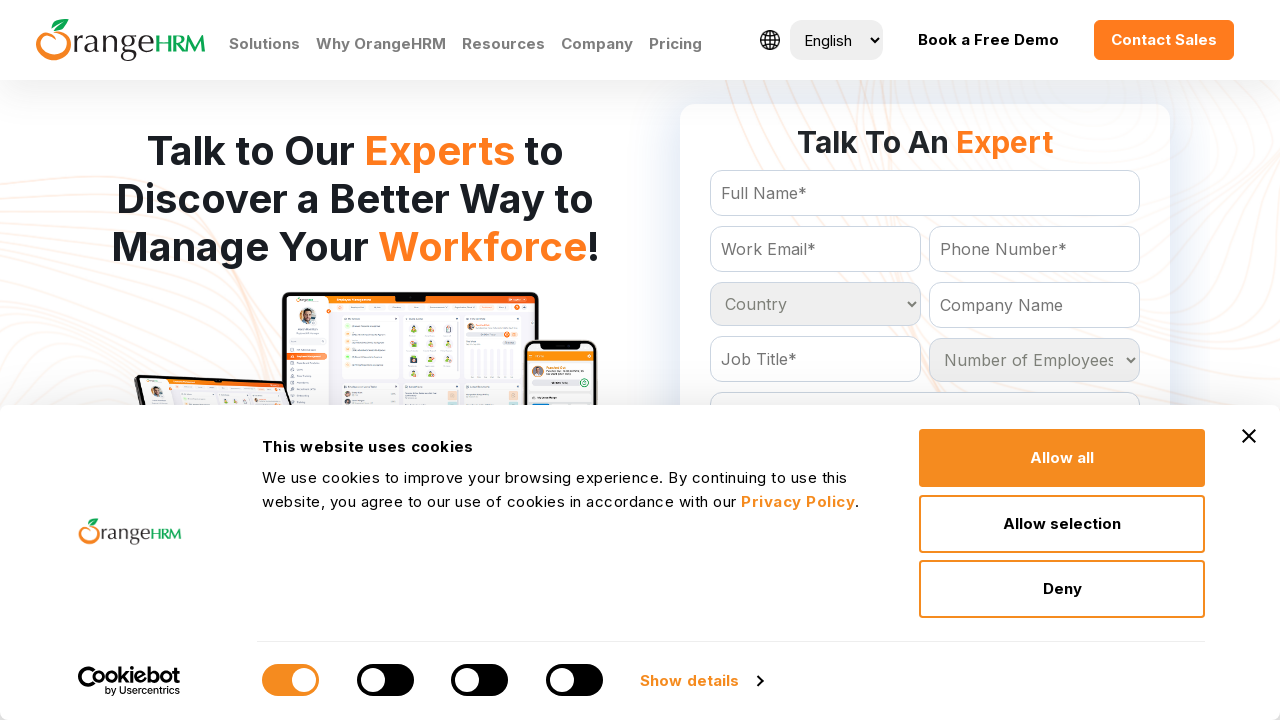

Processed country option: Palau
	
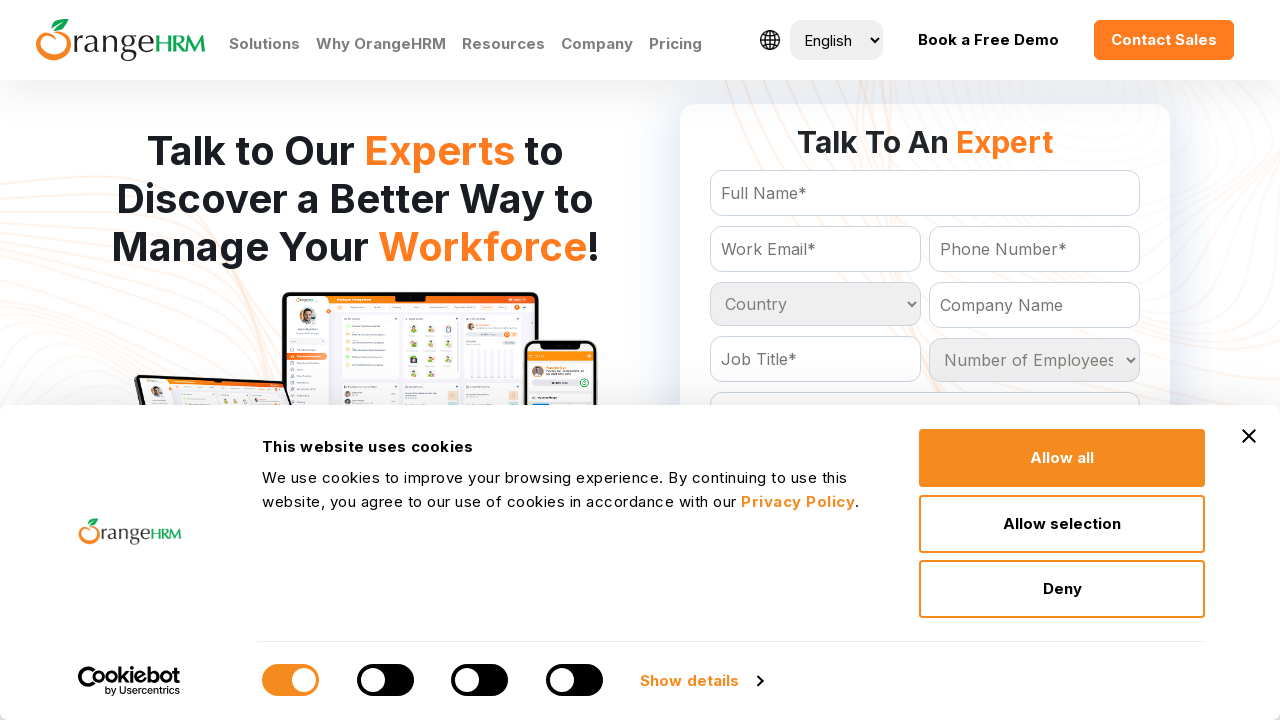

Processed country option: Panama
	
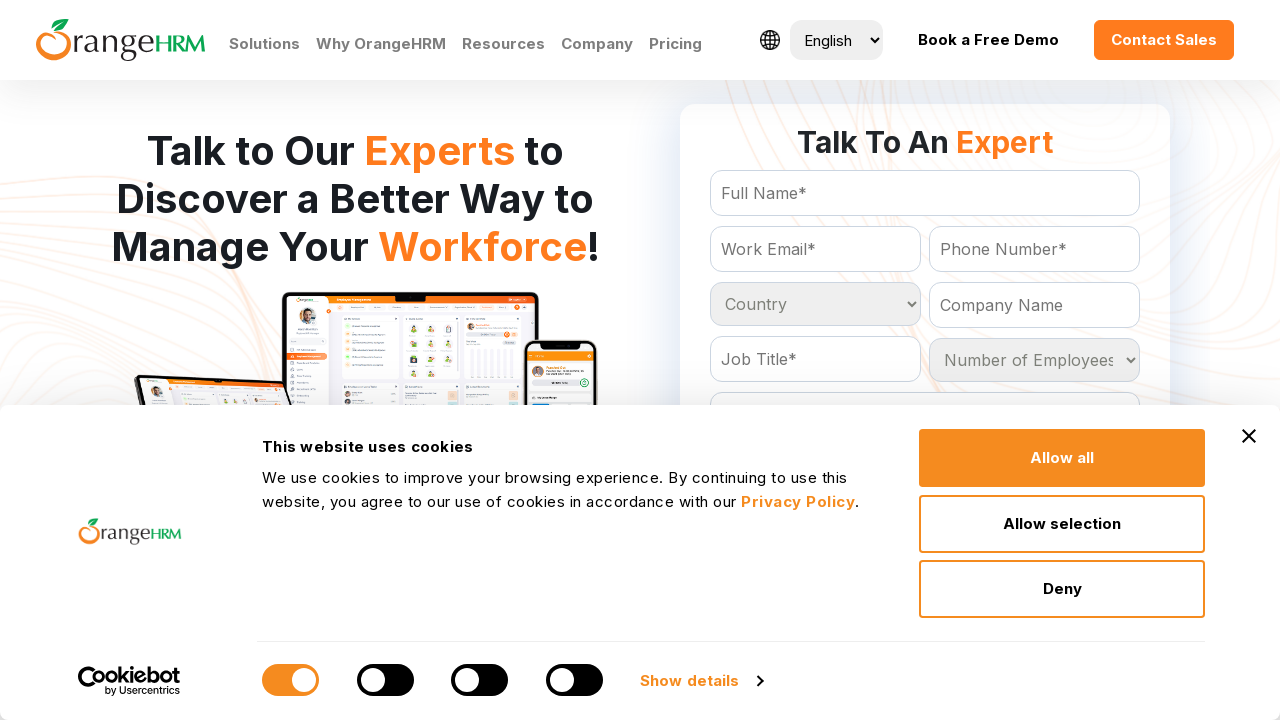

Processed country option: Papua New Guinea
	
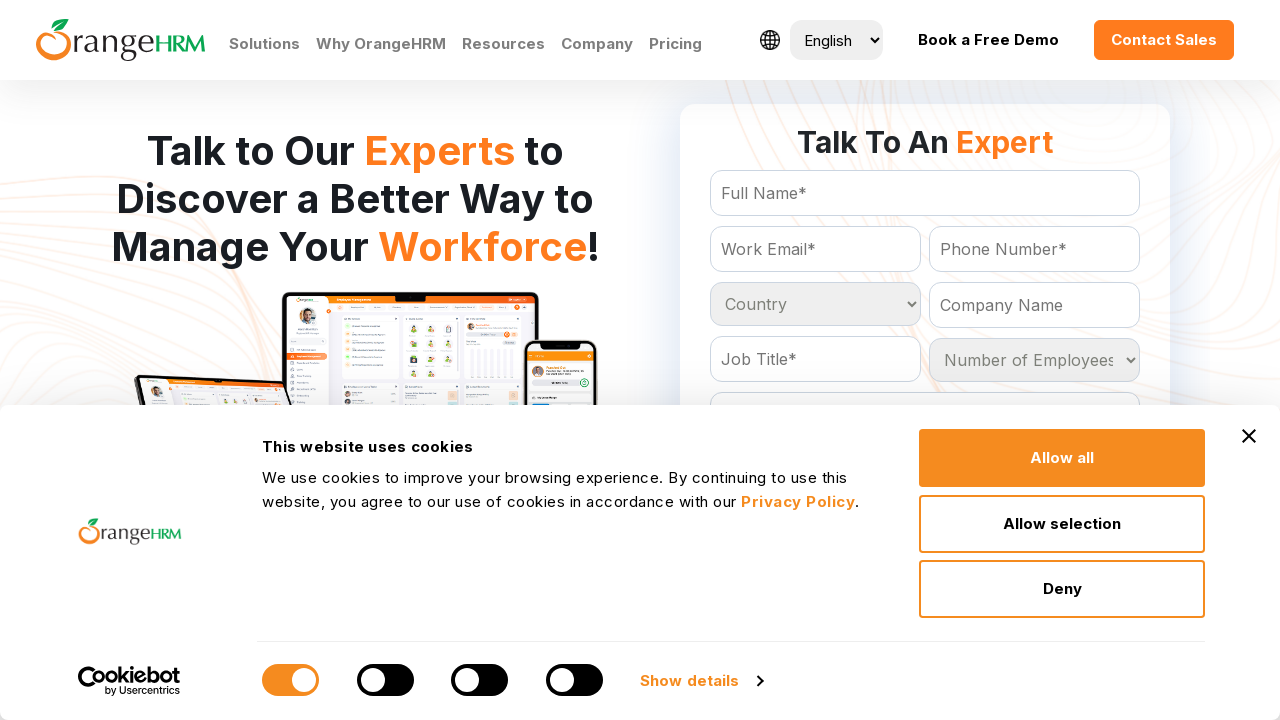

Processed country option: Paraguay
	
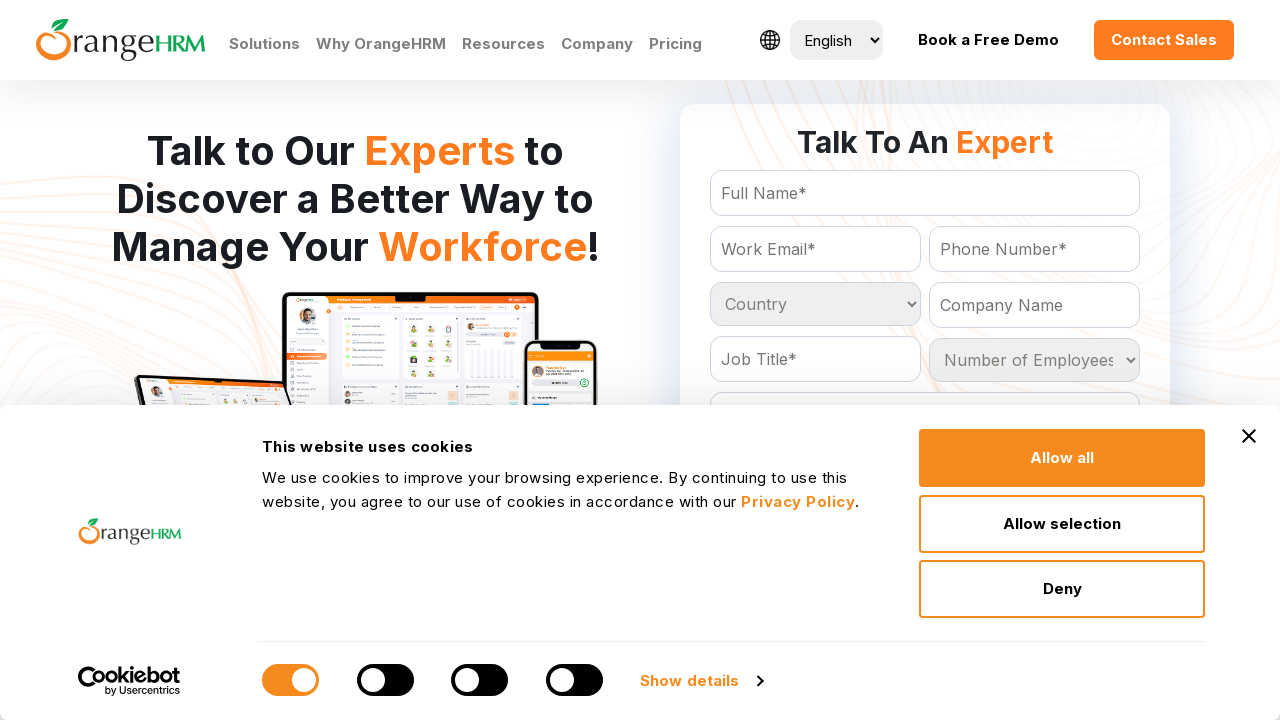

Processed country option: Peru
	
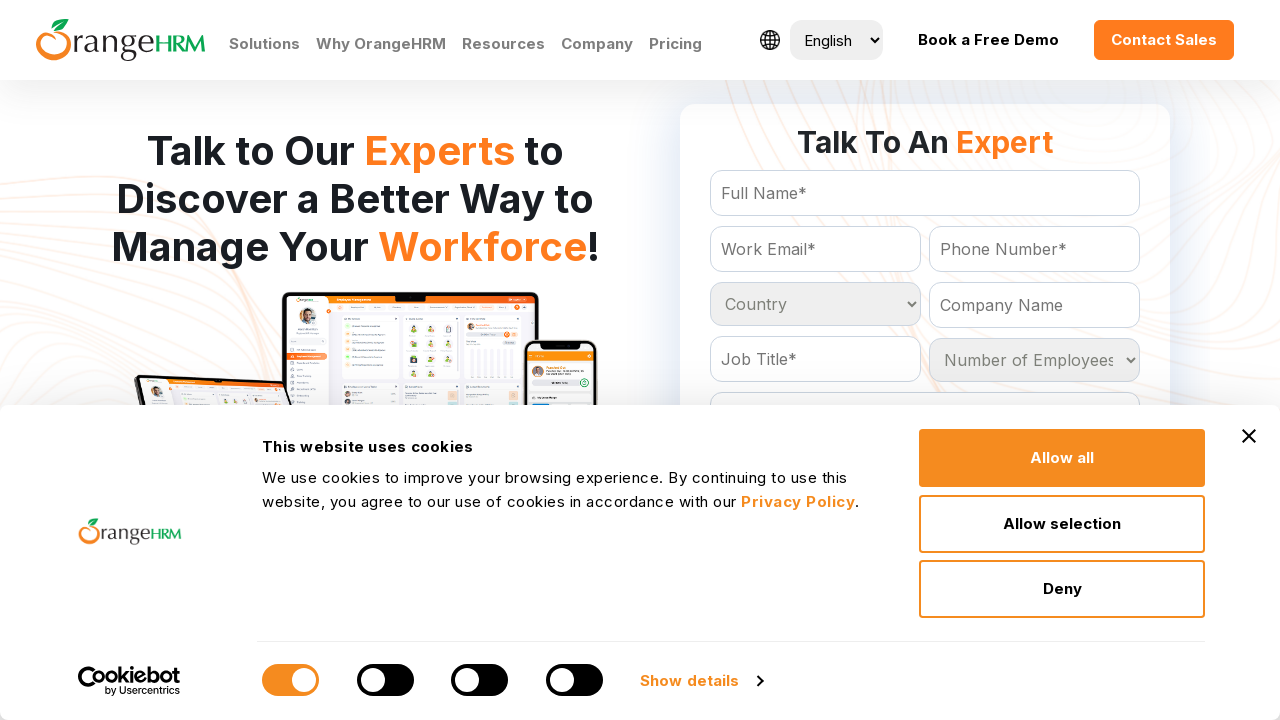

Processed country option: Philippines
	
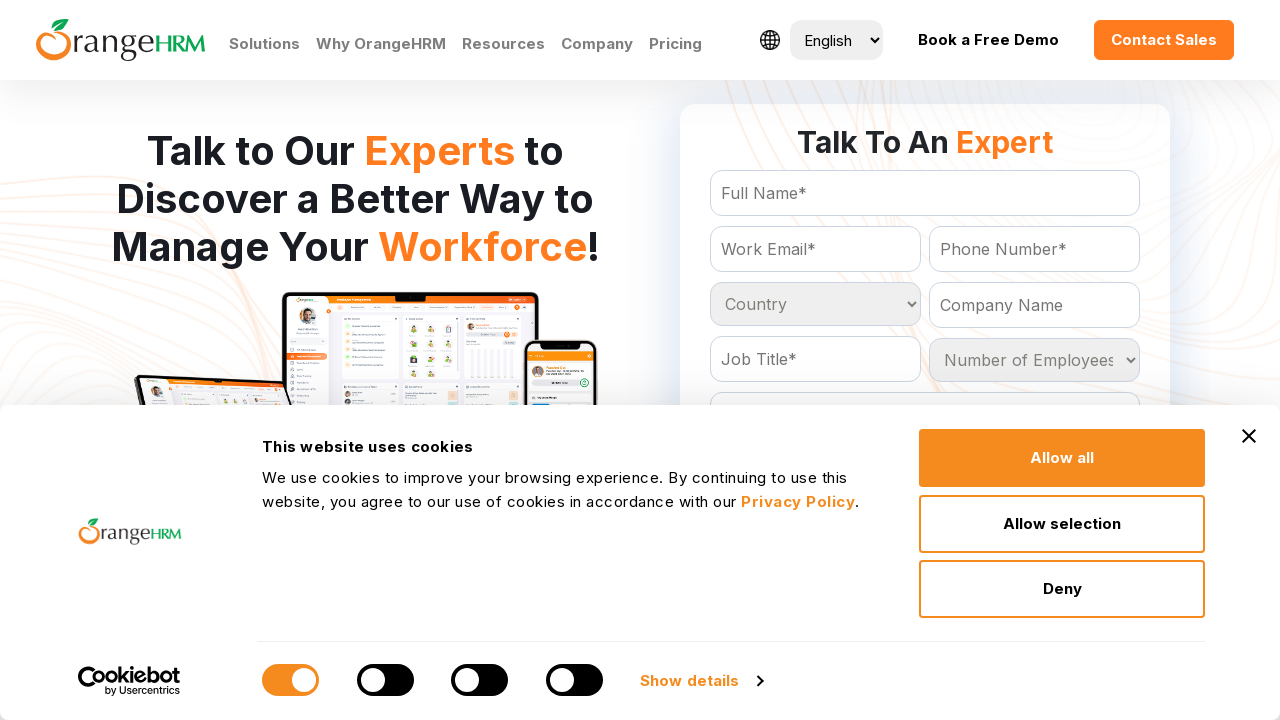

Processed country option: Poland
	
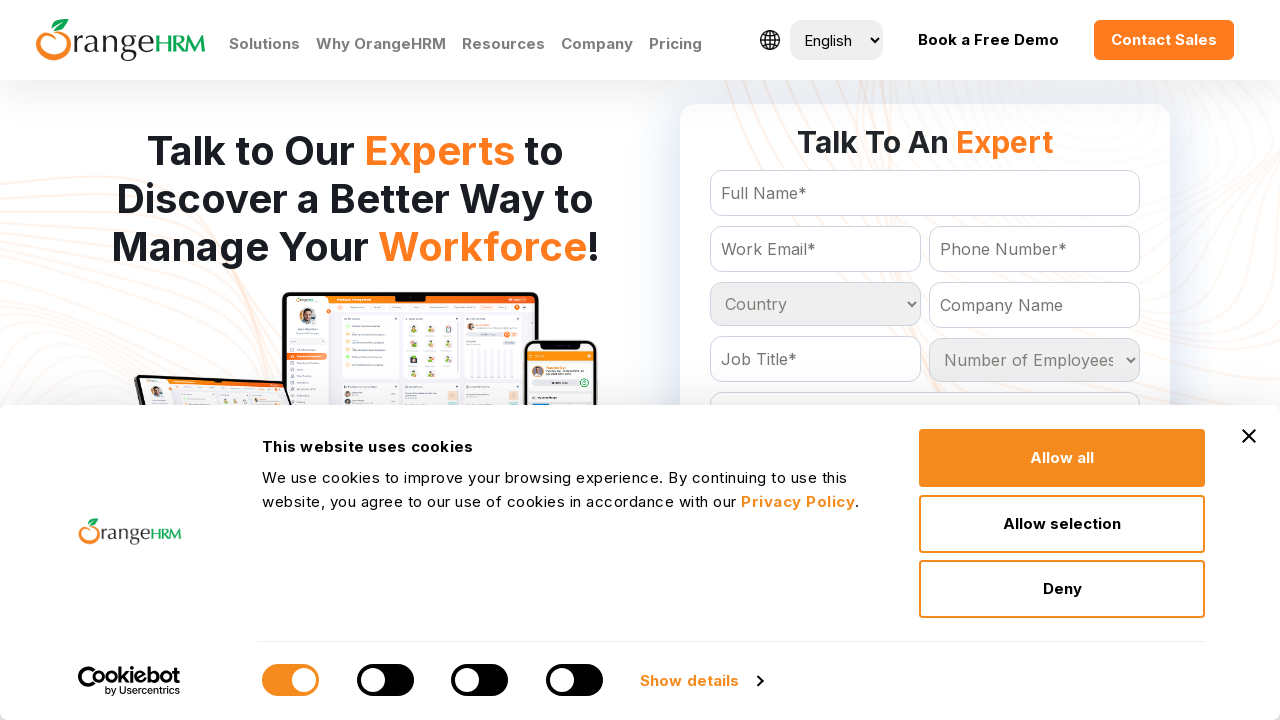

Processed country option: Portugal
	
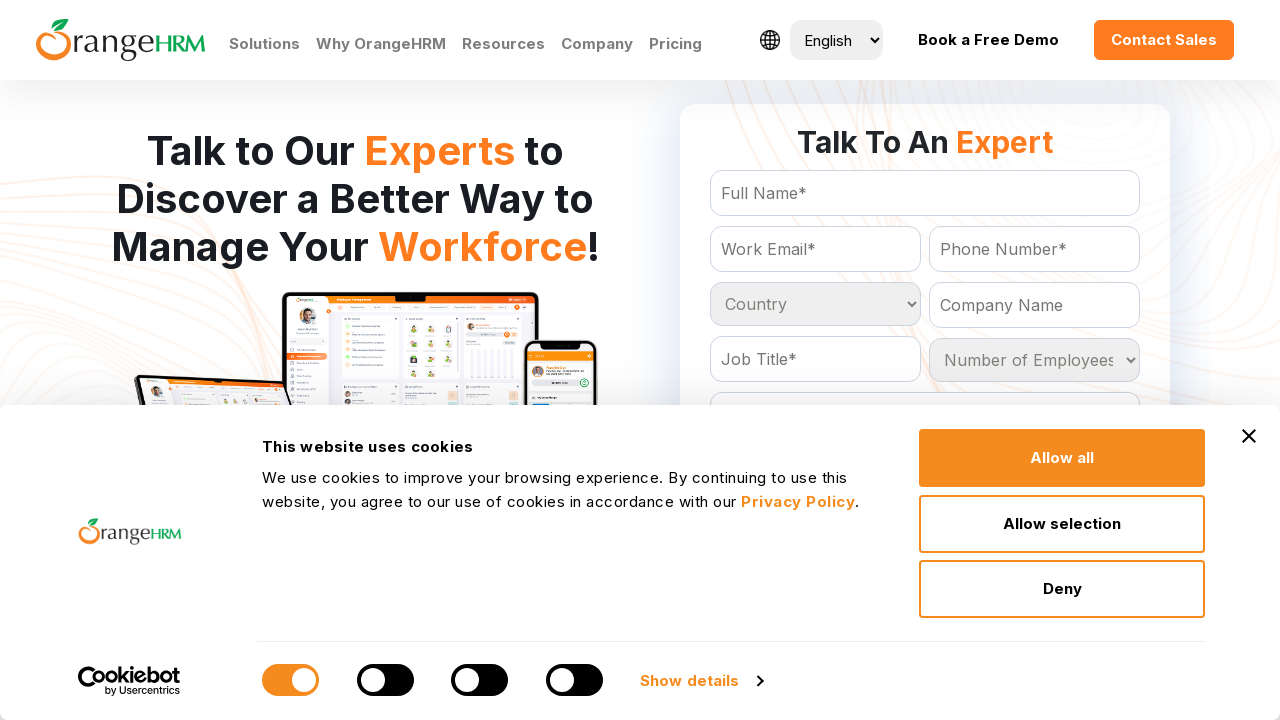

Processed country option: Puerto Rico
	
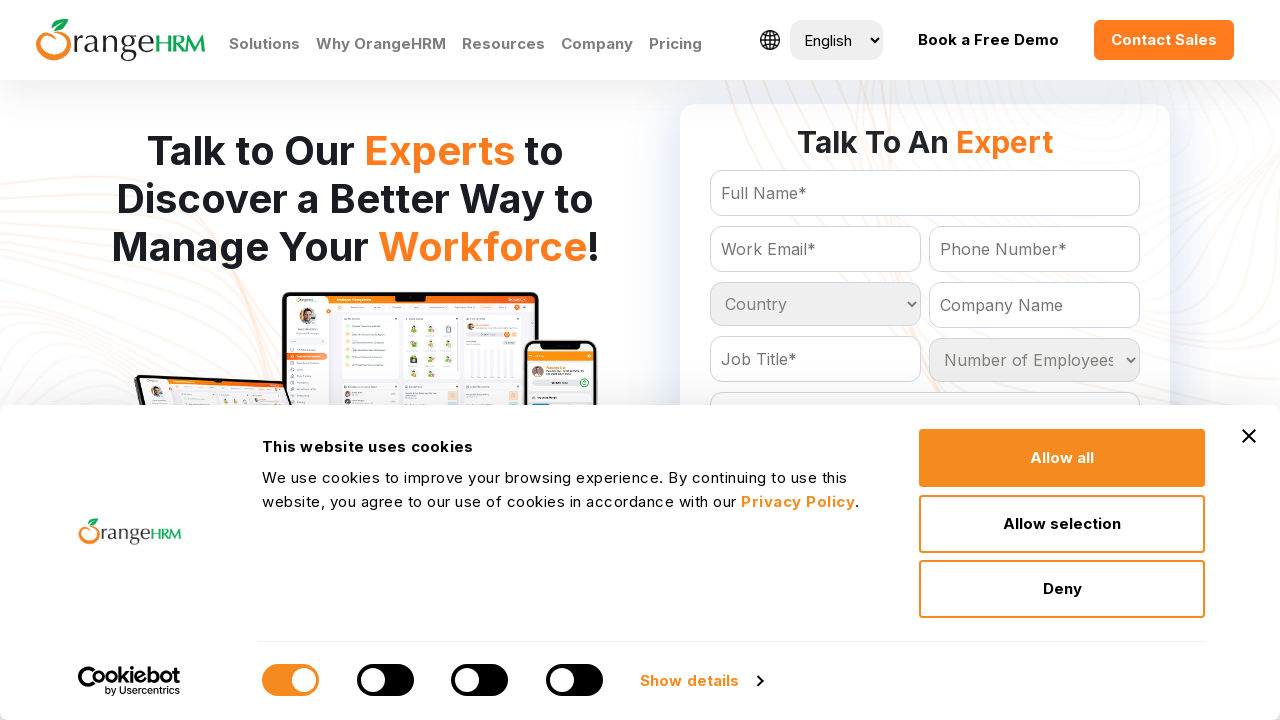

Processed country option: Qatar
	
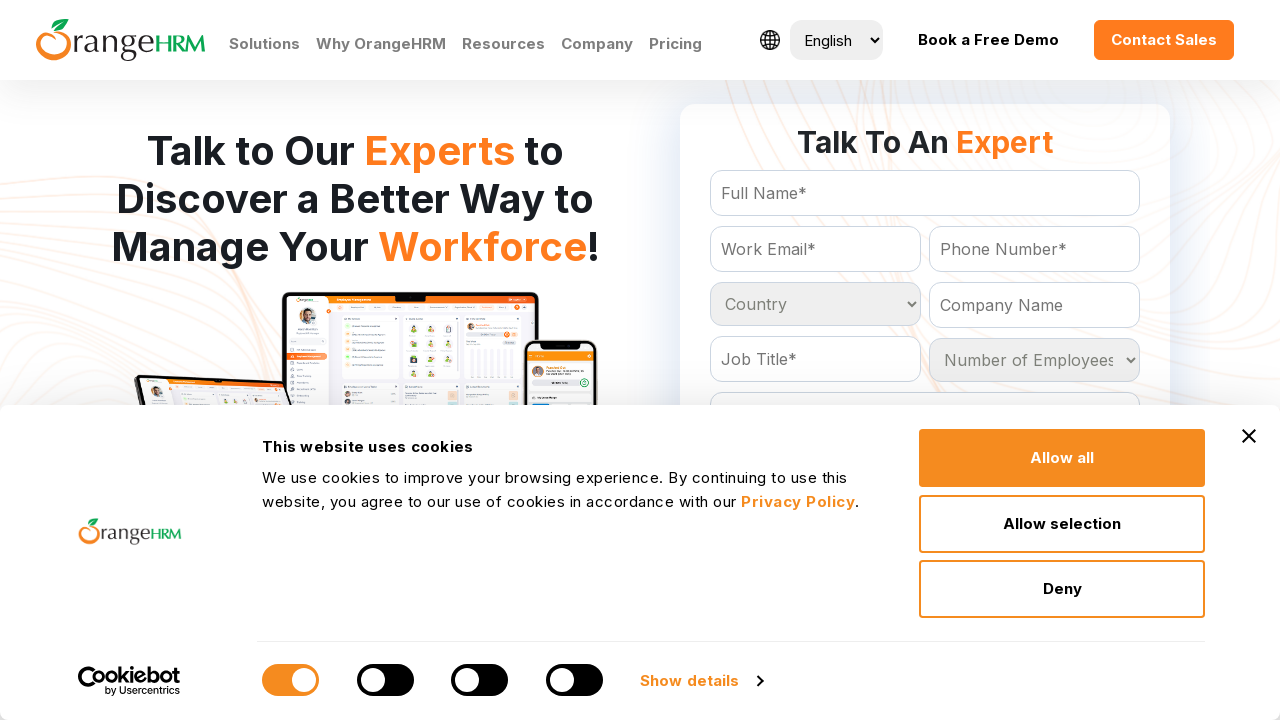

Processed country option: Reunion
	
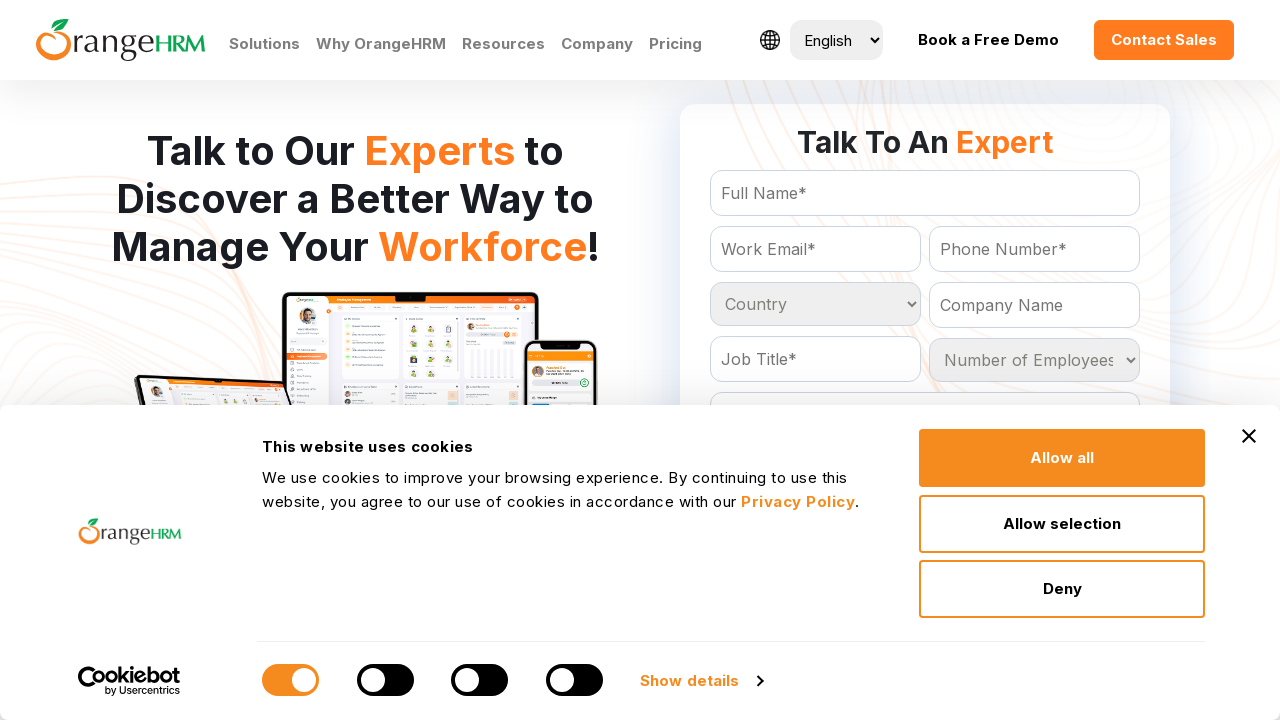

Processed country option: Romania
	
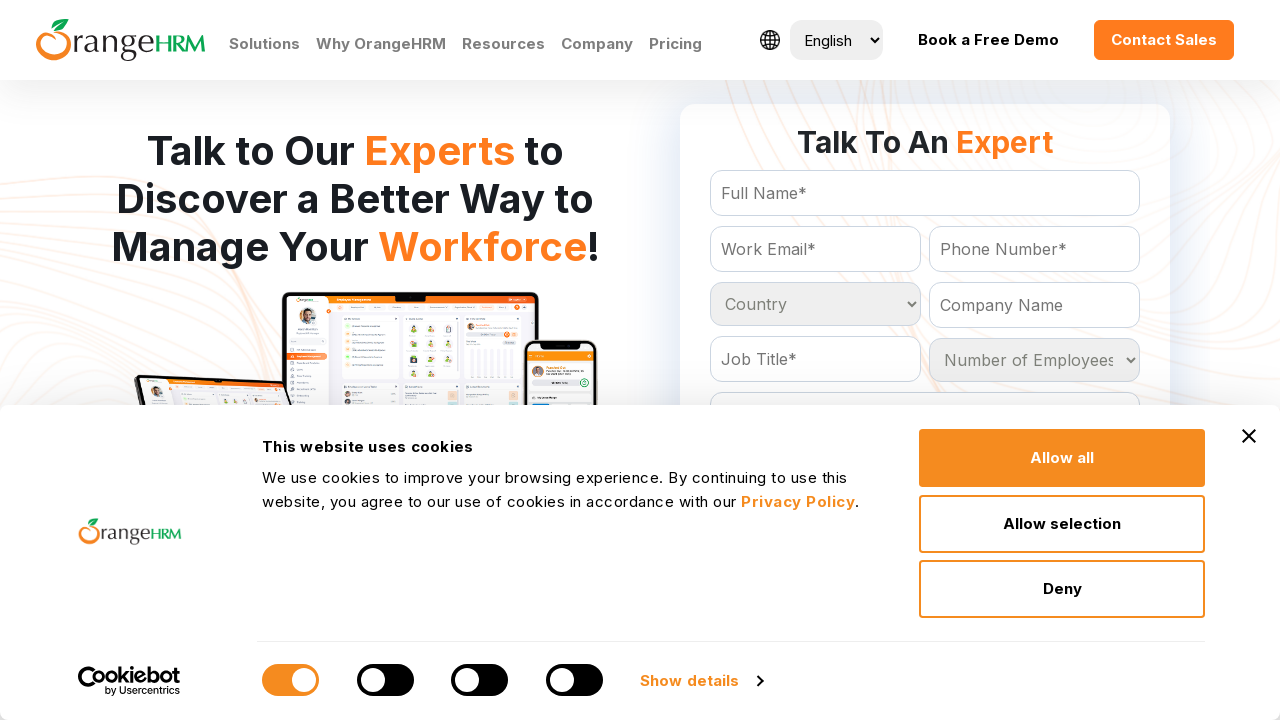

Processed country option: Russian Federation
	
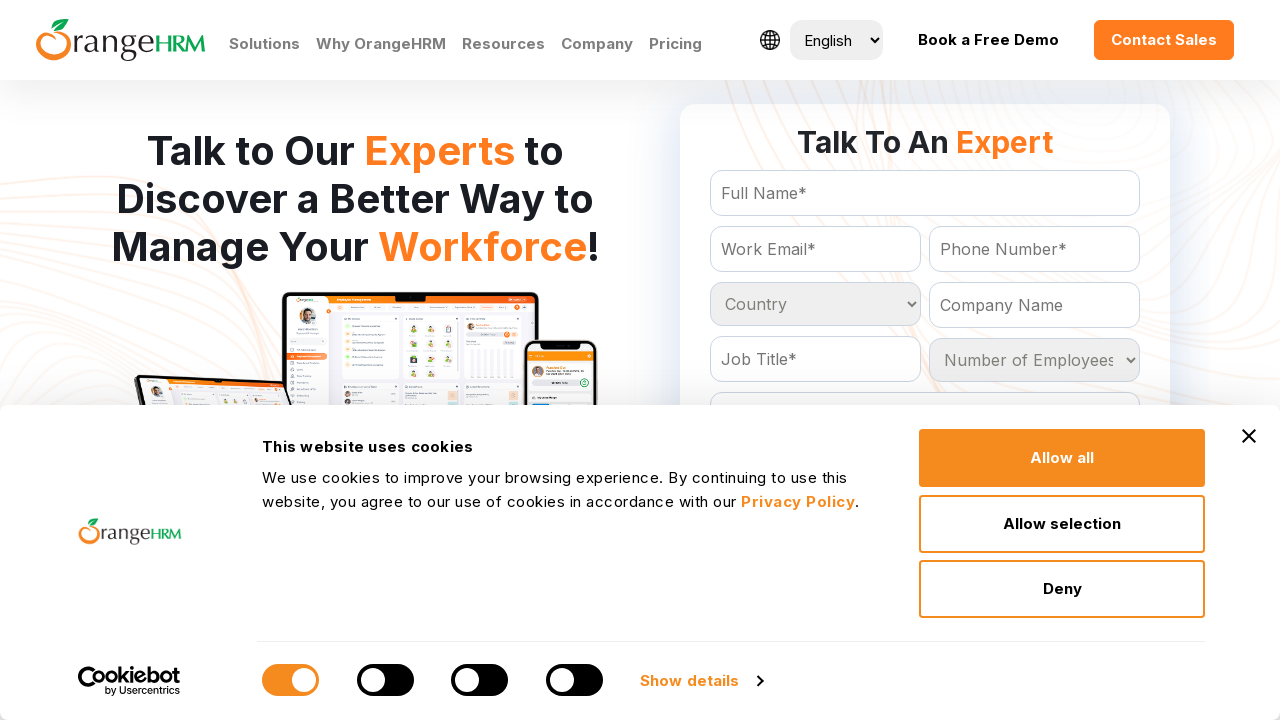

Processed country option: Rwanda
	
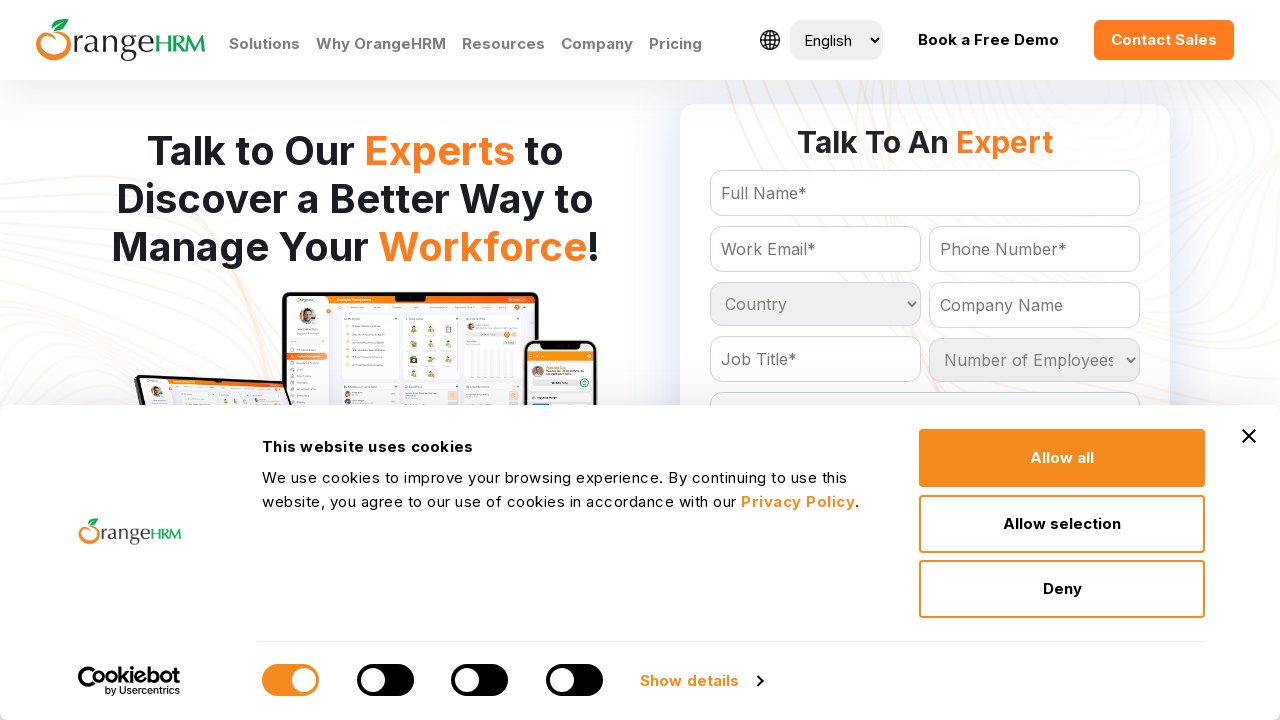

Processed country option: St Kitts and Nevis
	
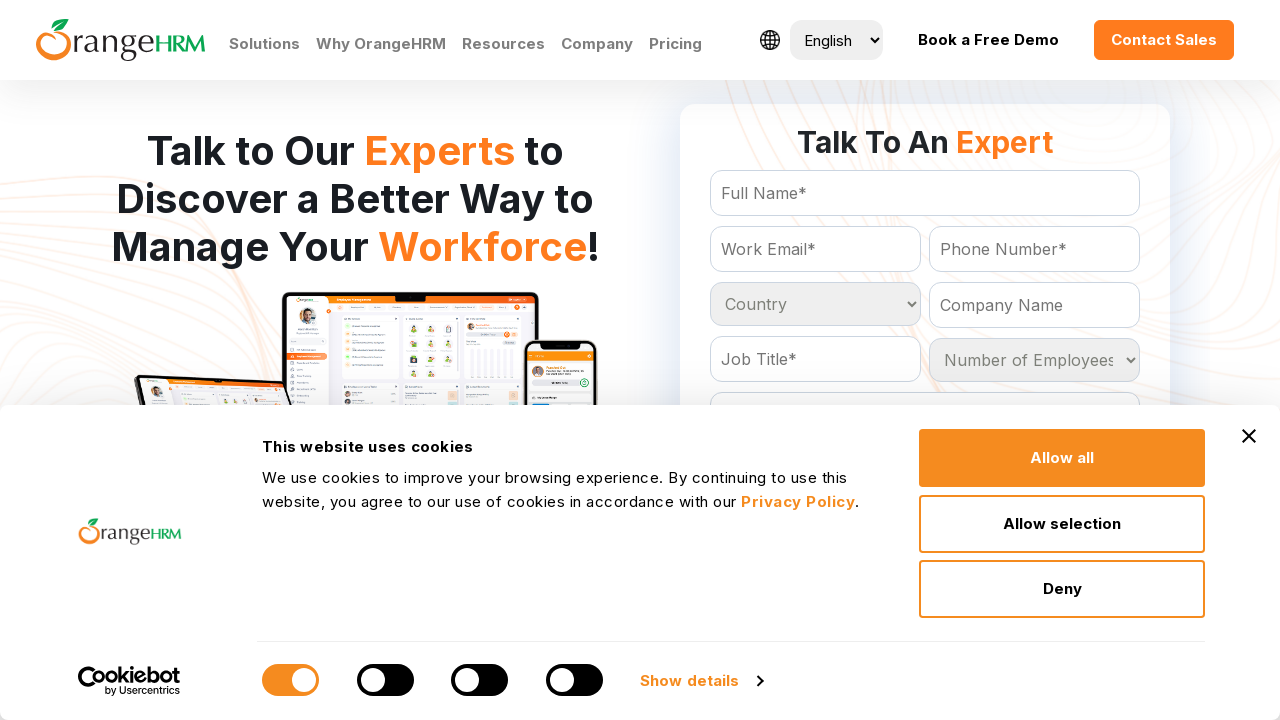

Processed country option: St Lucia
	
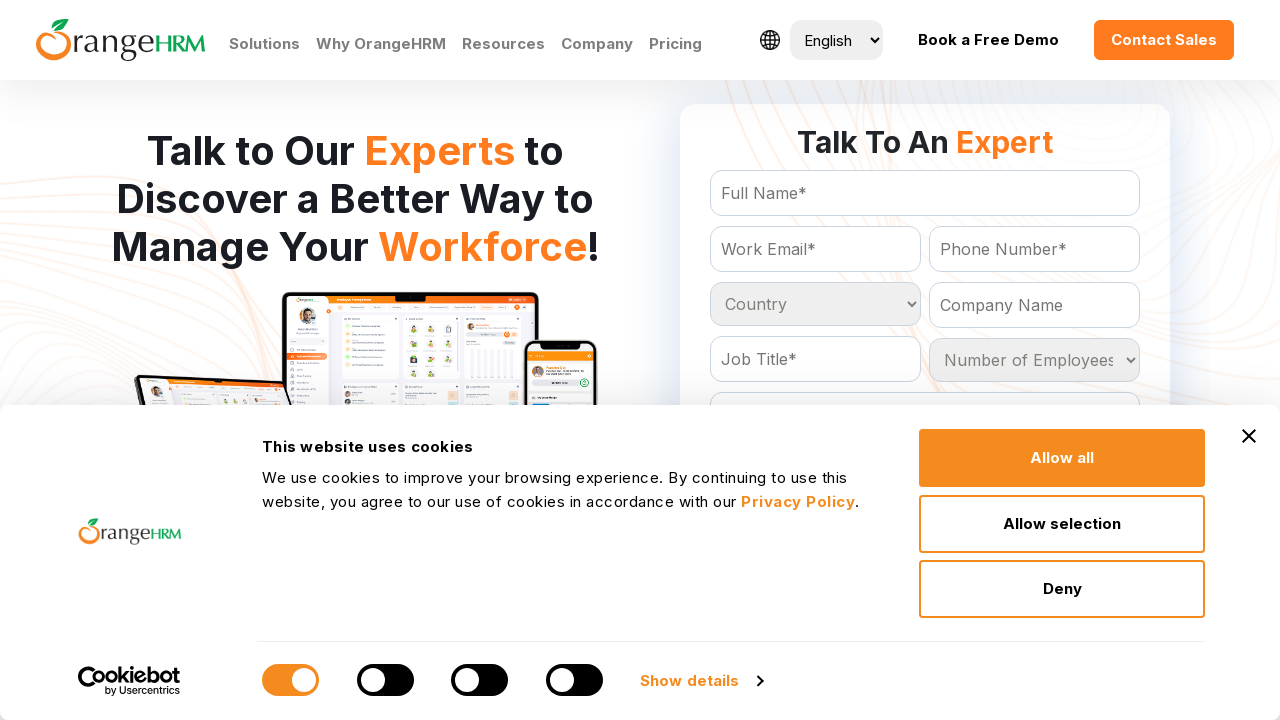

Processed country option: St Vincent and the Grenadines
	
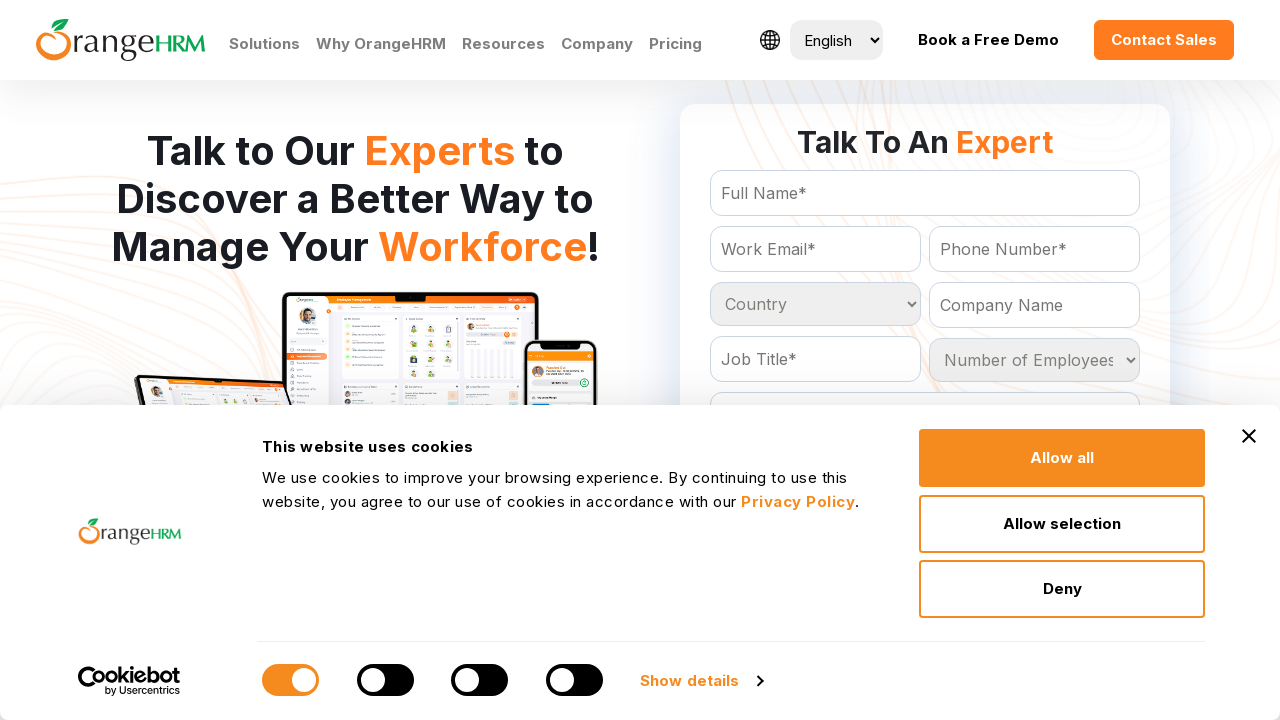

Processed country option: Samoa
	
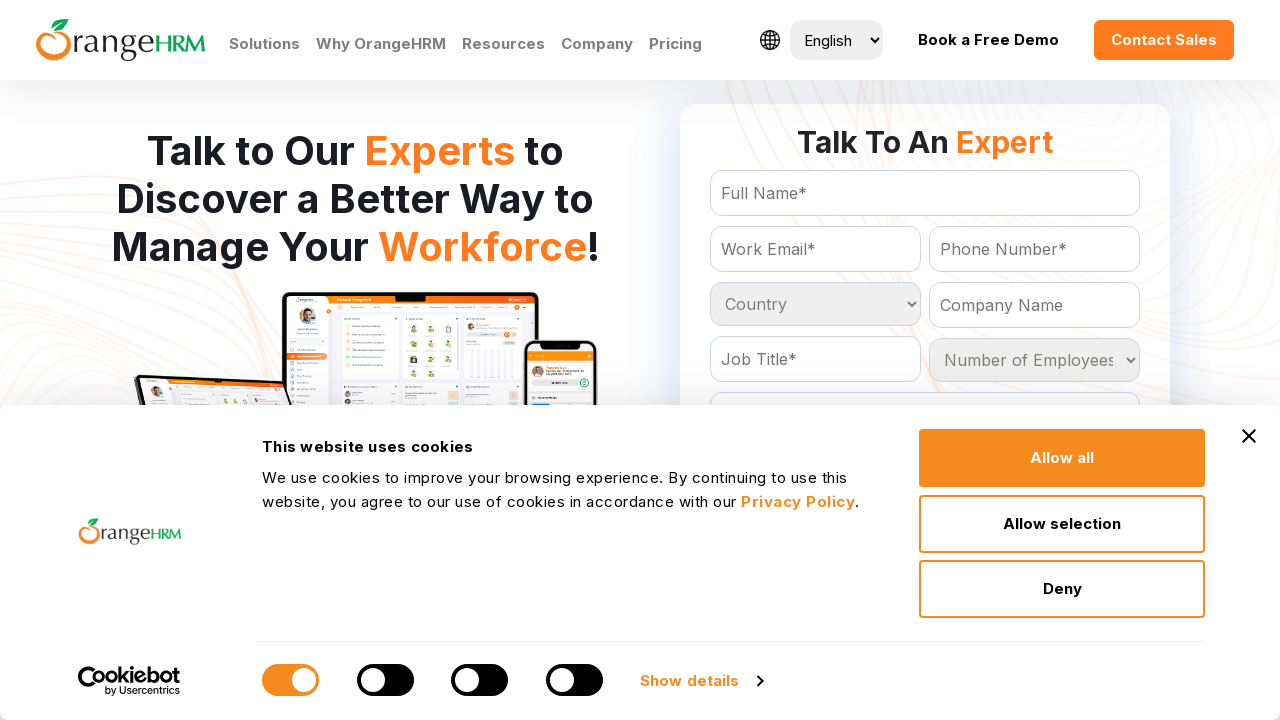

Processed country option: San Marino
	
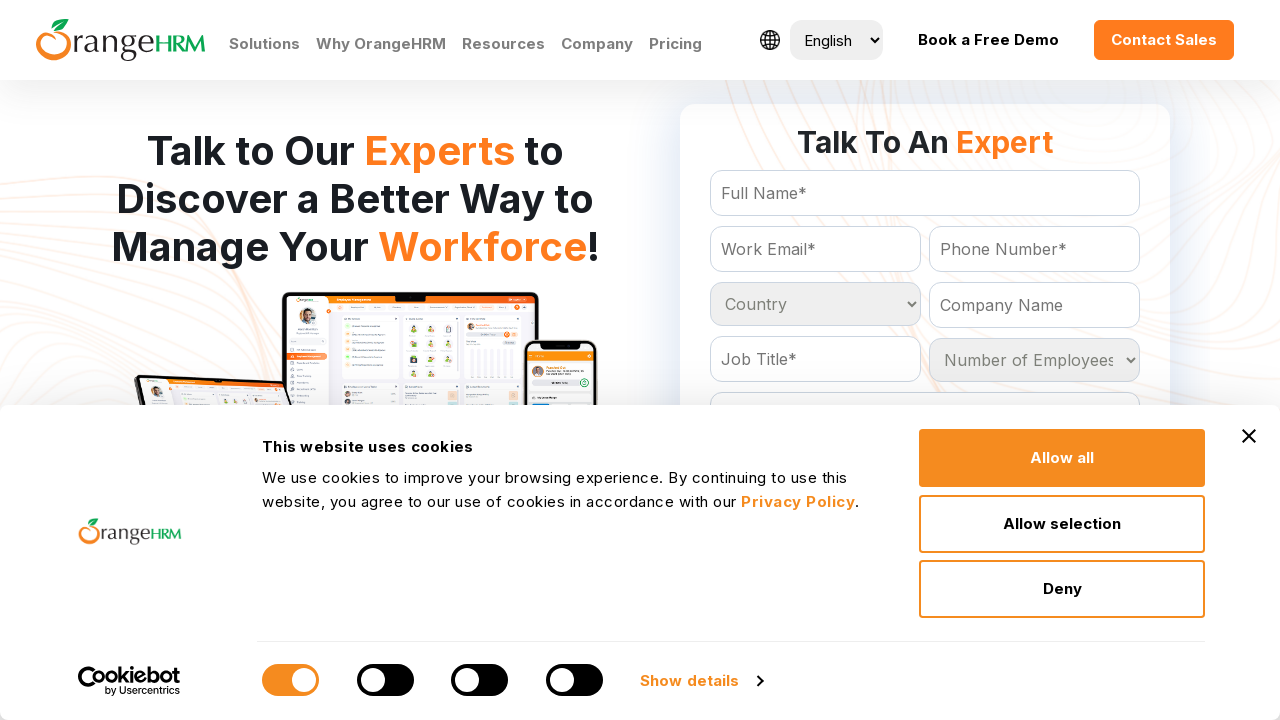

Processed country option: Sao Tome and Principe
	
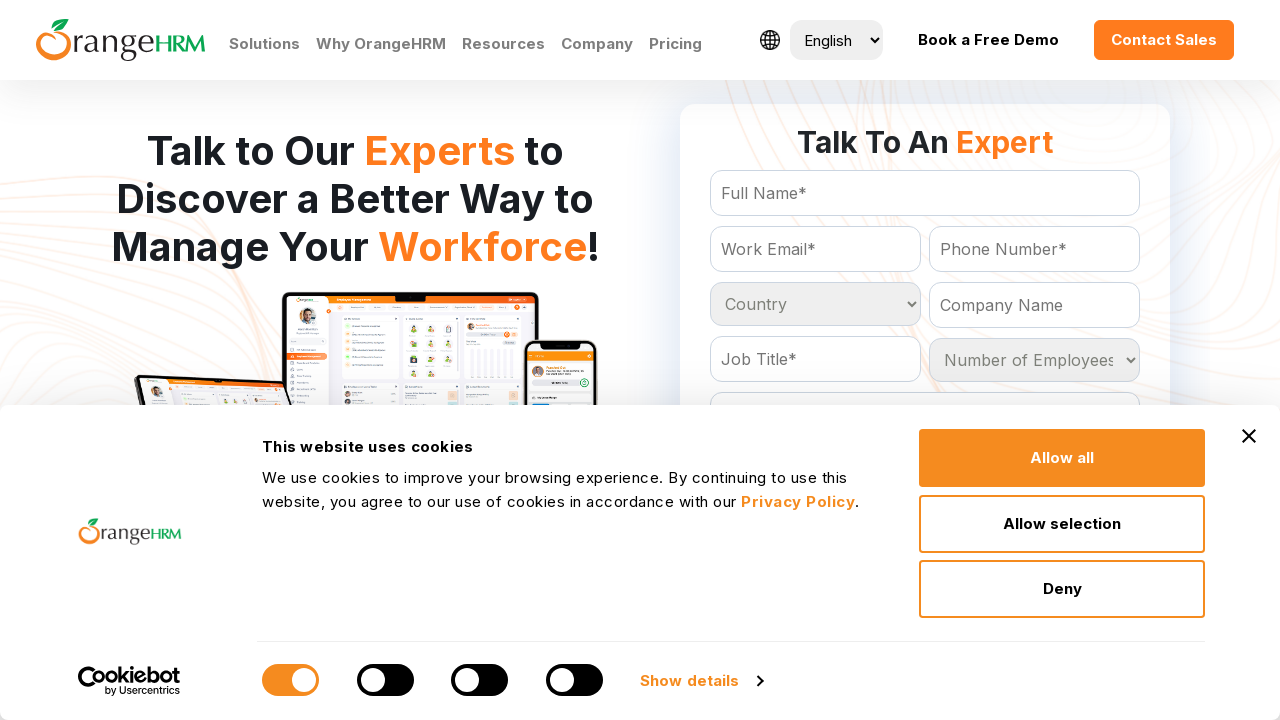

Processed country option: Saudi Arabia
	
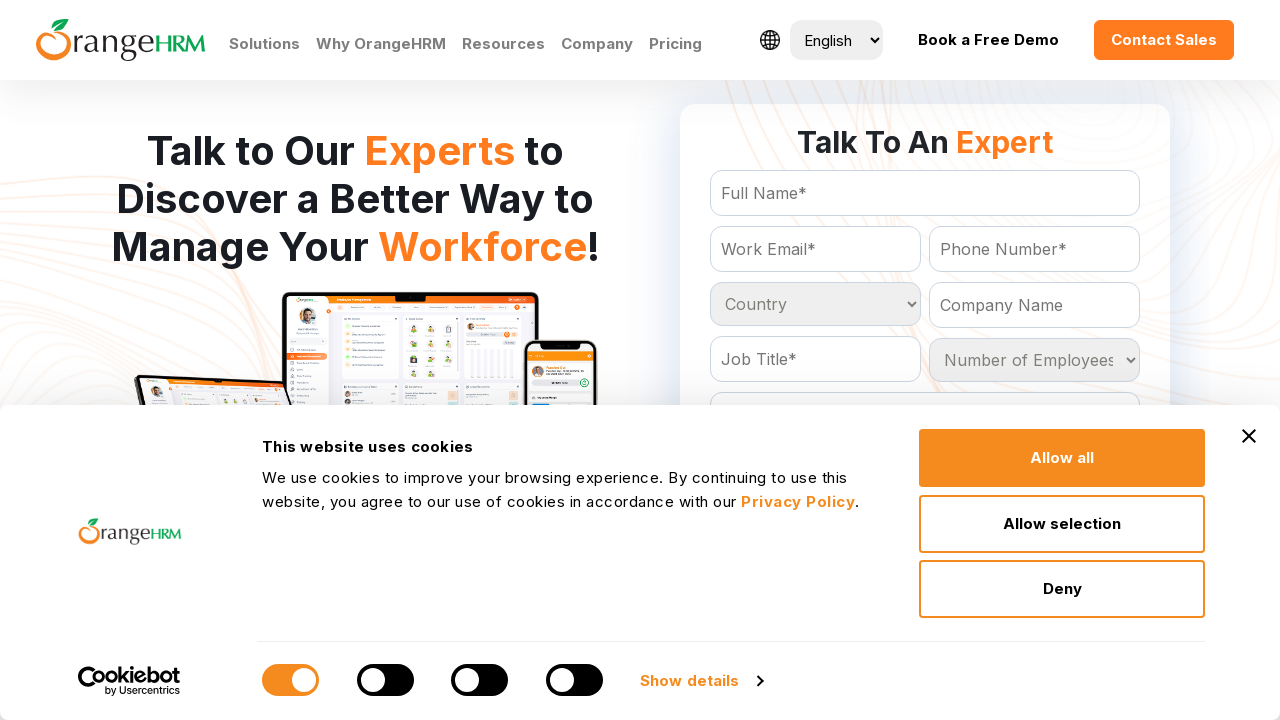

Processed country option: Senegal
	
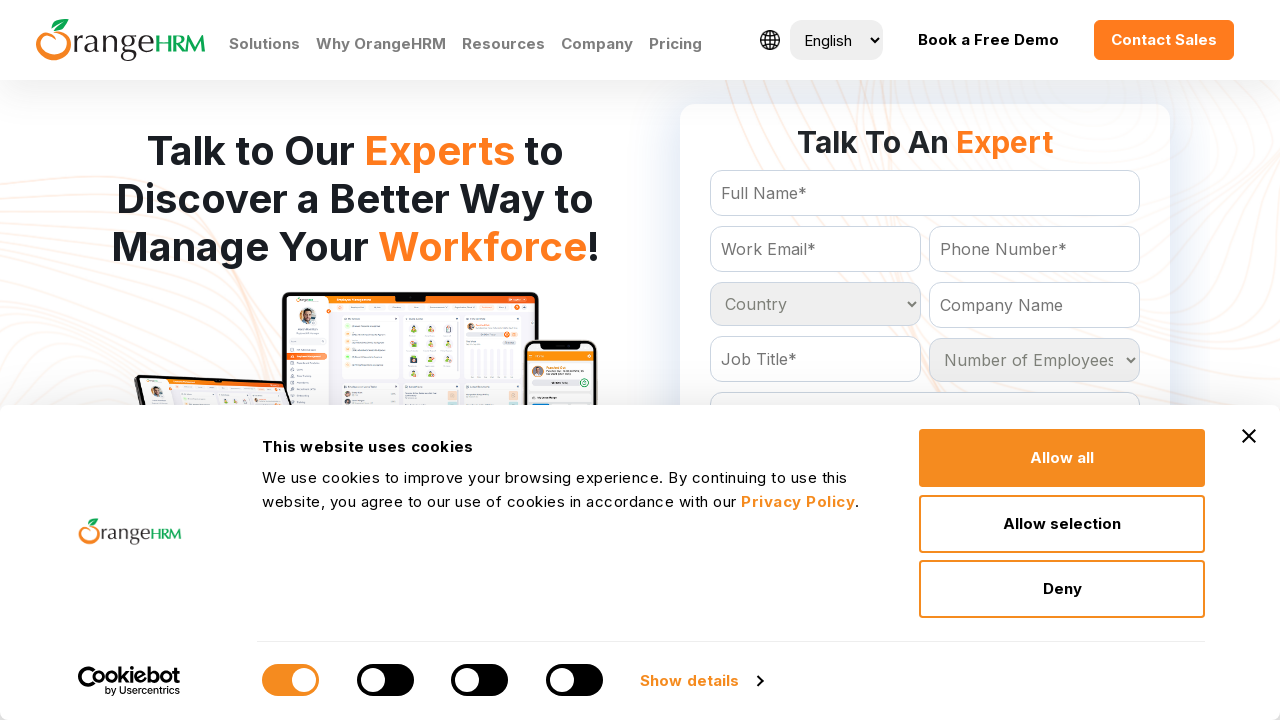

Processed country option: Serbia
	
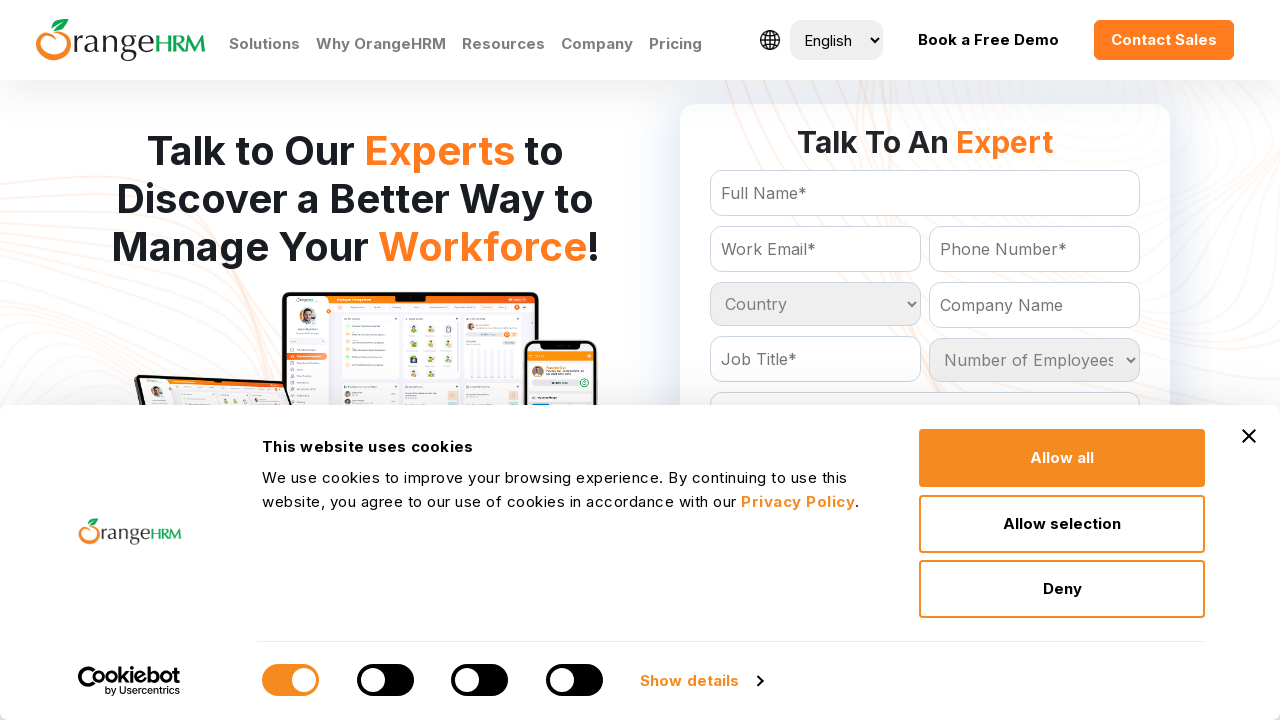

Processed country option: Seychelles
	
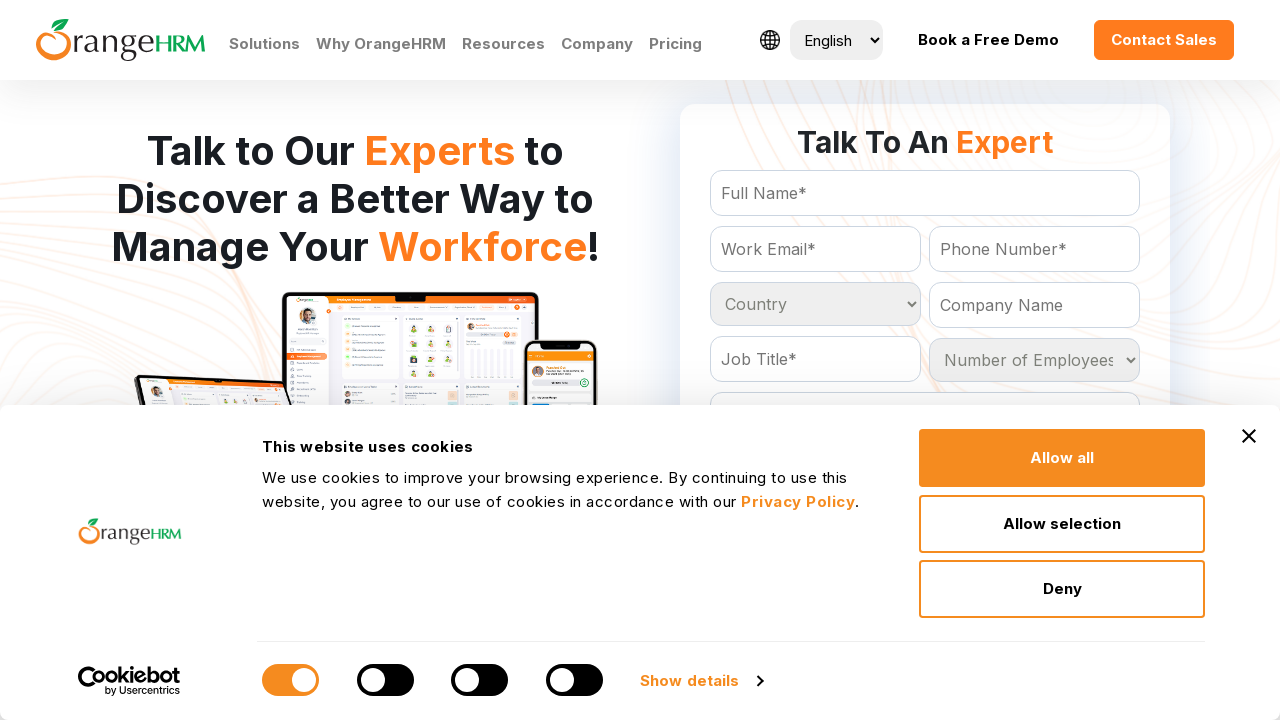

Processed country option: Sierra Leone
	
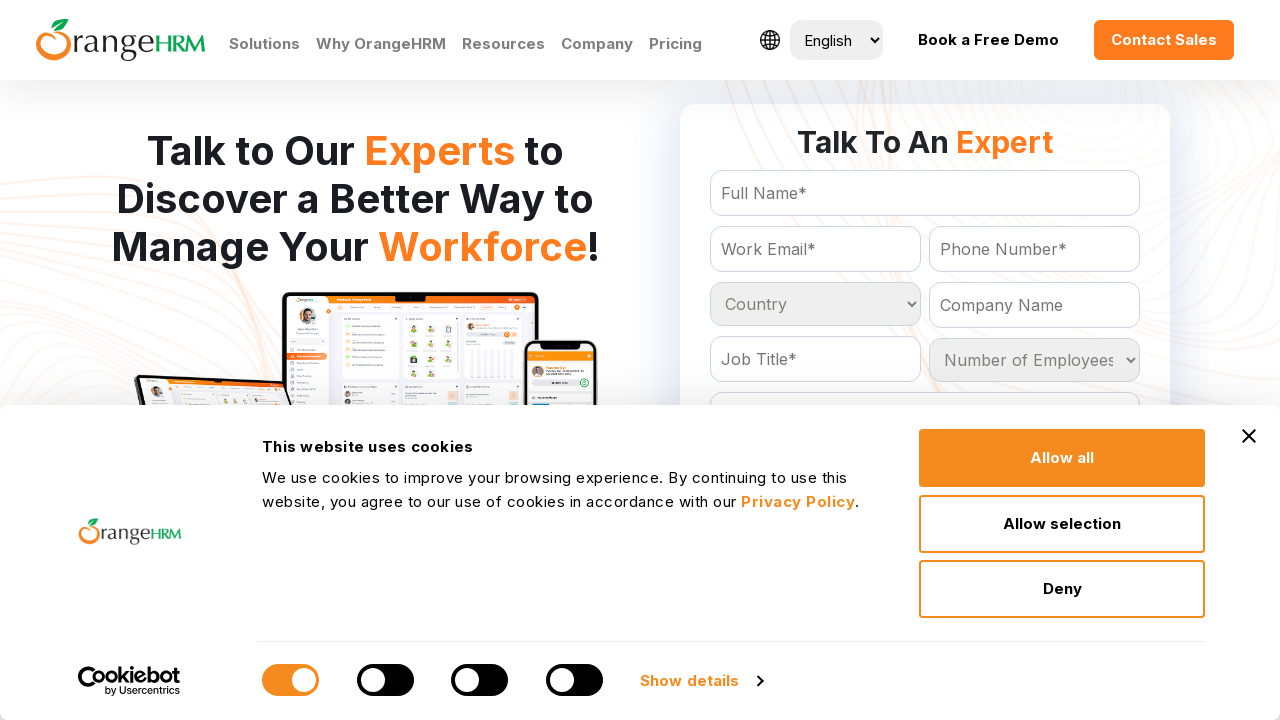

Processed country option: Singapore
	
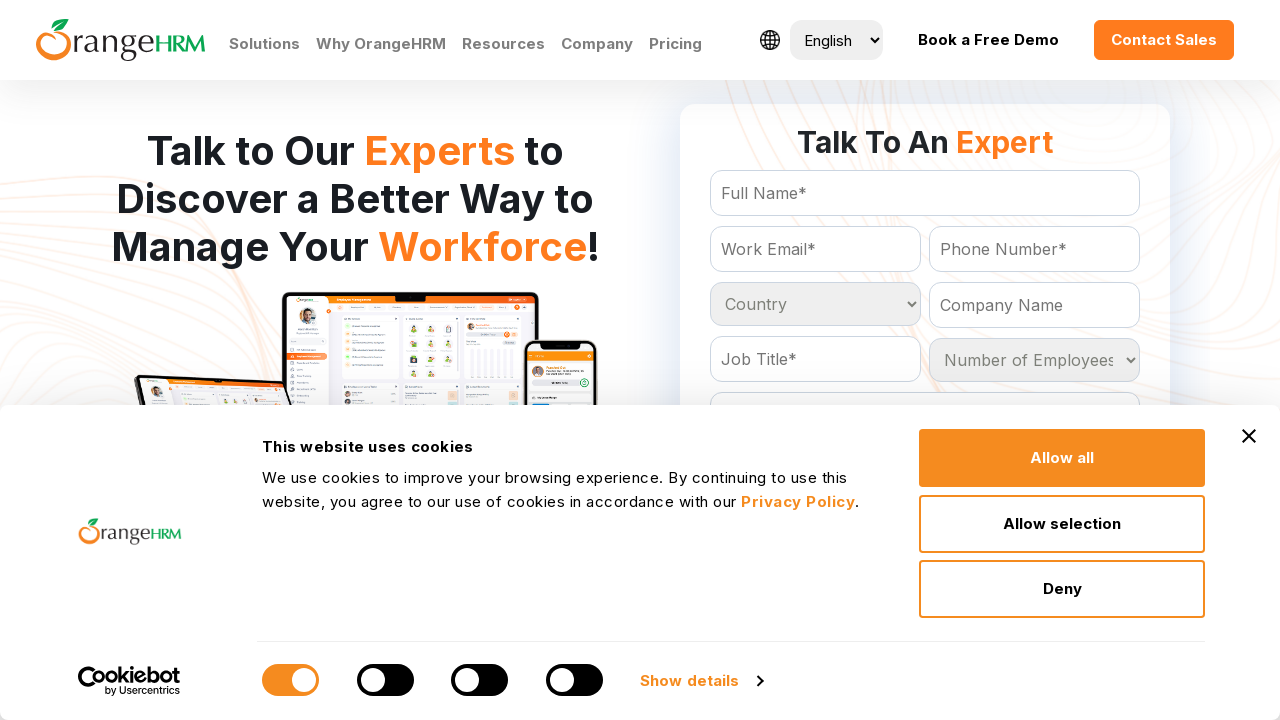

Processed country option: Slovakia
	
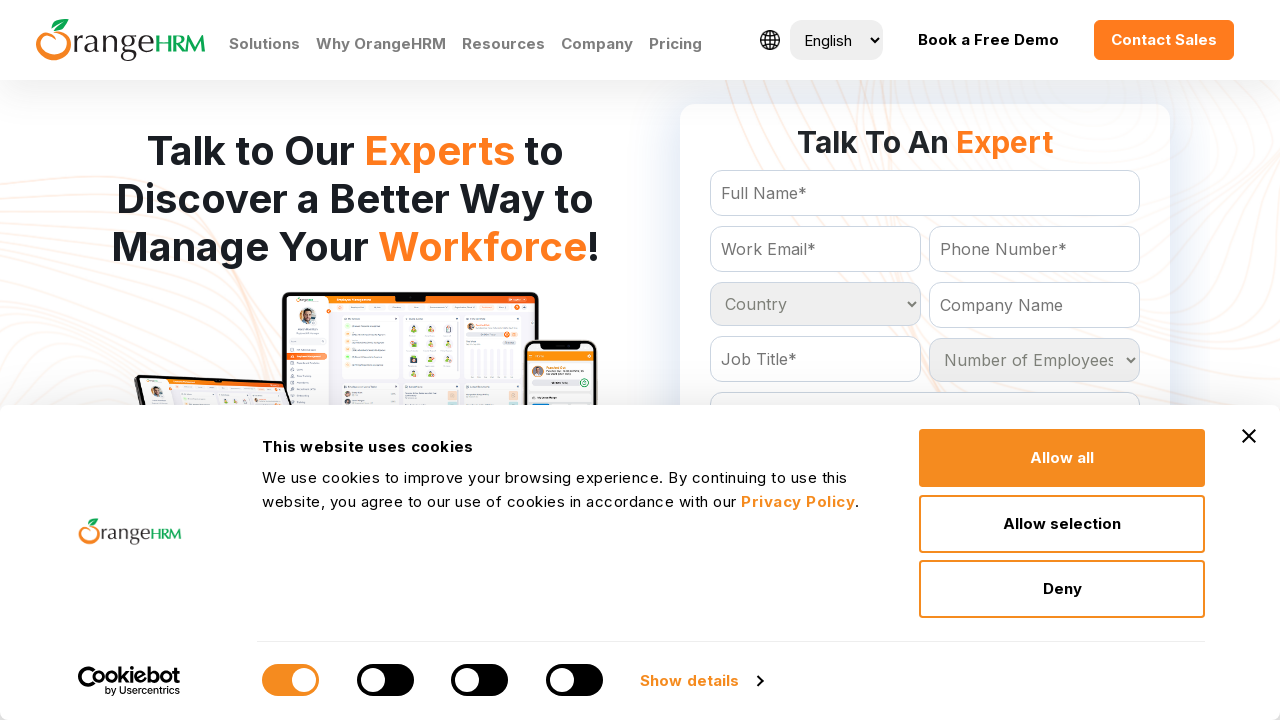

Processed country option: Slovenia
	
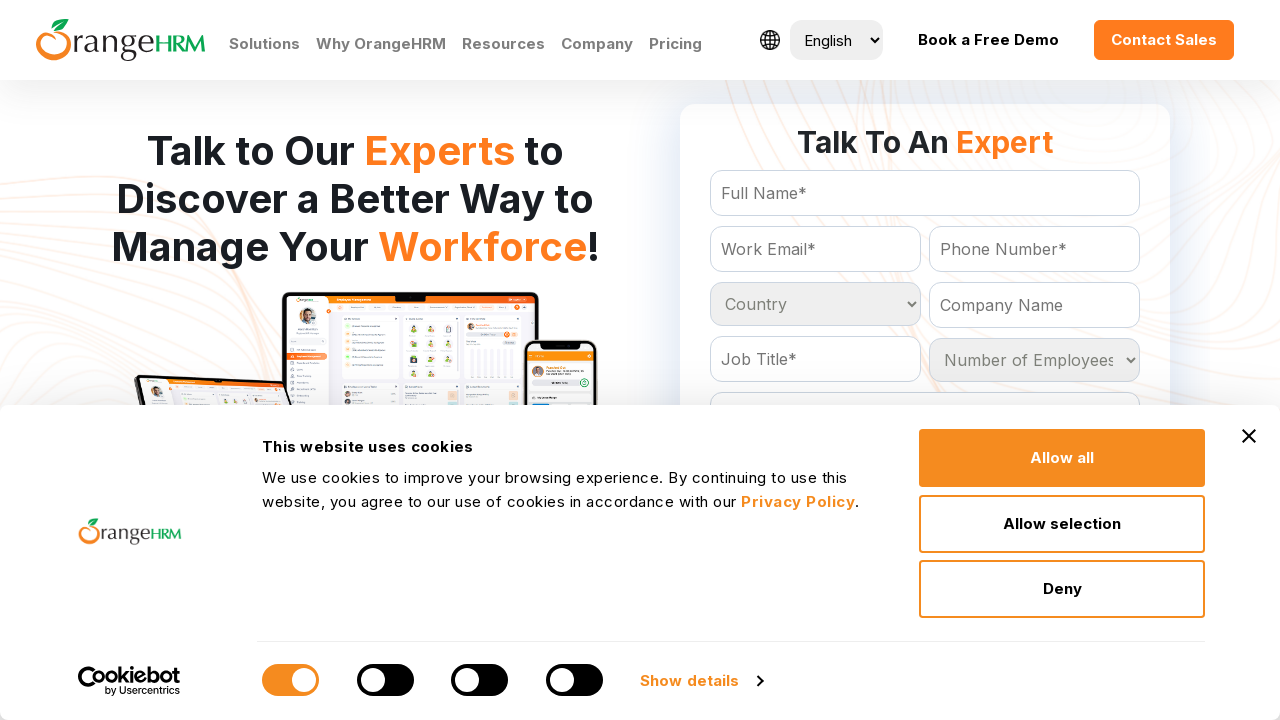

Processed country option: Solomon Islands
	
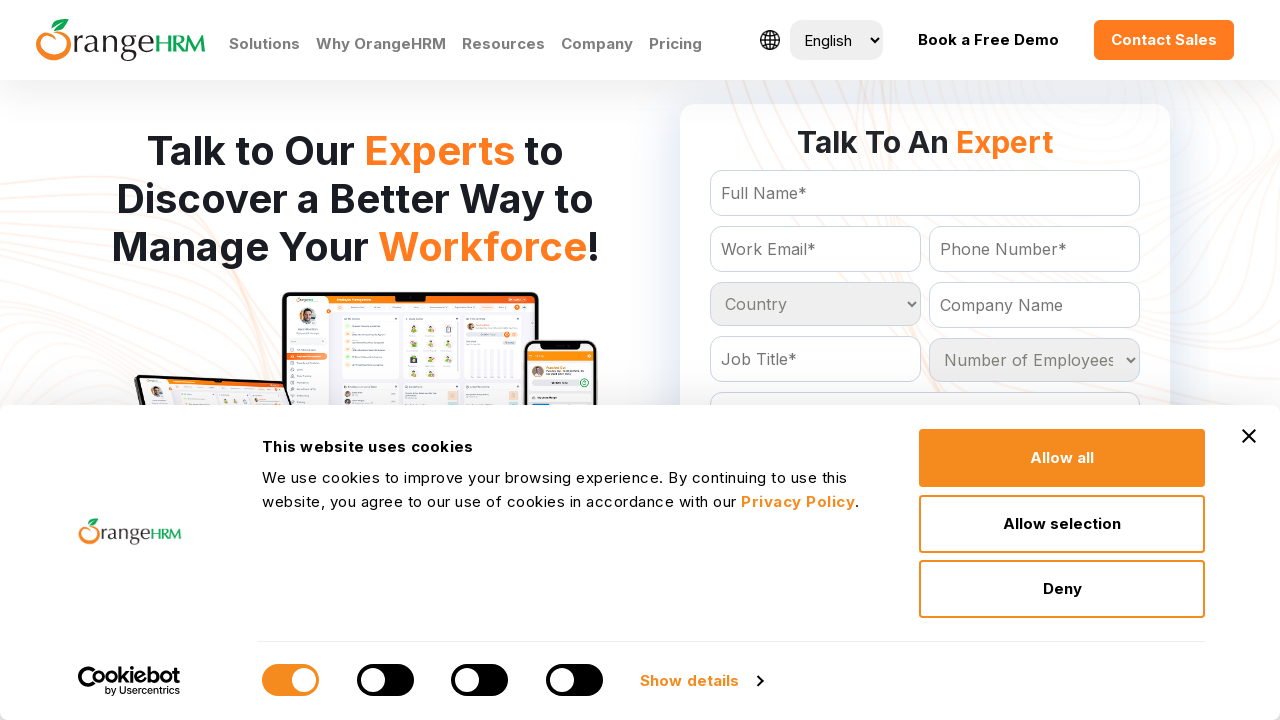

Processed country option: Somalia
	
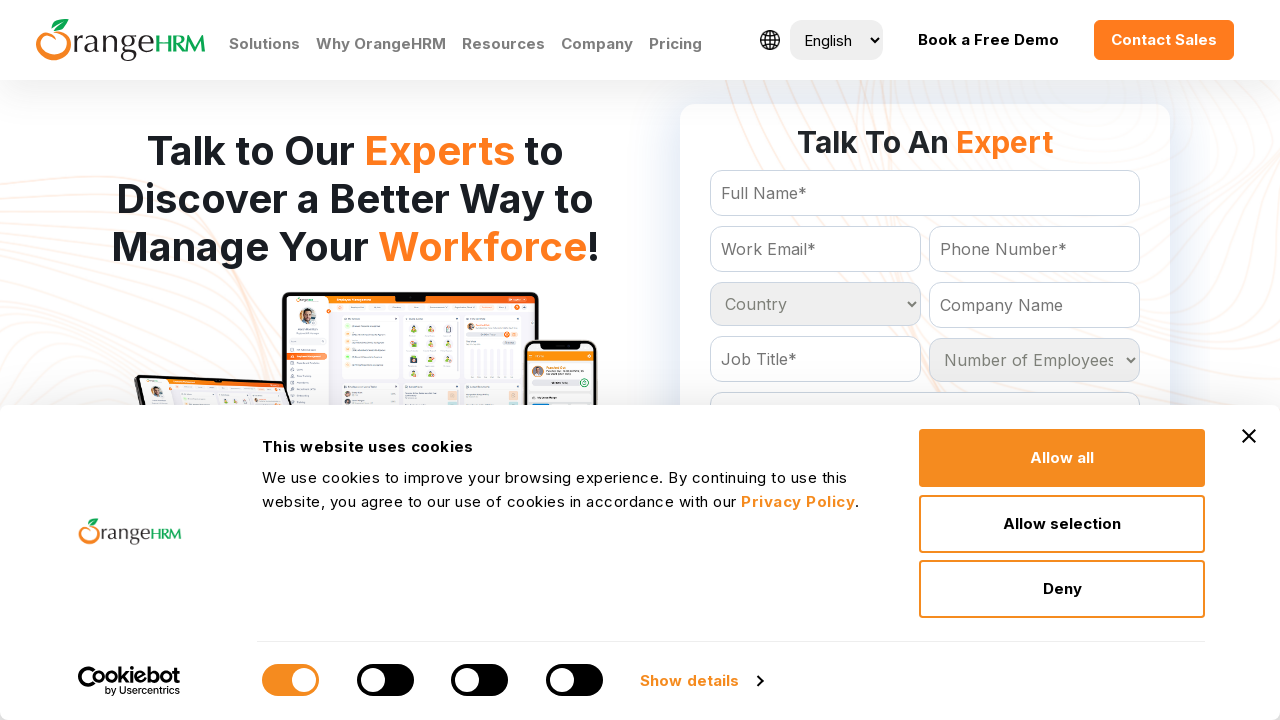

Processed country option: South Africa
	
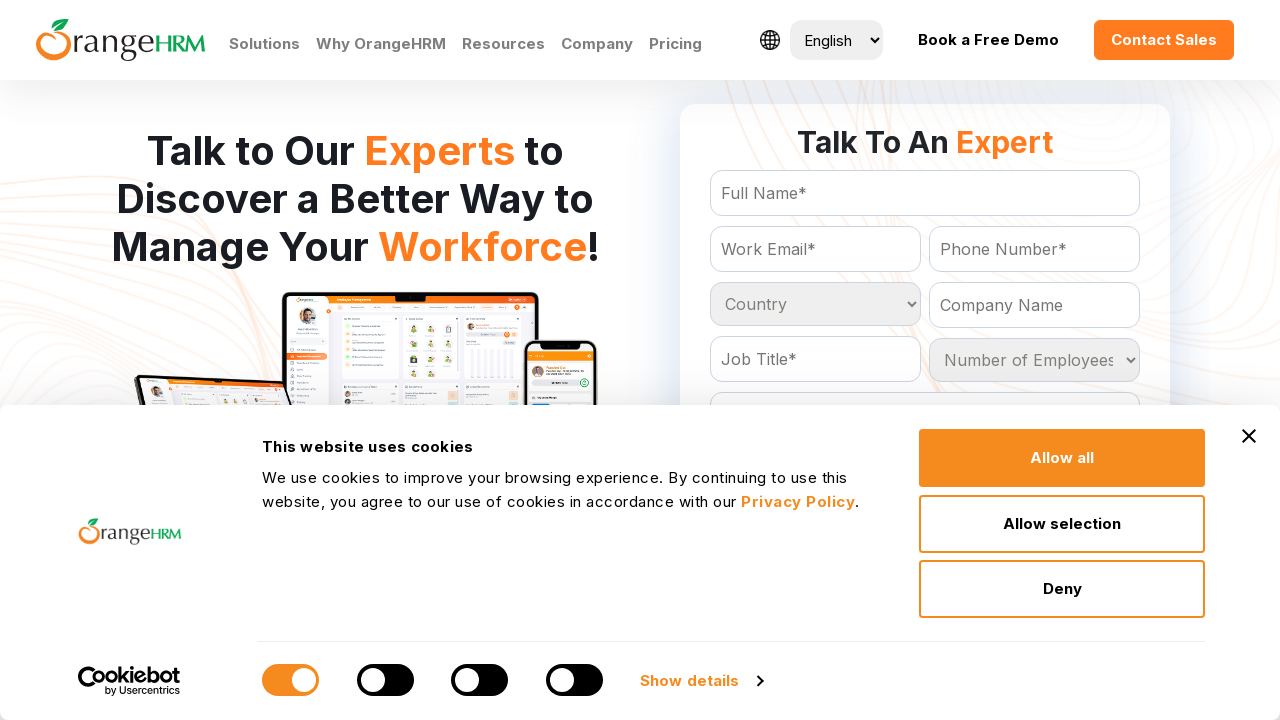

Processed country option: South Georgia
	
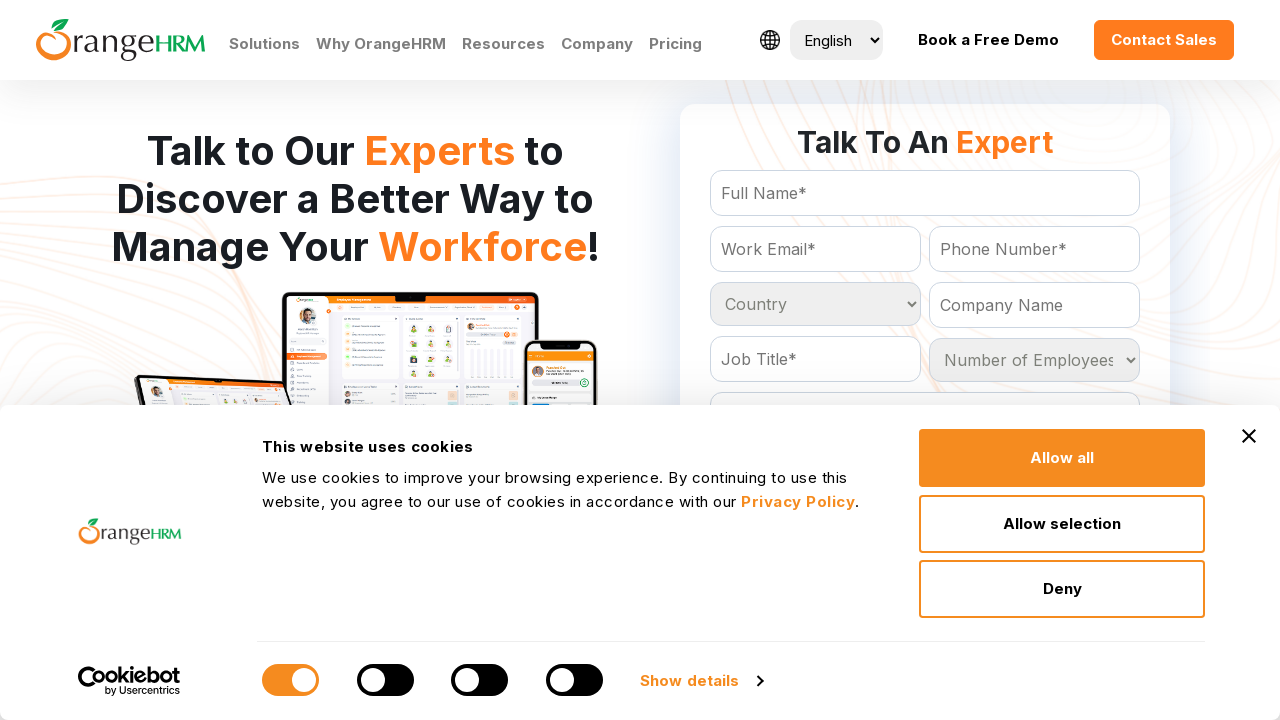

Processed country option: Spain
	
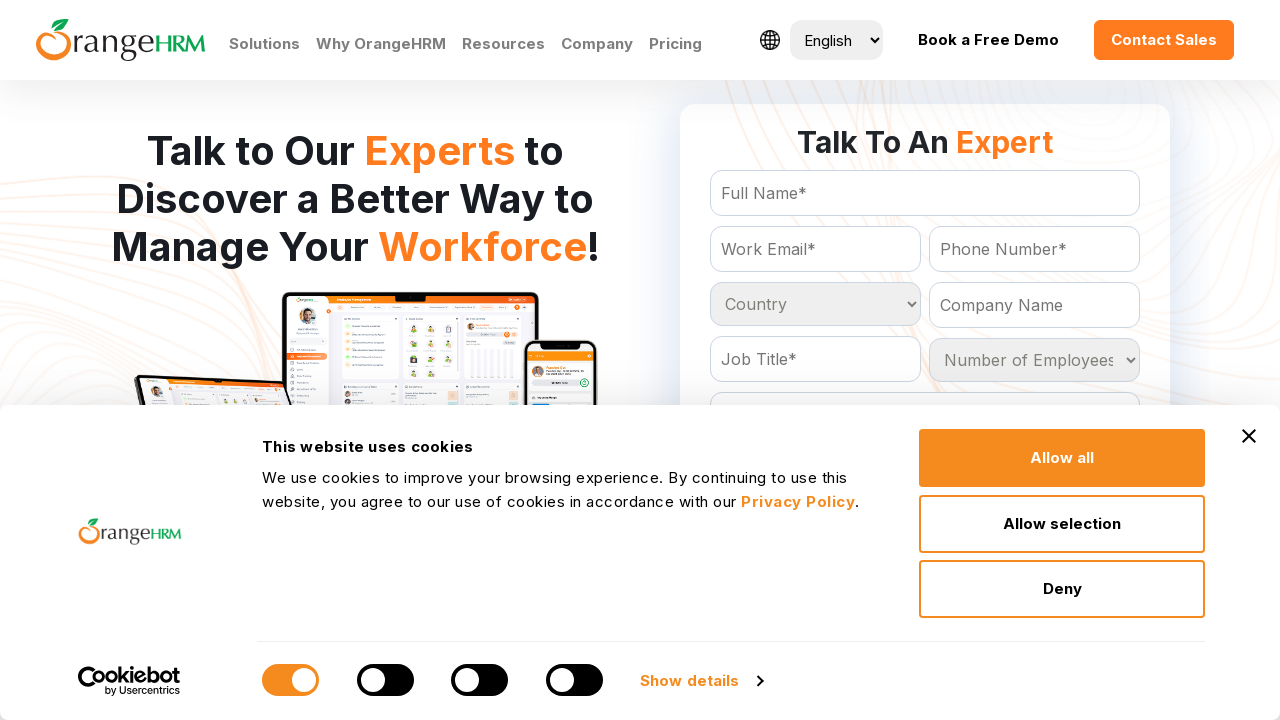

Processed country option: Sri Lanka
	
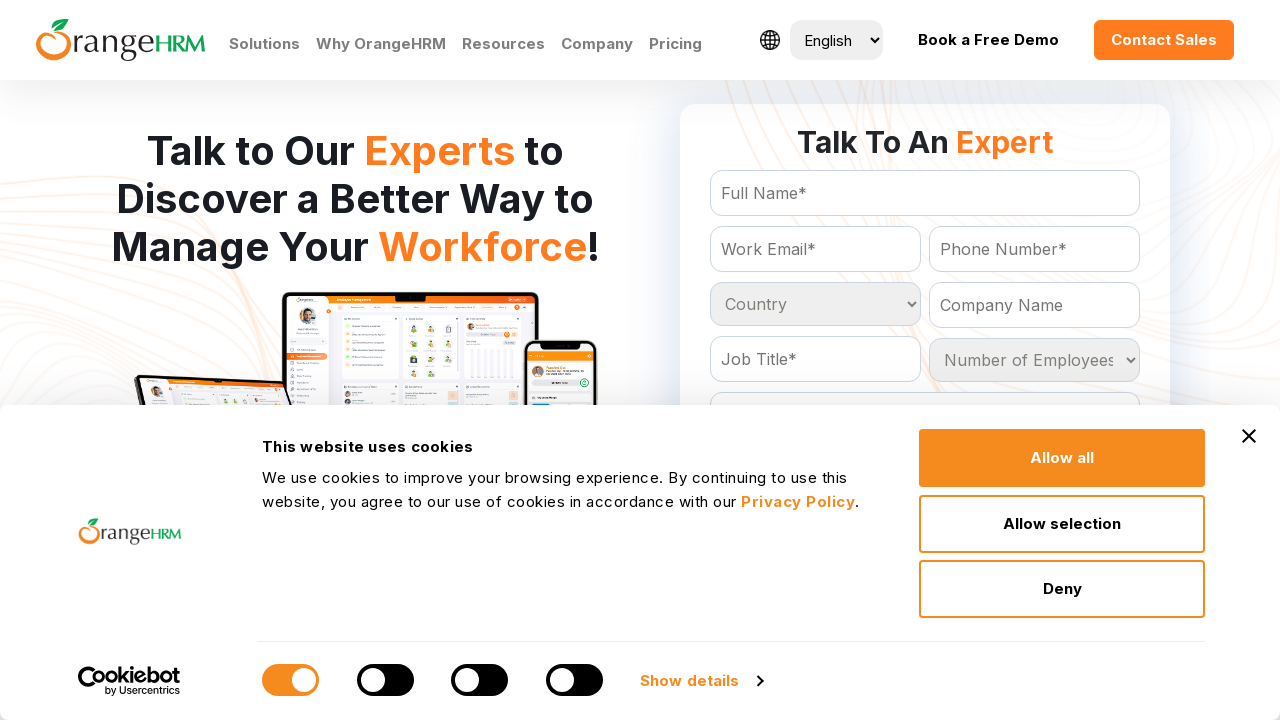

Processed country option: Sudan
	
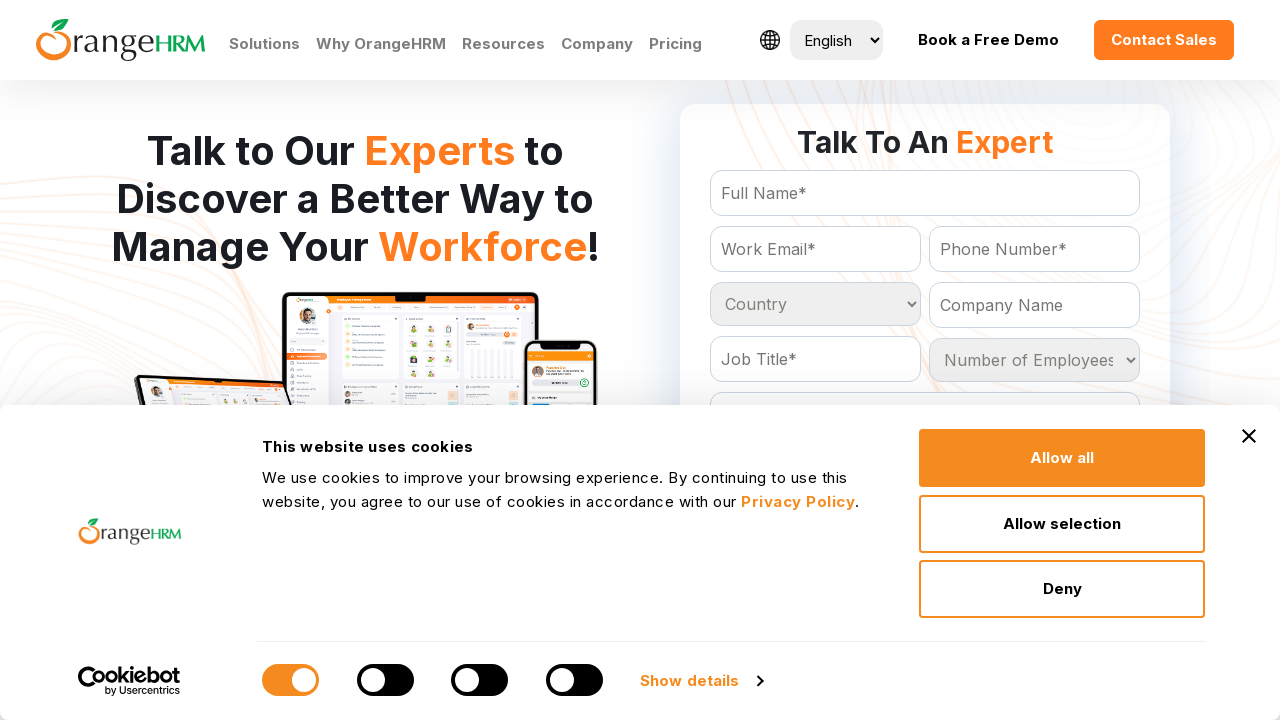

Processed country option: Suriname
	
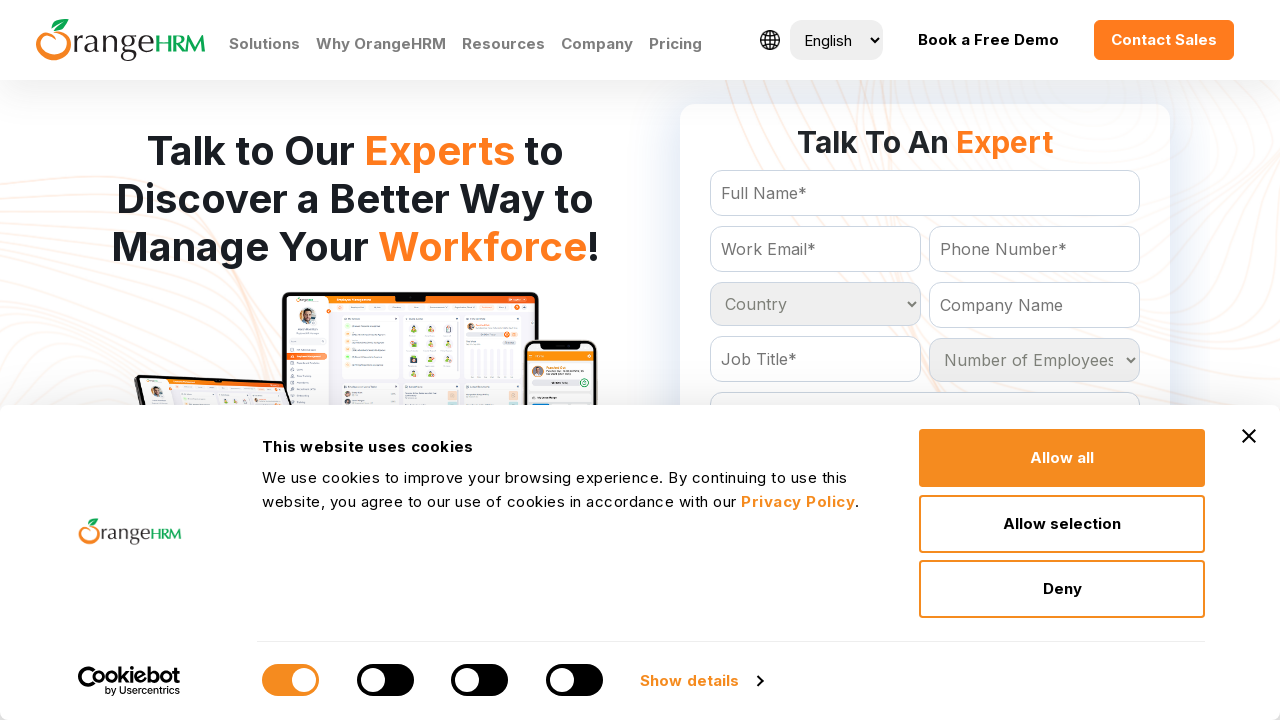

Processed country option: Swaziland
	
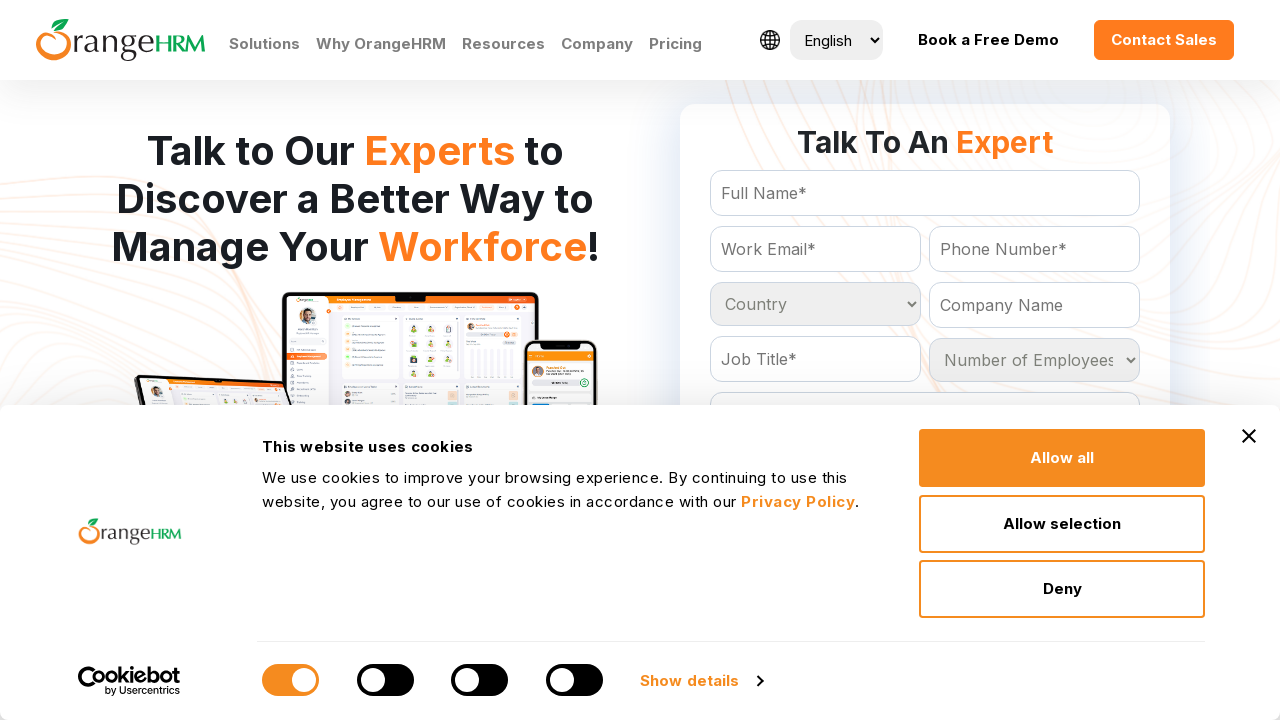

Processed country option: Sweden
	
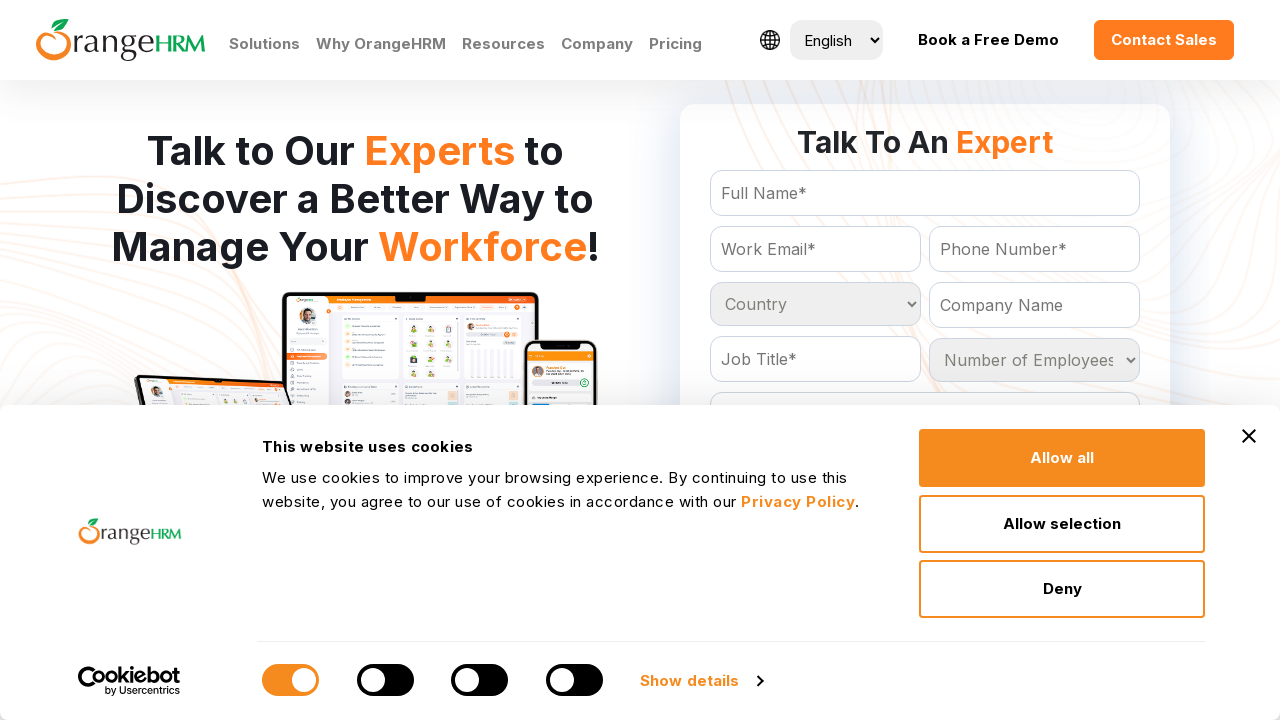

Processed country option: Switzerland
	
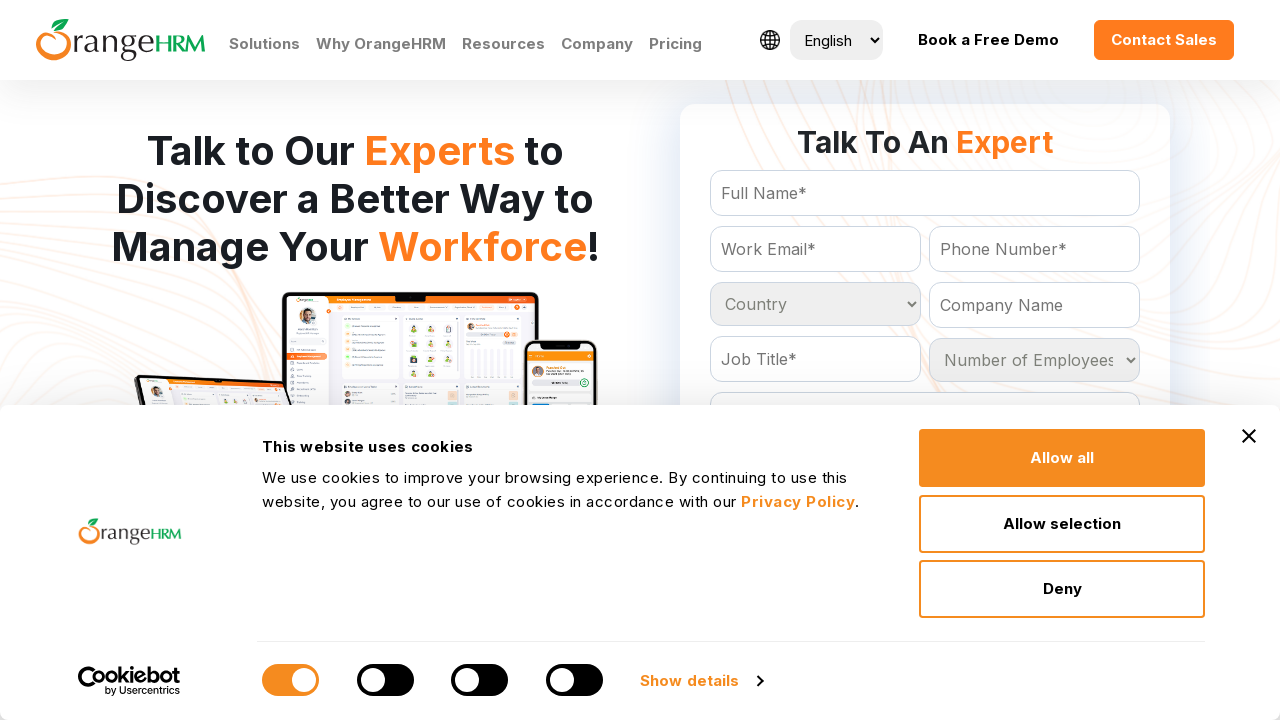

Processed country option: Syrian Arab Republic
	
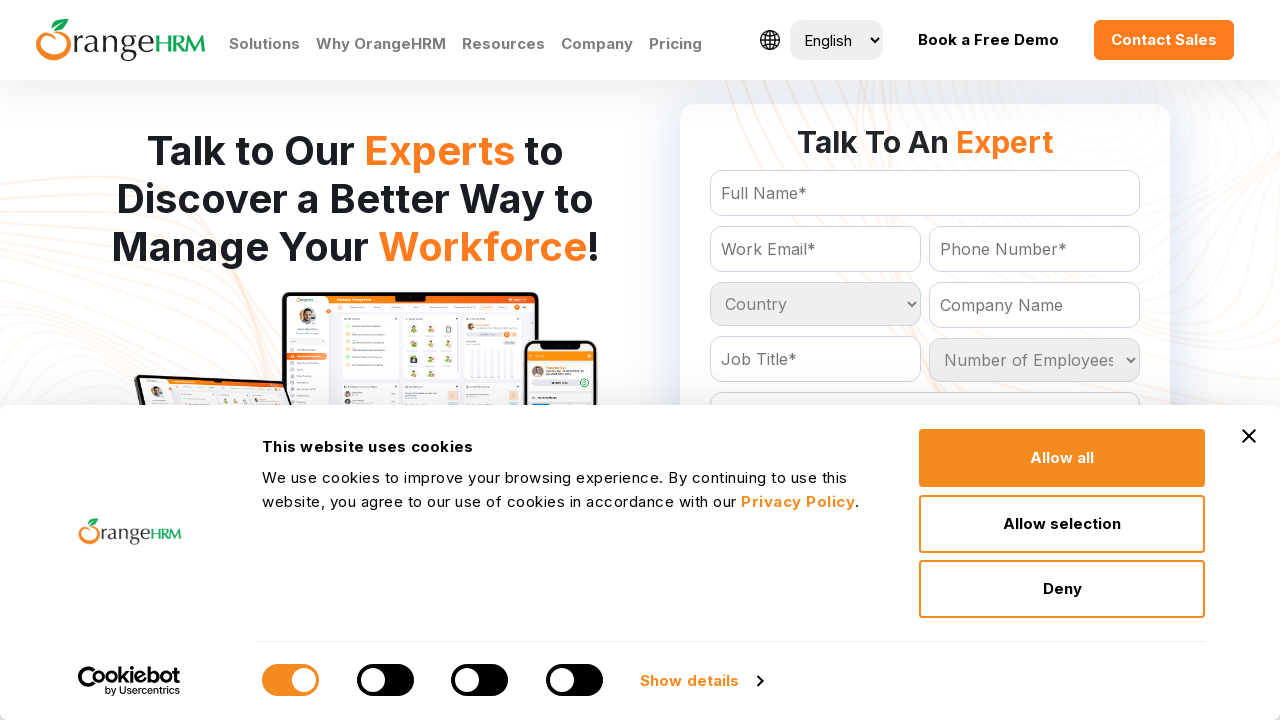

Processed country option: Taiwan
	
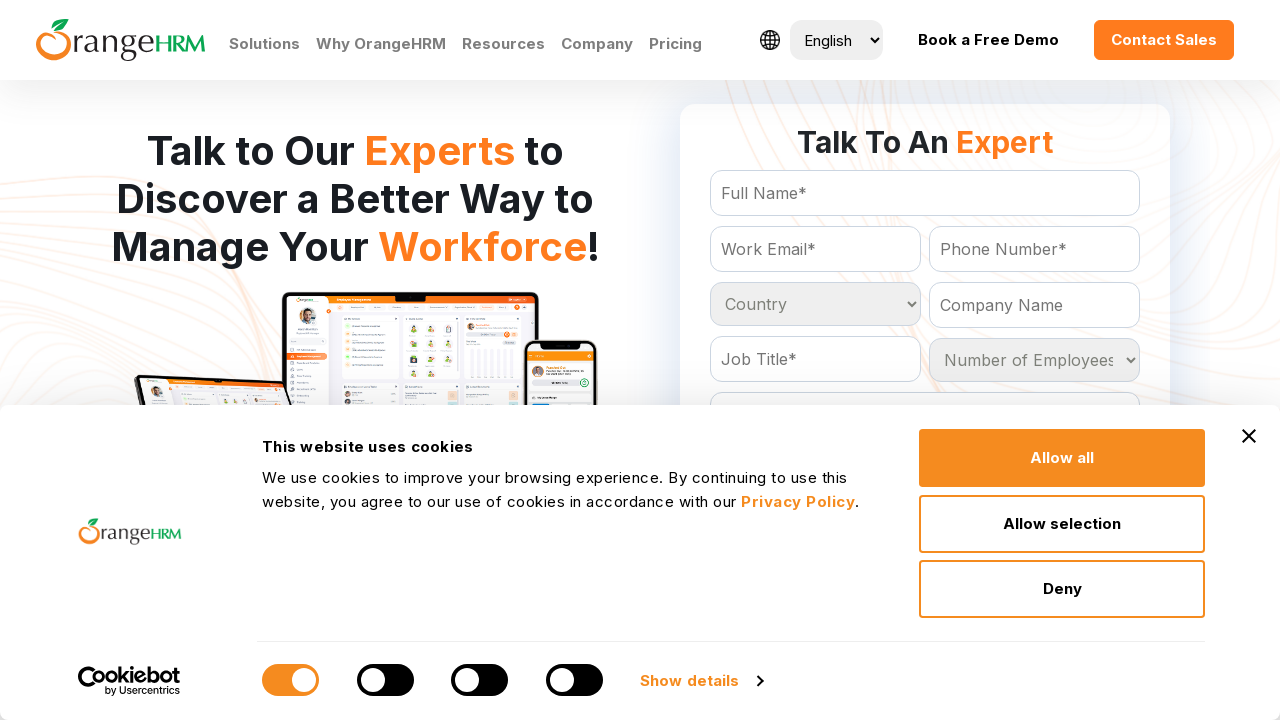

Processed country option: Tajikistan
	
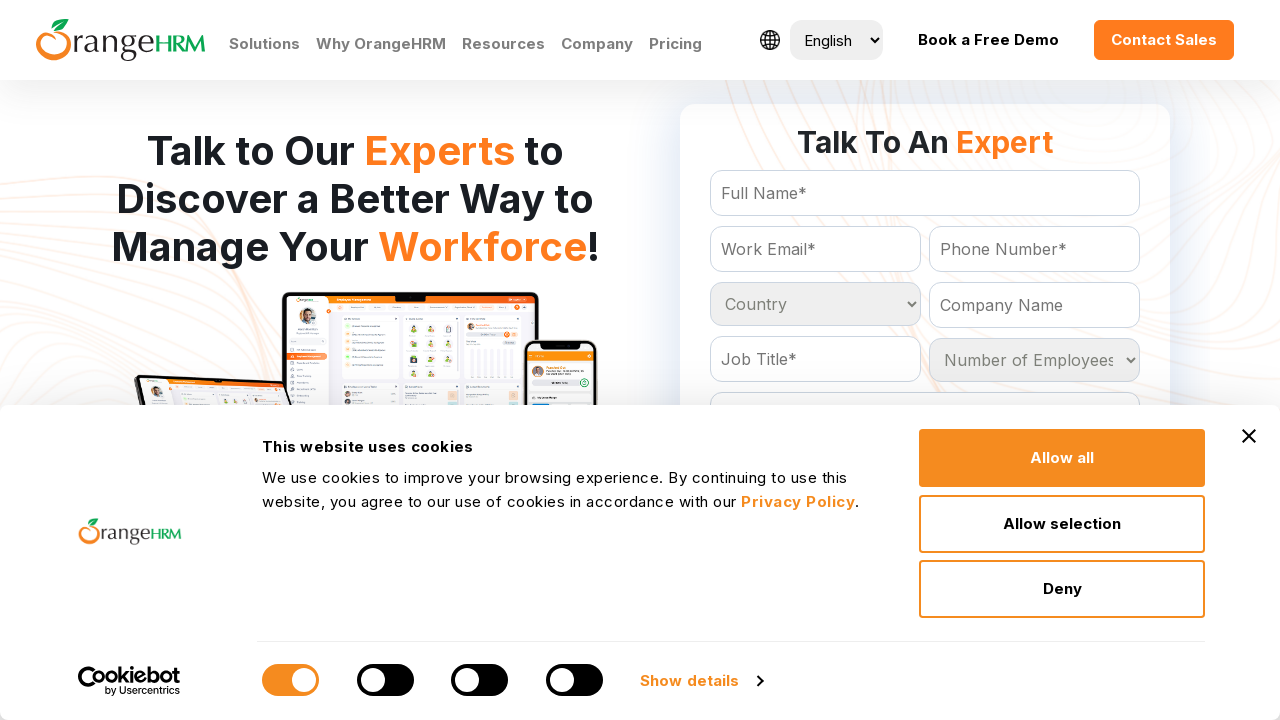

Processed country option: Tanzania
	
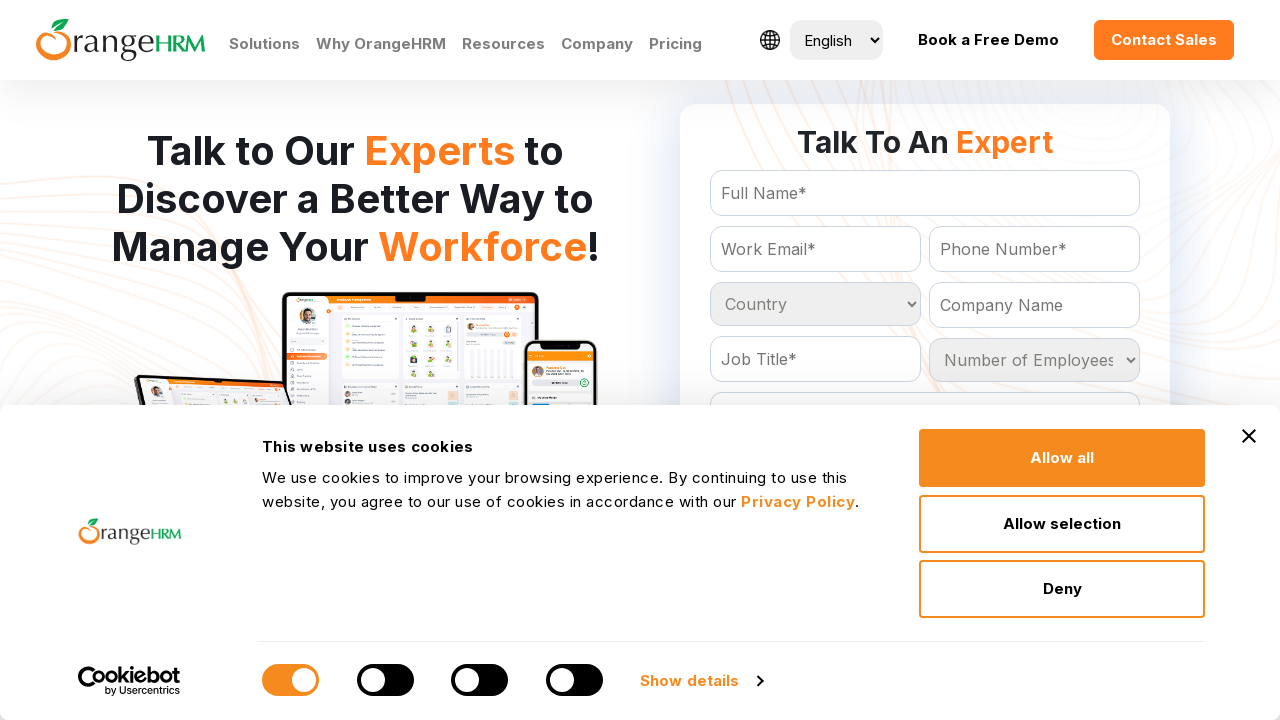

Processed country option: Thailand
	
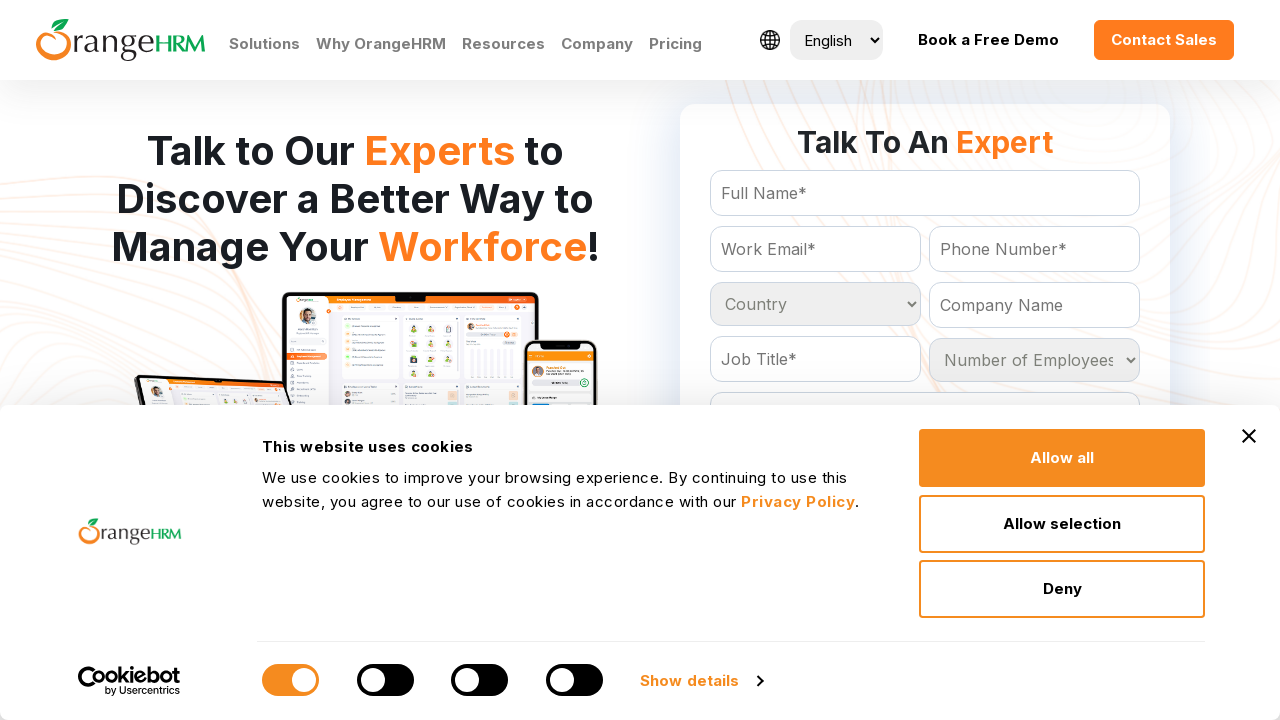

Processed country option: Togo
	
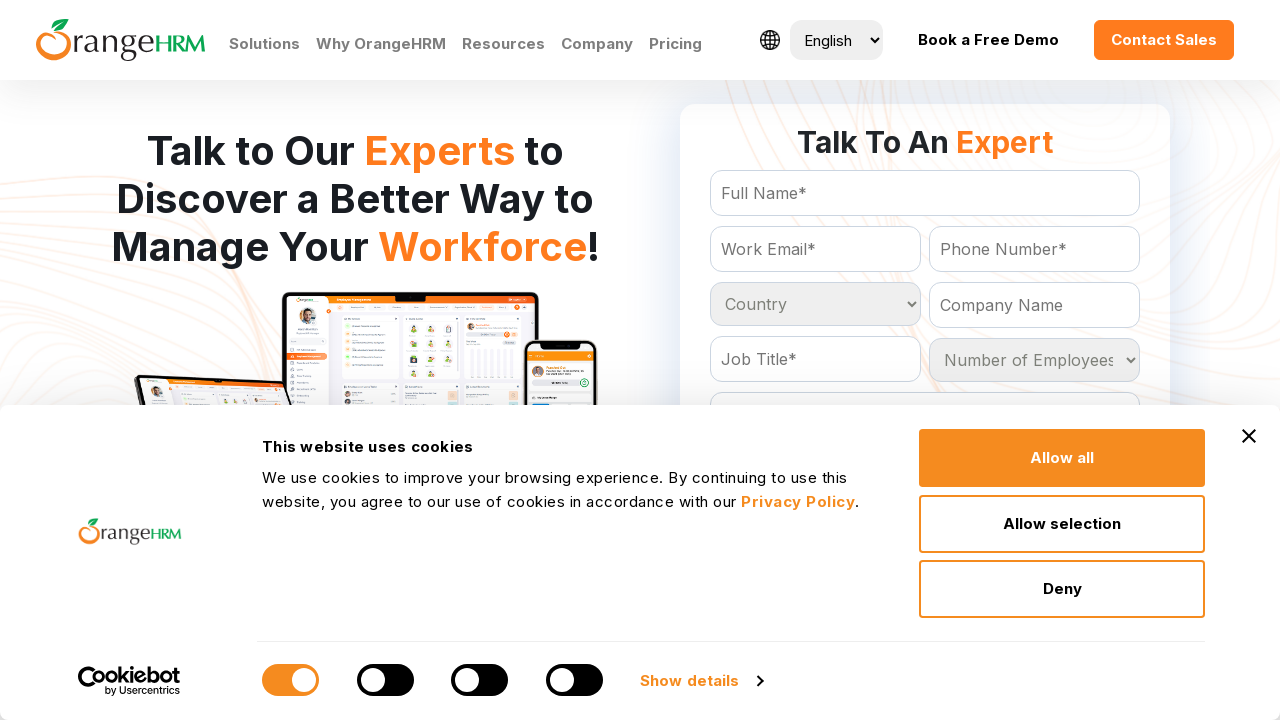

Processed country option: Tokelau
	
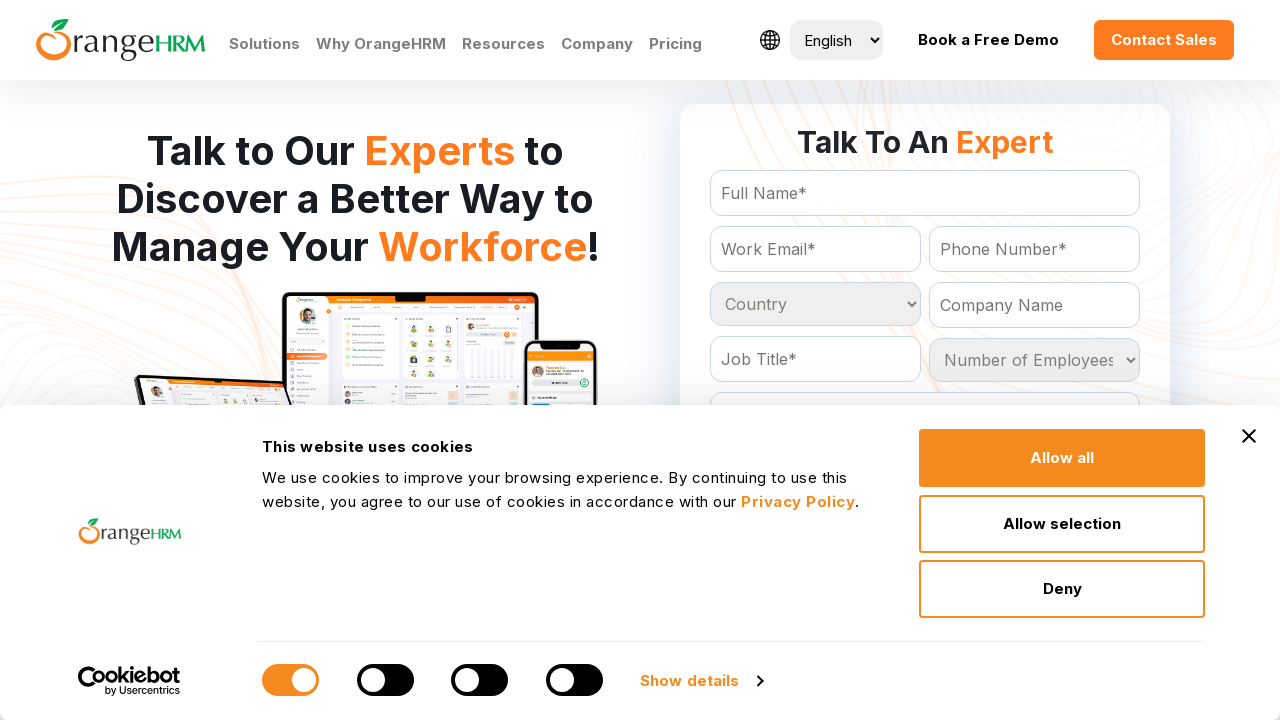

Processed country option: Tonga
	
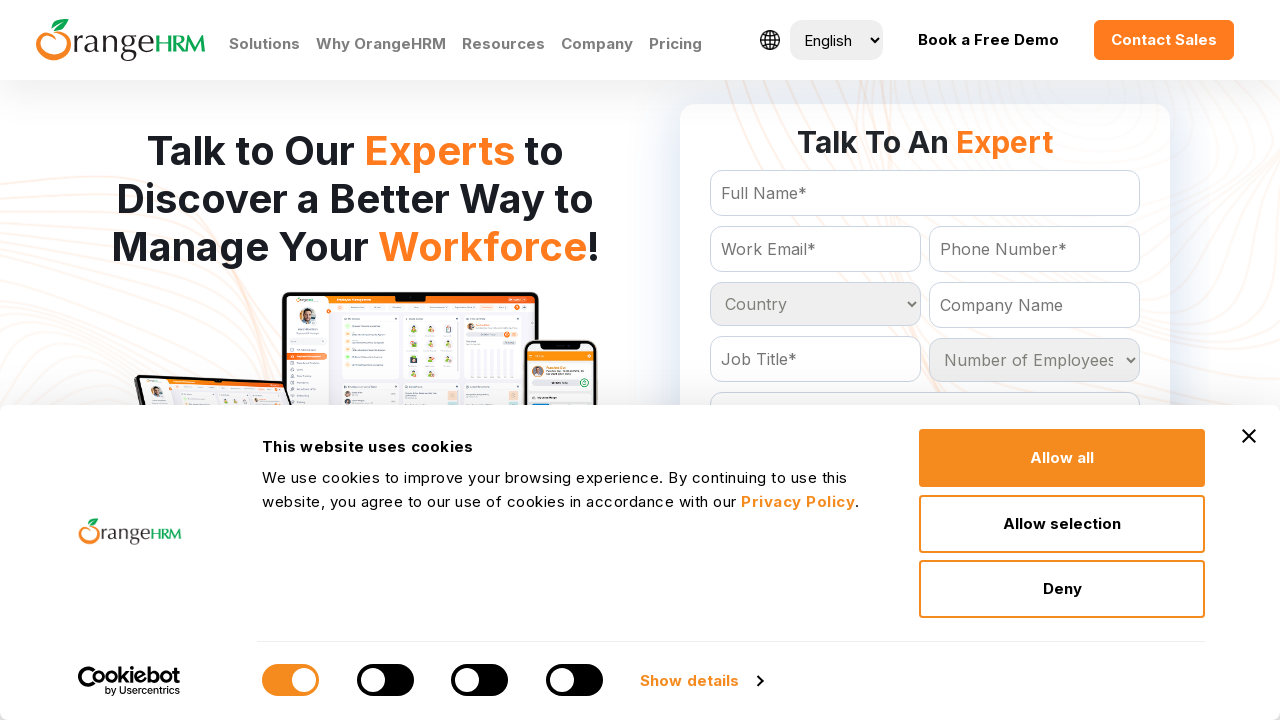

Processed country option: Trinidad and Tobago
	
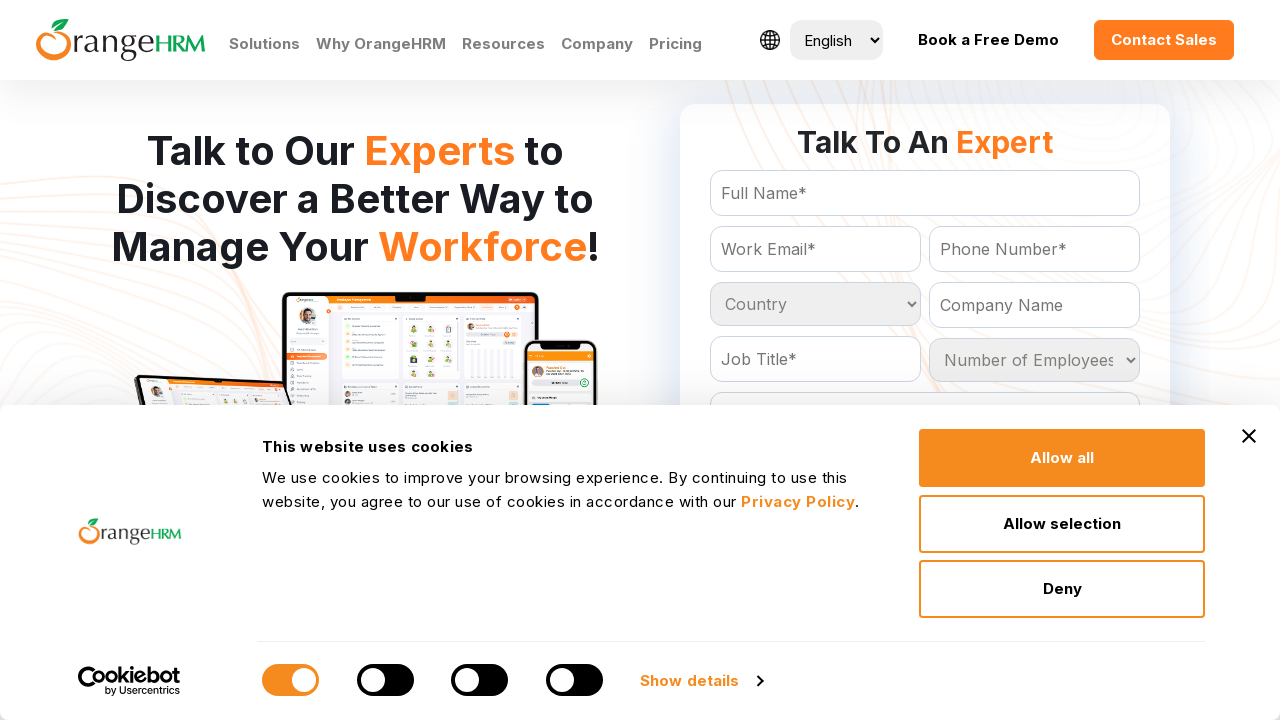

Processed country option: Tunisia
	
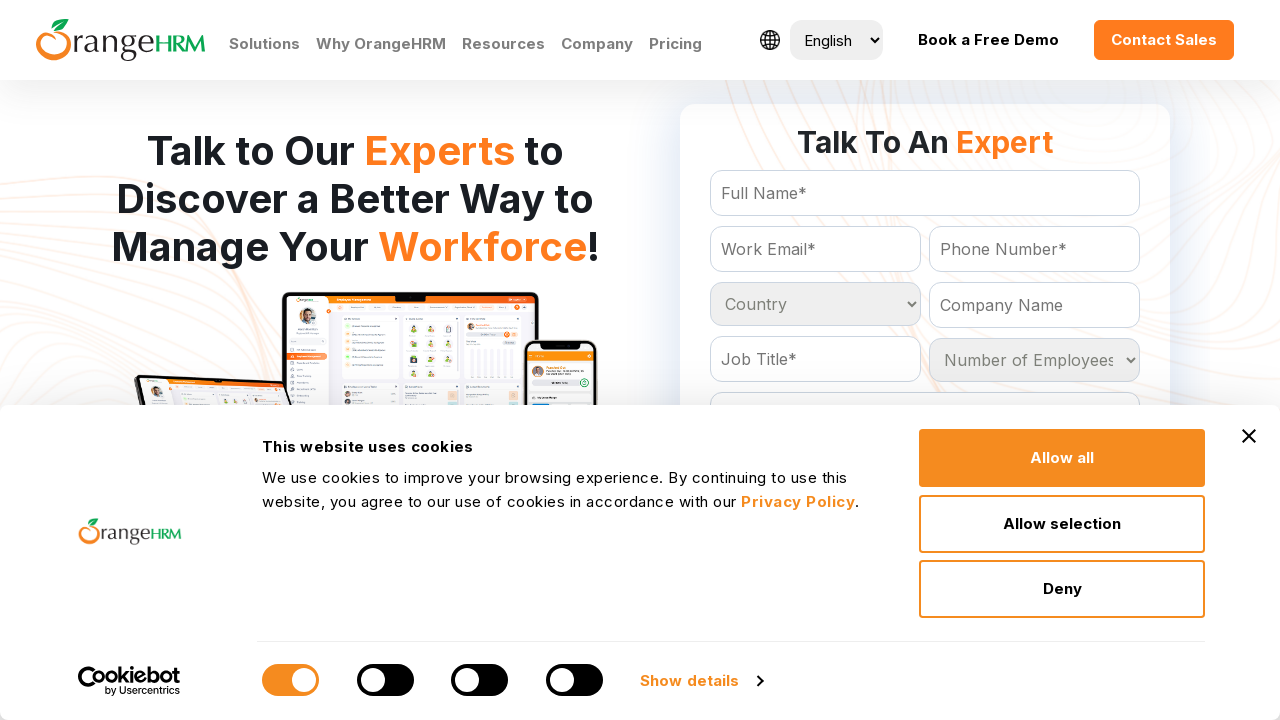

Processed country option: Turkey
	
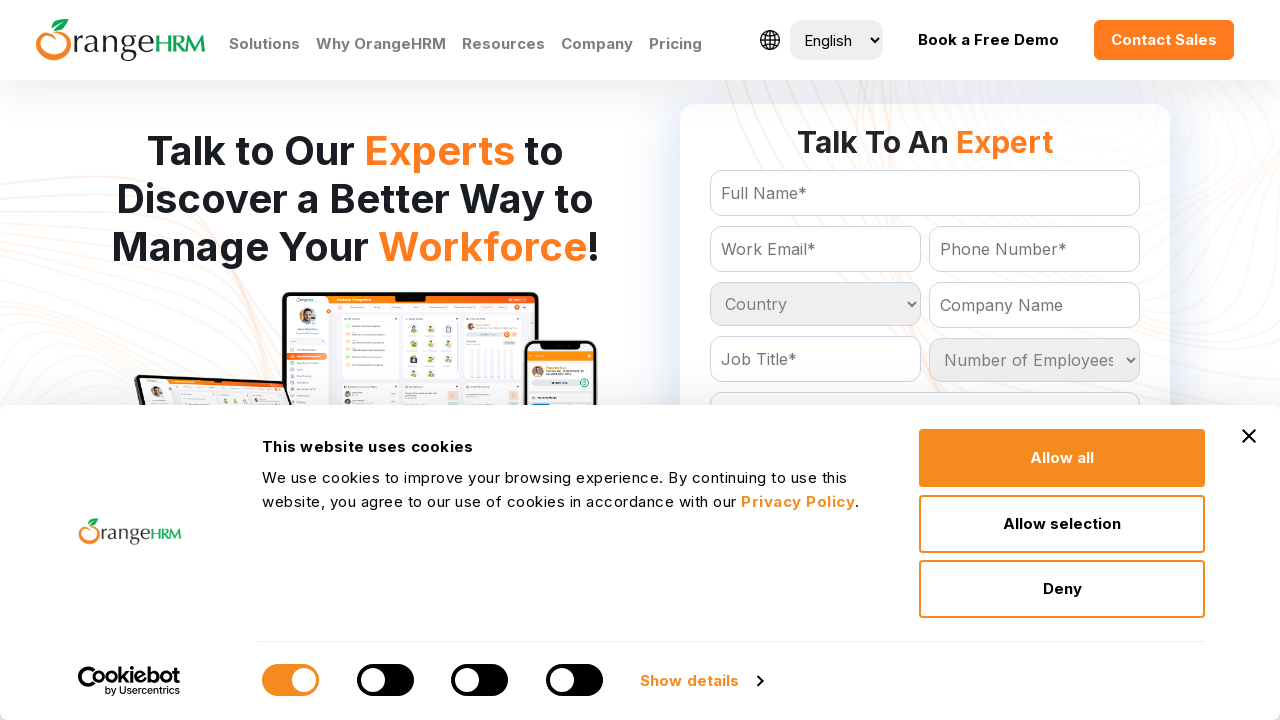

Processed country option: Turkmenistan
	
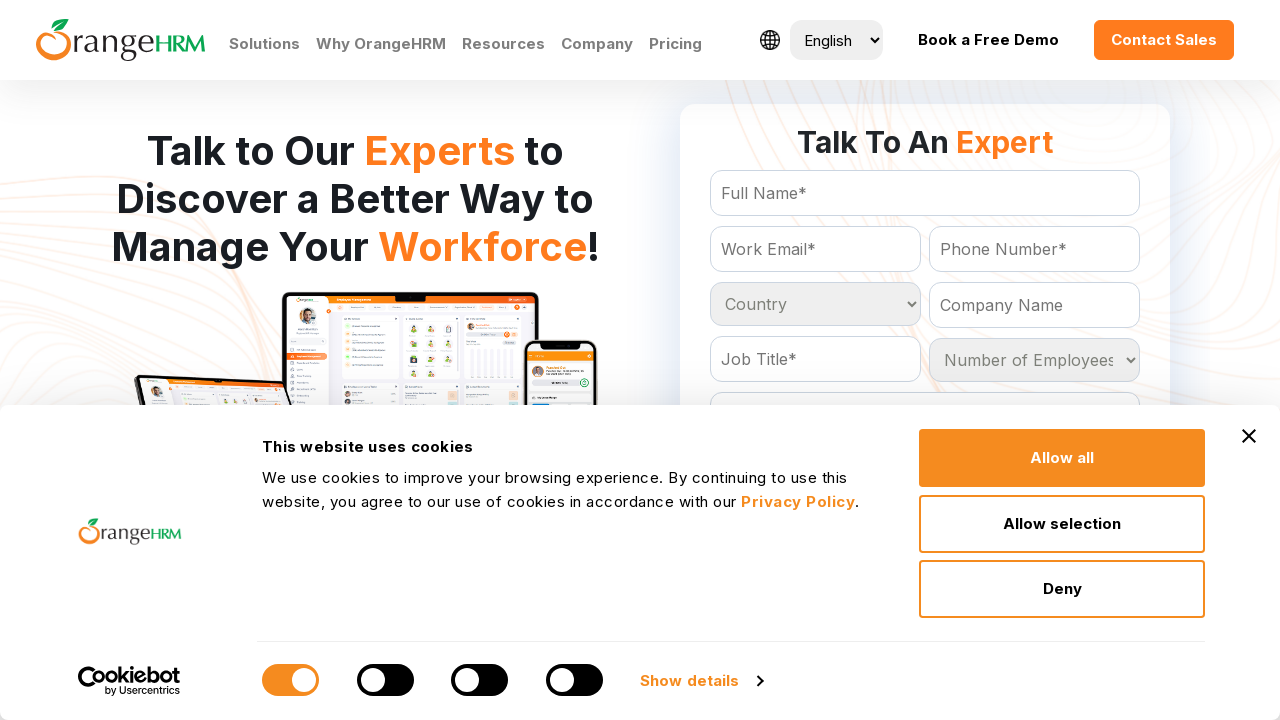

Processed country option: Turks and Caicos Islands
	
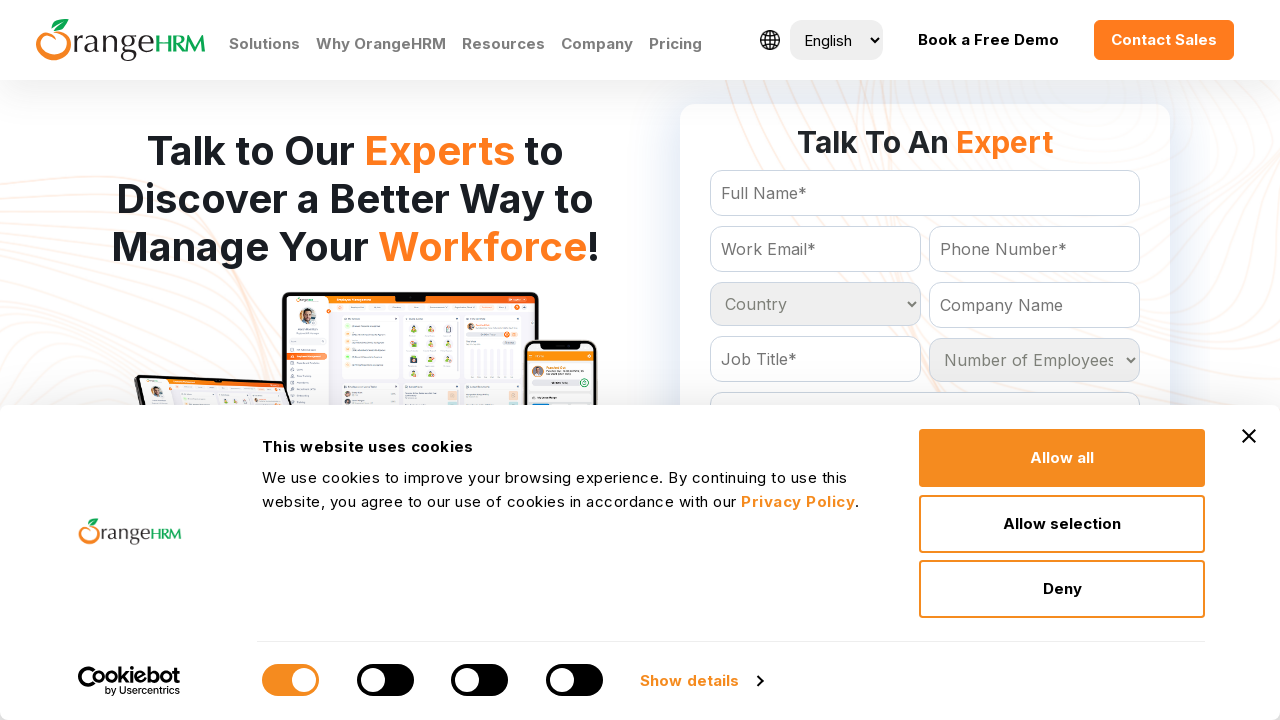

Processed country option: Tuvalu
	
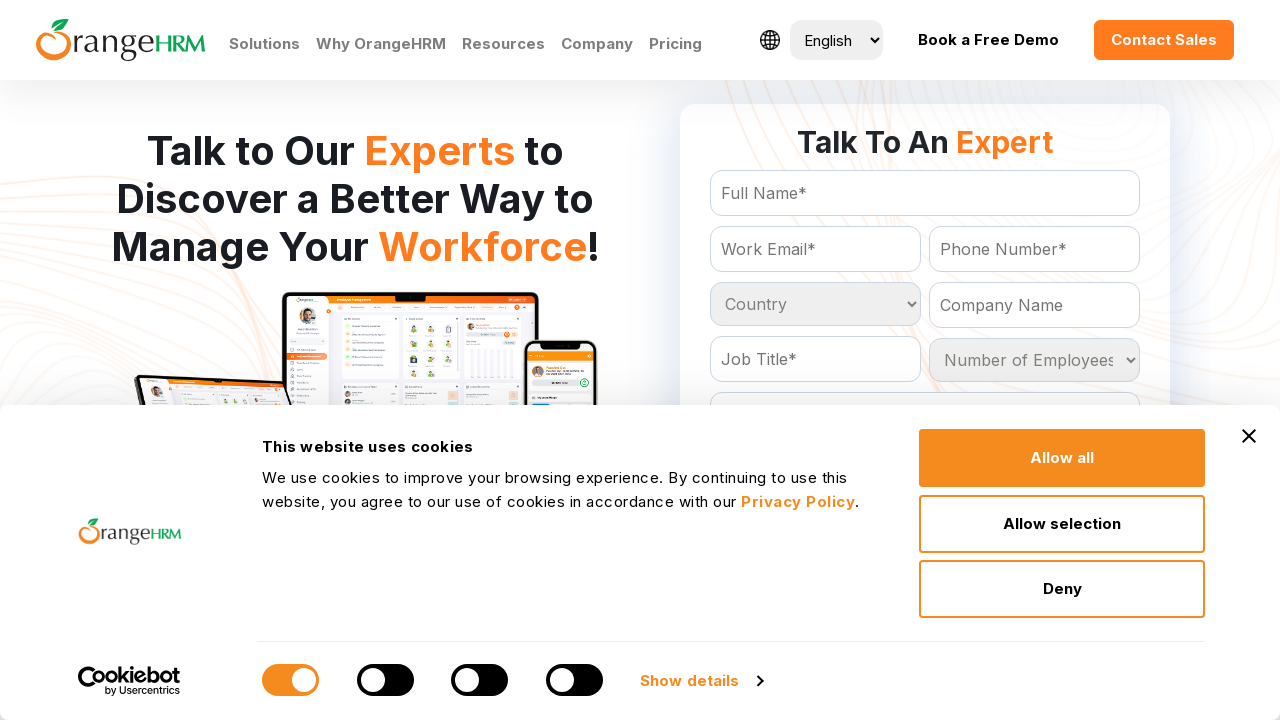

Processed country option: Uganda
	
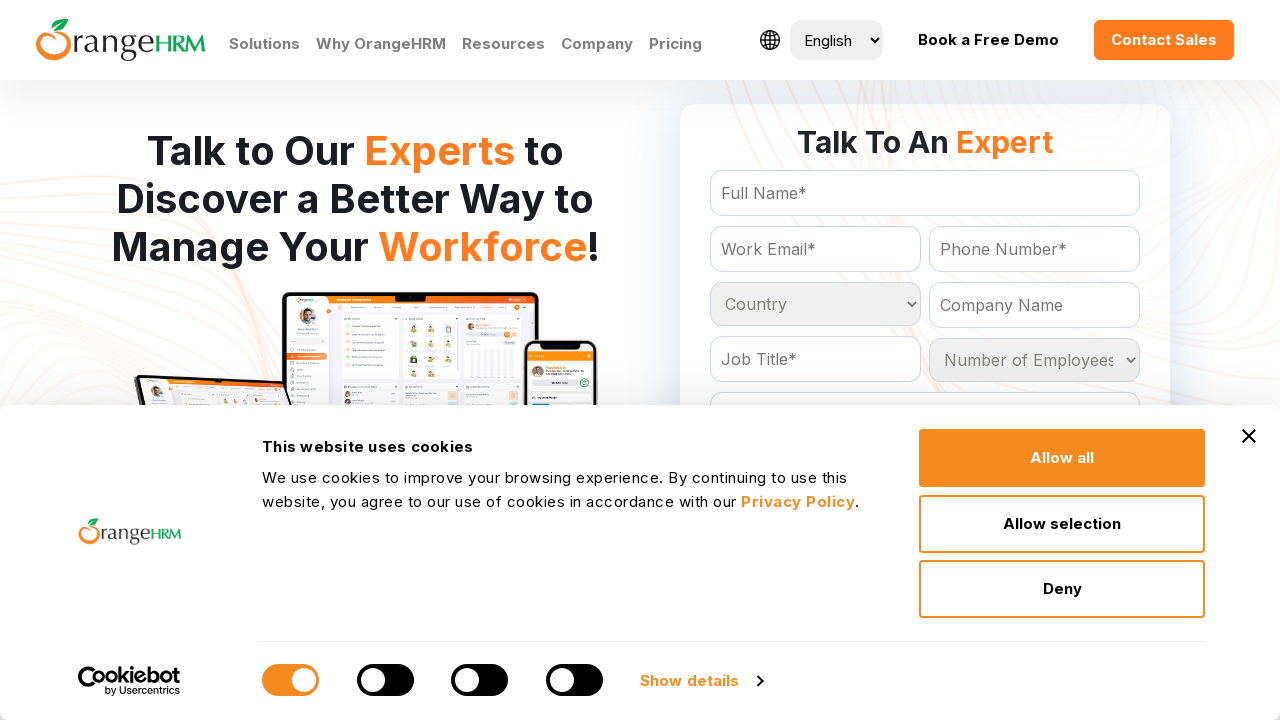

Processed country option: Ukraine
	
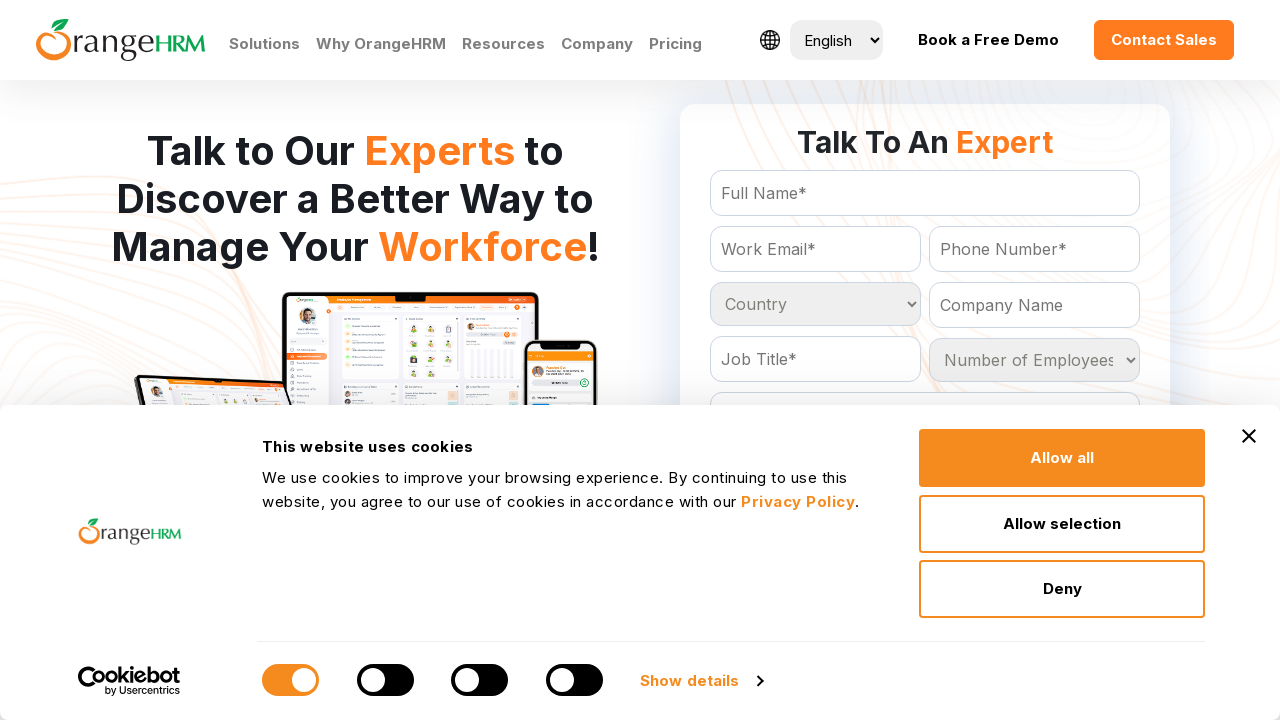

Processed country option: United Arab Emirates
	
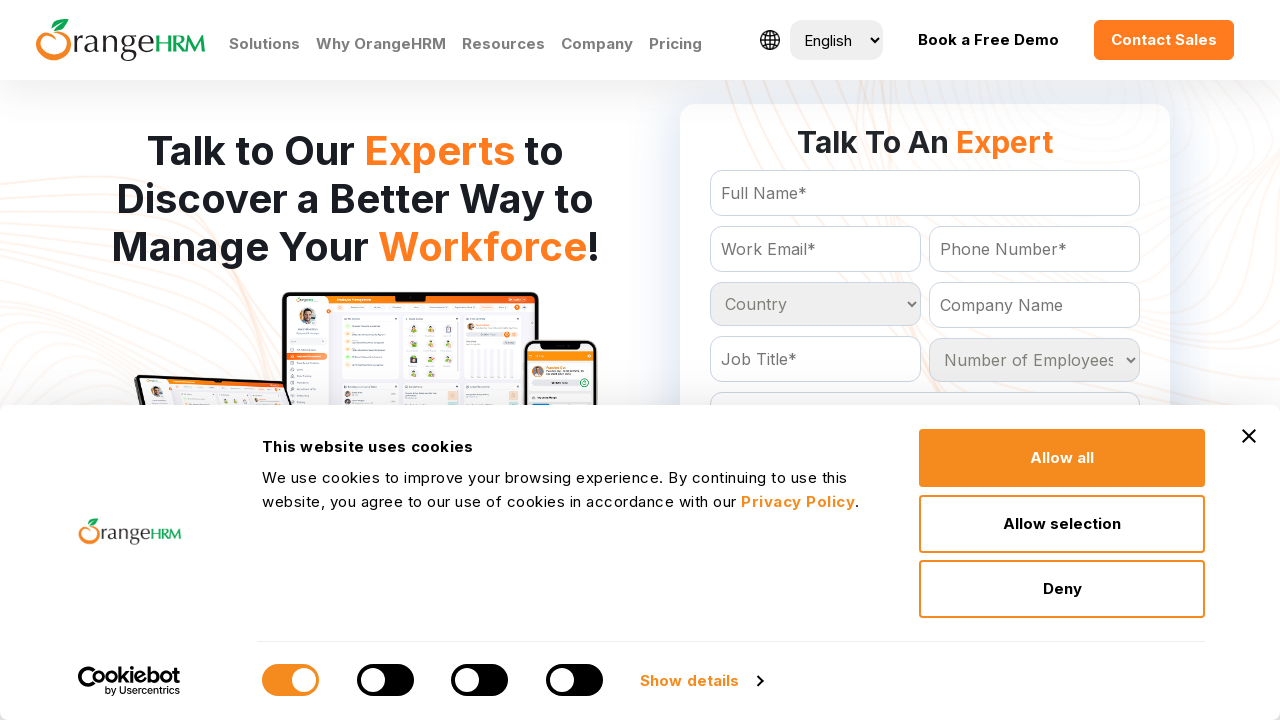

Processed country option: United Kingdom
	
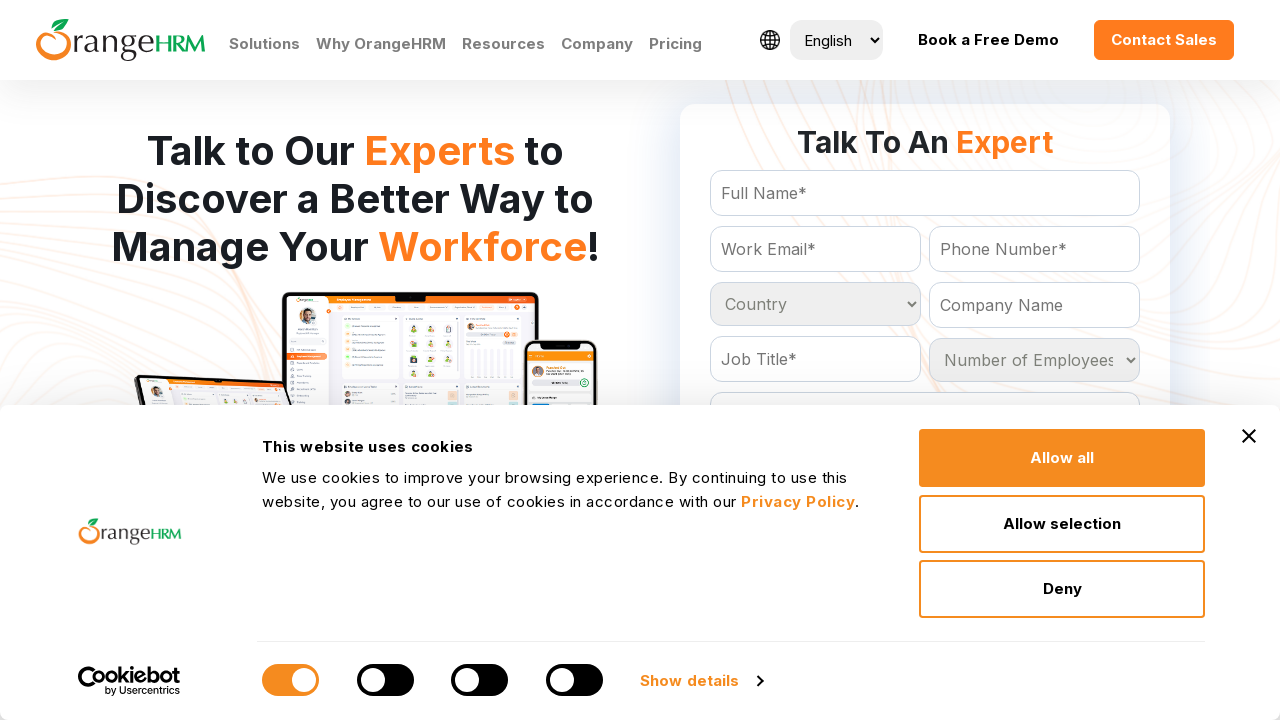

Processed country option: United States
	
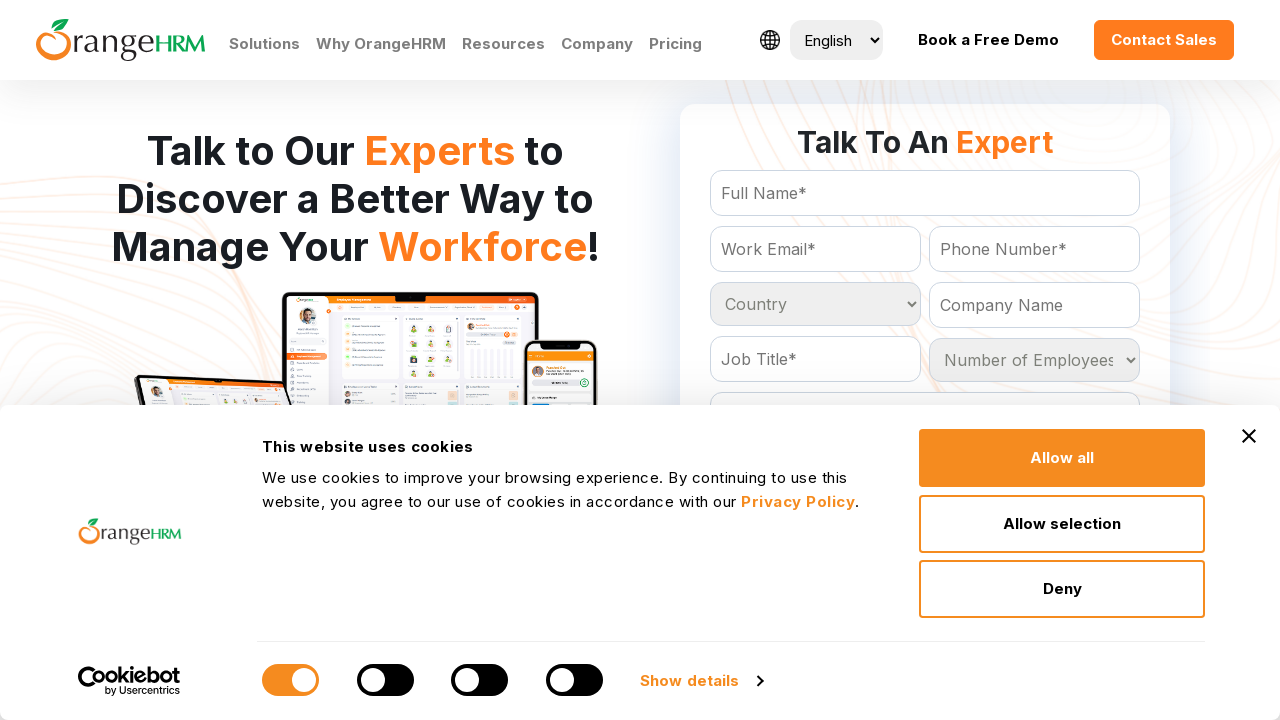

Processed country option: Uruguay
	
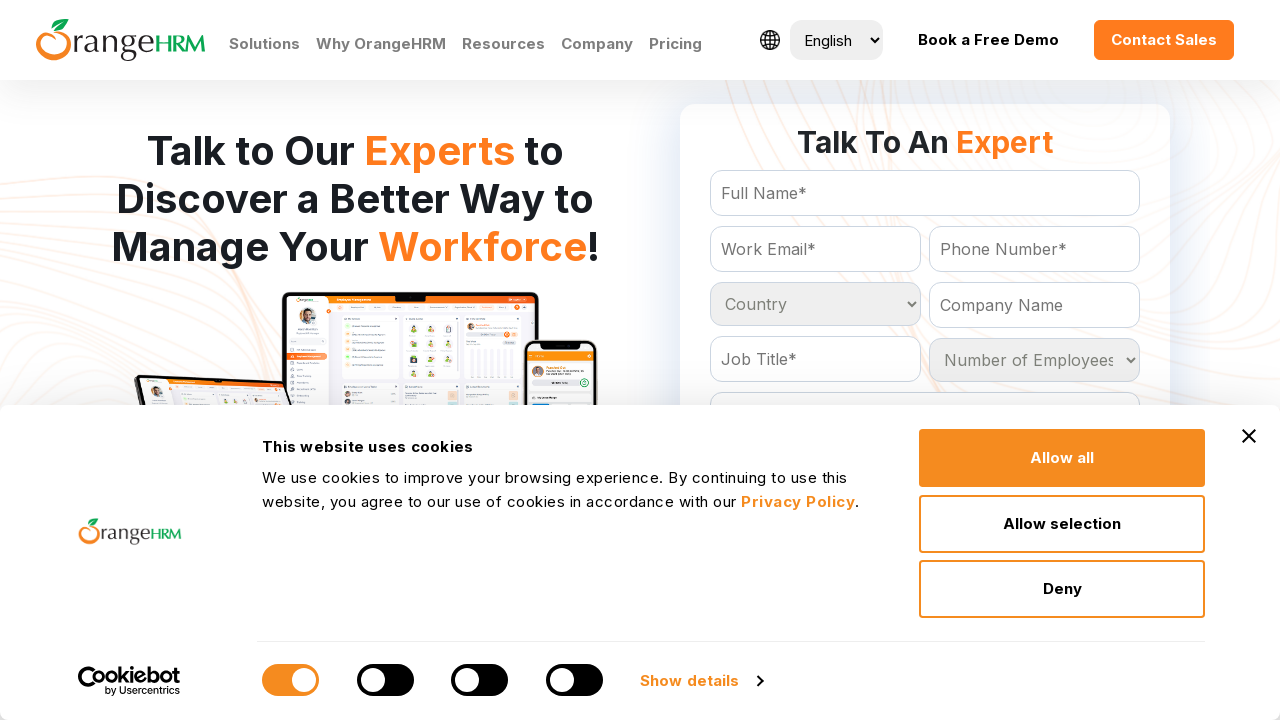

Processed country option: Uzbekistan
	
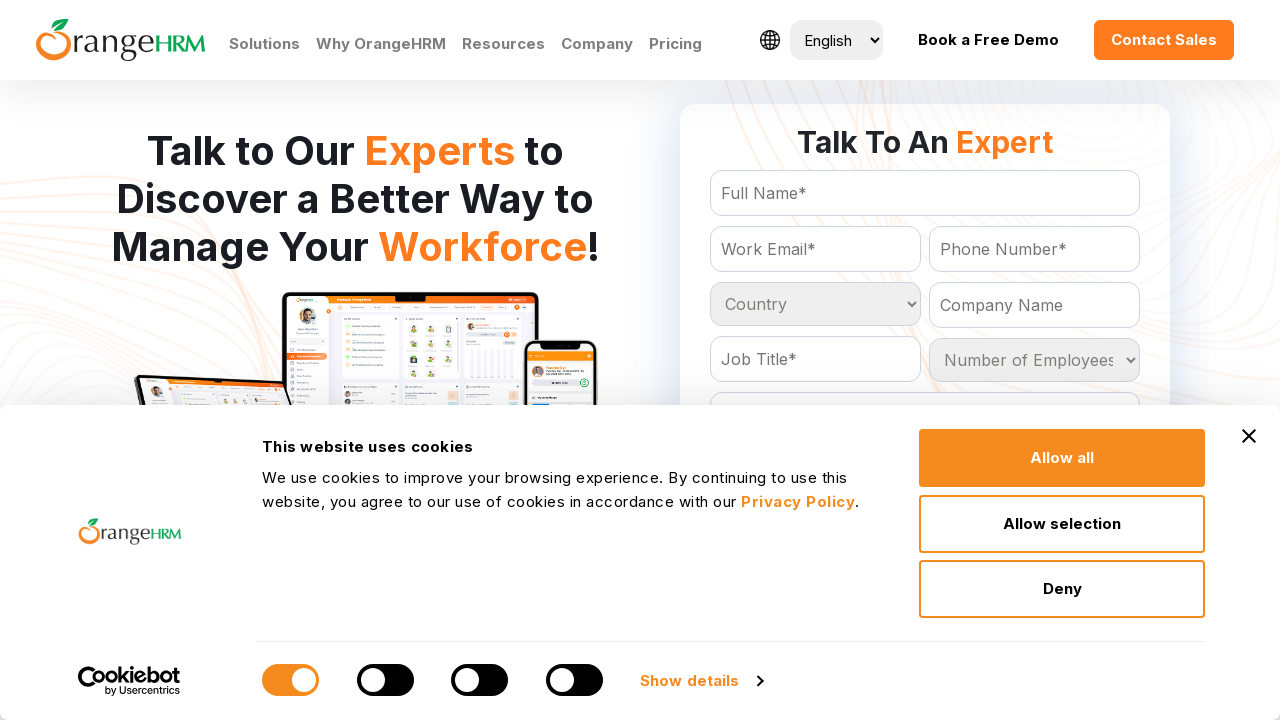

Processed country option: Vanuatu
	
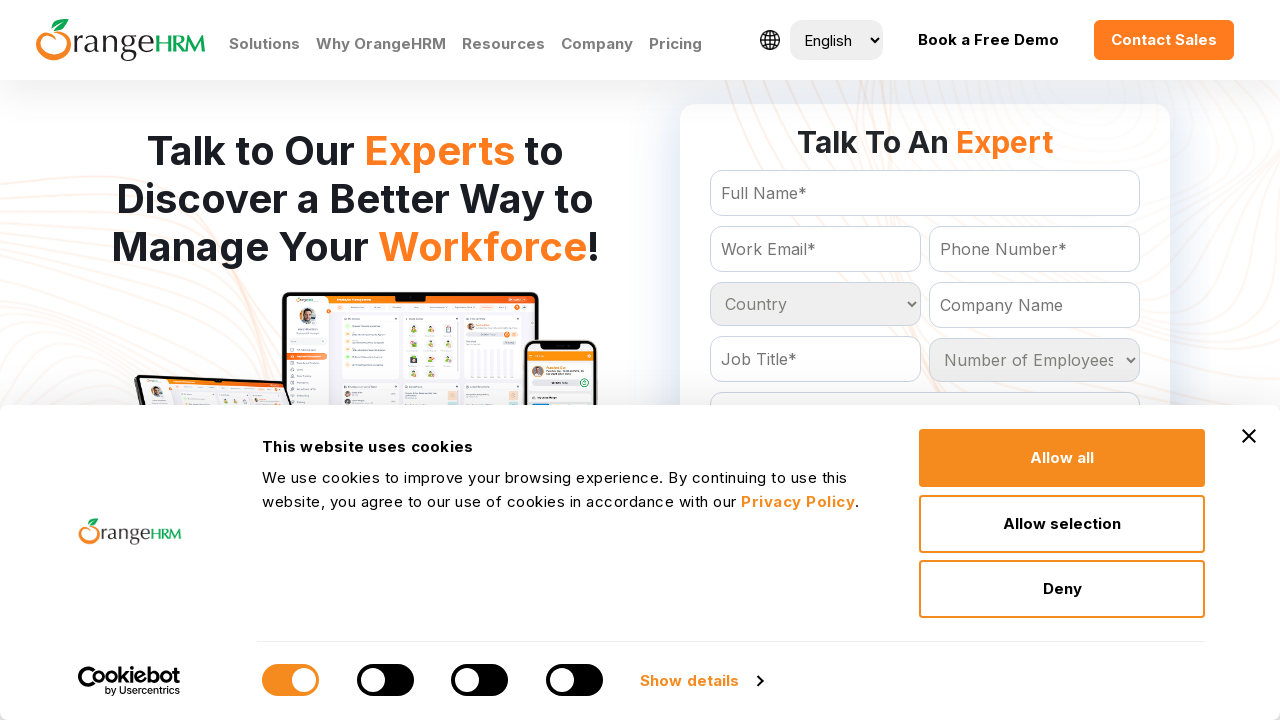

Processed country option: Venezuela
	
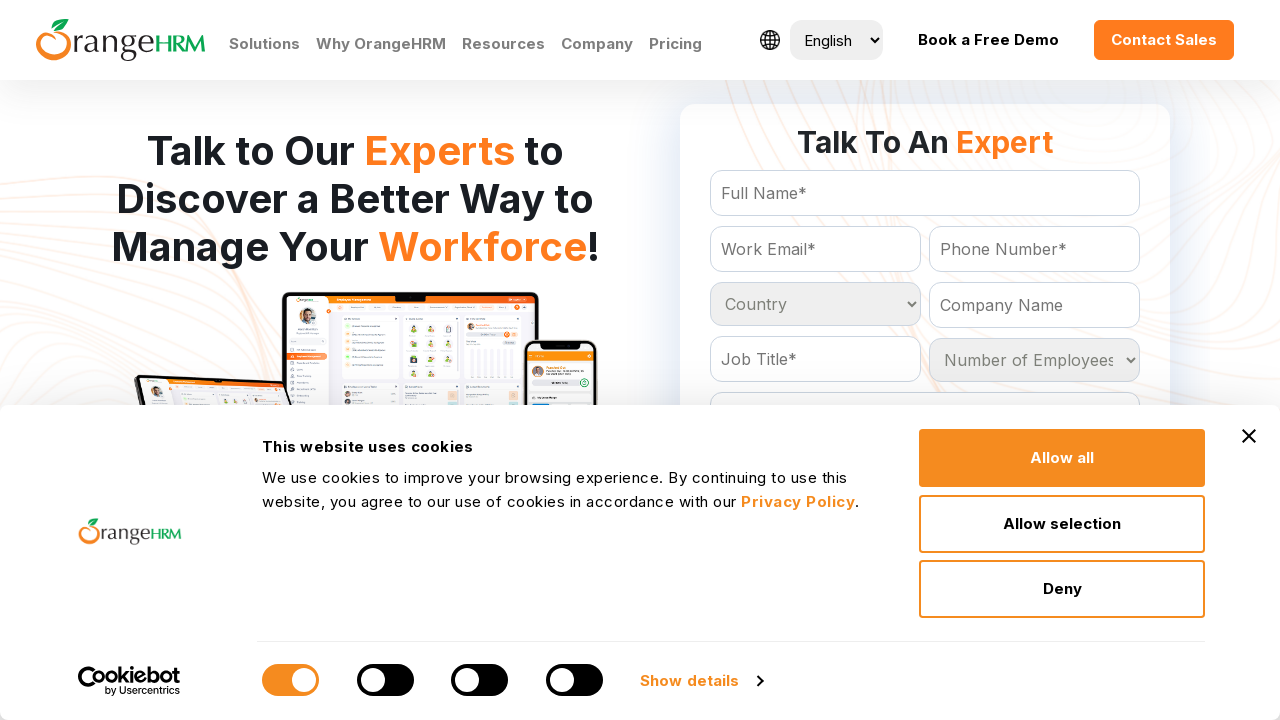

Processed country option: Vietnam
	
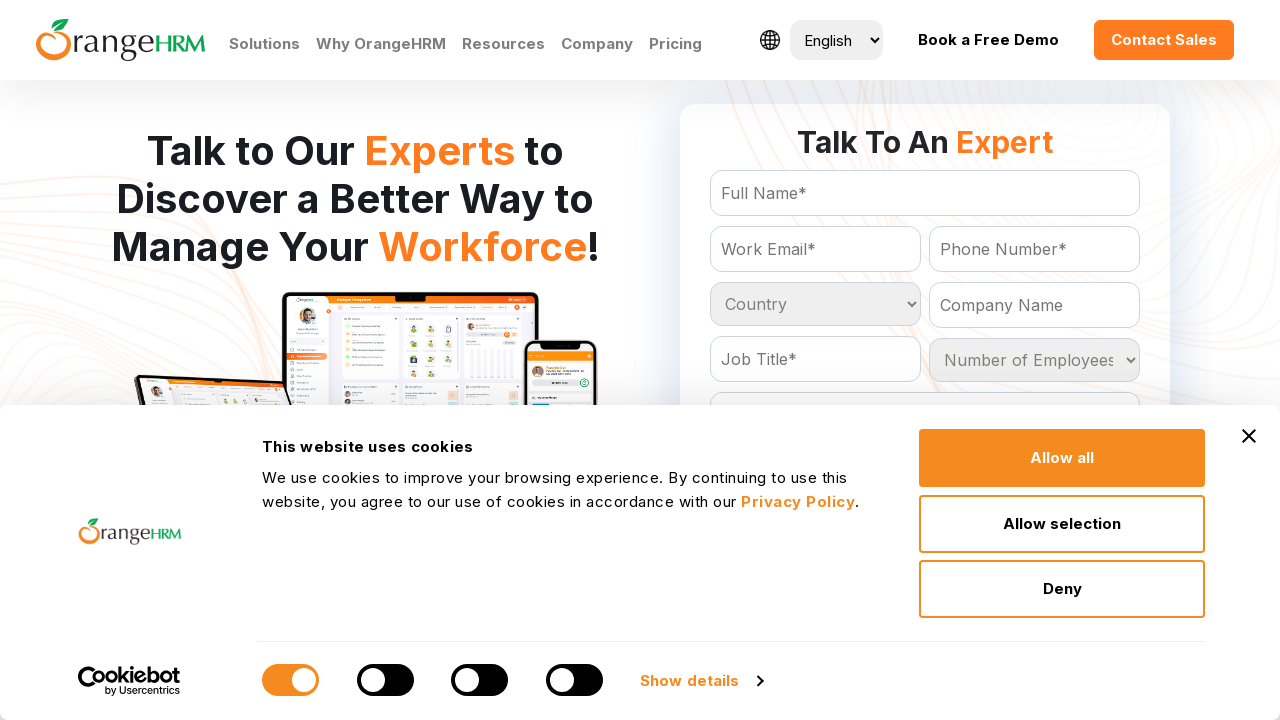

Processed country option: Virgin Islands
	
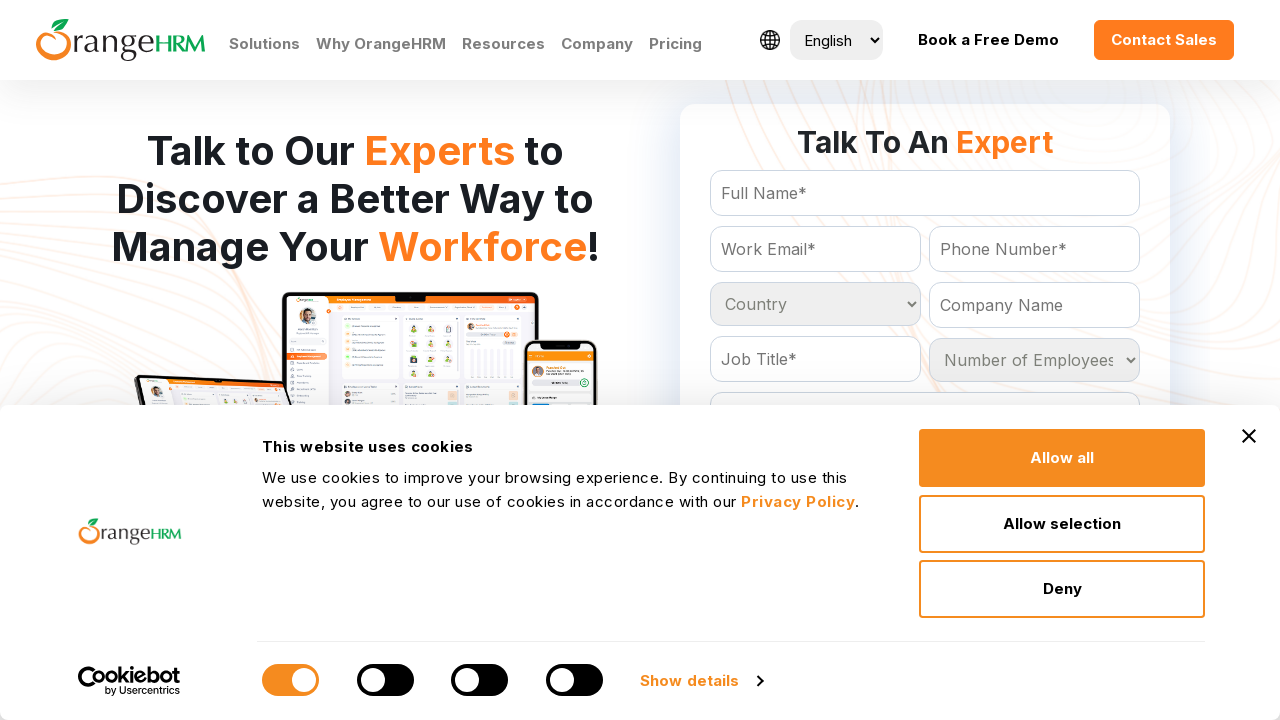

Processed country option: Western Sahara
	
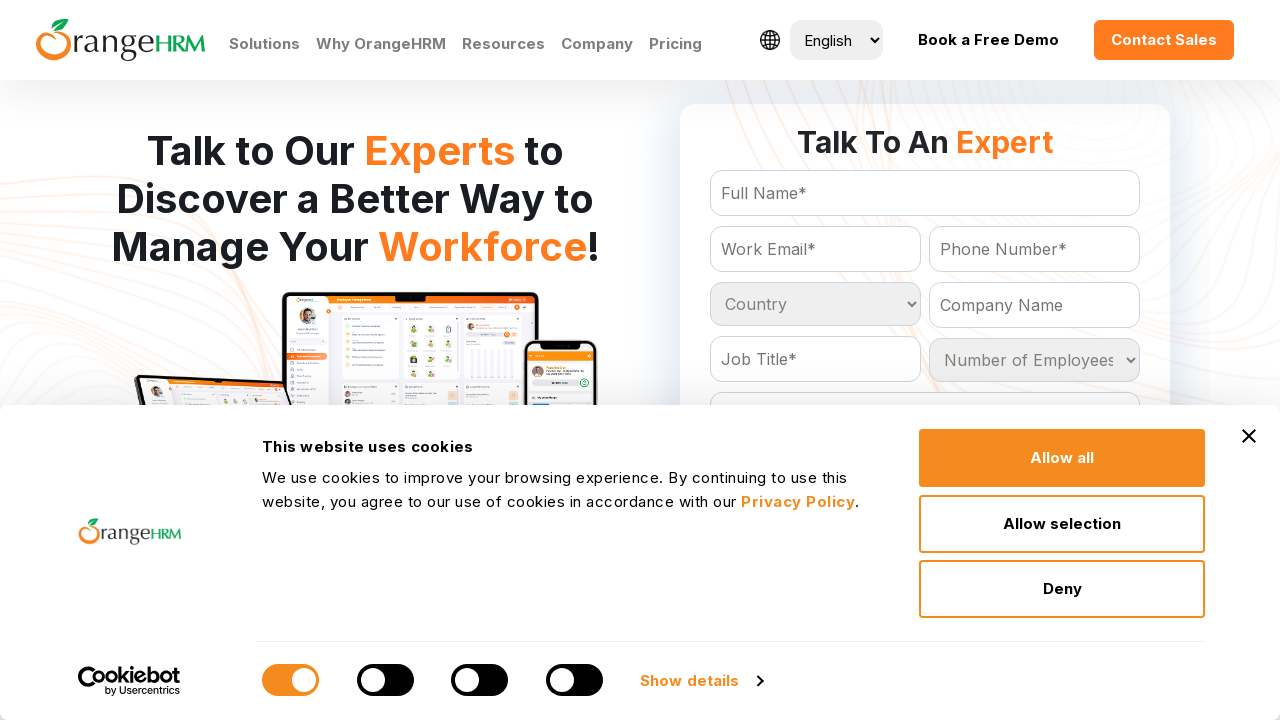

Processed country option: Yemen
	
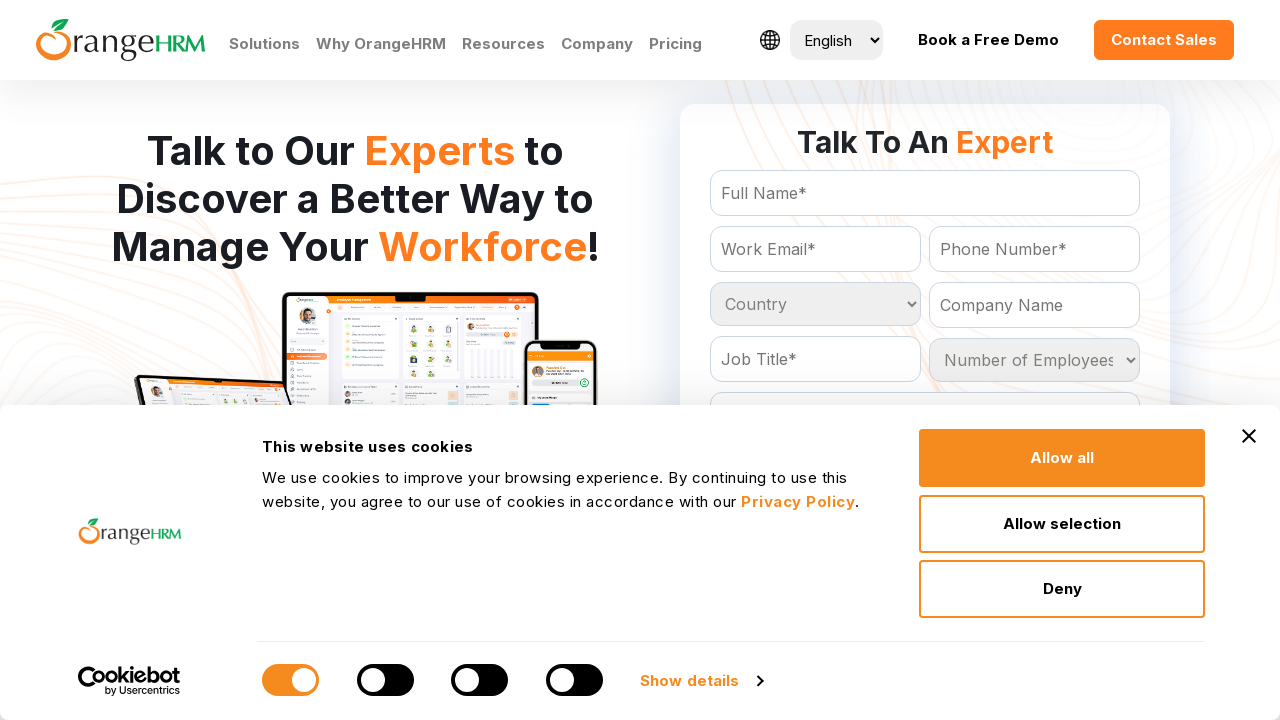

Processed country option: Zambia
	
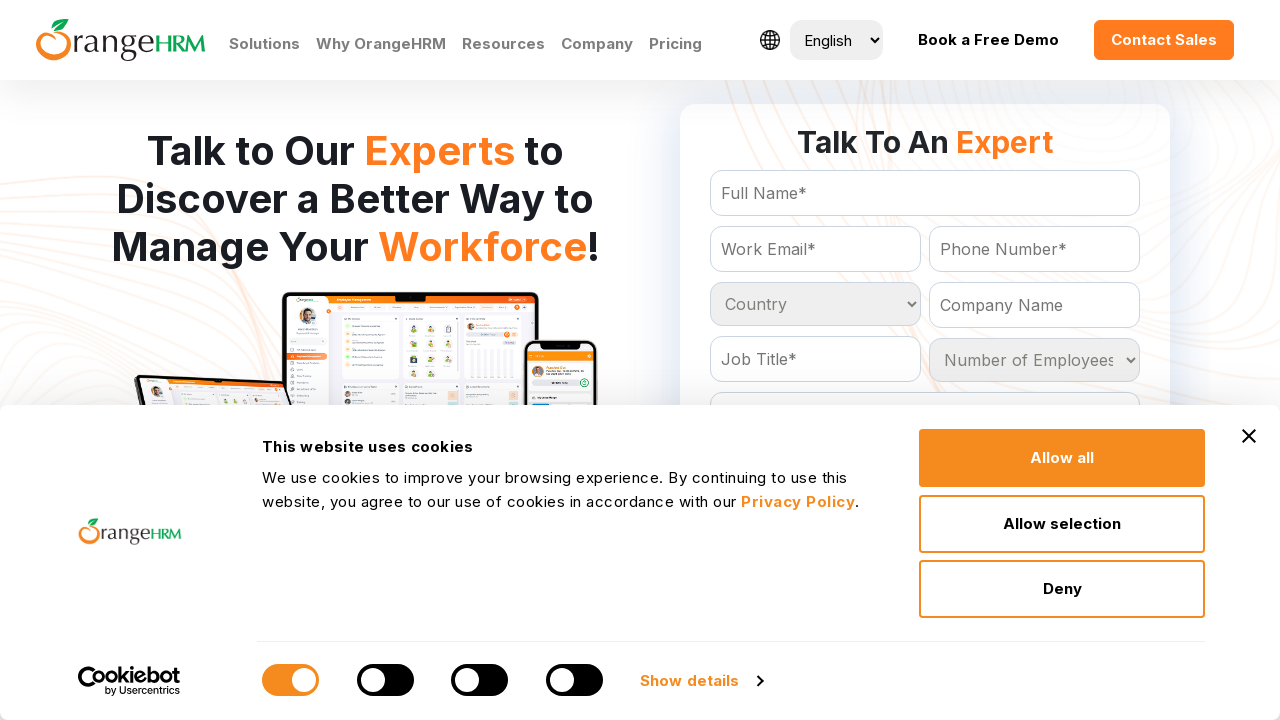

Processed country option: Zimbabwe
	
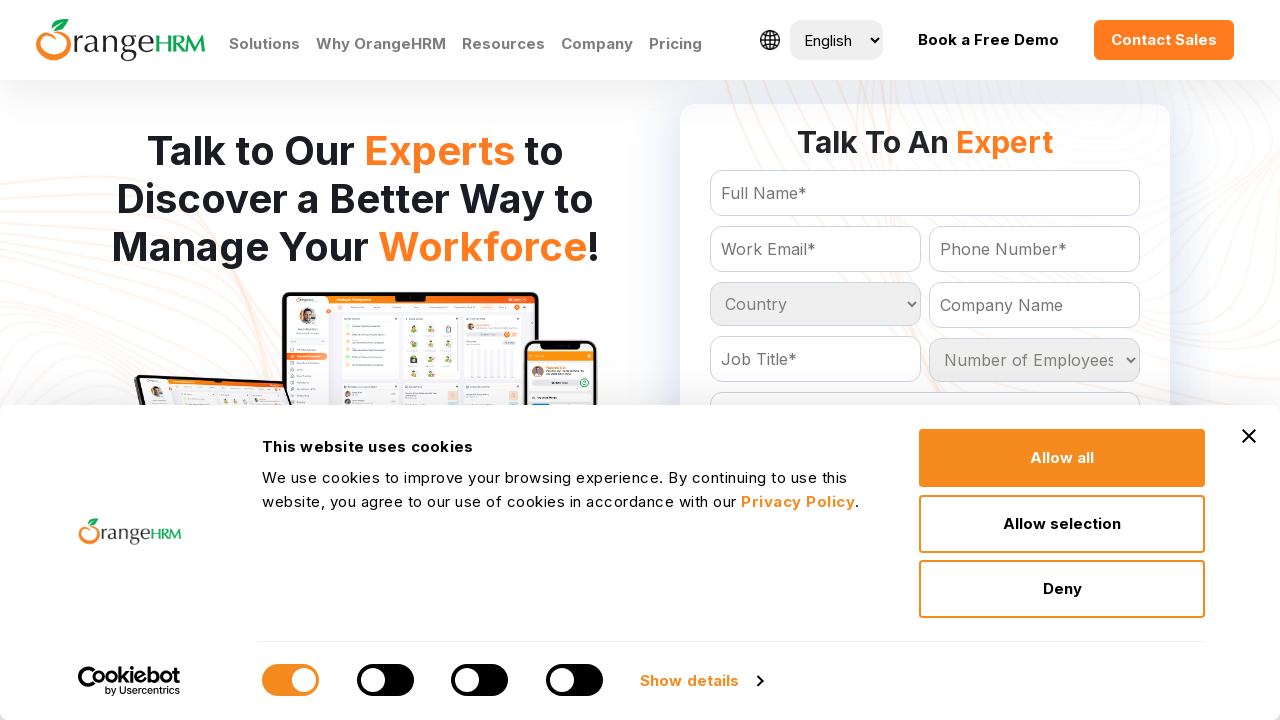

Processed country option: South Sandwich Islands
	
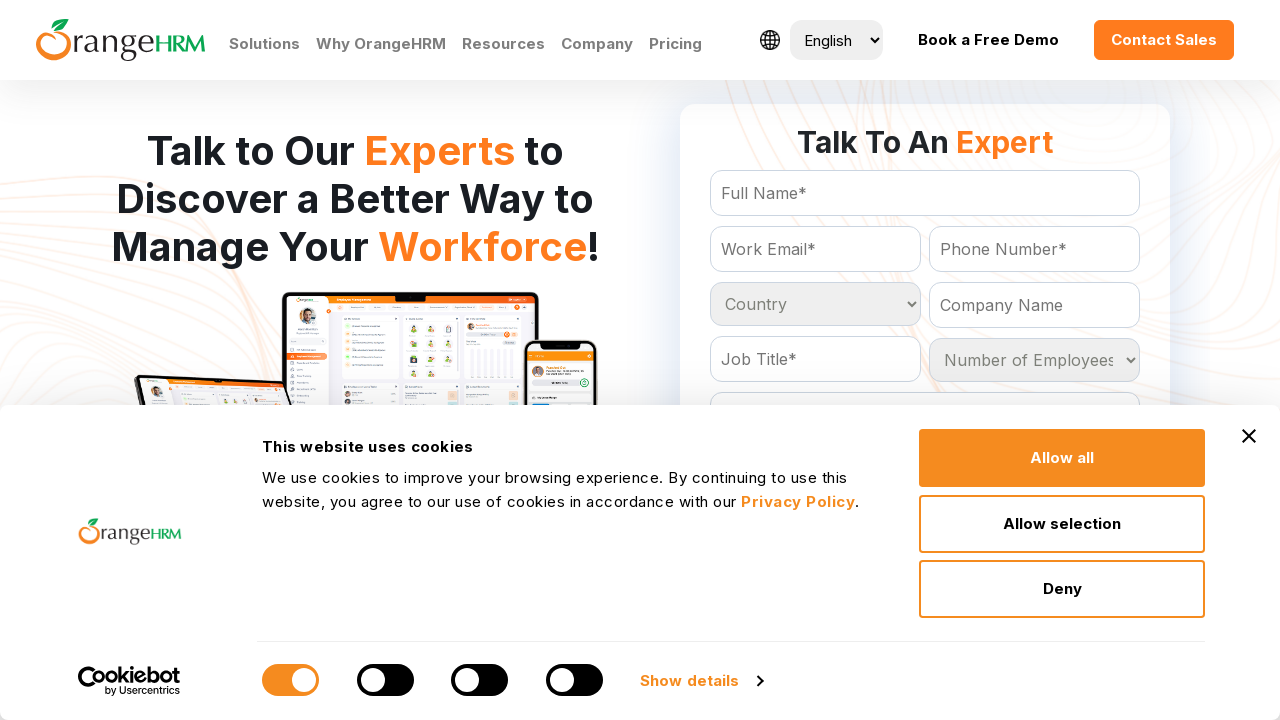

Processed country option: St Helena
	
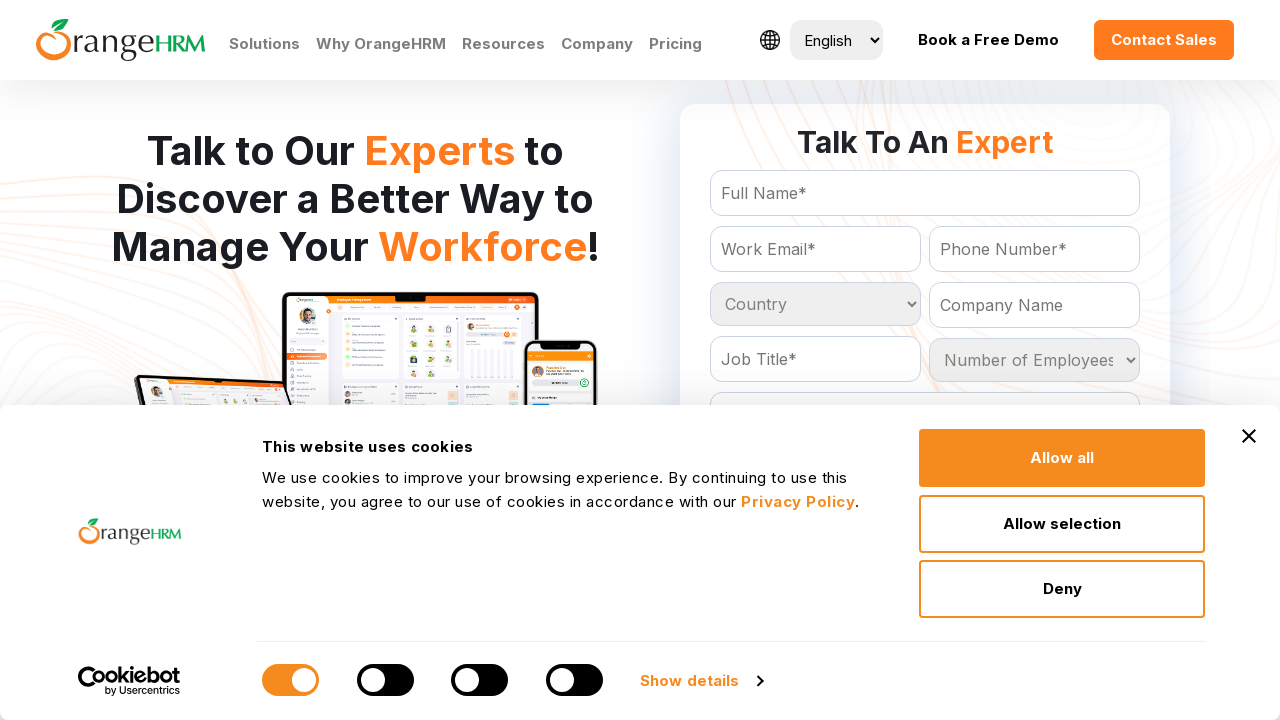

Processed country option: St Pierre and Miquelon
	
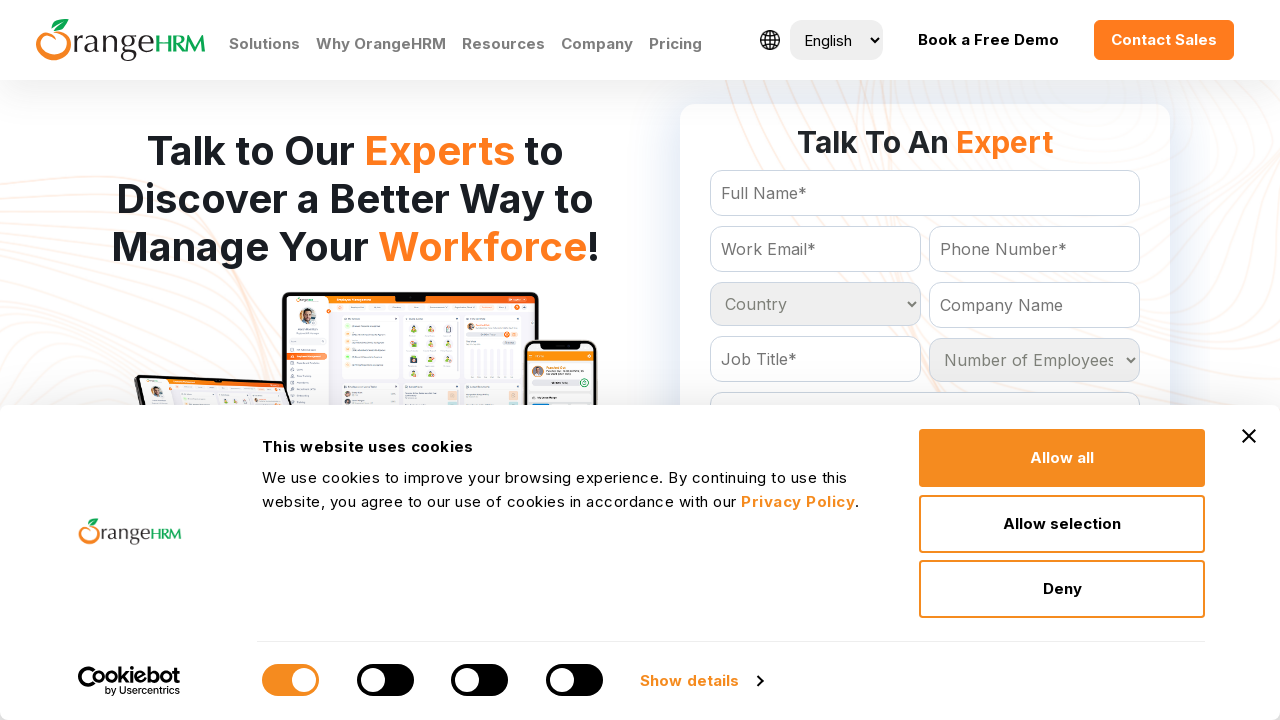

Processed country option: Vatican City
	
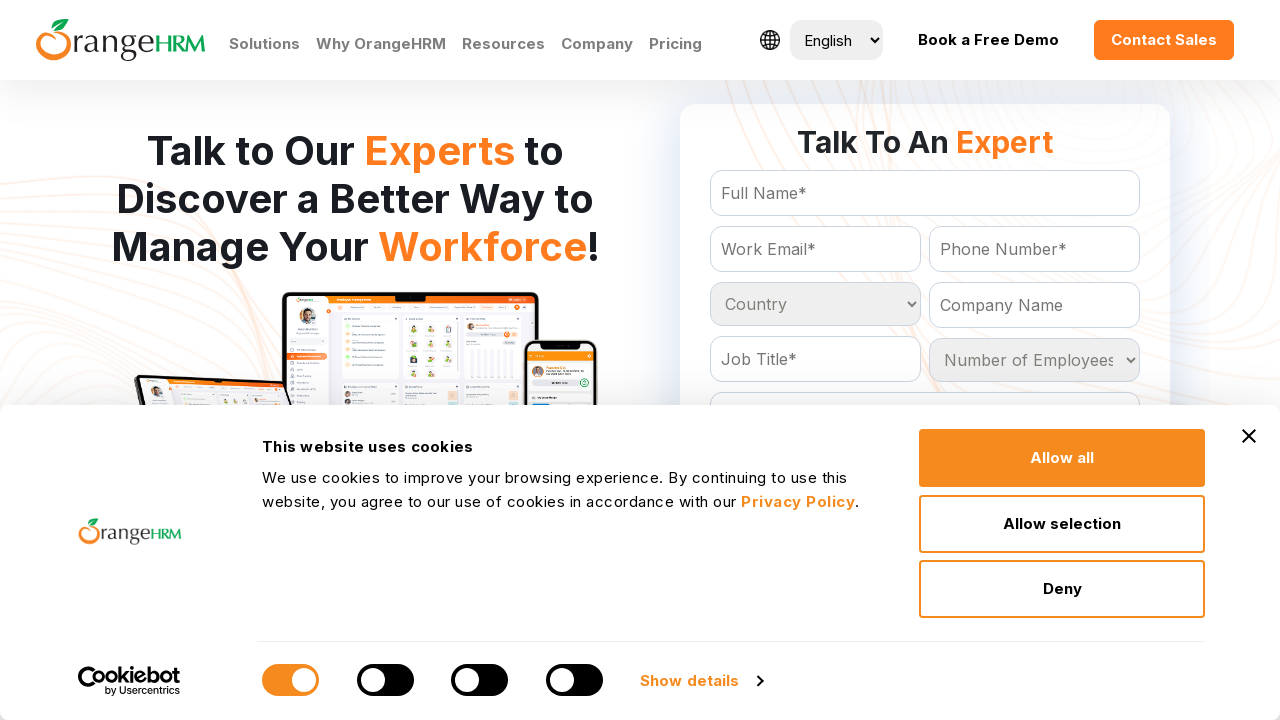

Processed country option: Wallis and Futuna Islands
	
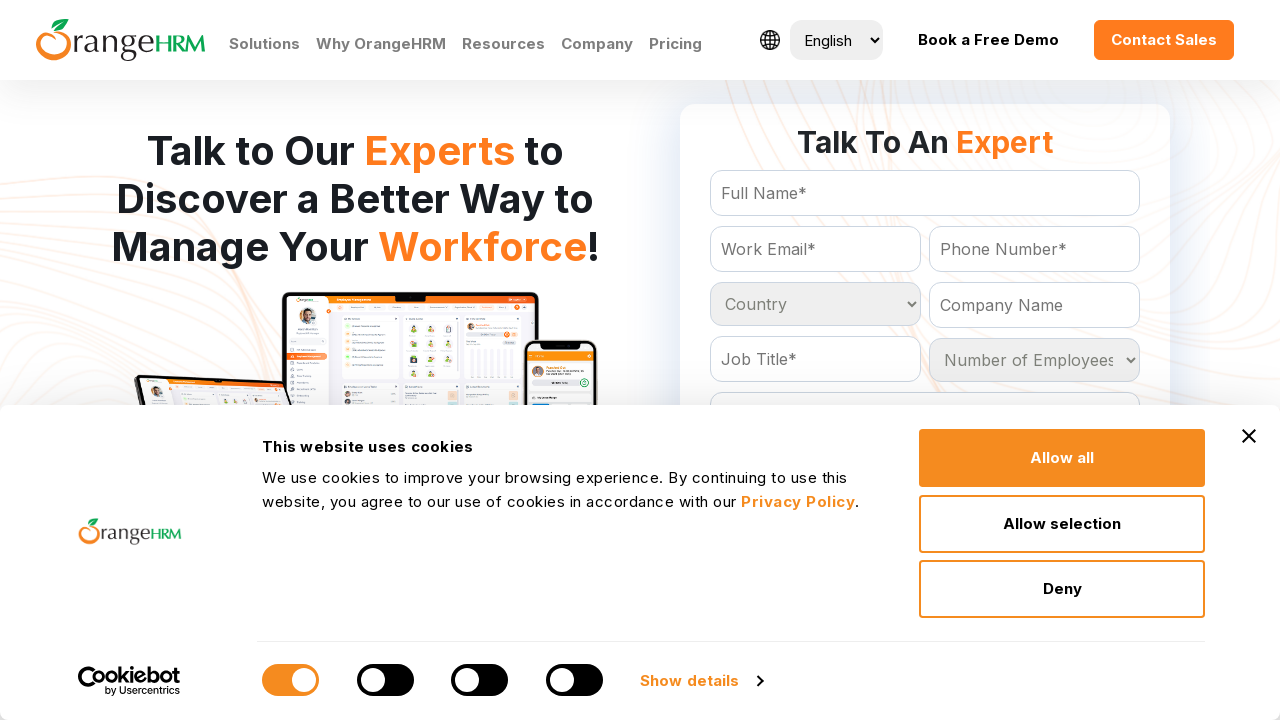

Processed country option: Zaire
	
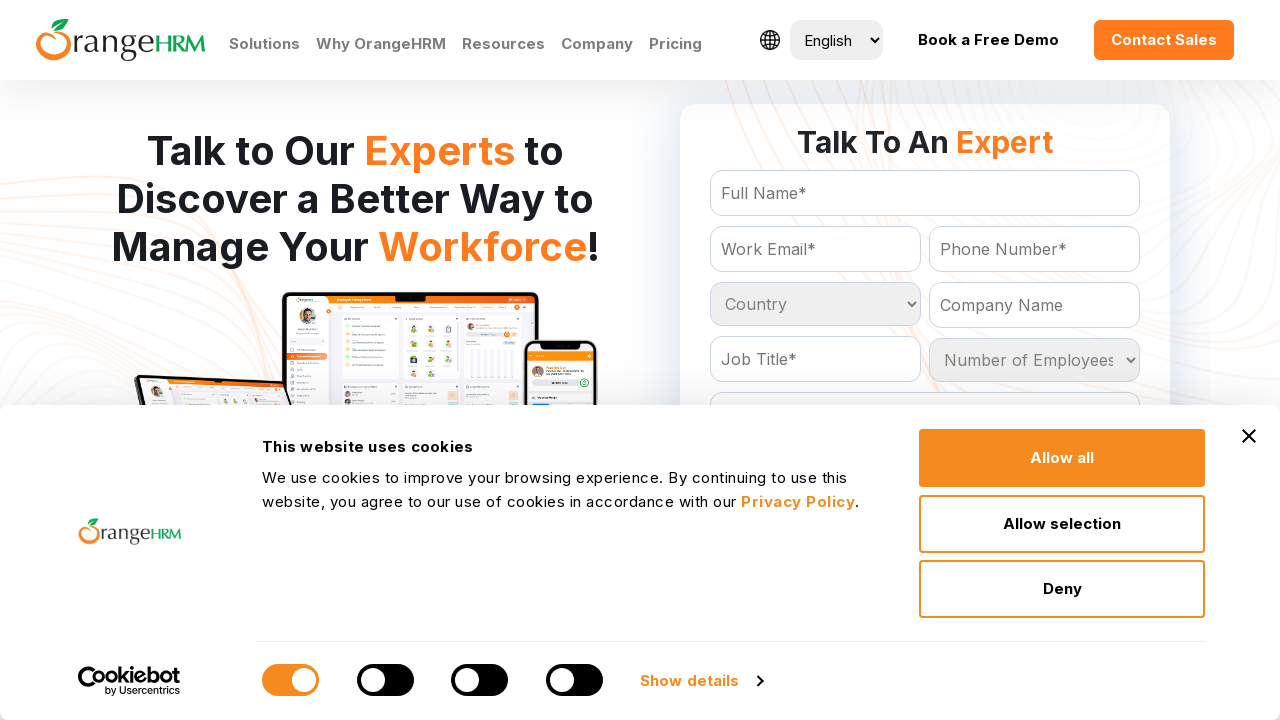

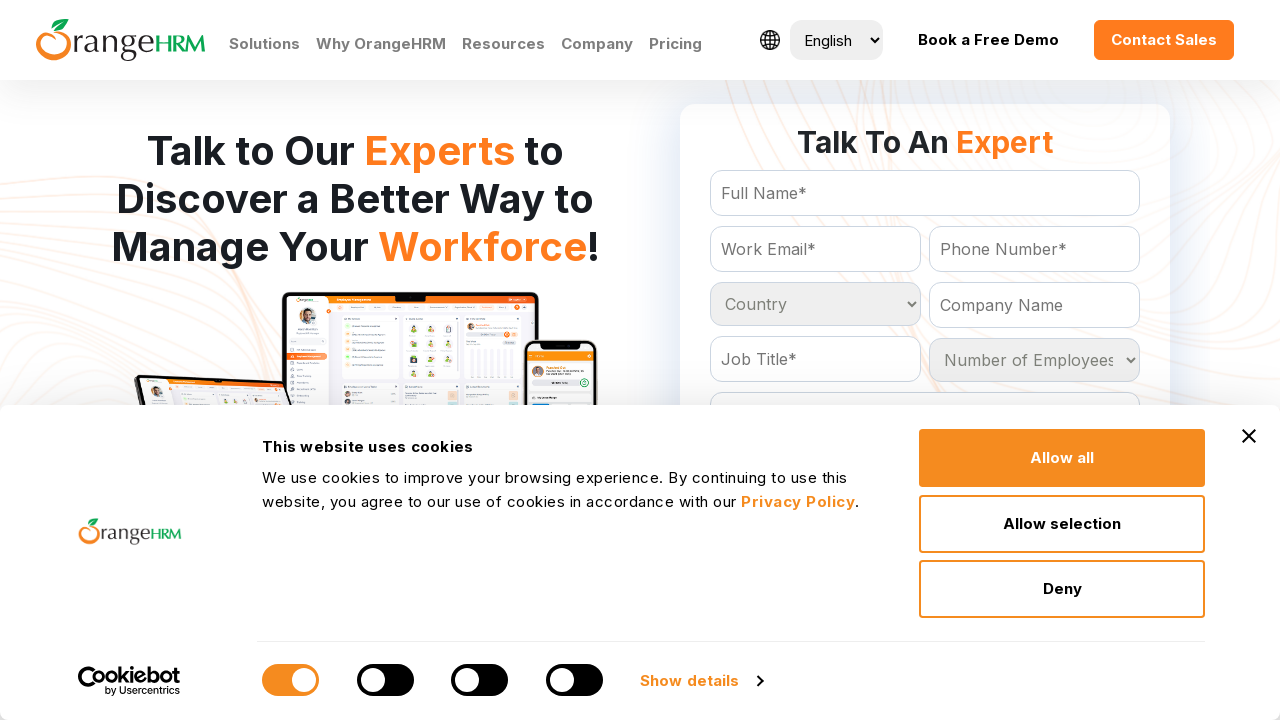